Tests date picker functionality by opening the calendar and navigating backwards to September 2020

Starting URL: https://demo.automationtesting.in/Datepicker.html

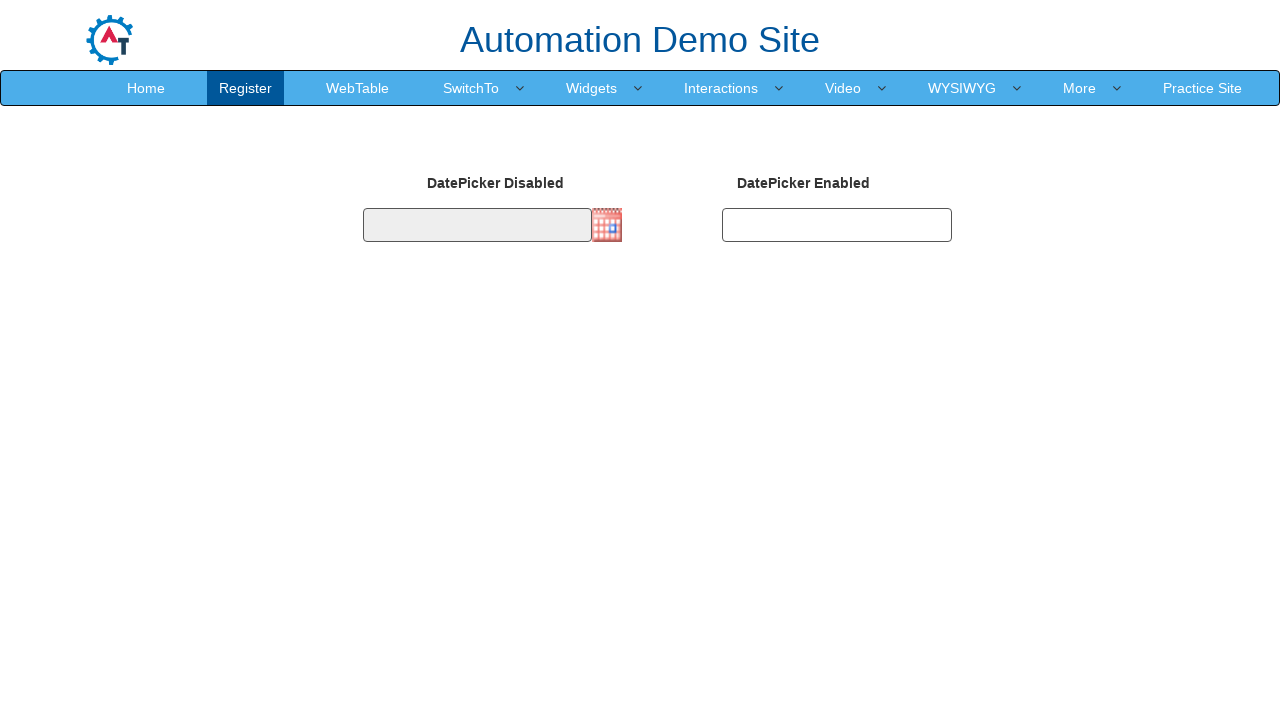

Clicked date picker input to open calendar at (477, 225) on #datepicker1
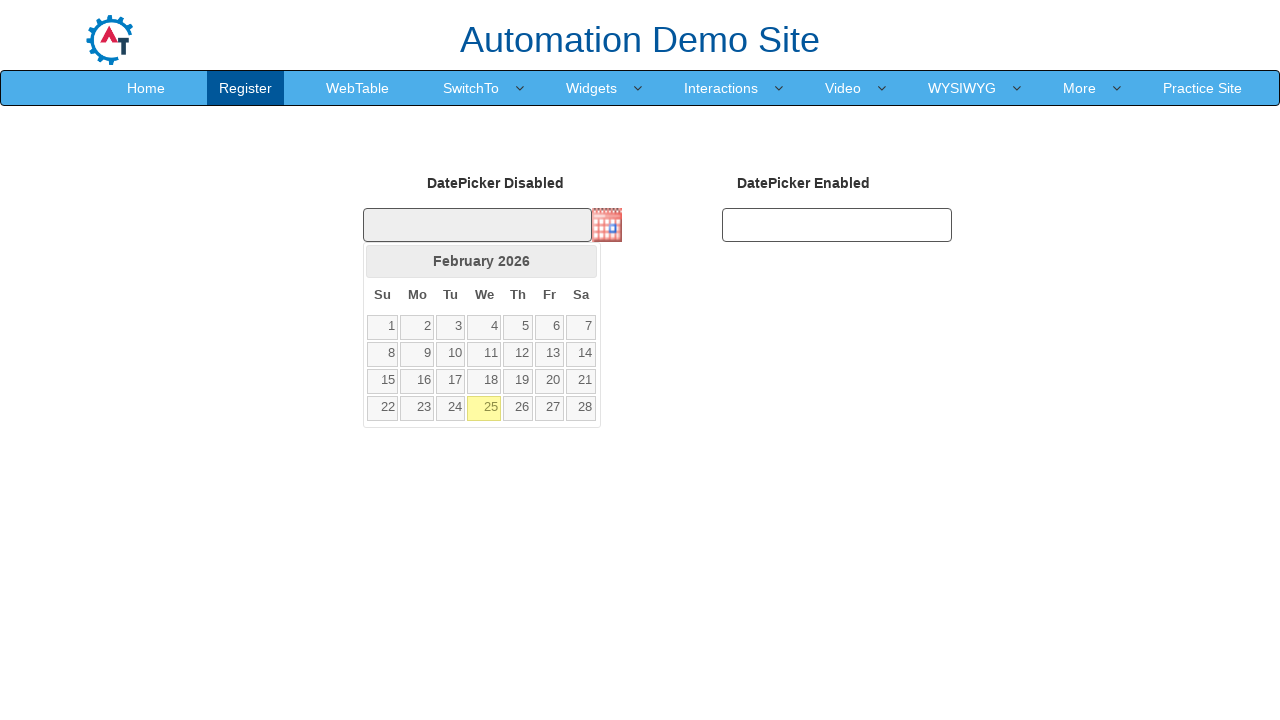

Calendar loaded and visible
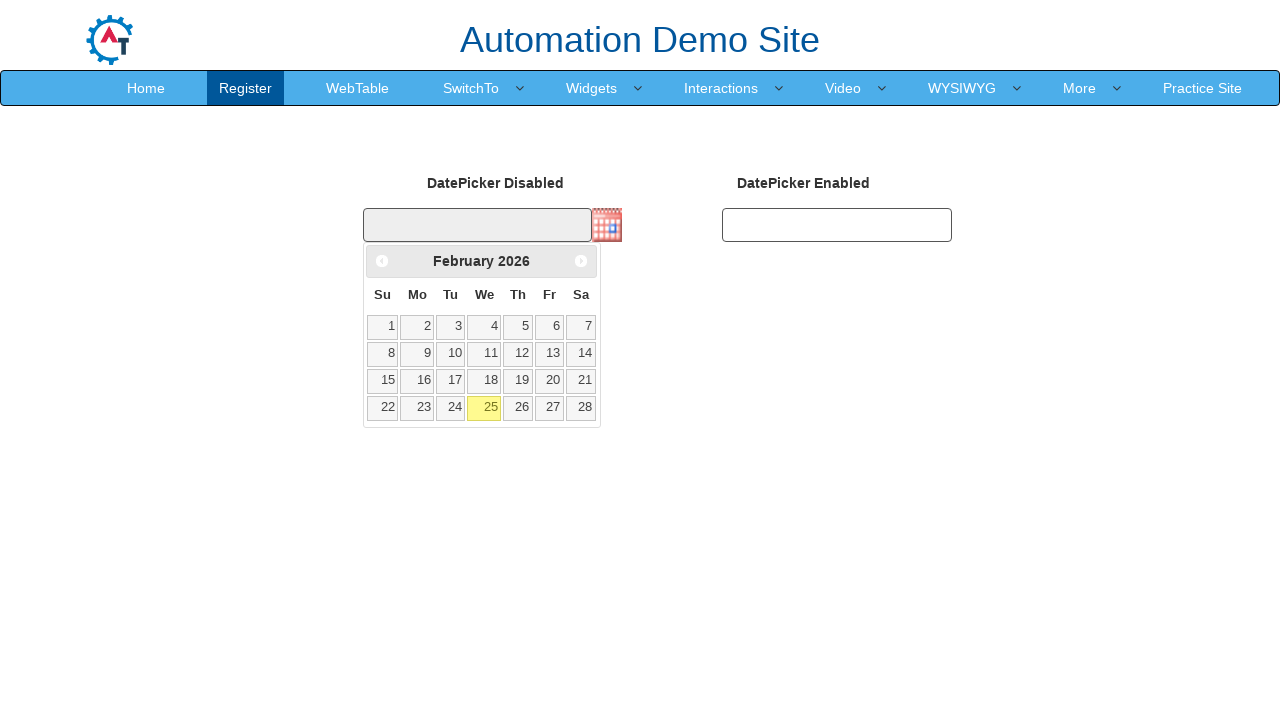

Retrieved current month: February
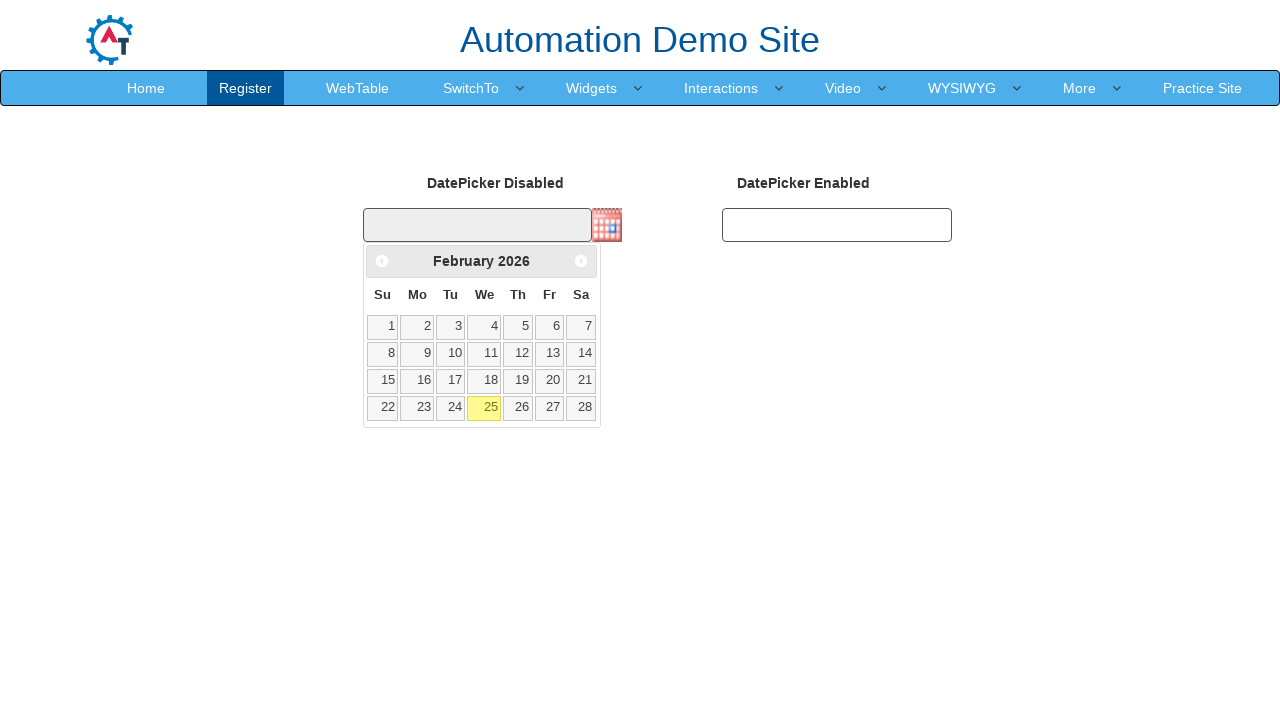

Retrieved current year: 2026
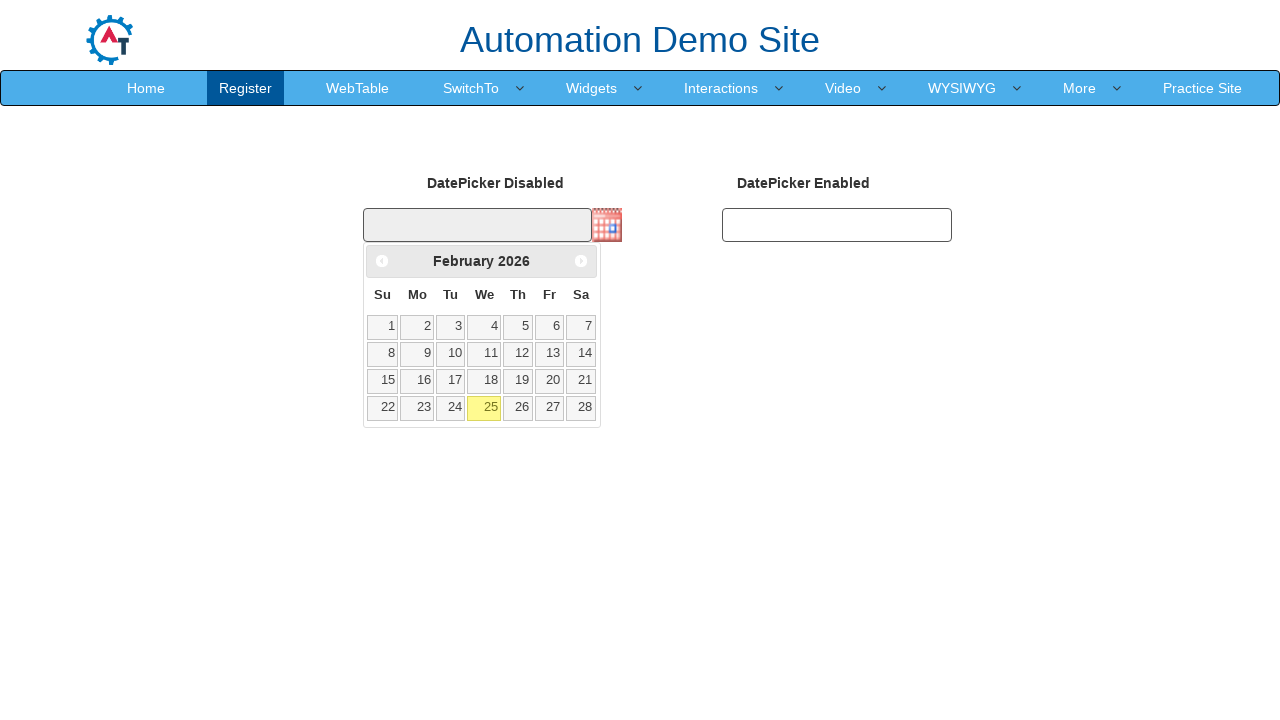

Clicked previous button to navigate to previous month at (382, 261) on xpath=//a[@data-handler='prev']
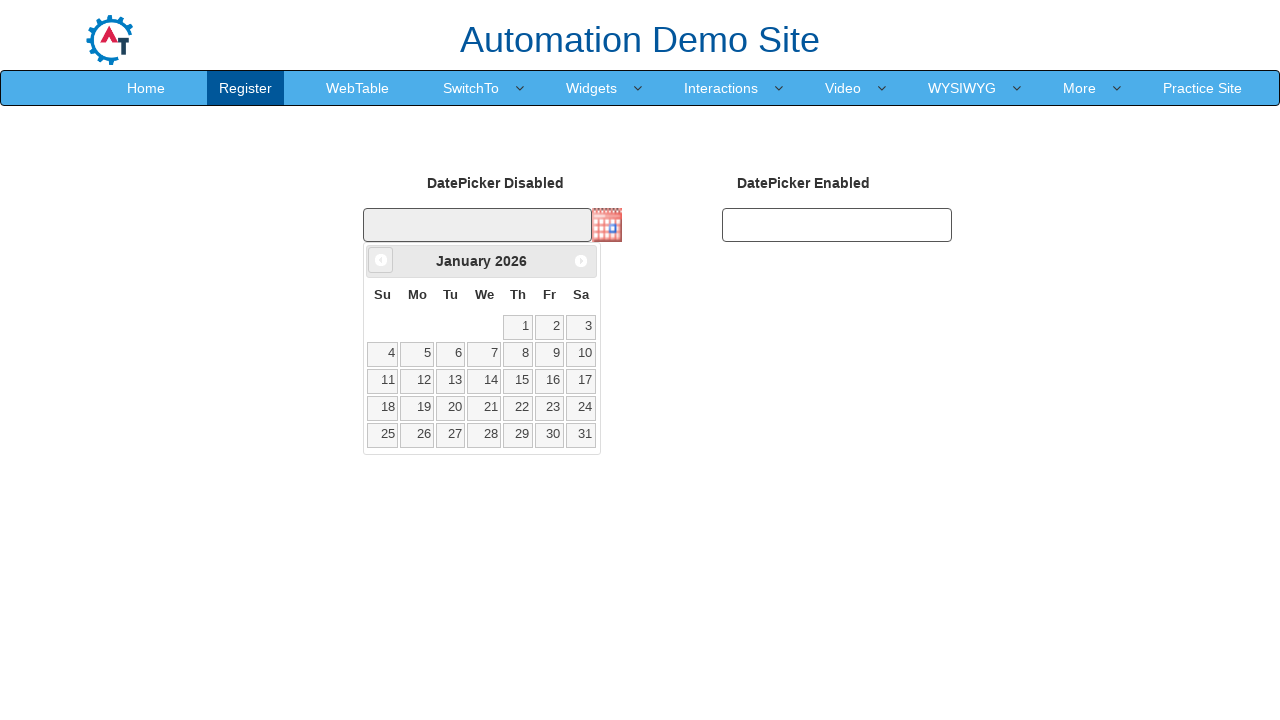

Updated current month: January
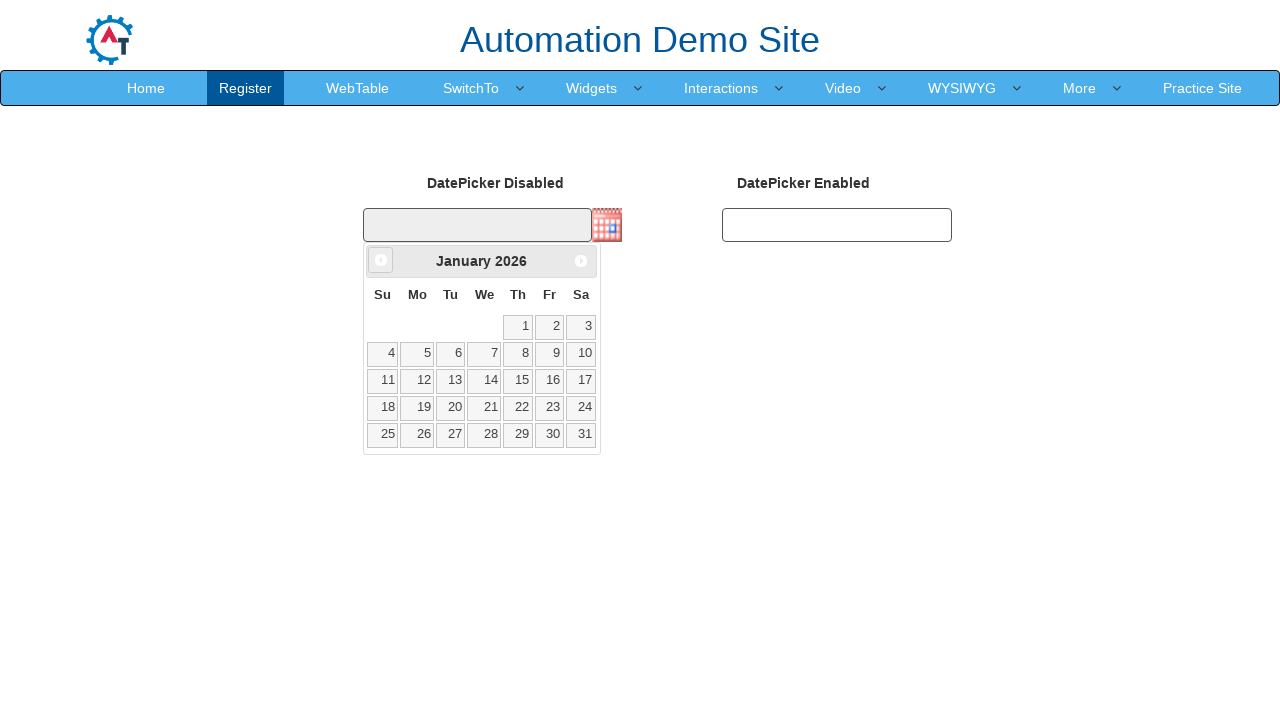

Updated current year: 2026
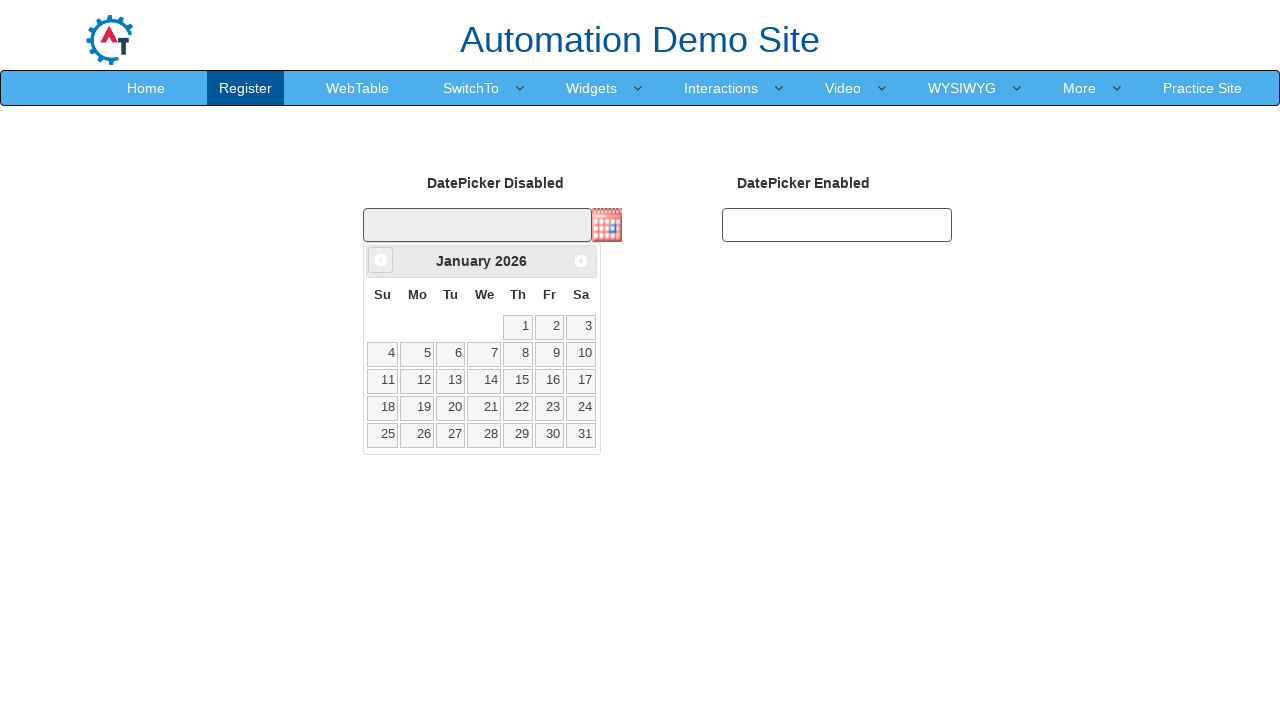

Clicked previous button to navigate to previous month at (381, 260) on xpath=//a[@data-handler='prev']
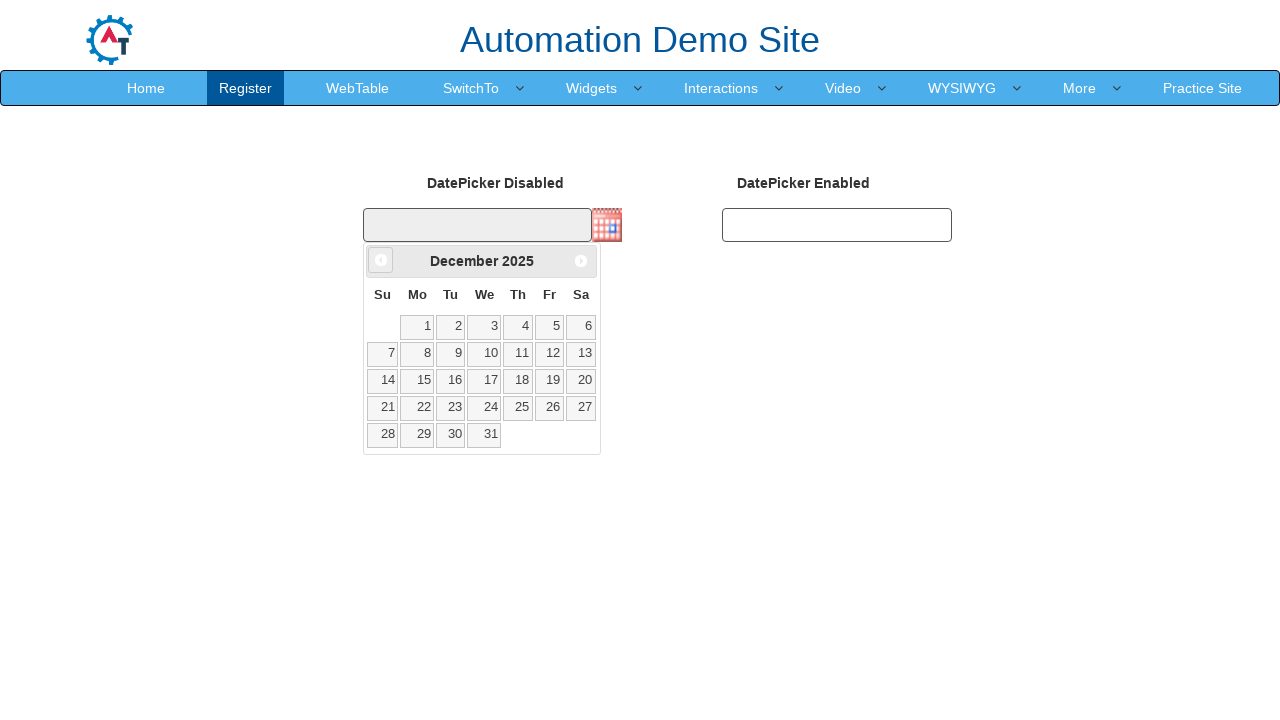

Updated current month: December
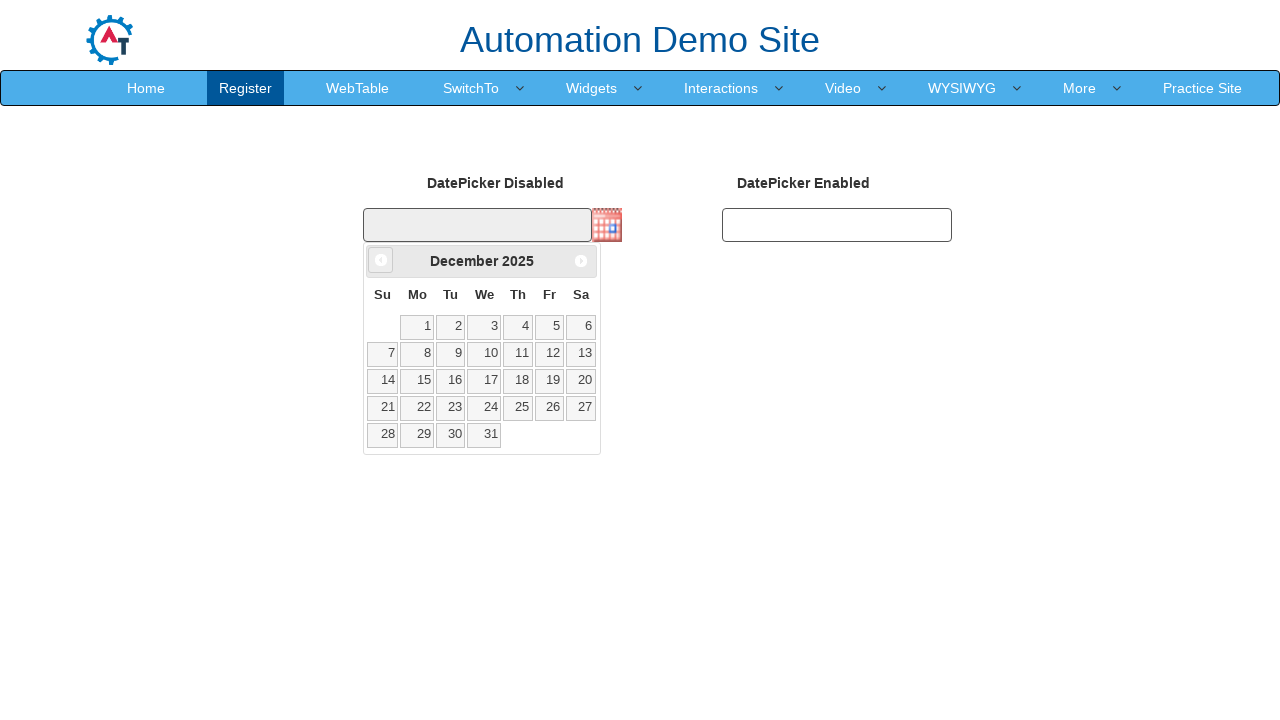

Updated current year: 2025
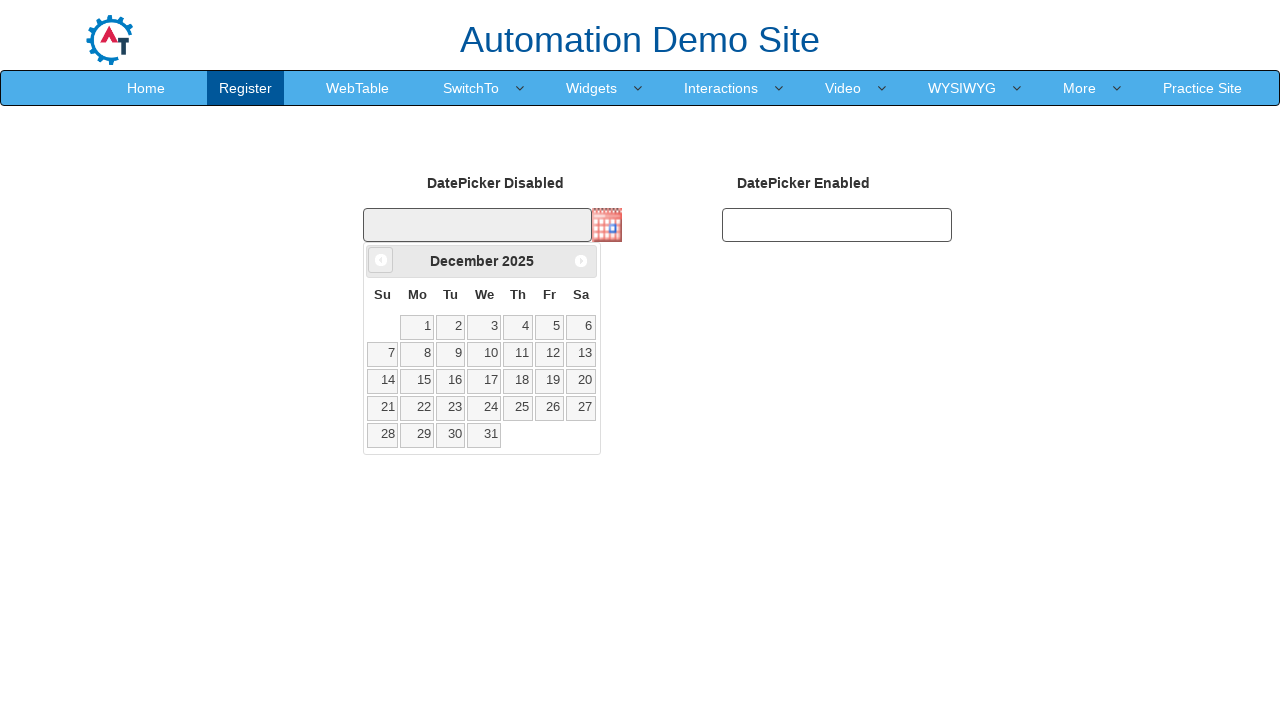

Clicked previous button to navigate to previous month at (381, 260) on xpath=//a[@data-handler='prev']
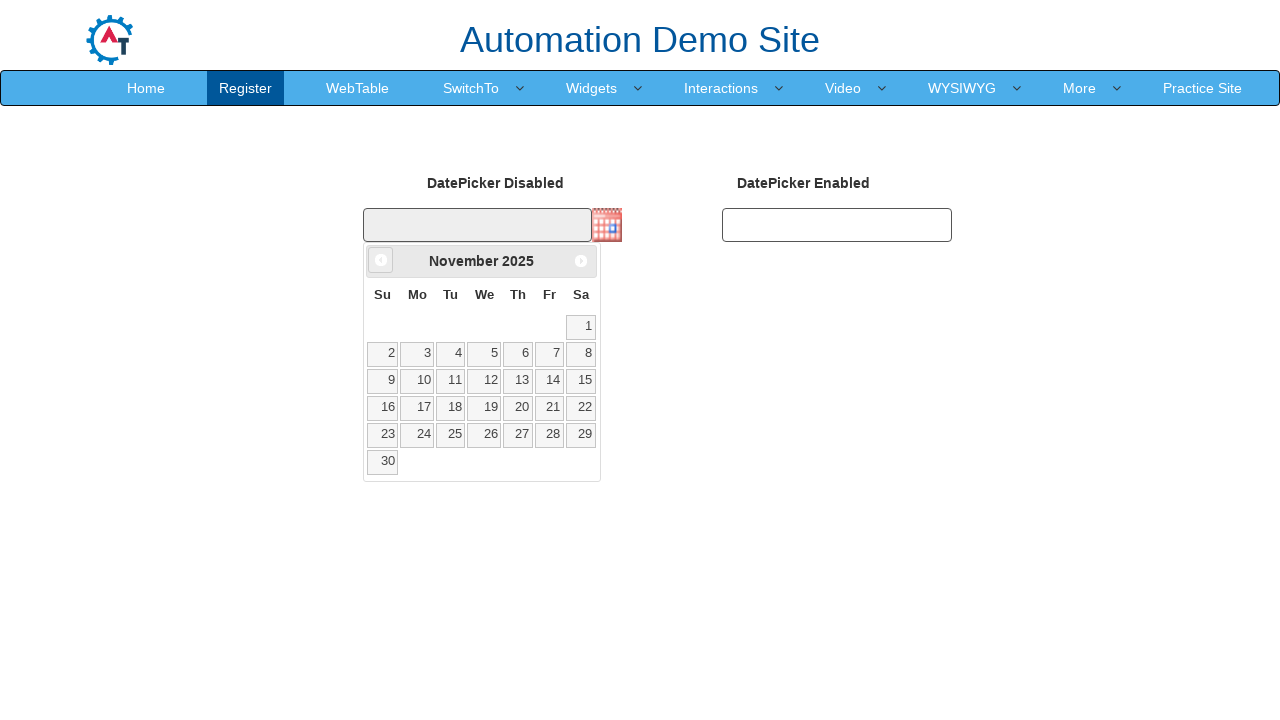

Updated current month: November
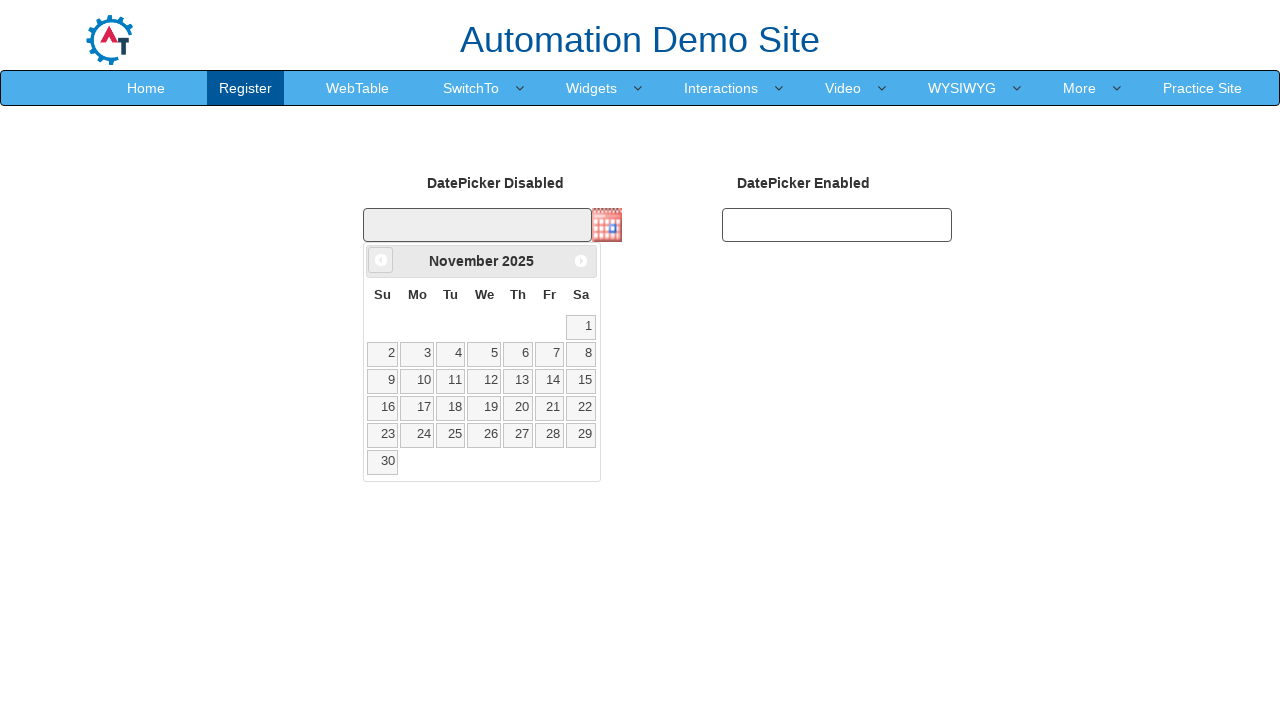

Updated current year: 2025
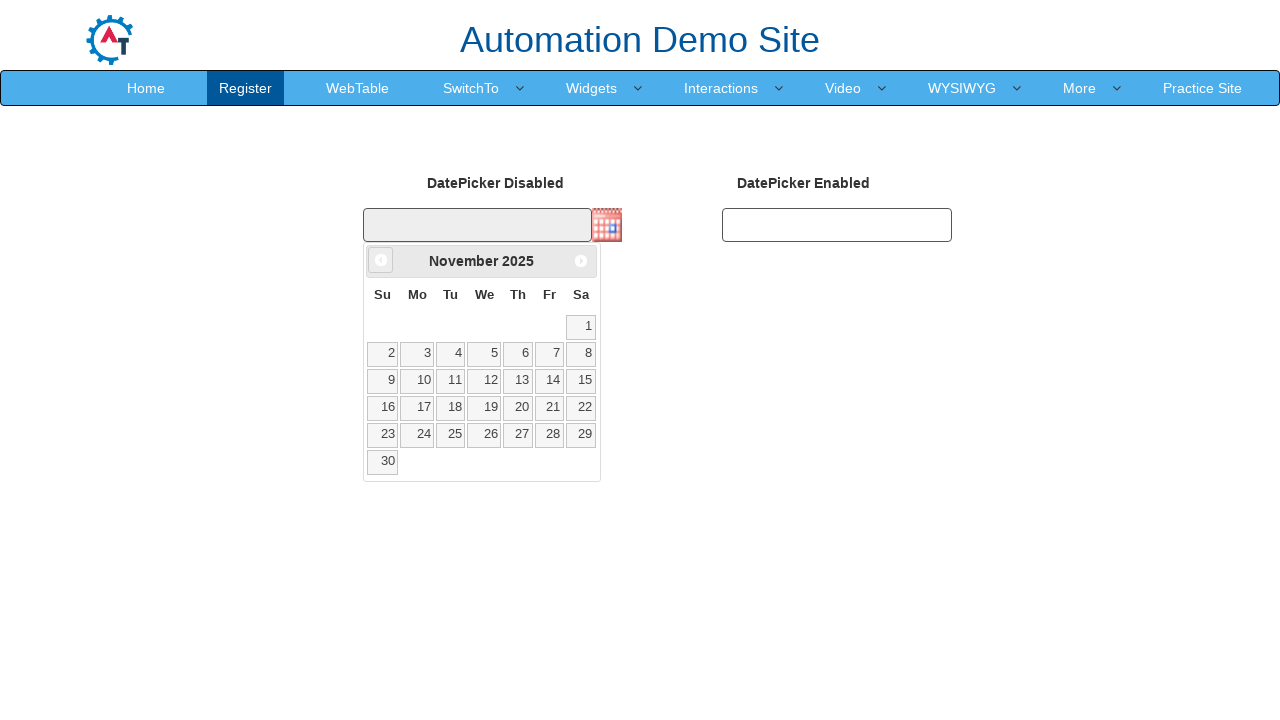

Clicked previous button to navigate to previous month at (381, 260) on xpath=//a[@data-handler='prev']
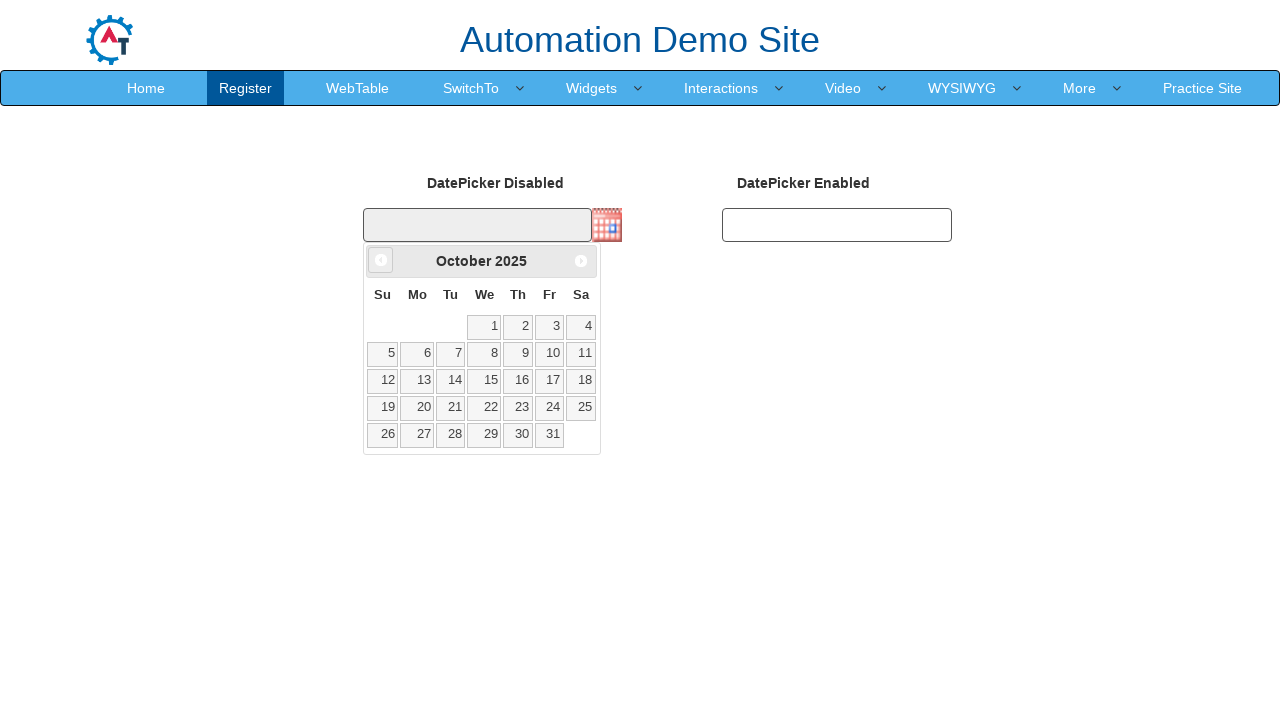

Updated current month: October
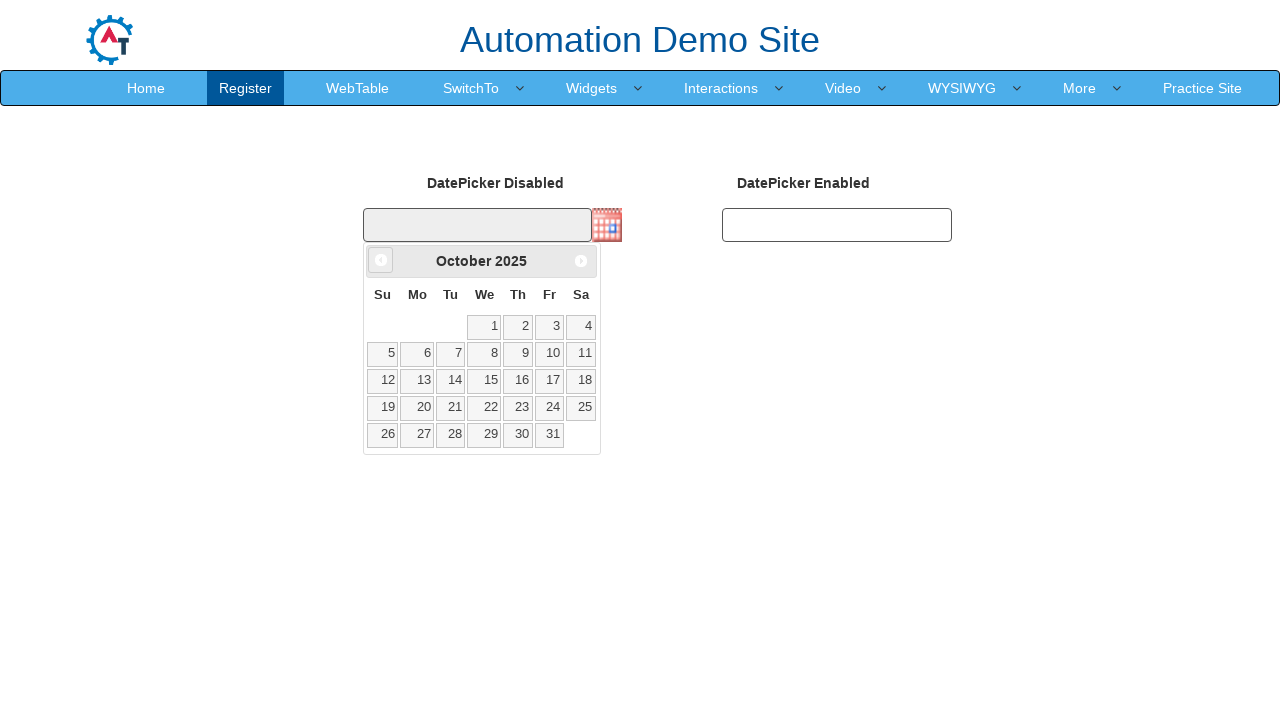

Updated current year: 2025
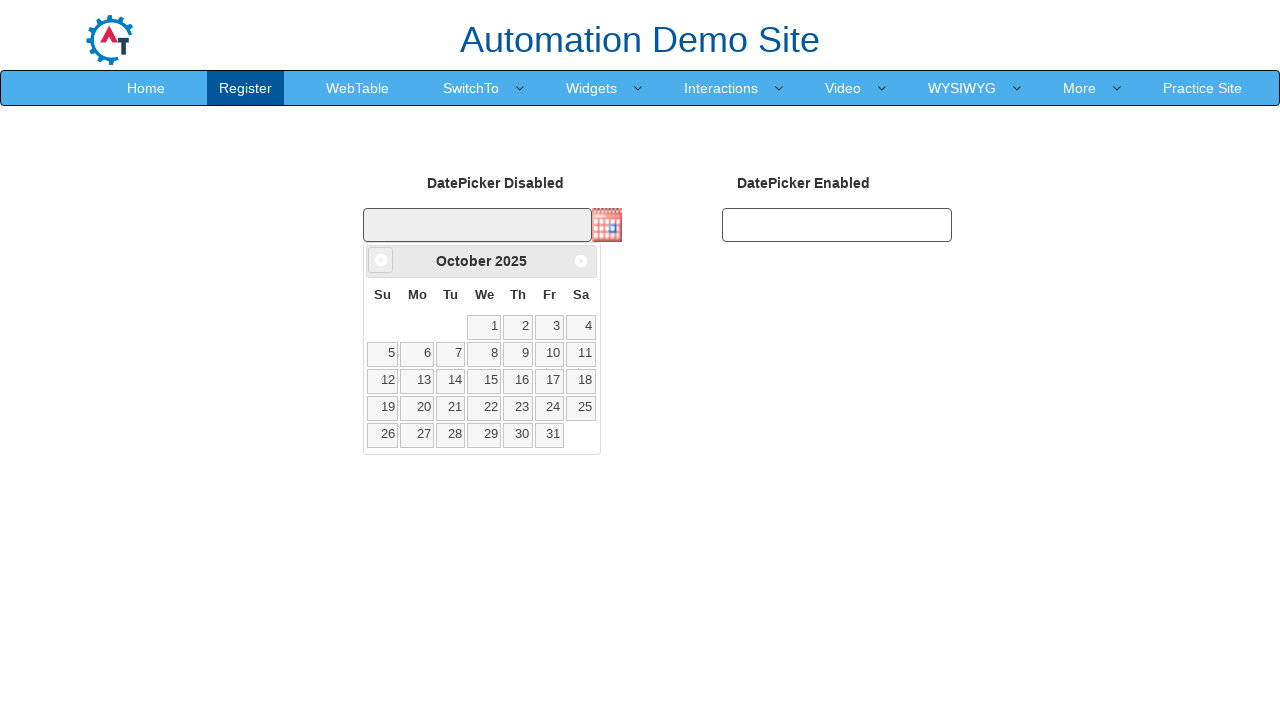

Clicked previous button to navigate to previous month at (381, 260) on xpath=//a[@data-handler='prev']
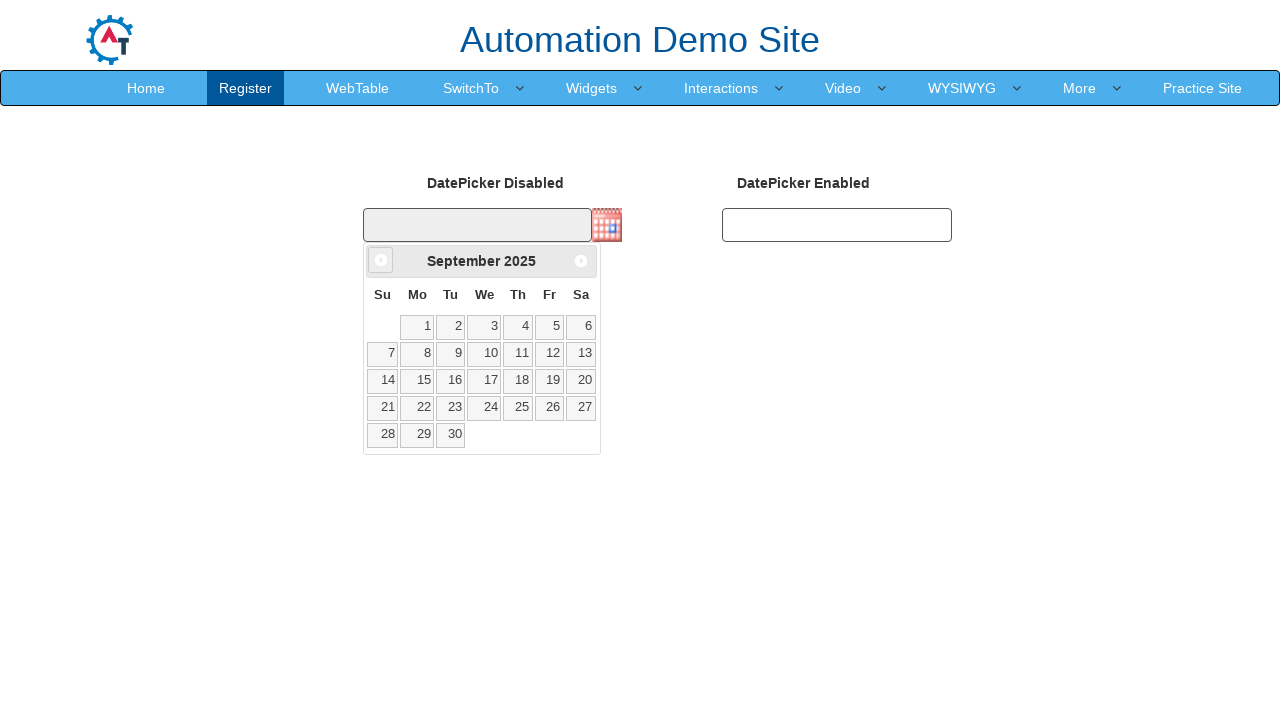

Updated current month: September
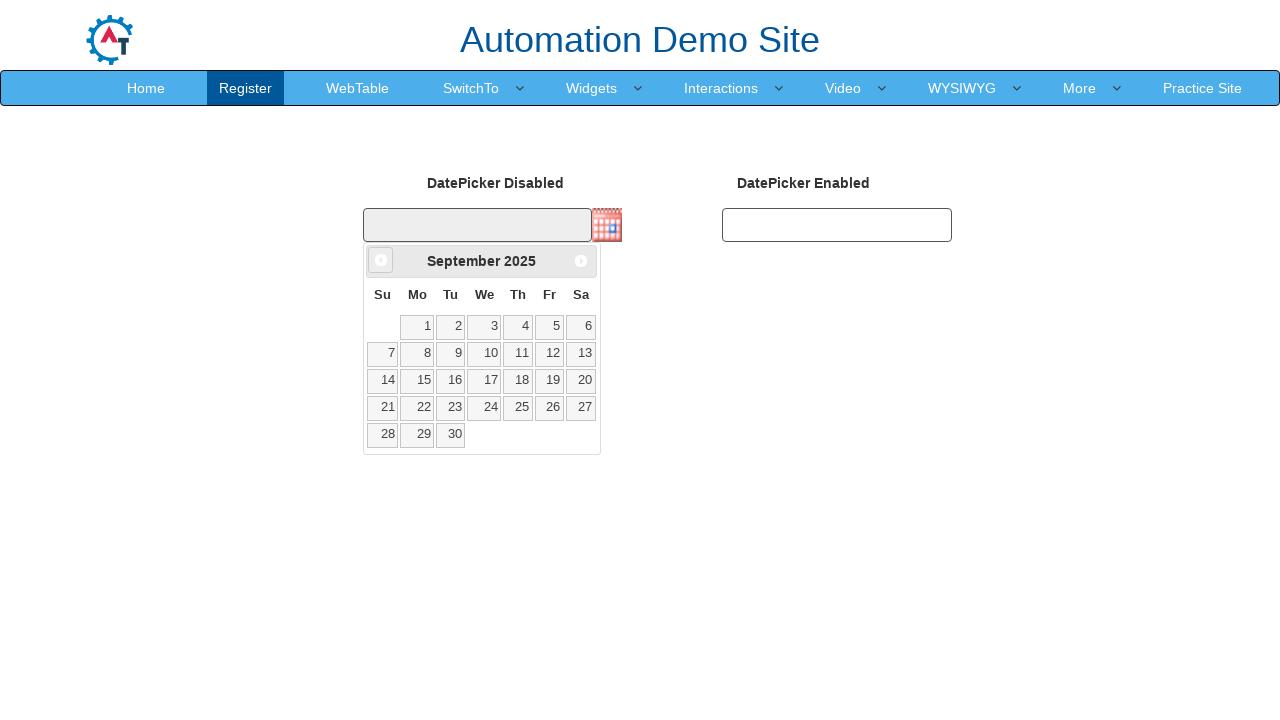

Updated current year: 2025
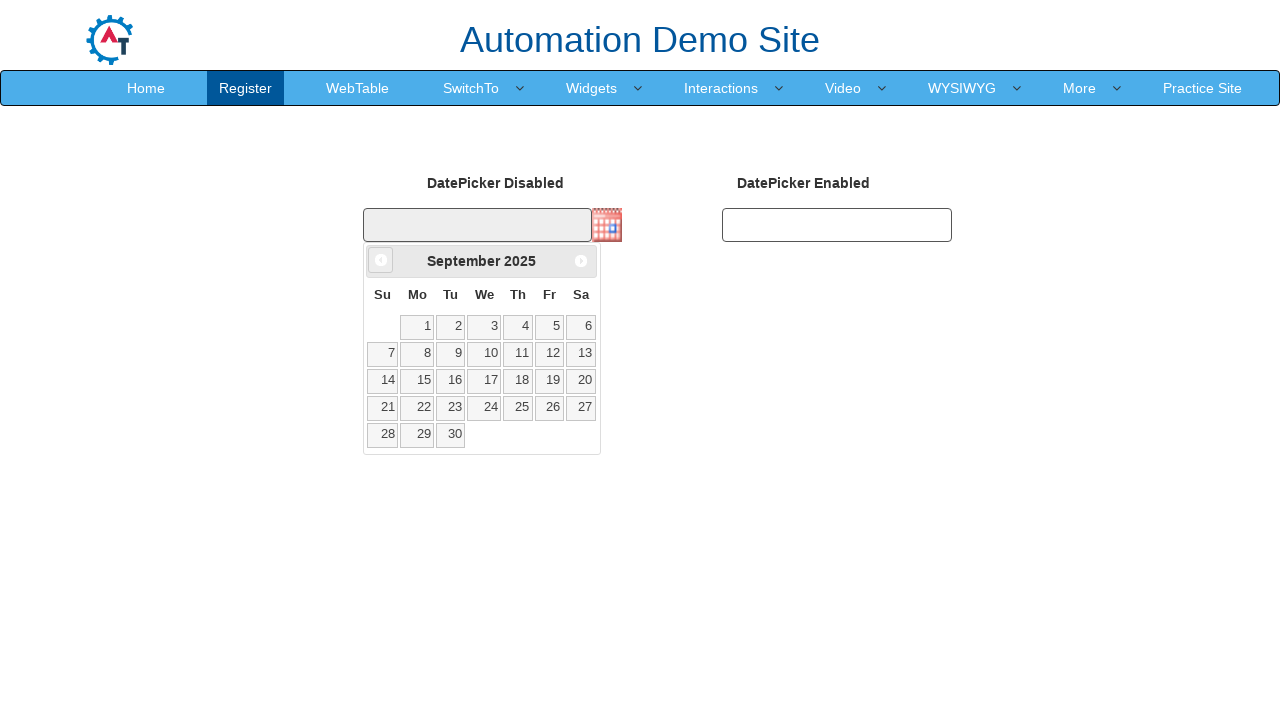

Clicked previous button to navigate to previous month at (381, 260) on xpath=//a[@data-handler='prev']
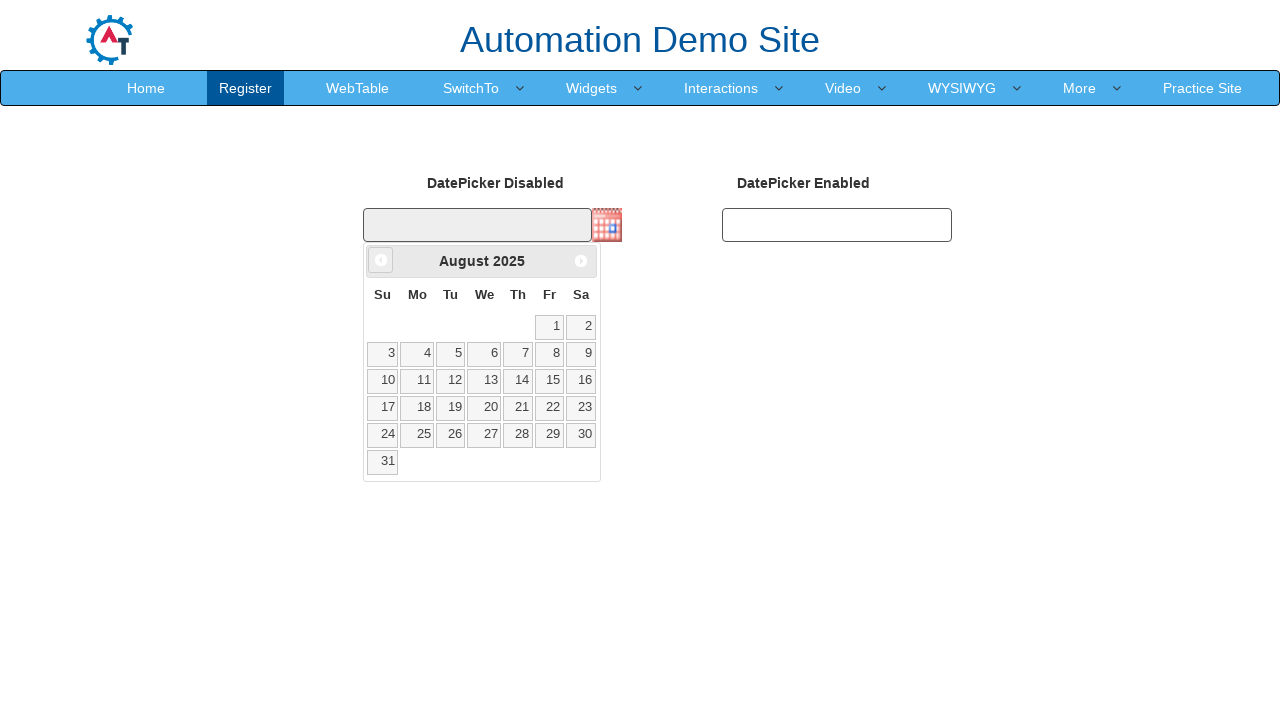

Updated current month: August
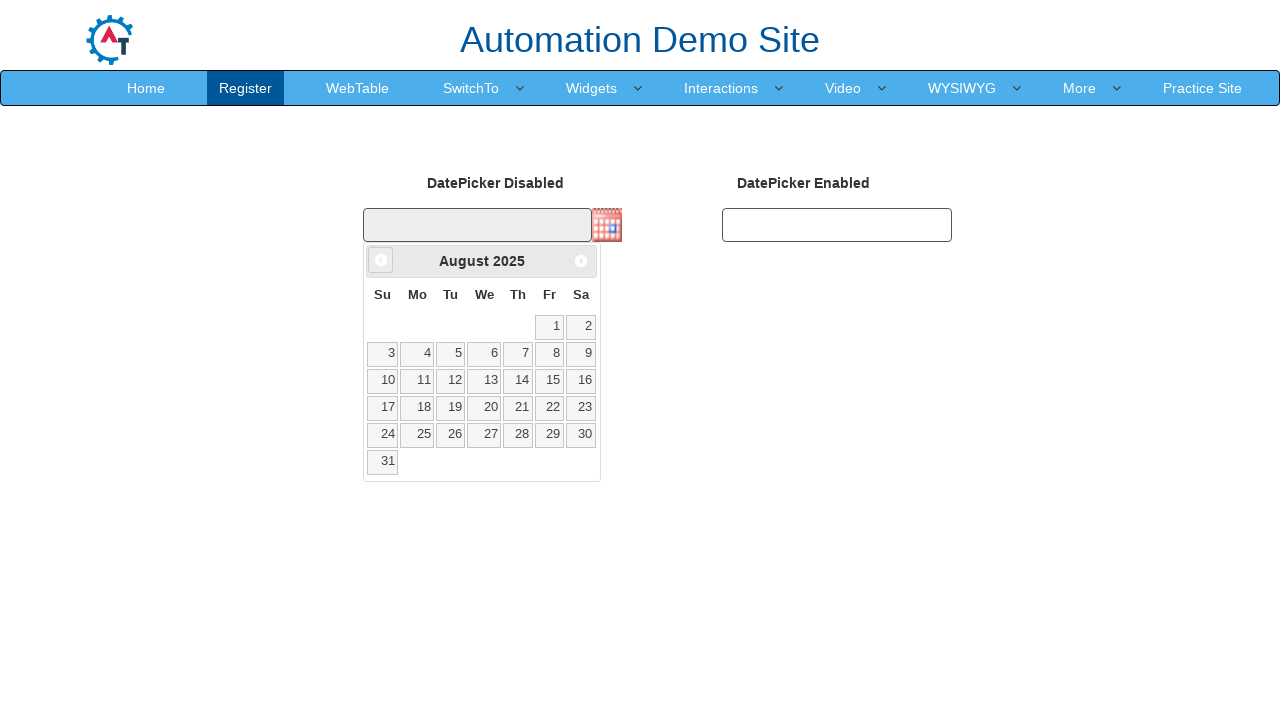

Updated current year: 2025
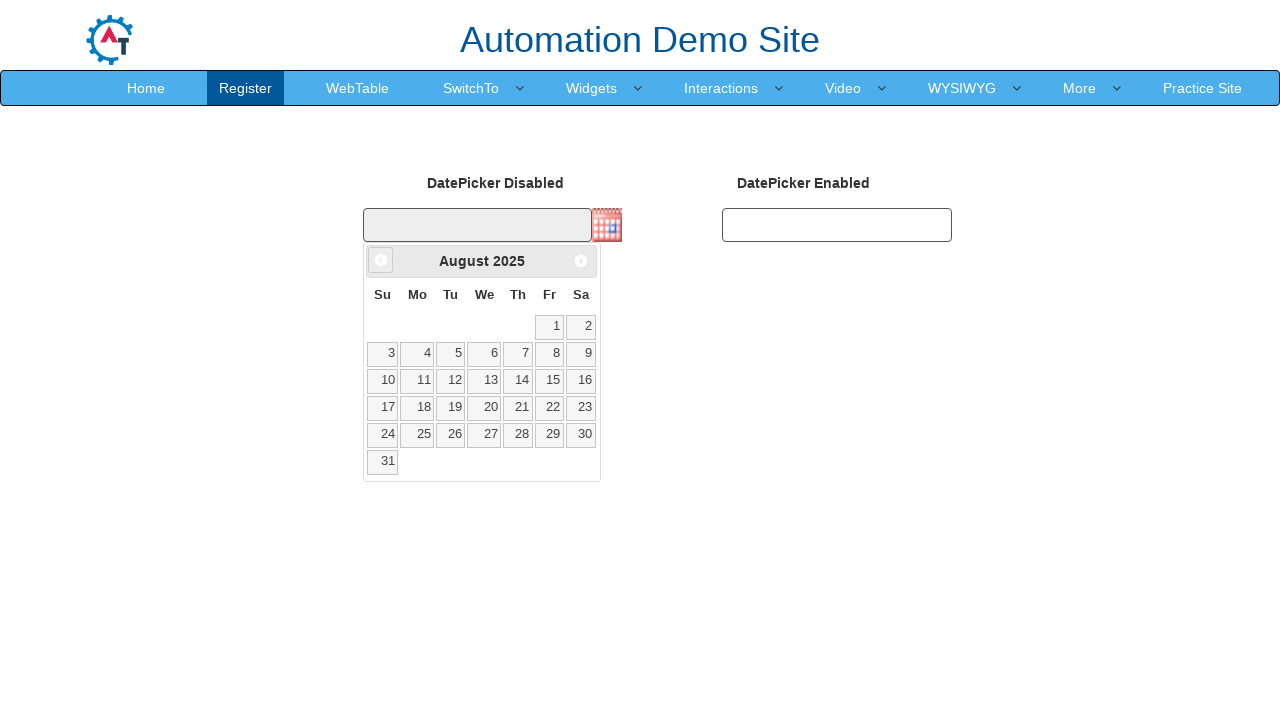

Clicked previous button to navigate to previous month at (381, 260) on xpath=//a[@data-handler='prev']
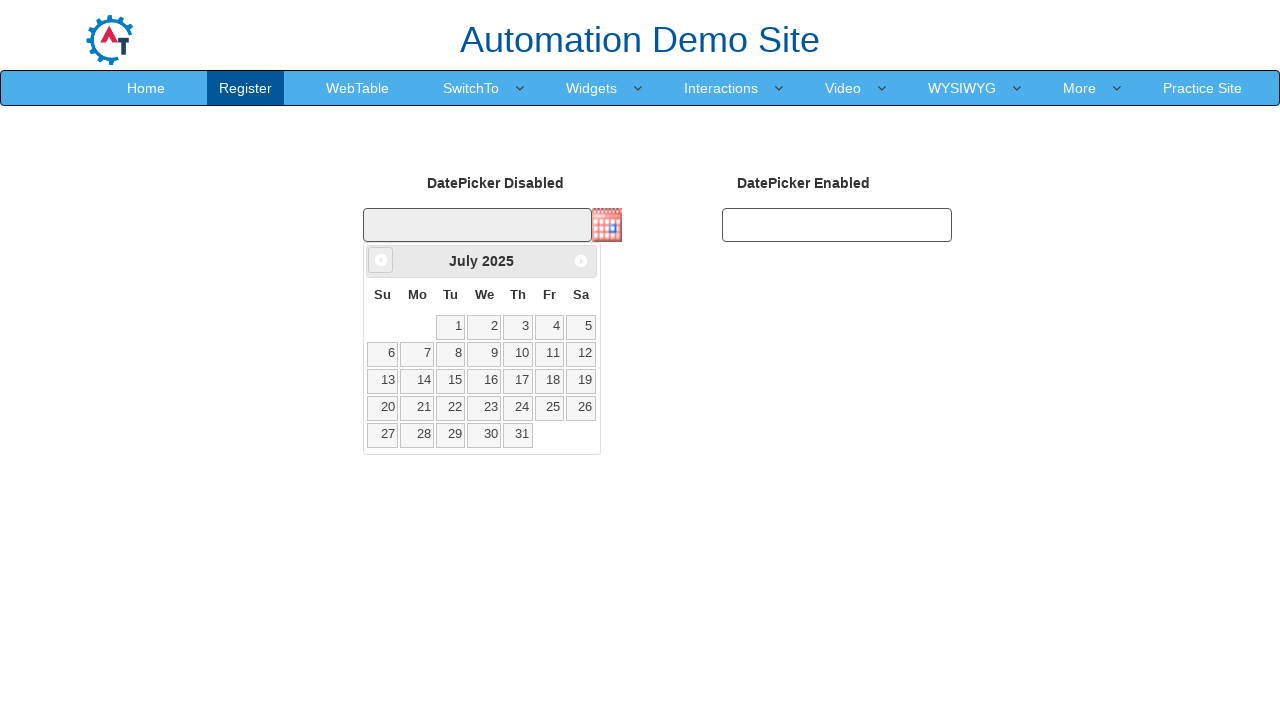

Updated current month: July
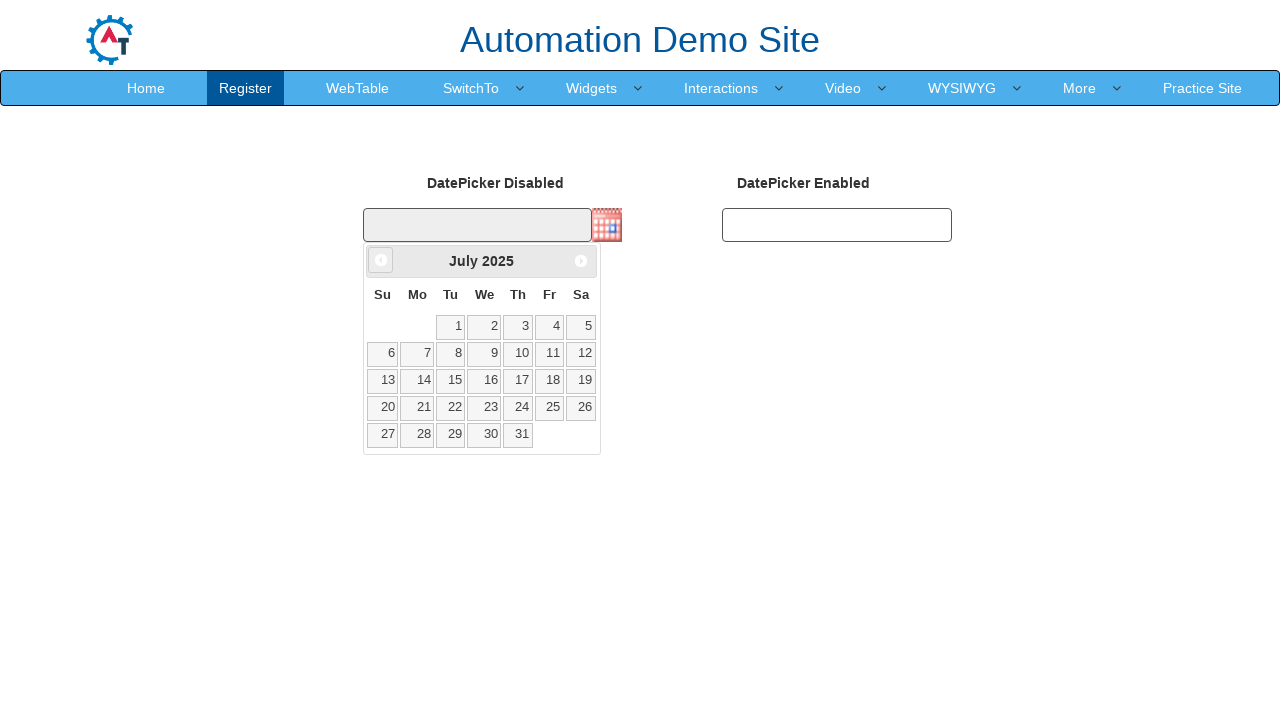

Updated current year: 2025
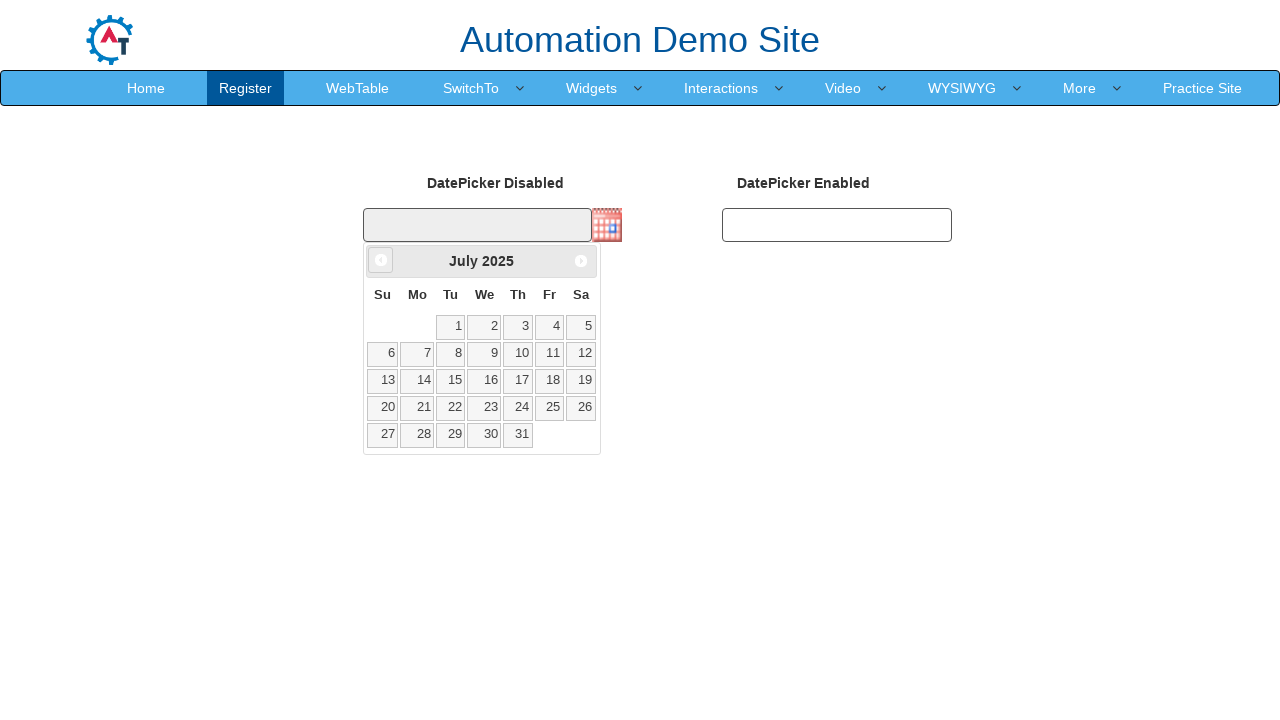

Clicked previous button to navigate to previous month at (381, 260) on xpath=//a[@data-handler='prev']
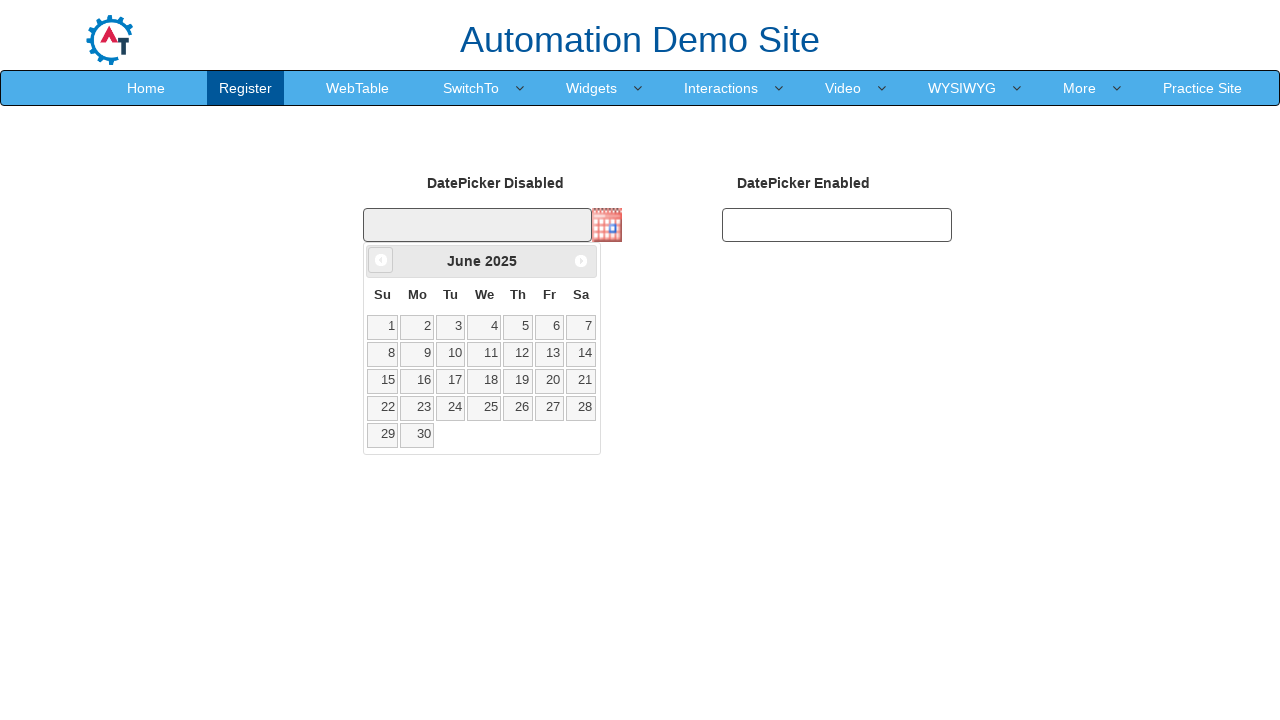

Updated current month: June
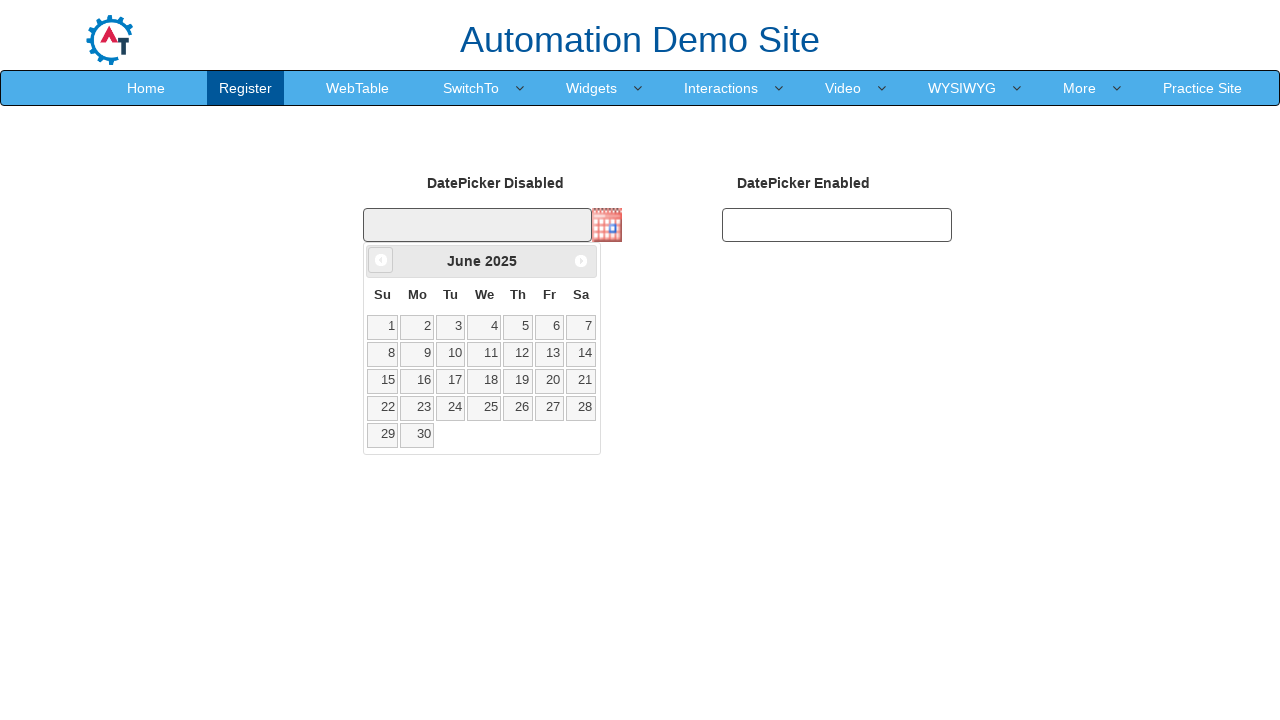

Updated current year: 2025
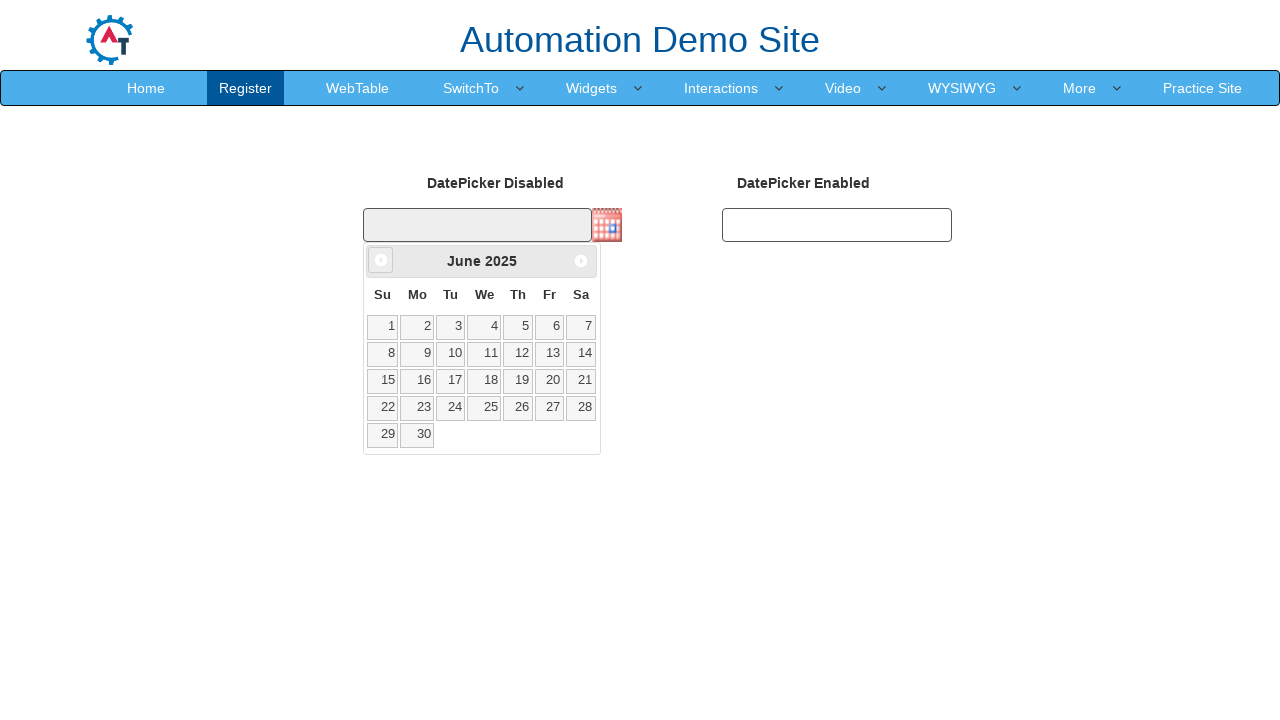

Clicked previous button to navigate to previous month at (381, 260) on xpath=//a[@data-handler='prev']
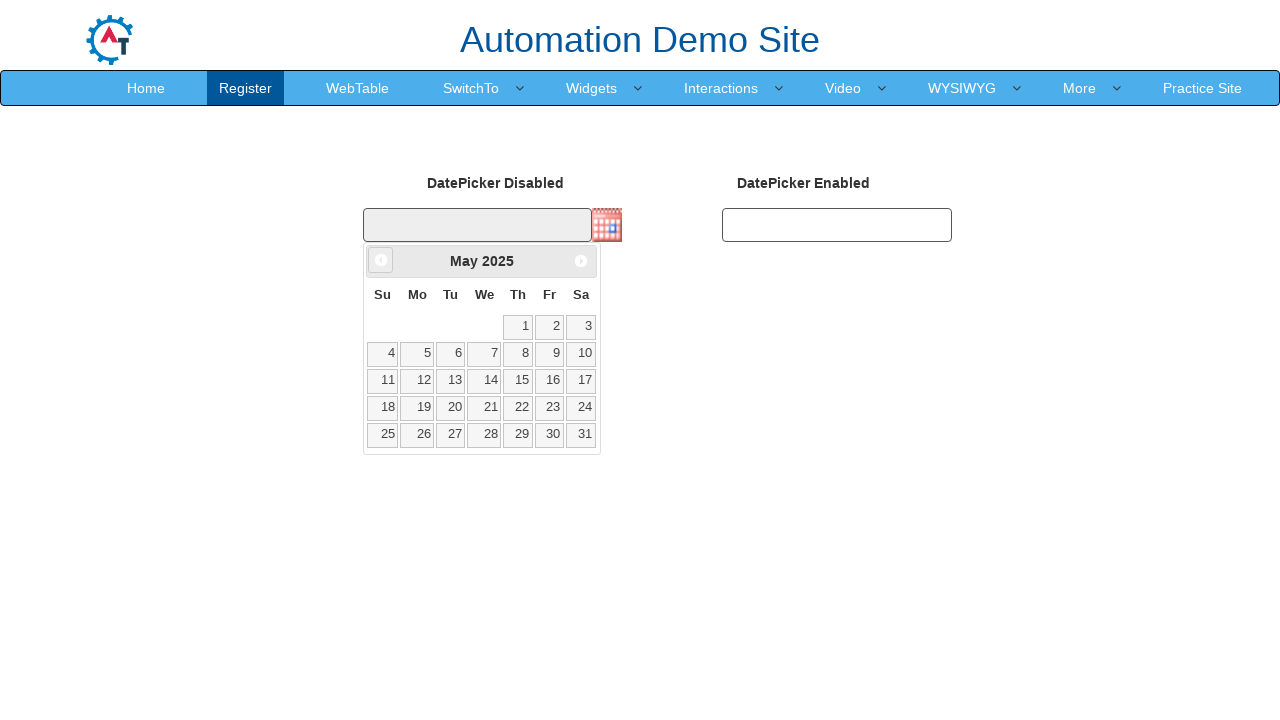

Updated current month: May
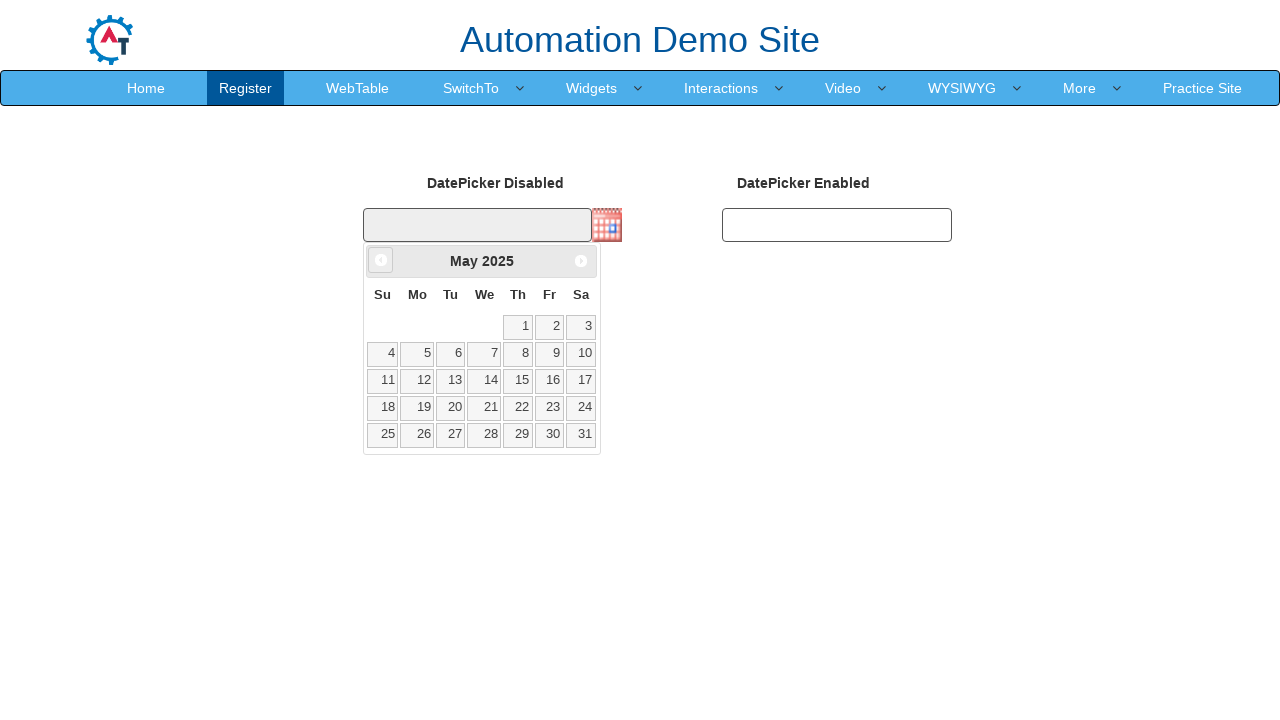

Updated current year: 2025
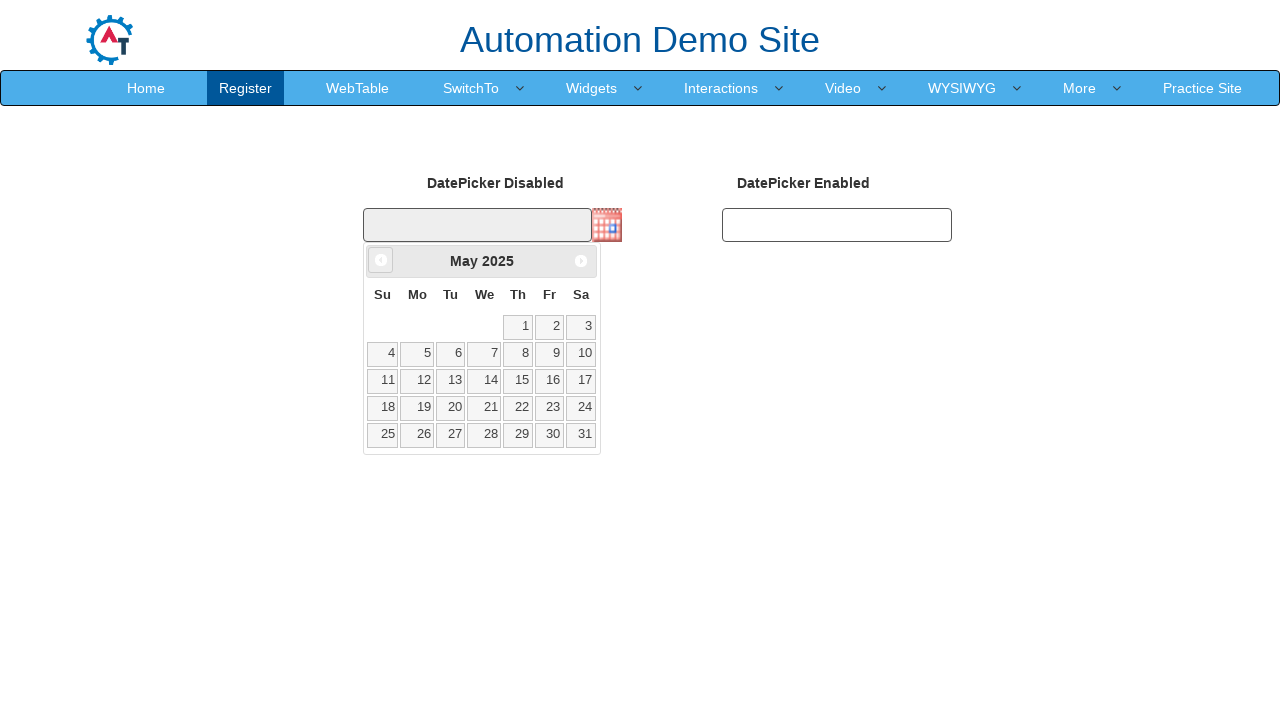

Clicked previous button to navigate to previous month at (381, 260) on xpath=//a[@data-handler='prev']
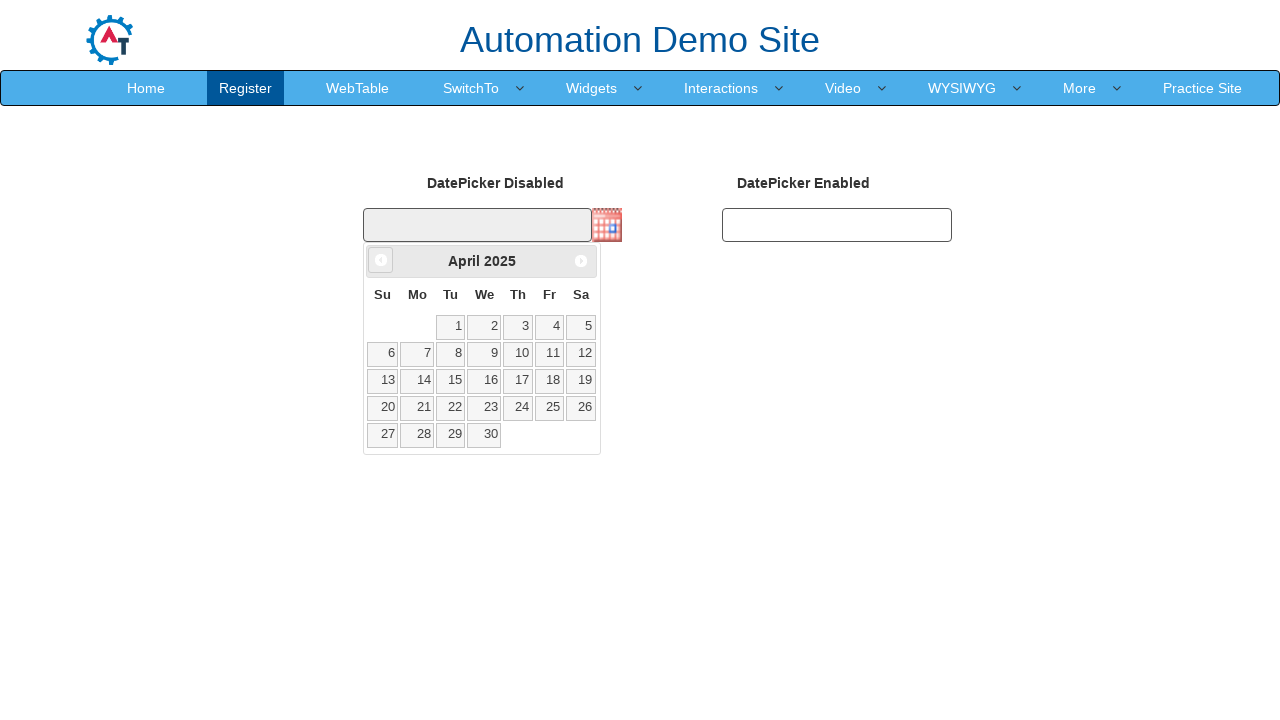

Updated current month: April
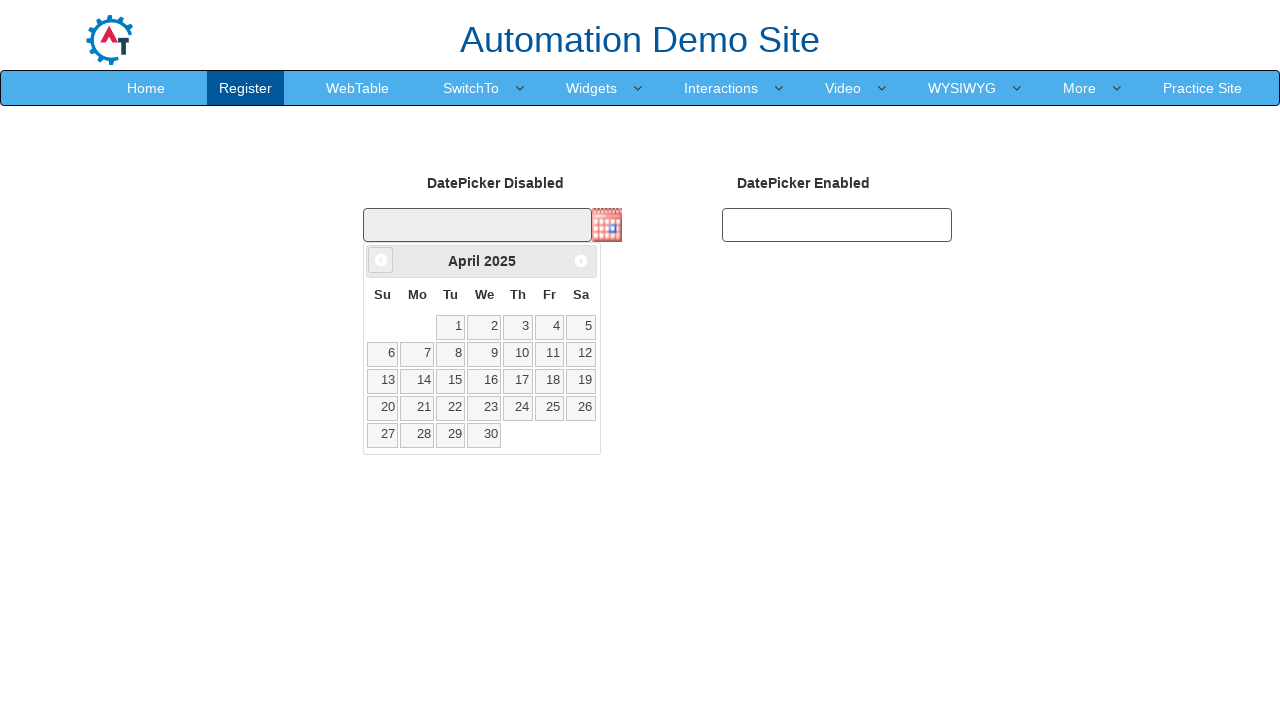

Updated current year: 2025
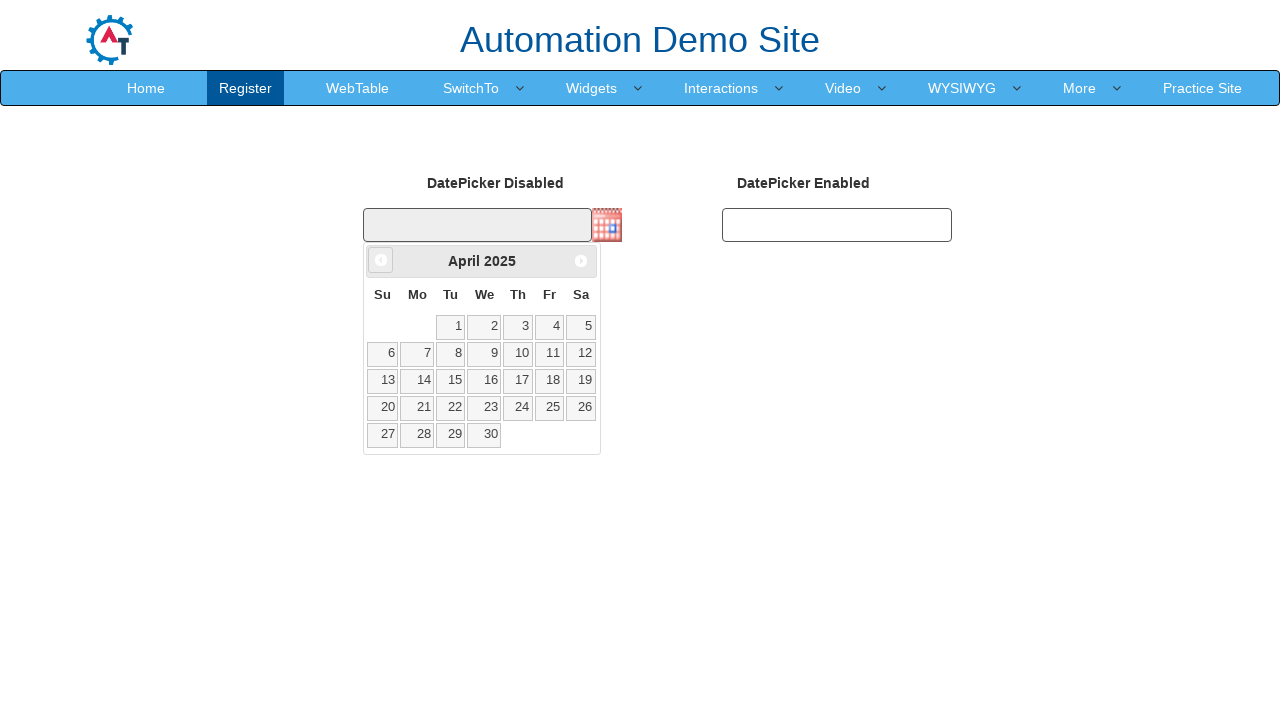

Clicked previous button to navigate to previous month at (381, 260) on xpath=//a[@data-handler='prev']
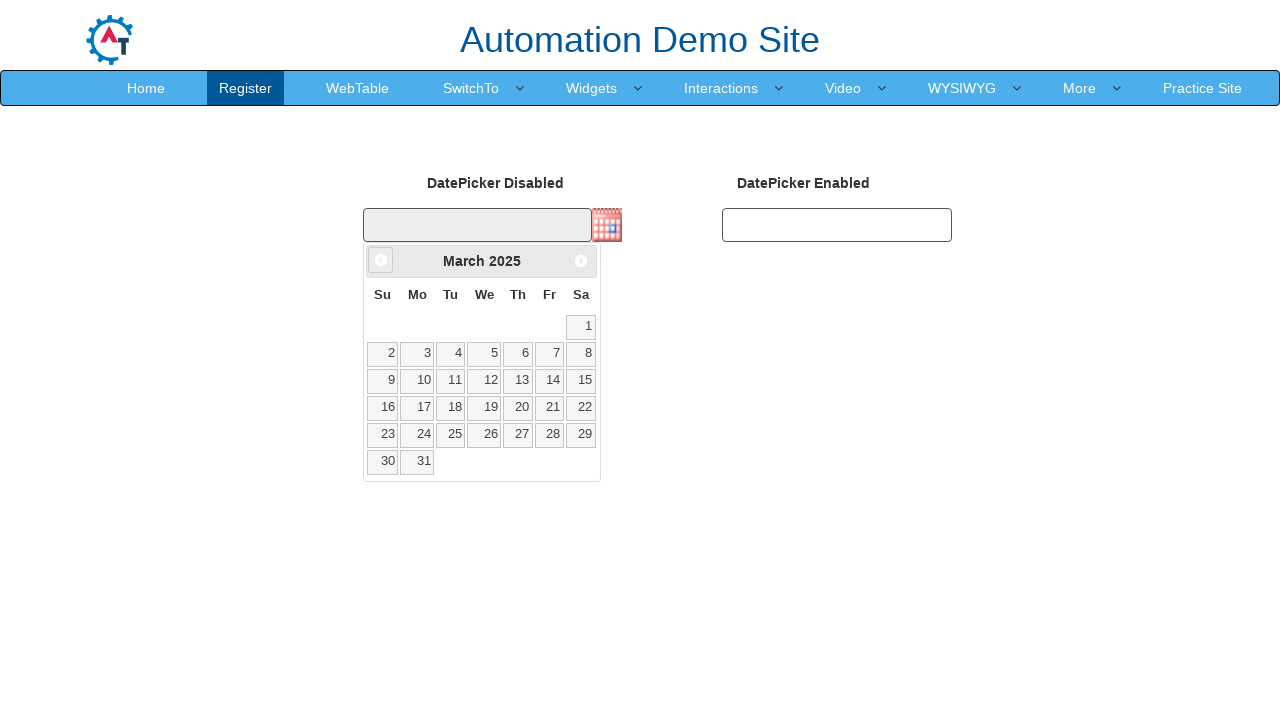

Updated current month: March
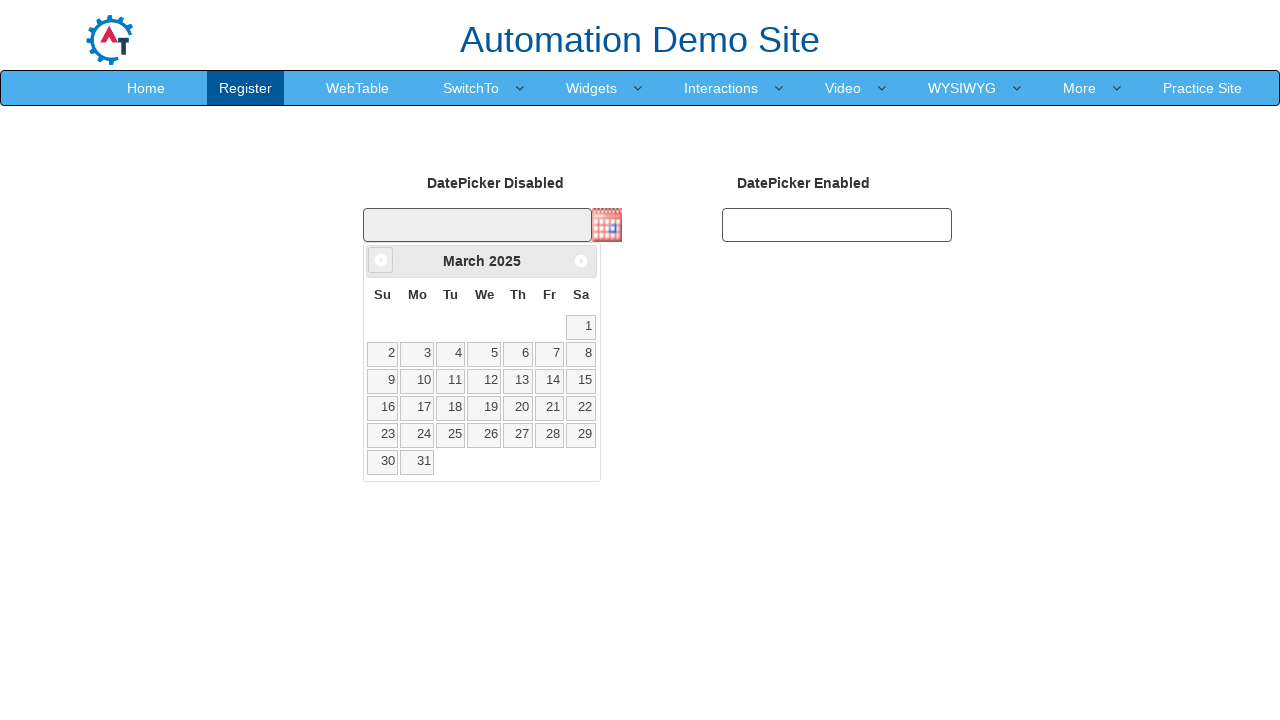

Updated current year: 2025
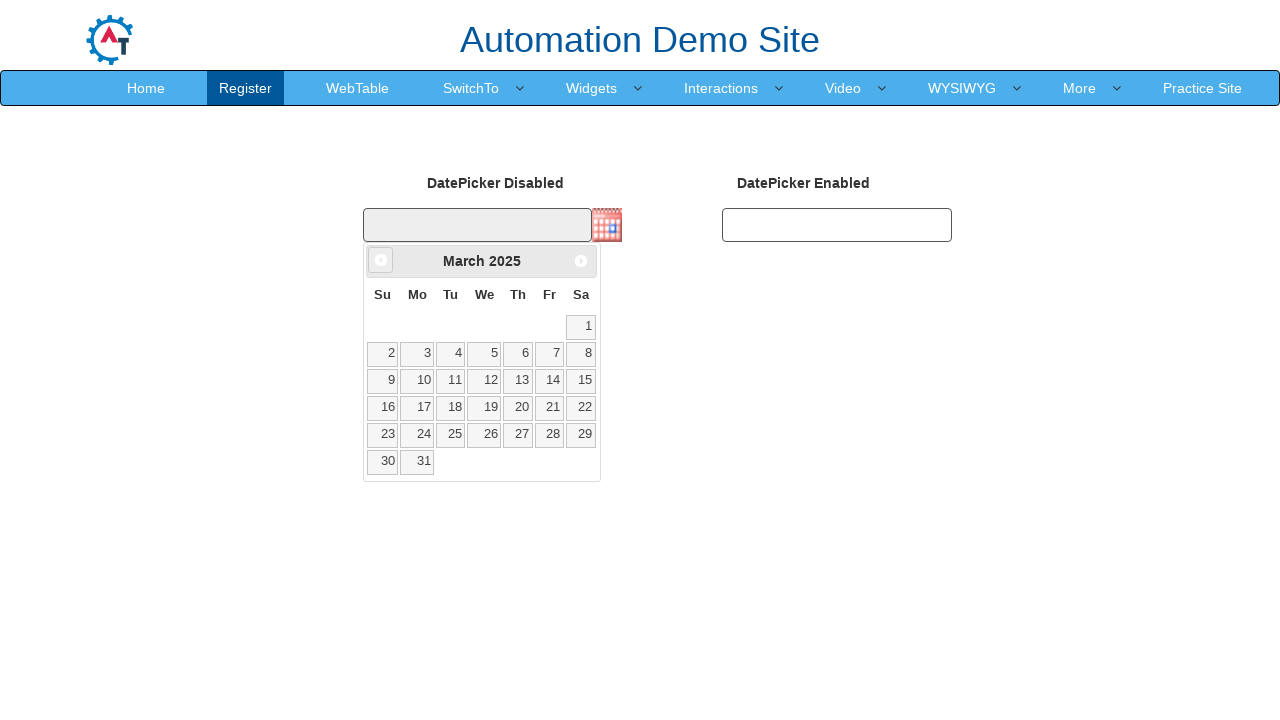

Clicked previous button to navigate to previous month at (381, 260) on xpath=//a[@data-handler='prev']
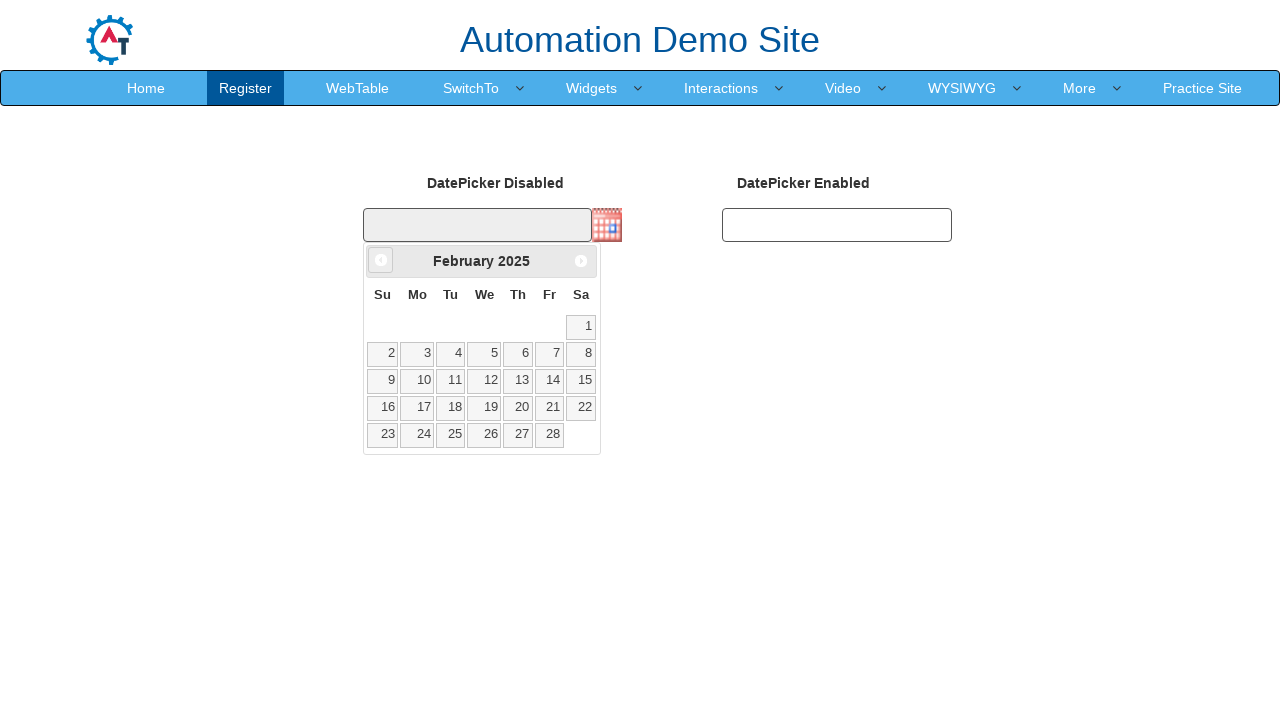

Updated current month: February
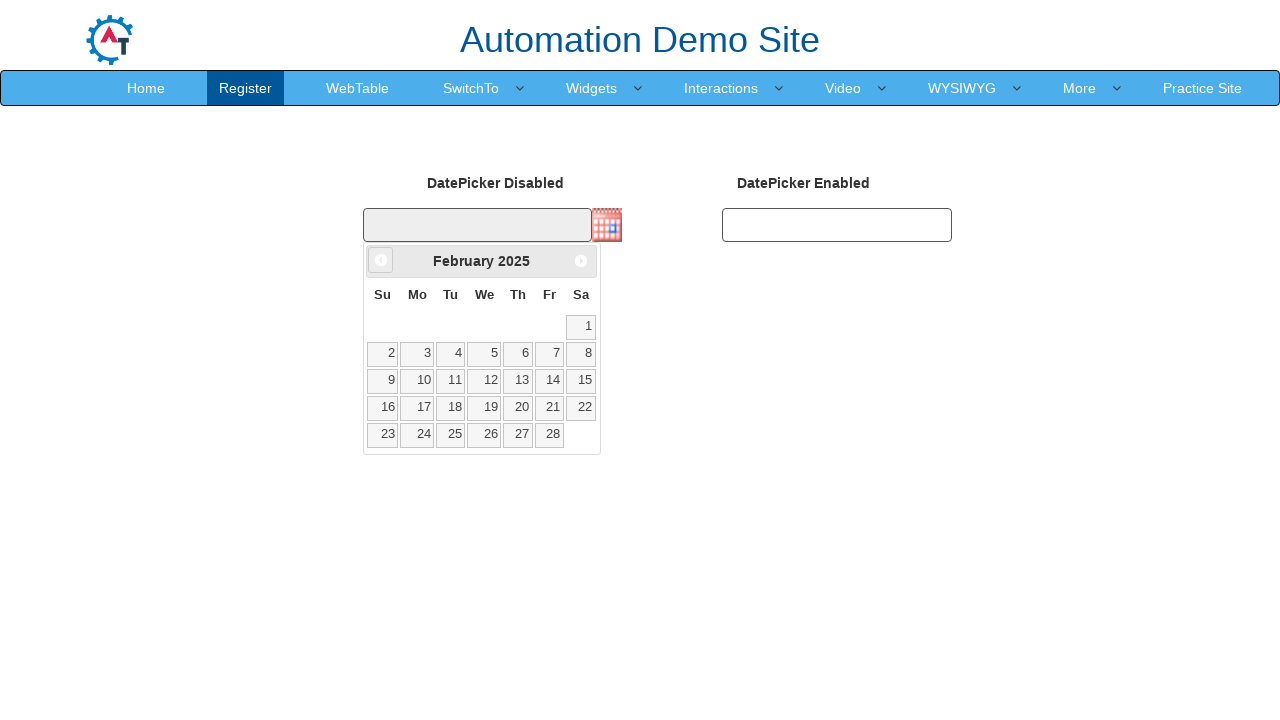

Updated current year: 2025
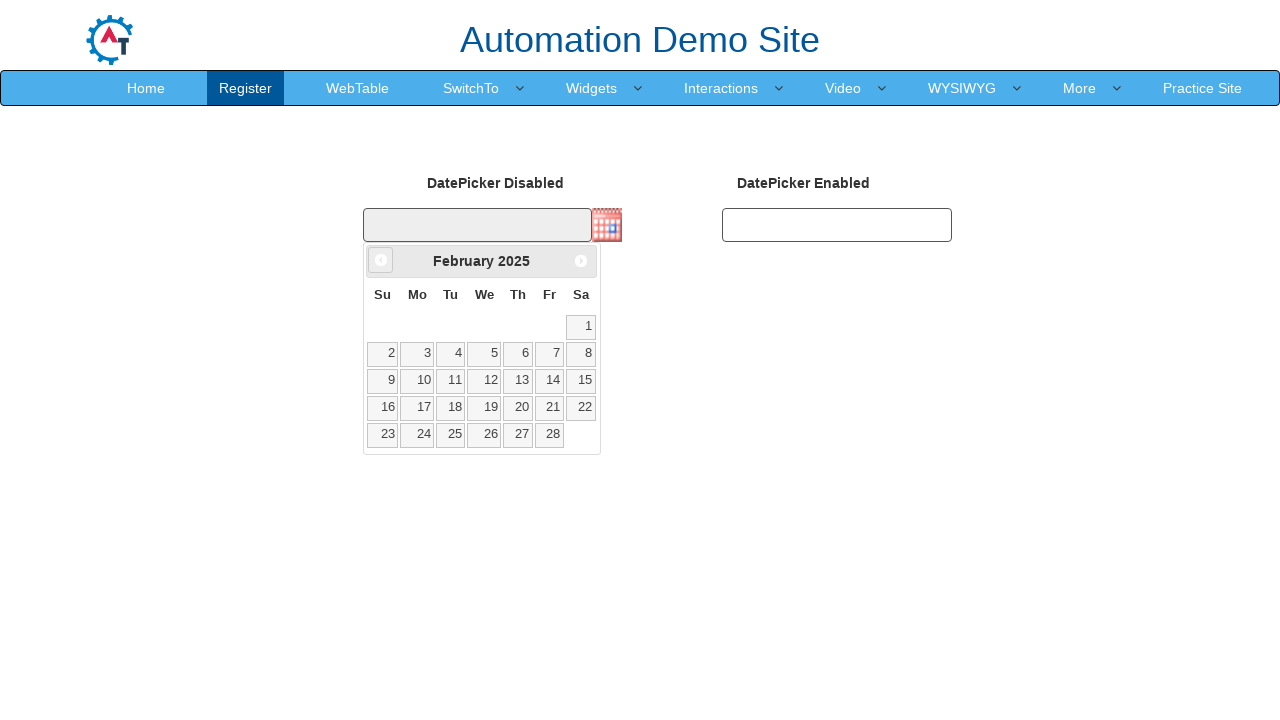

Clicked previous button to navigate to previous month at (381, 260) on xpath=//a[@data-handler='prev']
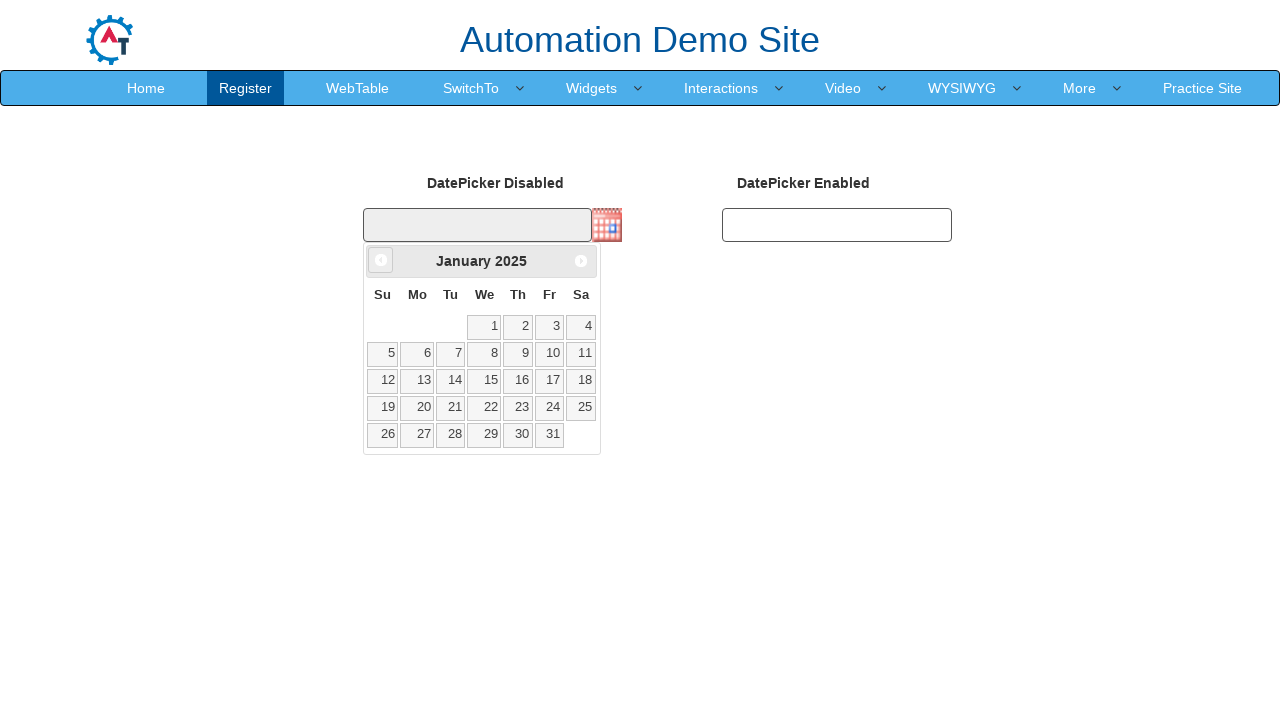

Updated current month: January
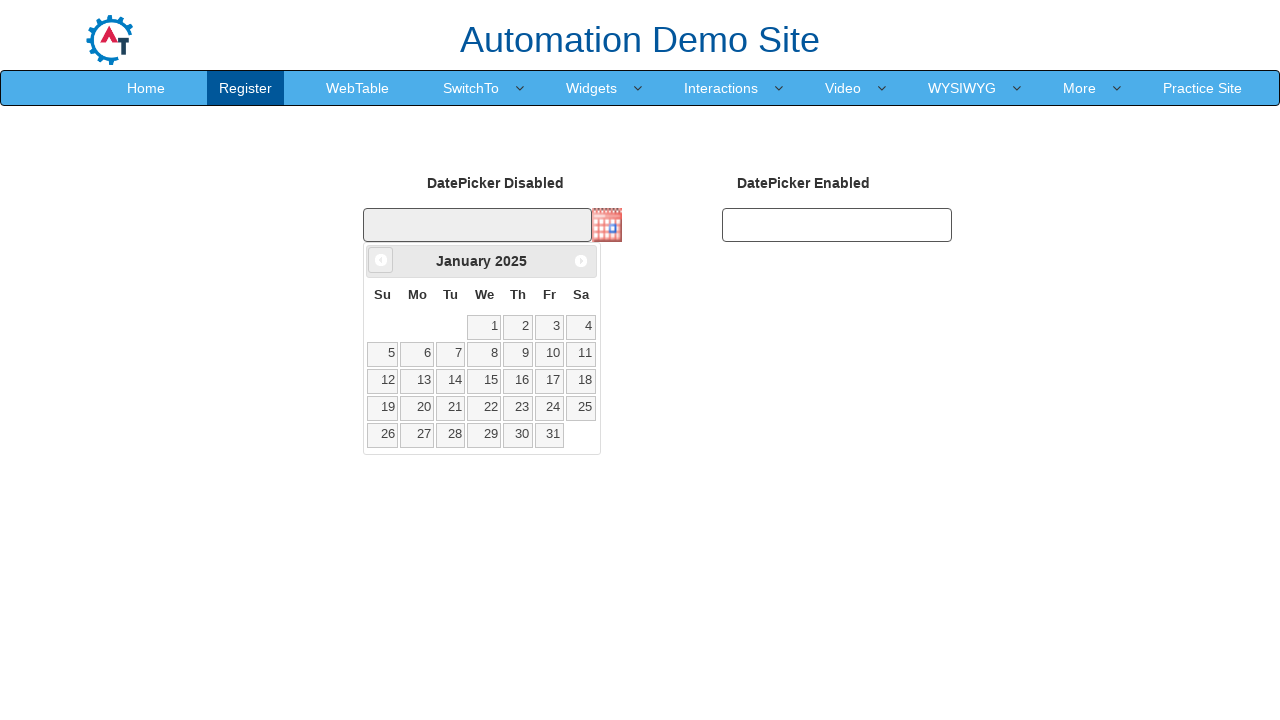

Updated current year: 2025
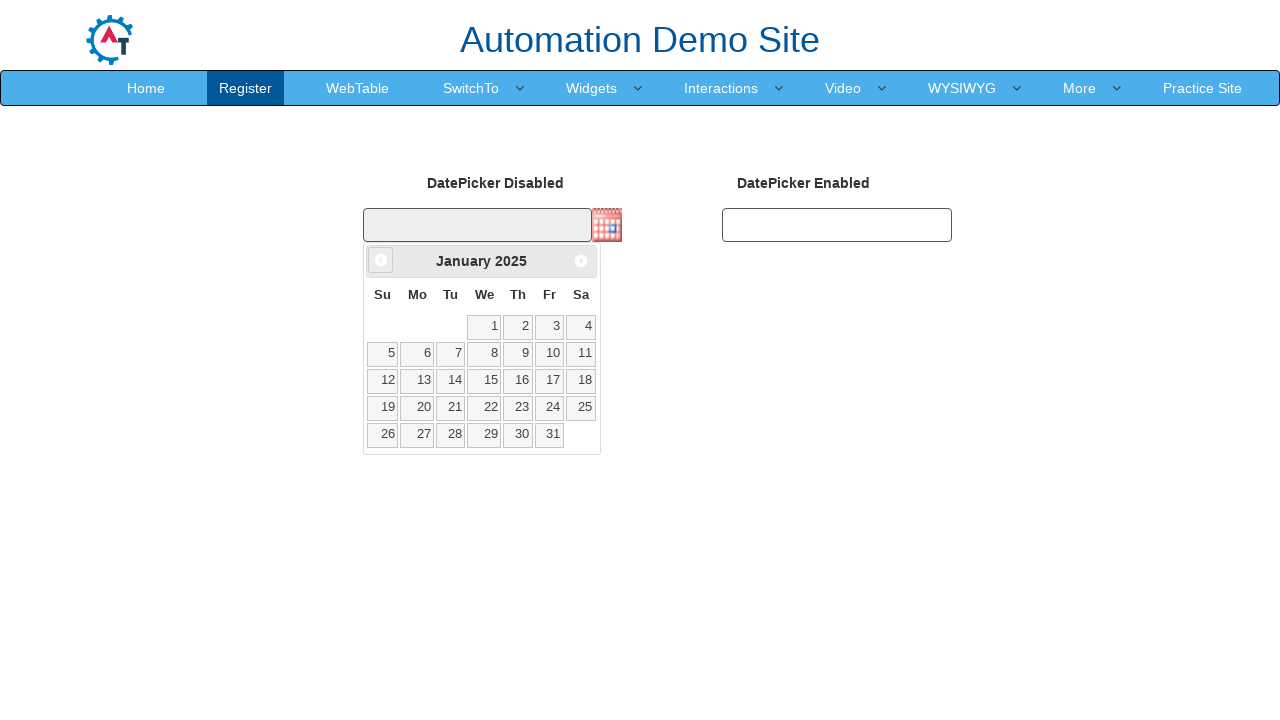

Clicked previous button to navigate to previous month at (381, 260) on xpath=//a[@data-handler='prev']
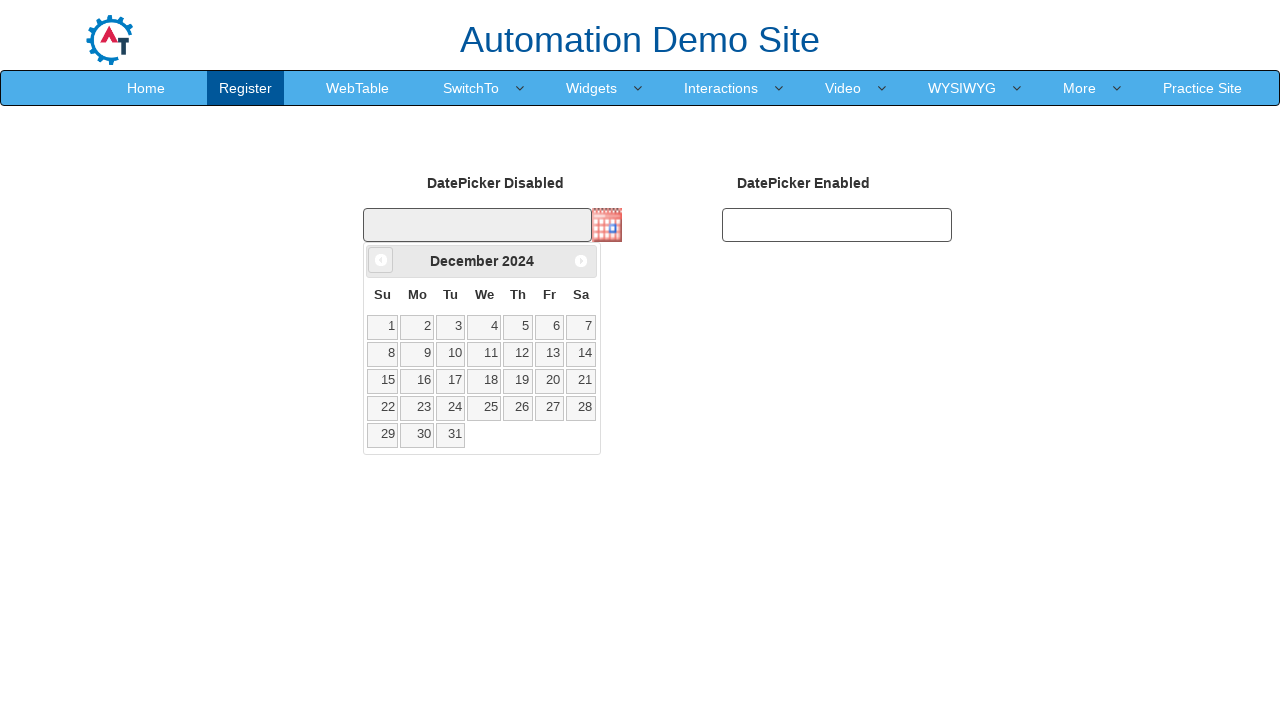

Updated current month: December
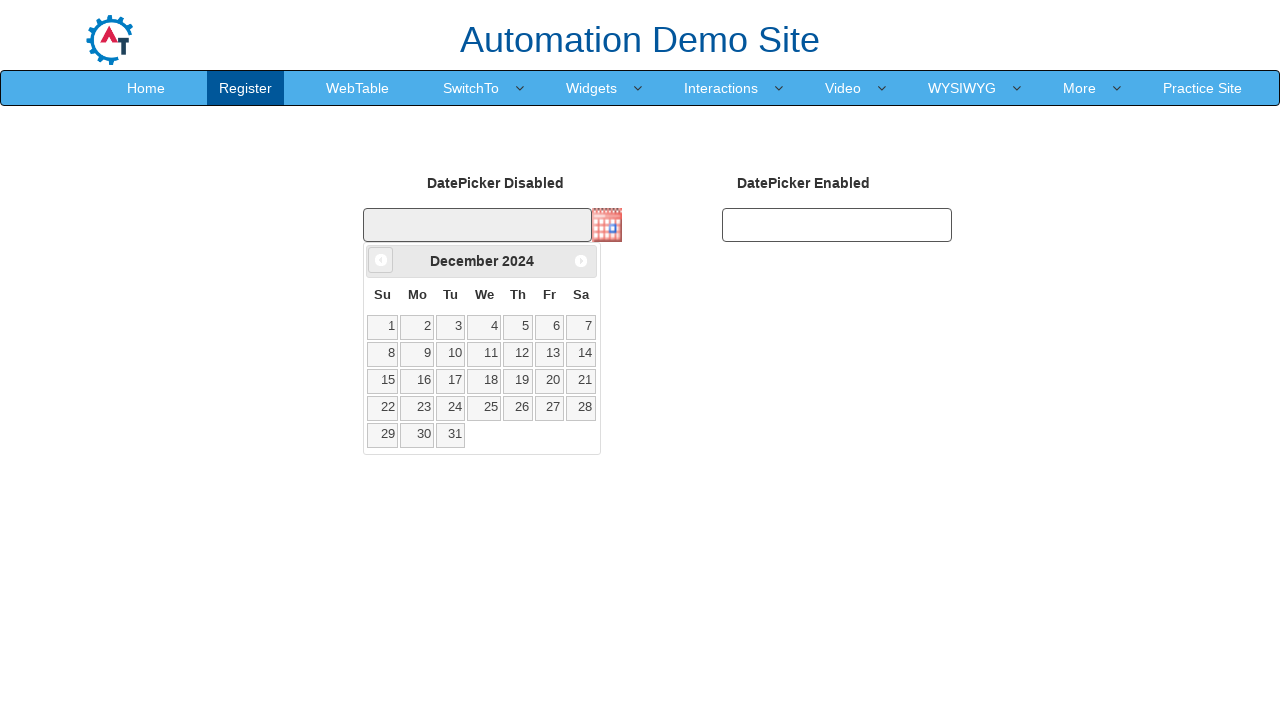

Updated current year: 2024
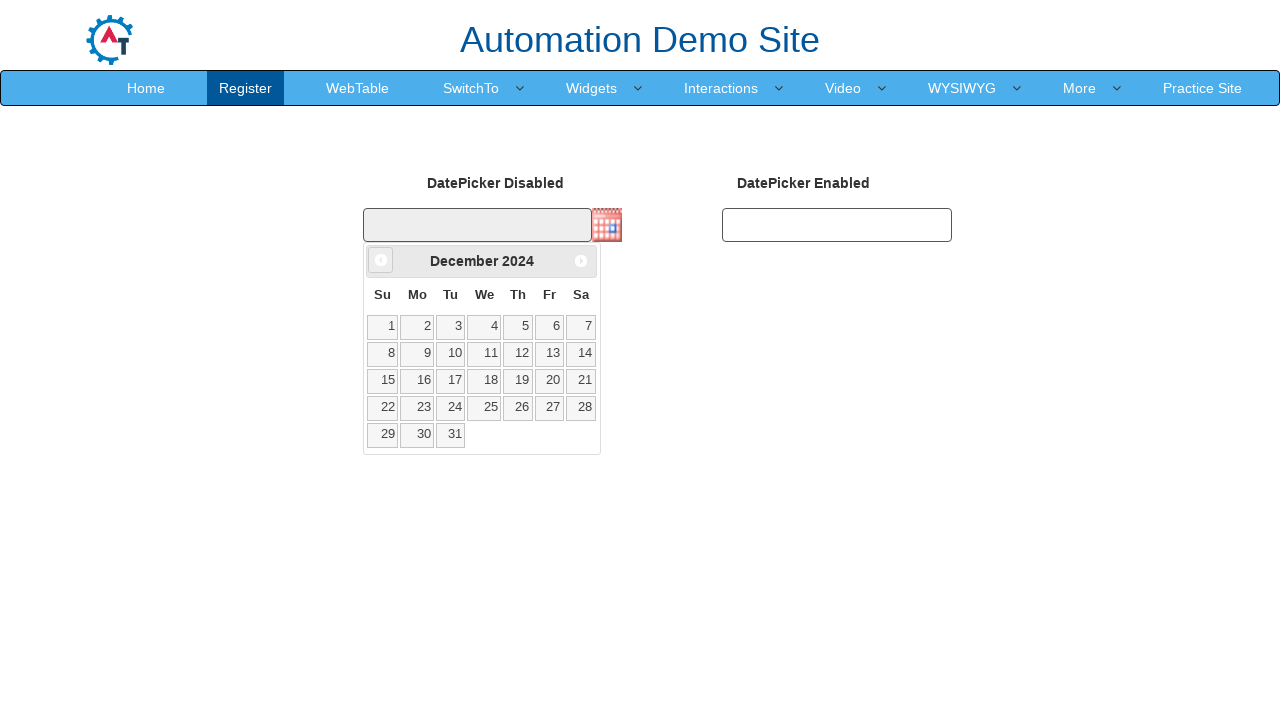

Clicked previous button to navigate to previous month at (381, 260) on xpath=//a[@data-handler='prev']
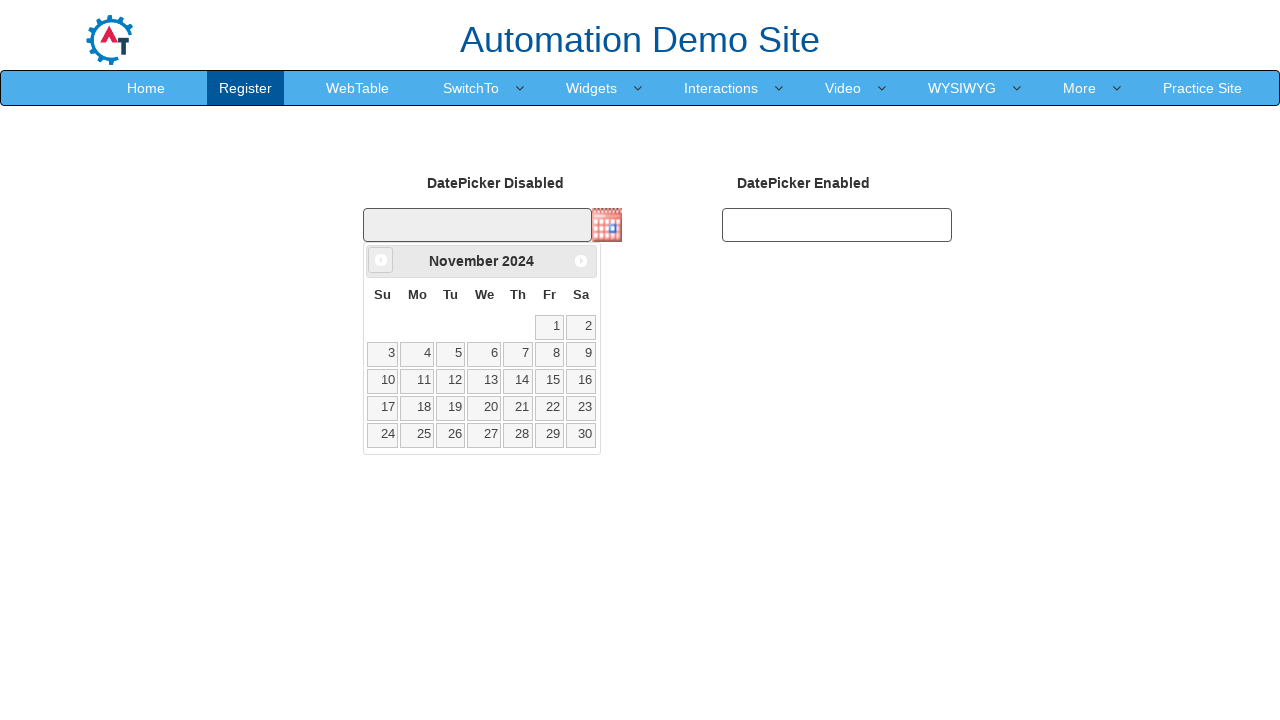

Updated current month: November
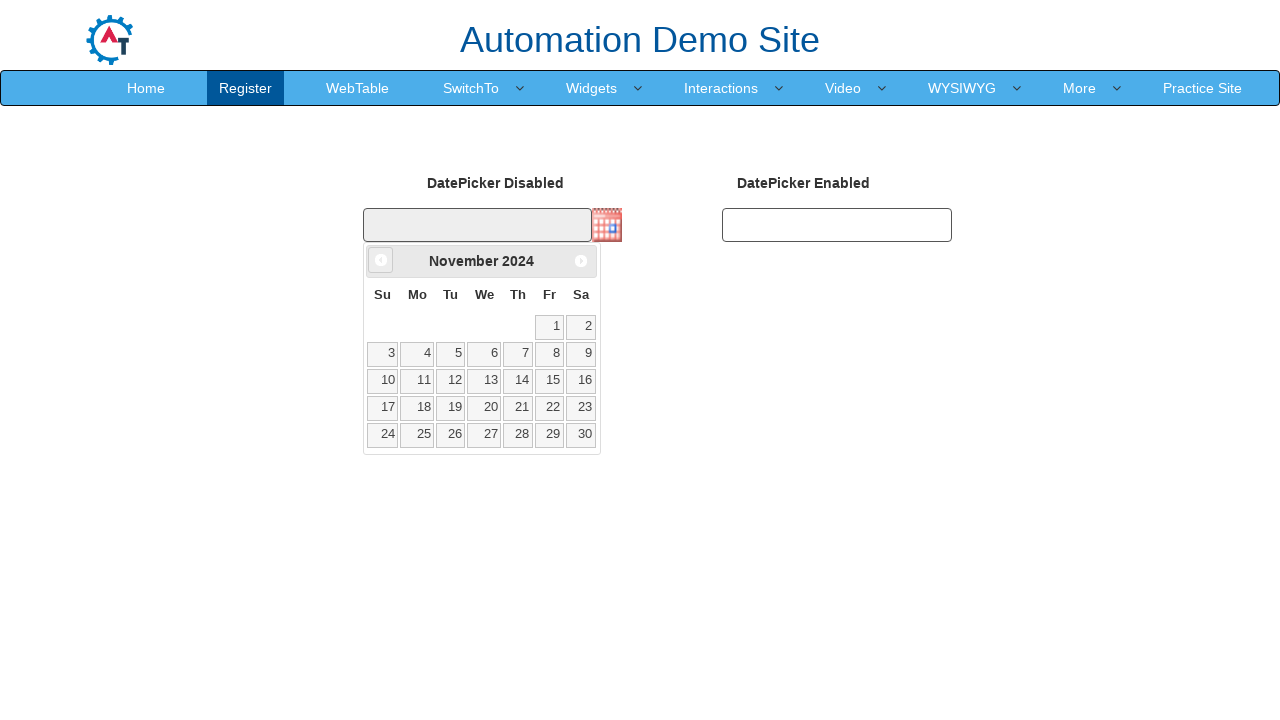

Updated current year: 2024
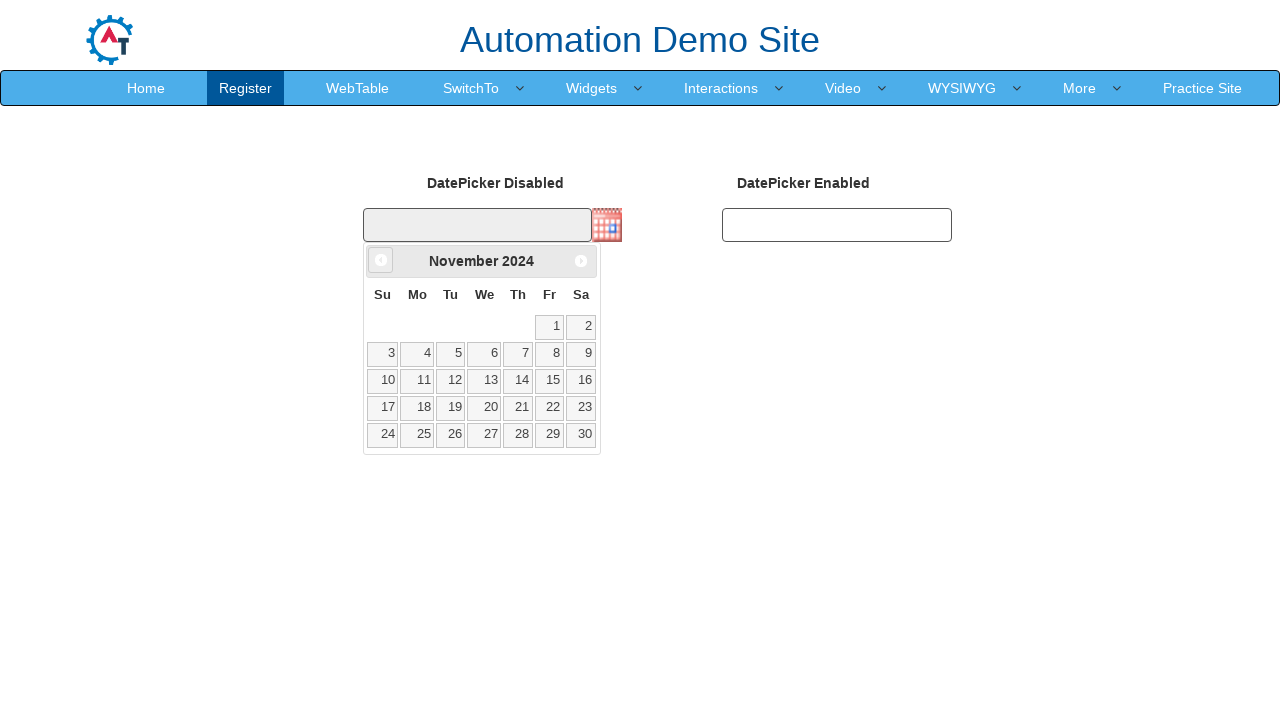

Clicked previous button to navigate to previous month at (381, 260) on xpath=//a[@data-handler='prev']
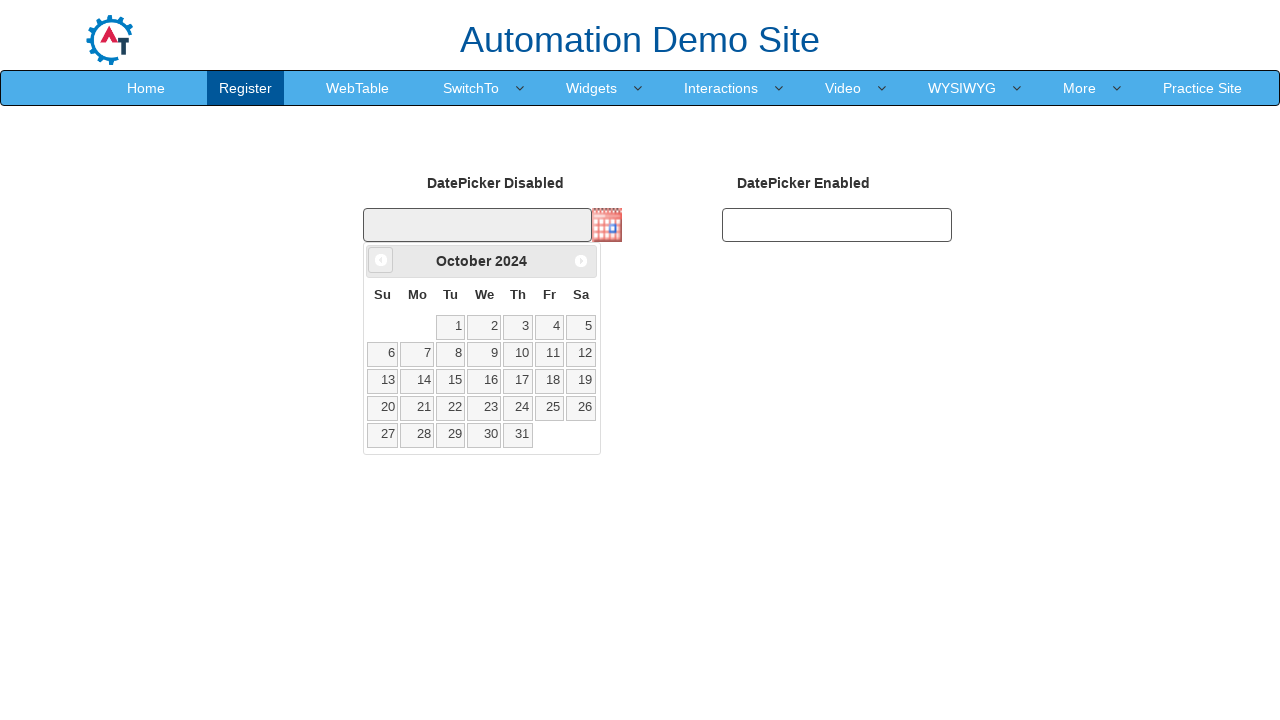

Updated current month: October
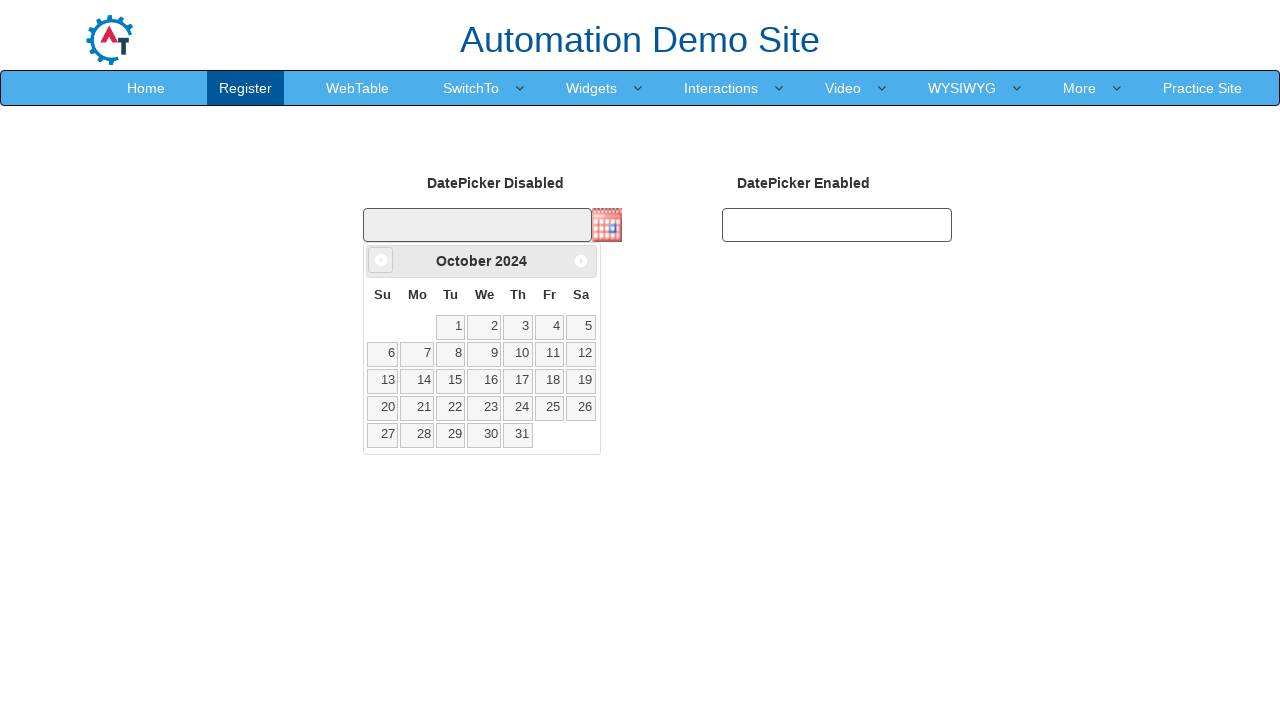

Updated current year: 2024
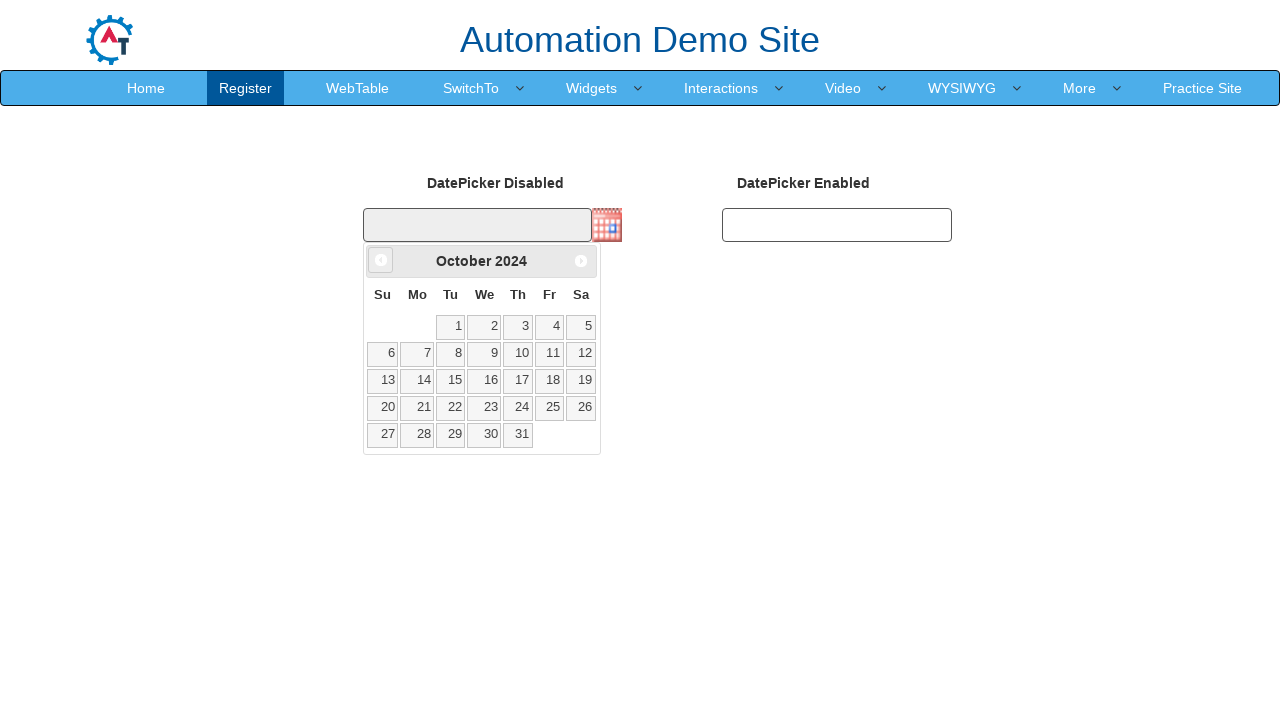

Clicked previous button to navigate to previous month at (381, 260) on xpath=//a[@data-handler='prev']
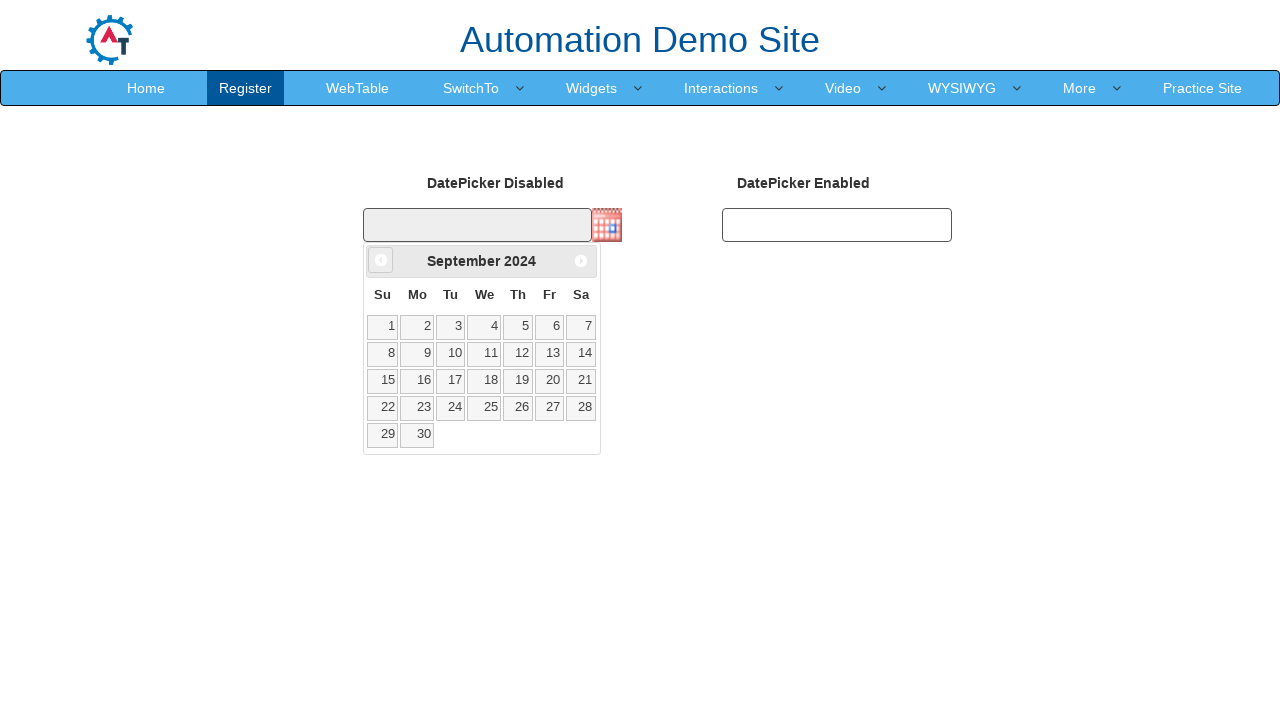

Updated current month: September
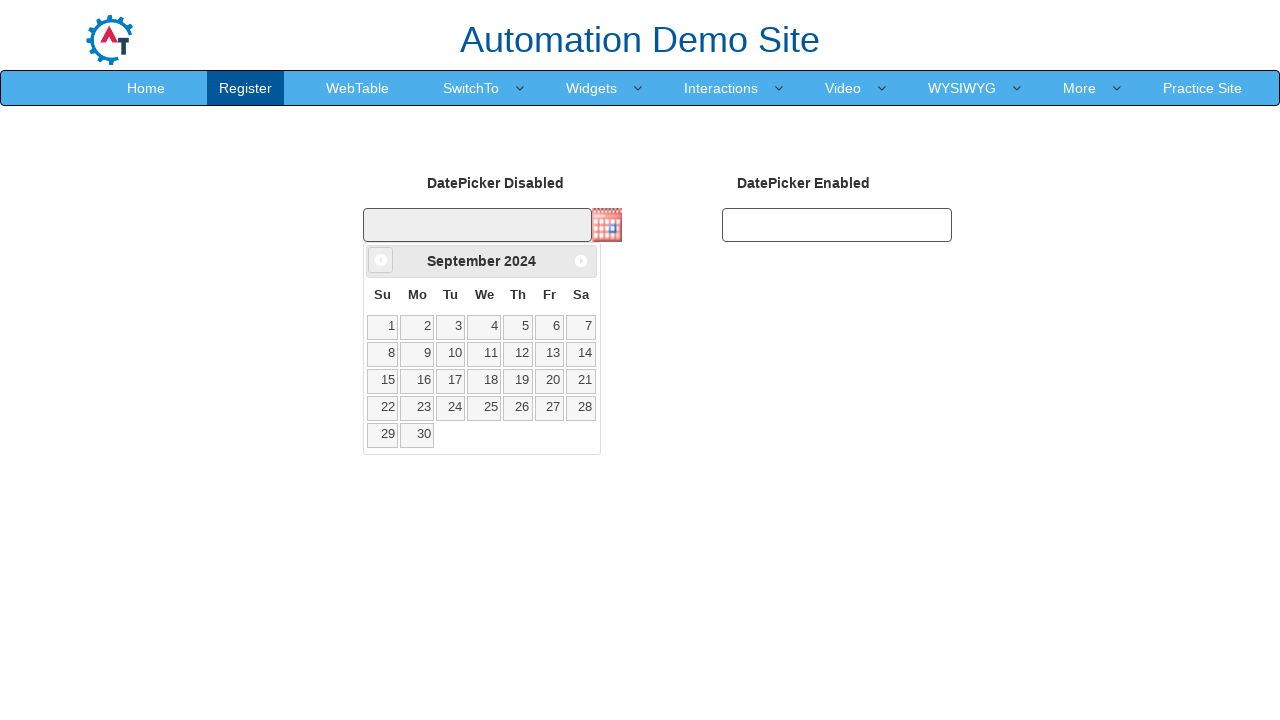

Updated current year: 2024
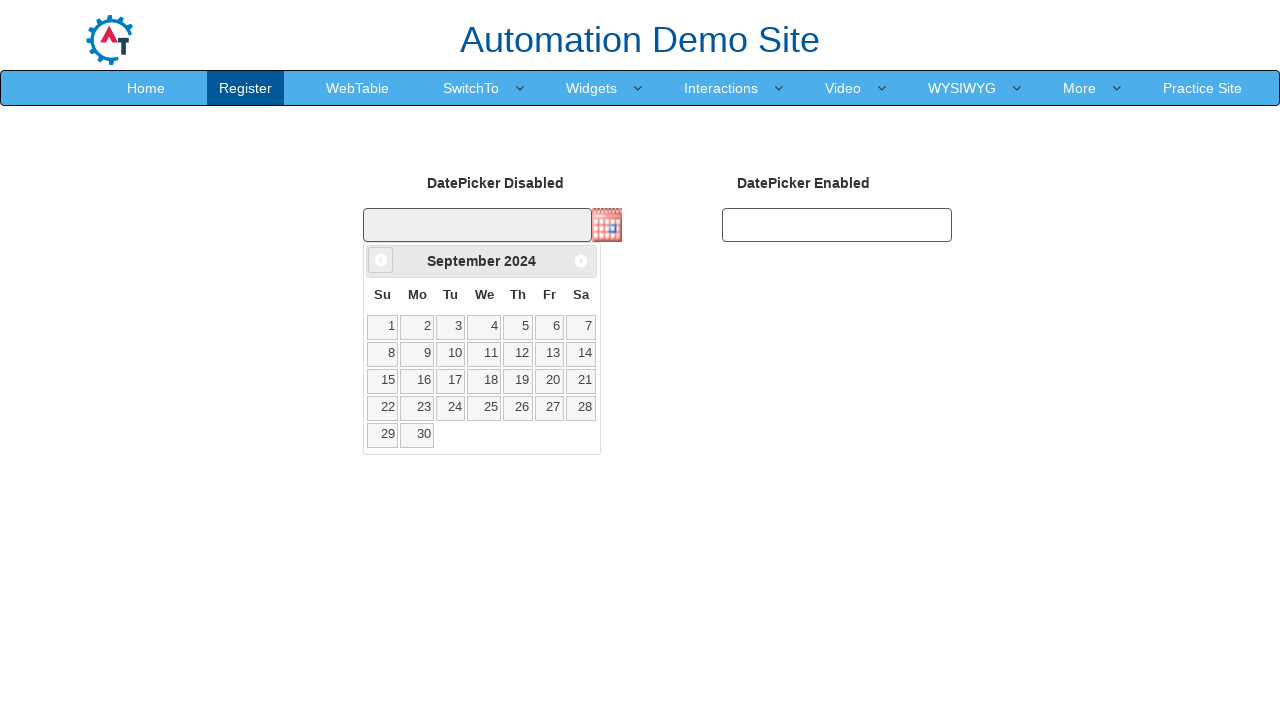

Clicked previous button to navigate to previous month at (381, 260) on xpath=//a[@data-handler='prev']
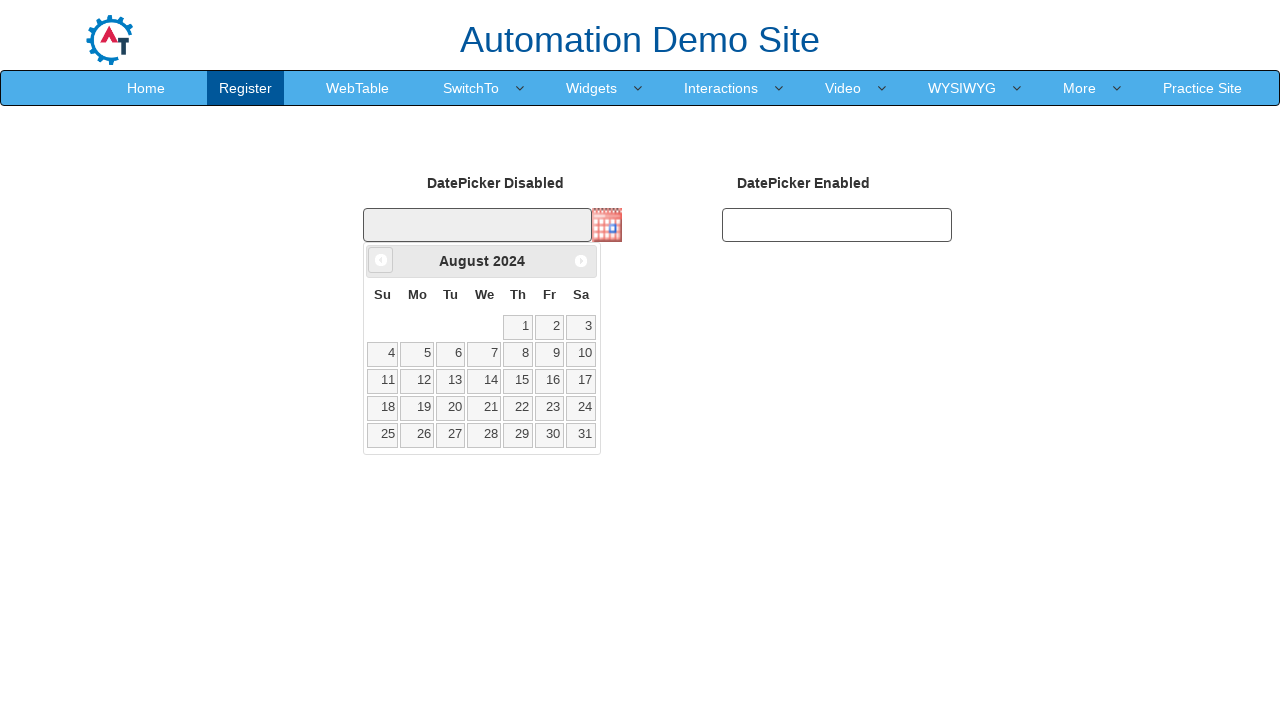

Updated current month: August
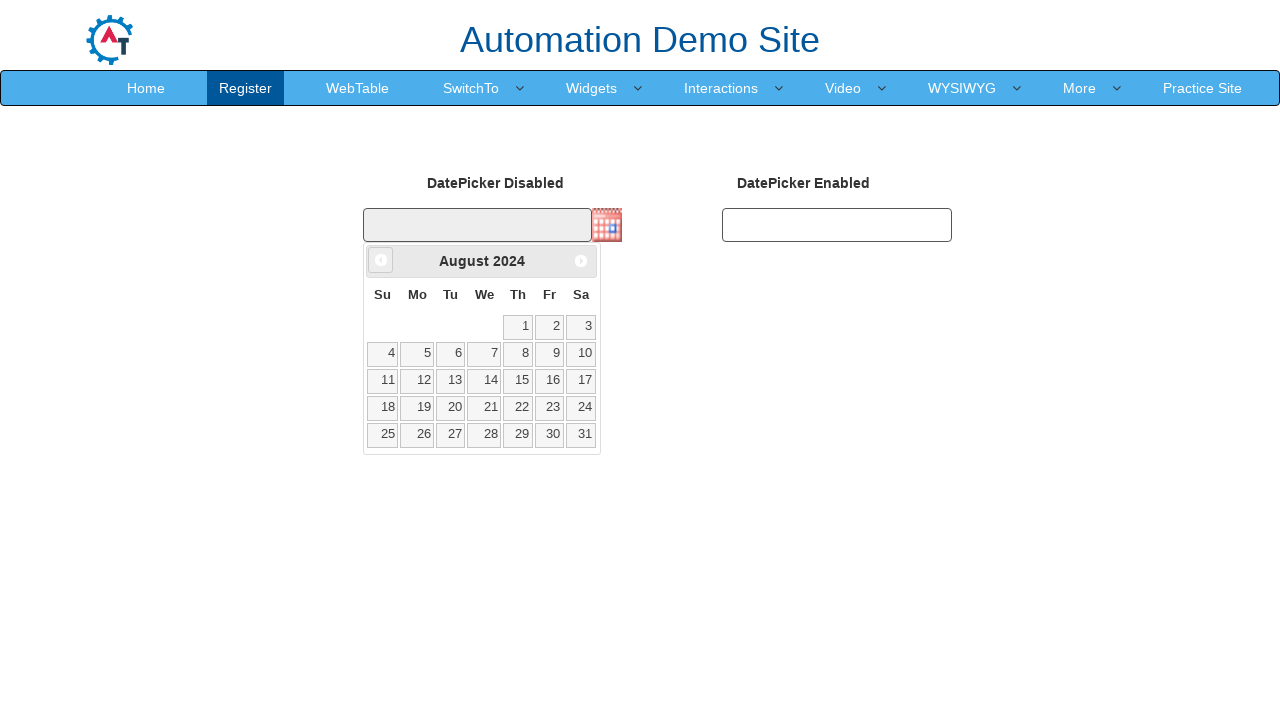

Updated current year: 2024
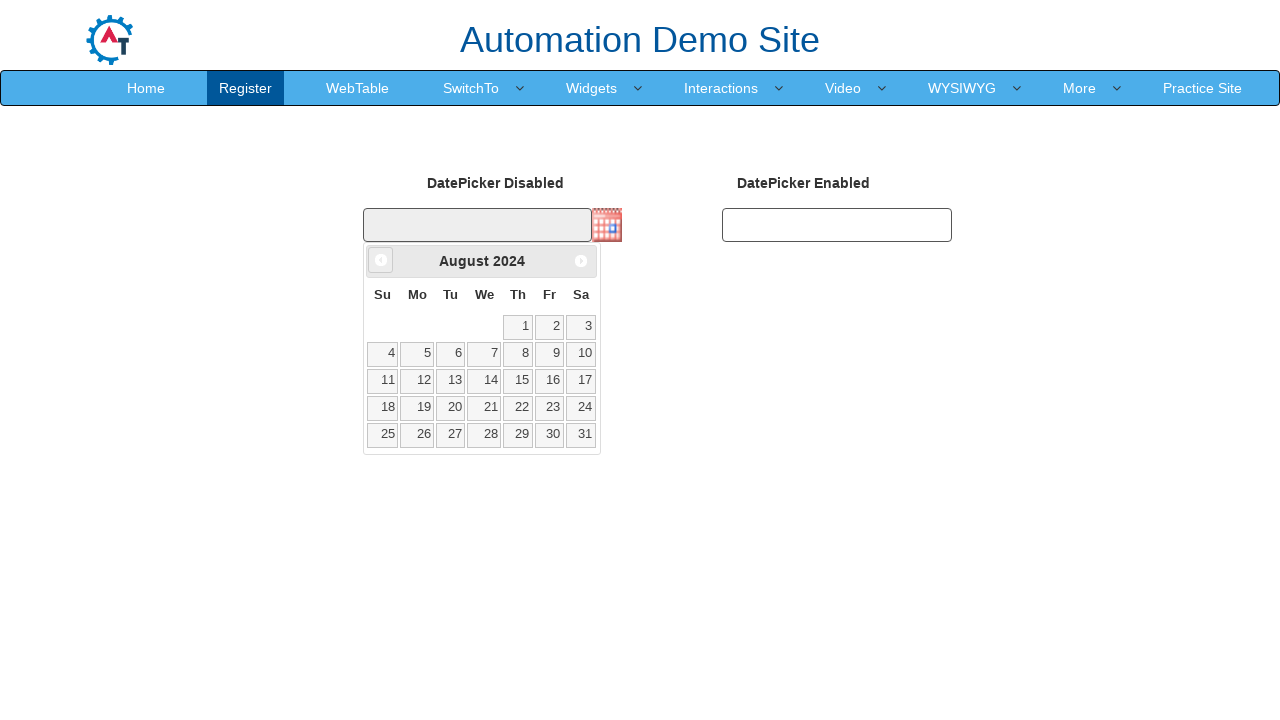

Clicked previous button to navigate to previous month at (381, 260) on xpath=//a[@data-handler='prev']
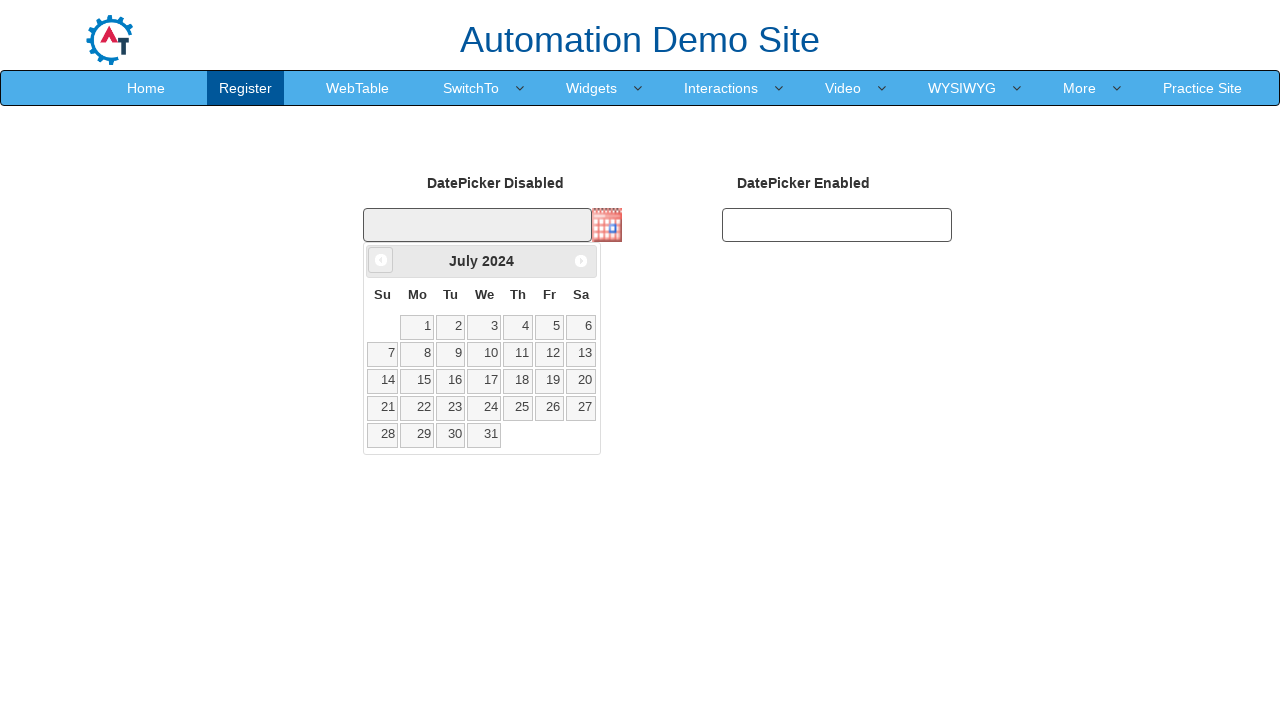

Updated current month: July
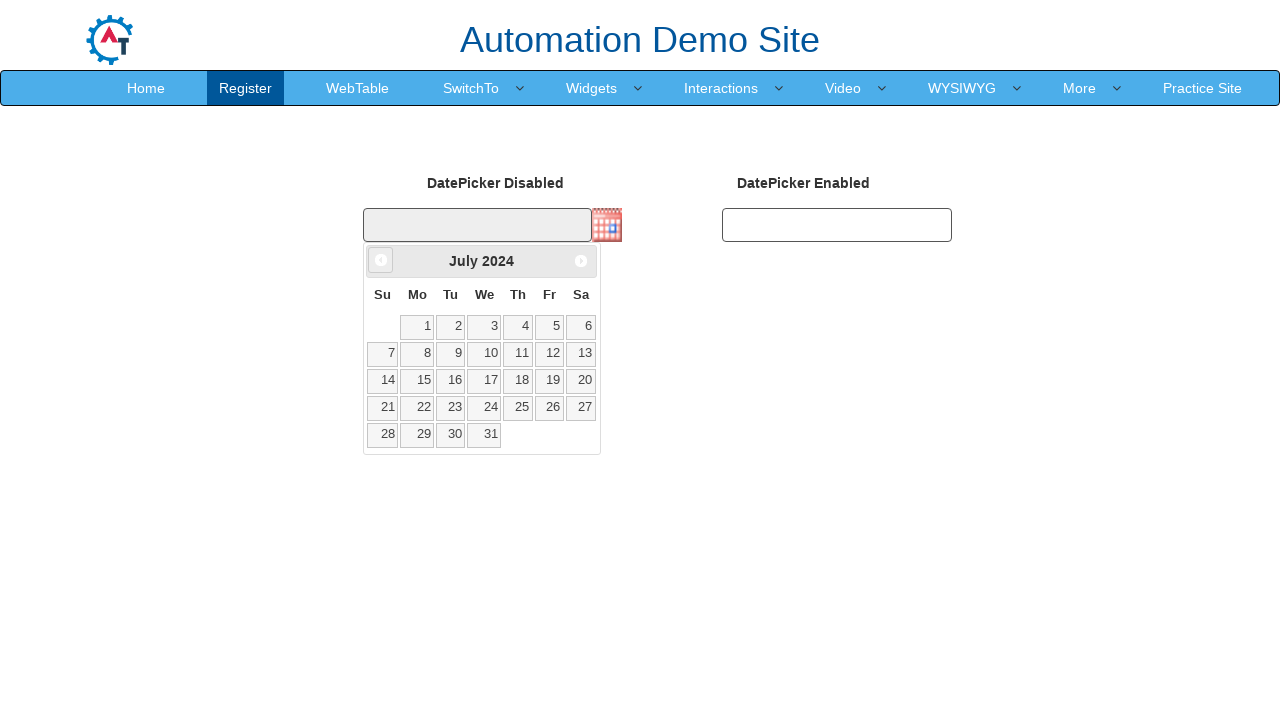

Updated current year: 2024
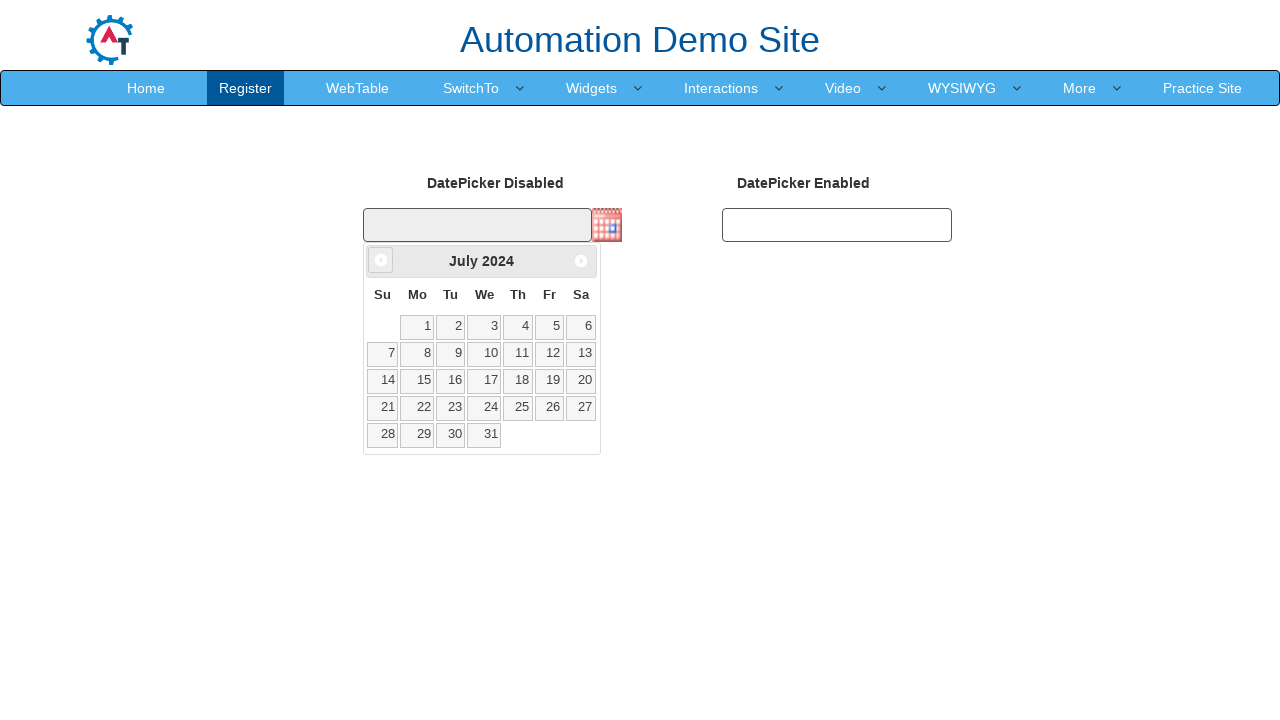

Clicked previous button to navigate to previous month at (381, 260) on xpath=//a[@data-handler='prev']
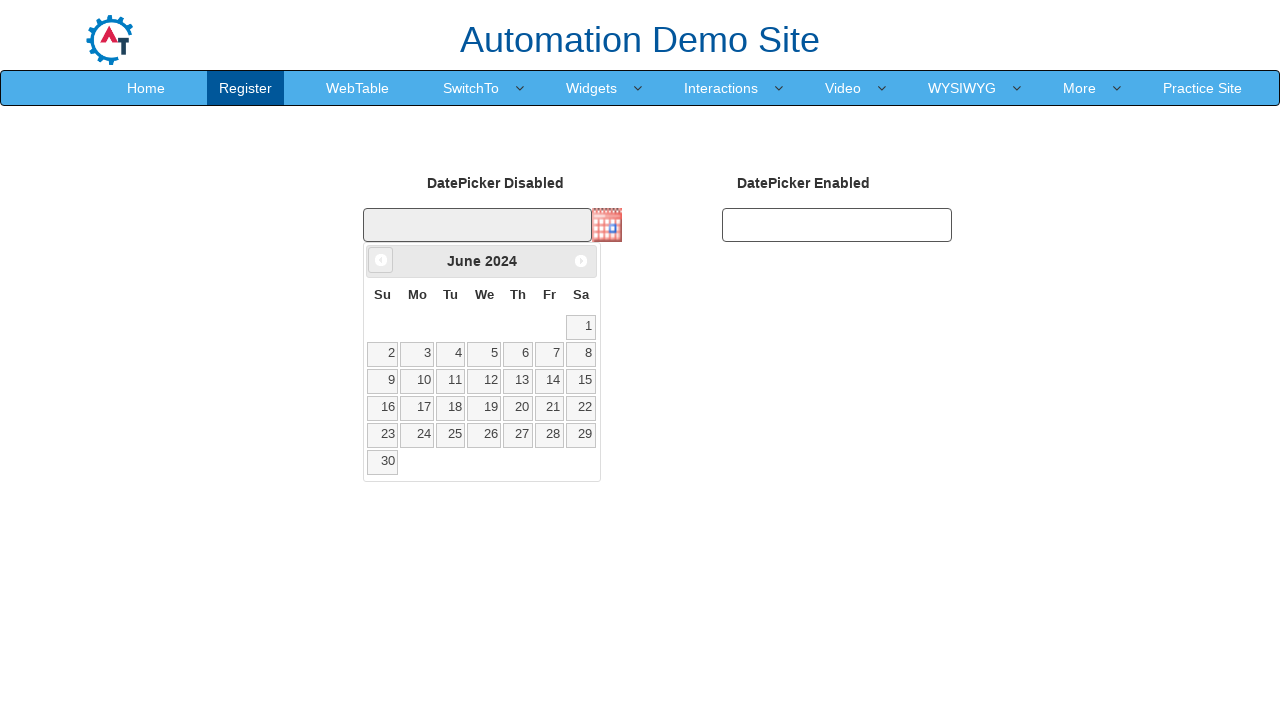

Updated current month: June
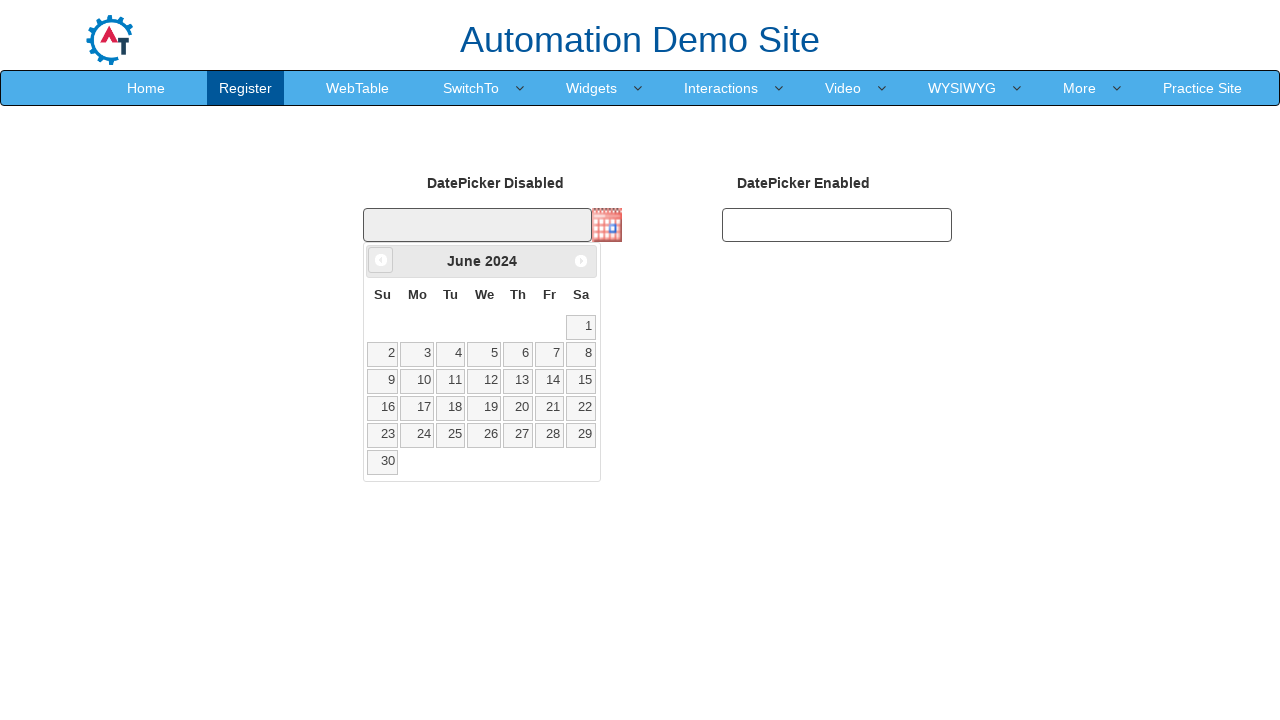

Updated current year: 2024
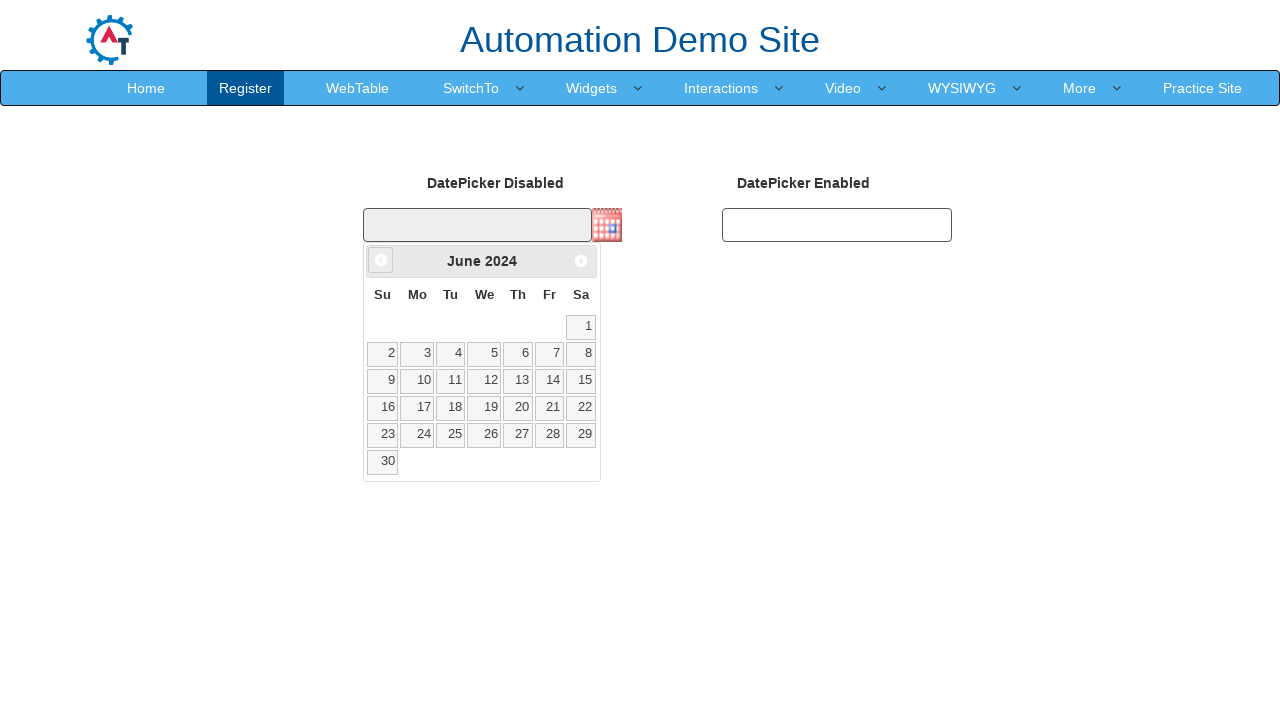

Clicked previous button to navigate to previous month at (381, 260) on xpath=//a[@data-handler='prev']
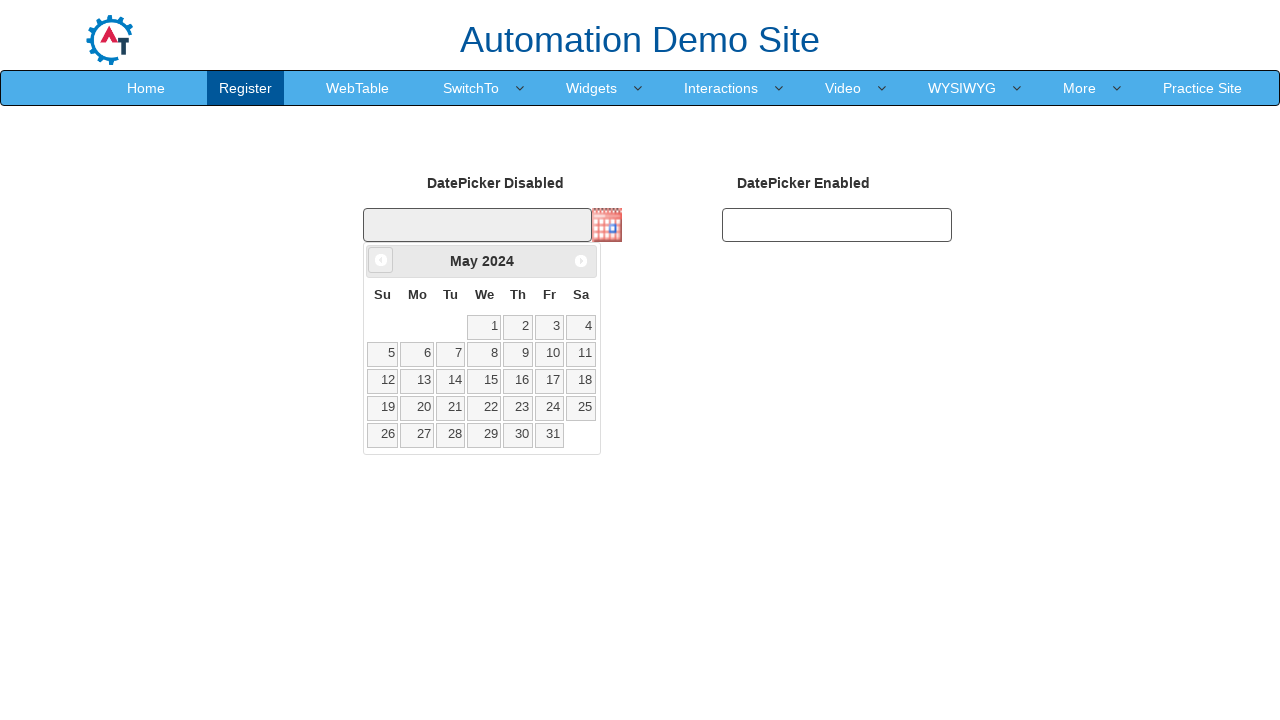

Updated current month: May
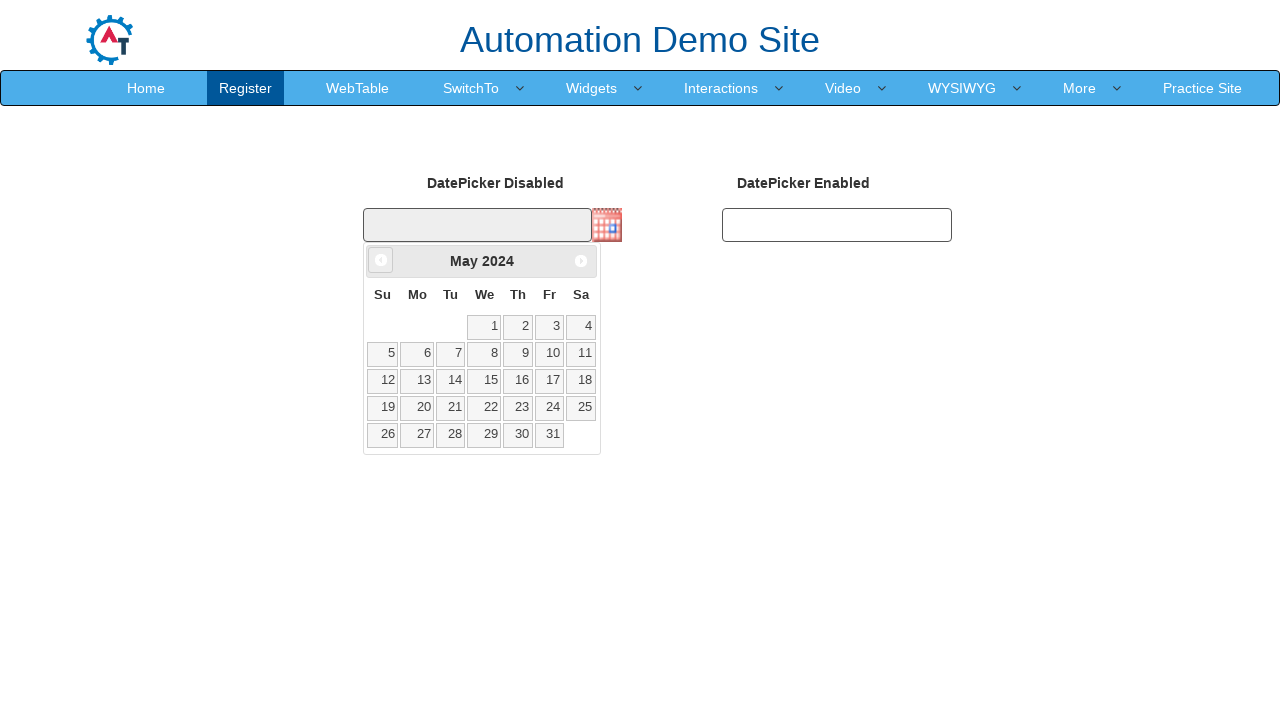

Updated current year: 2024
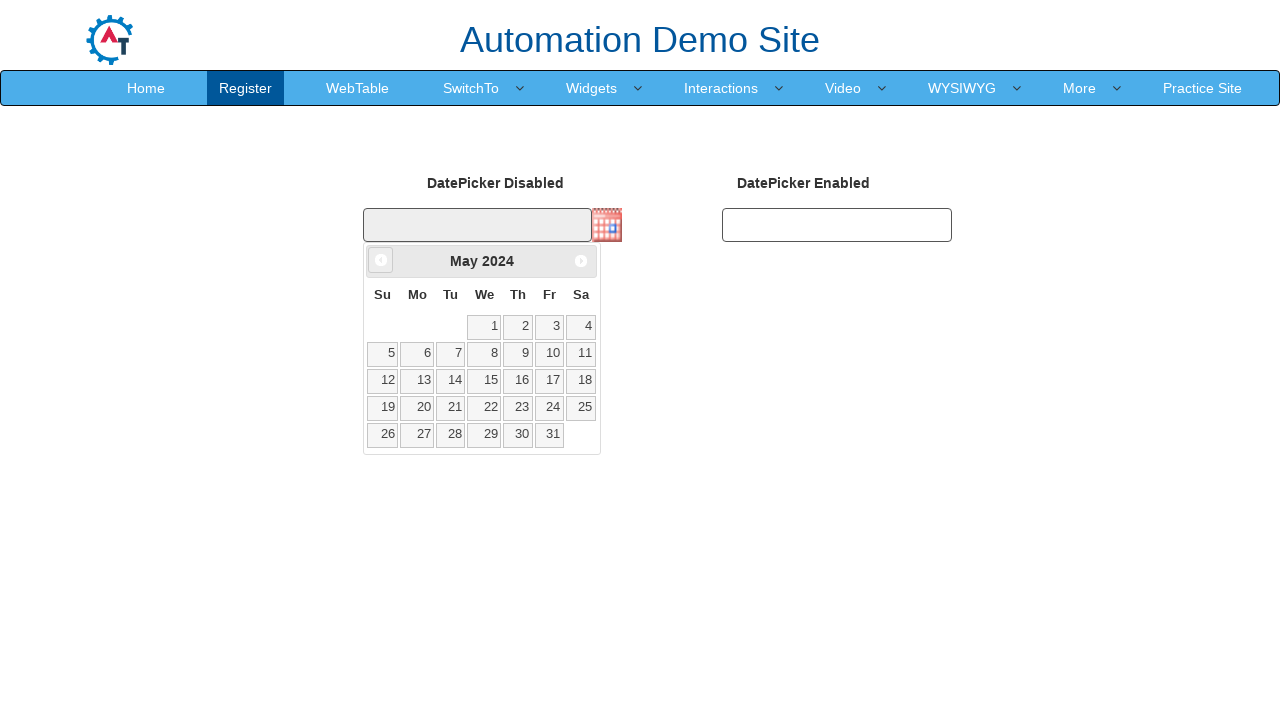

Clicked previous button to navigate to previous month at (381, 260) on xpath=//a[@data-handler='prev']
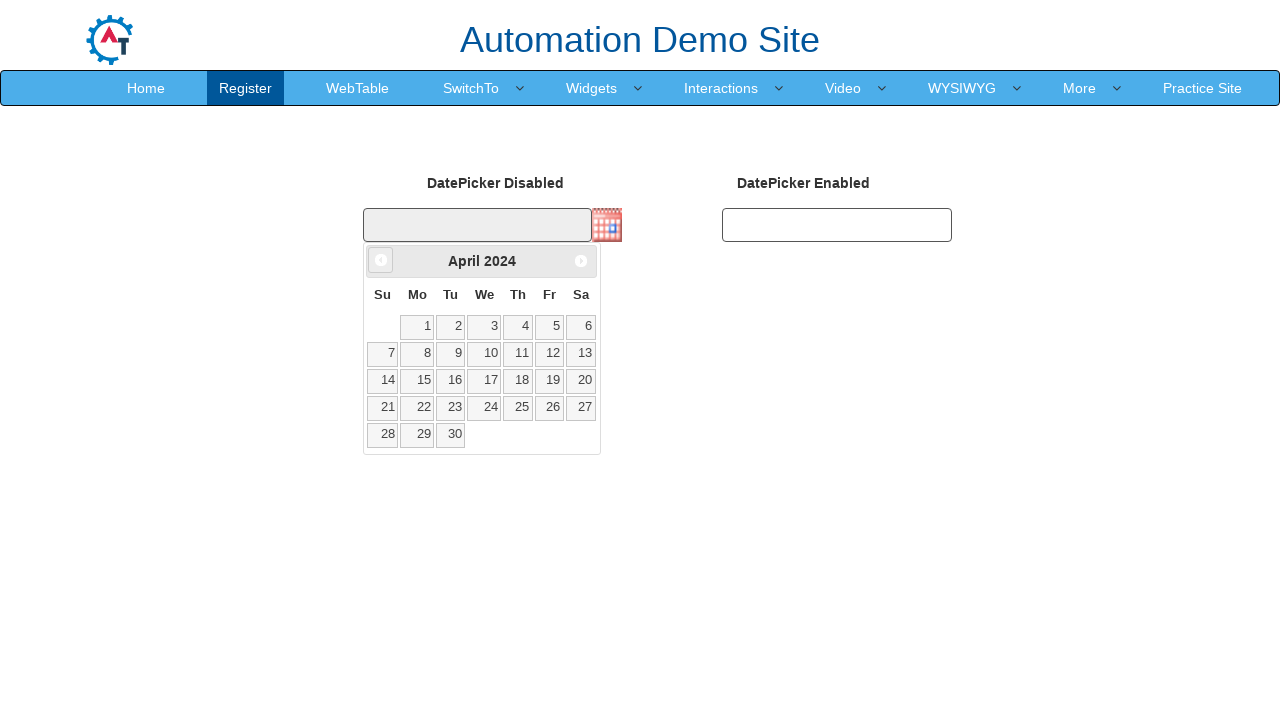

Updated current month: April
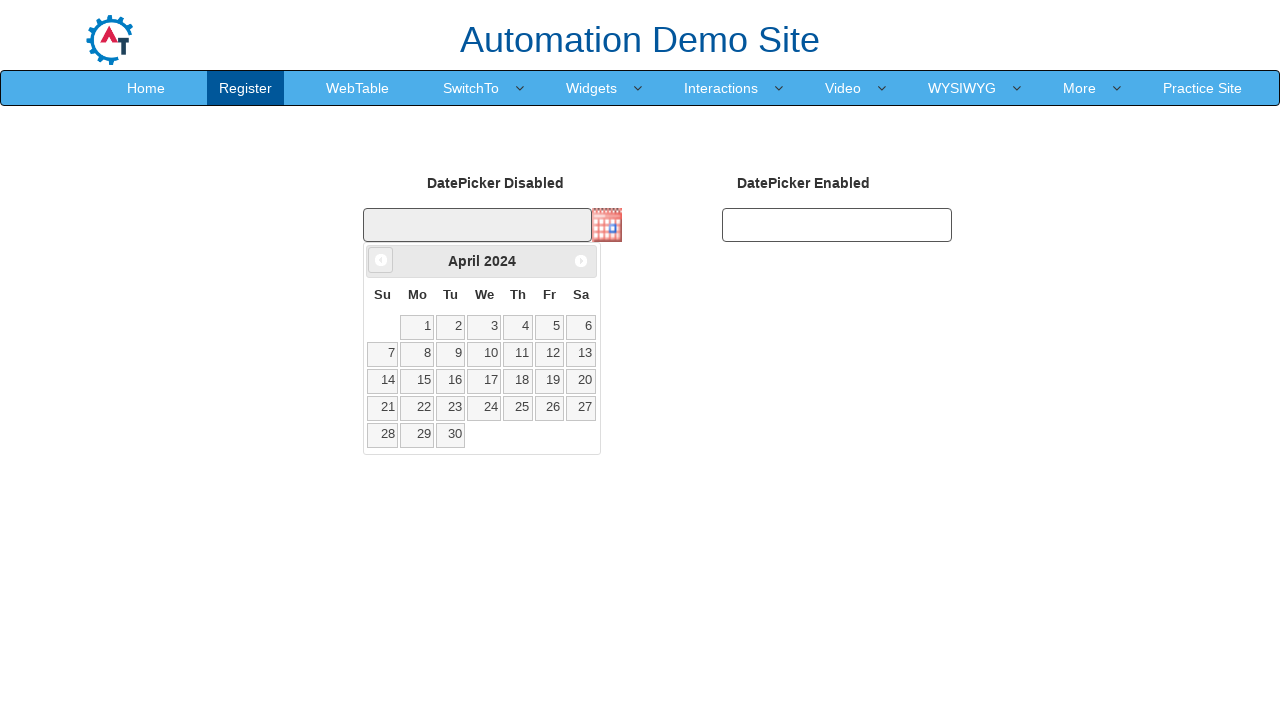

Updated current year: 2024
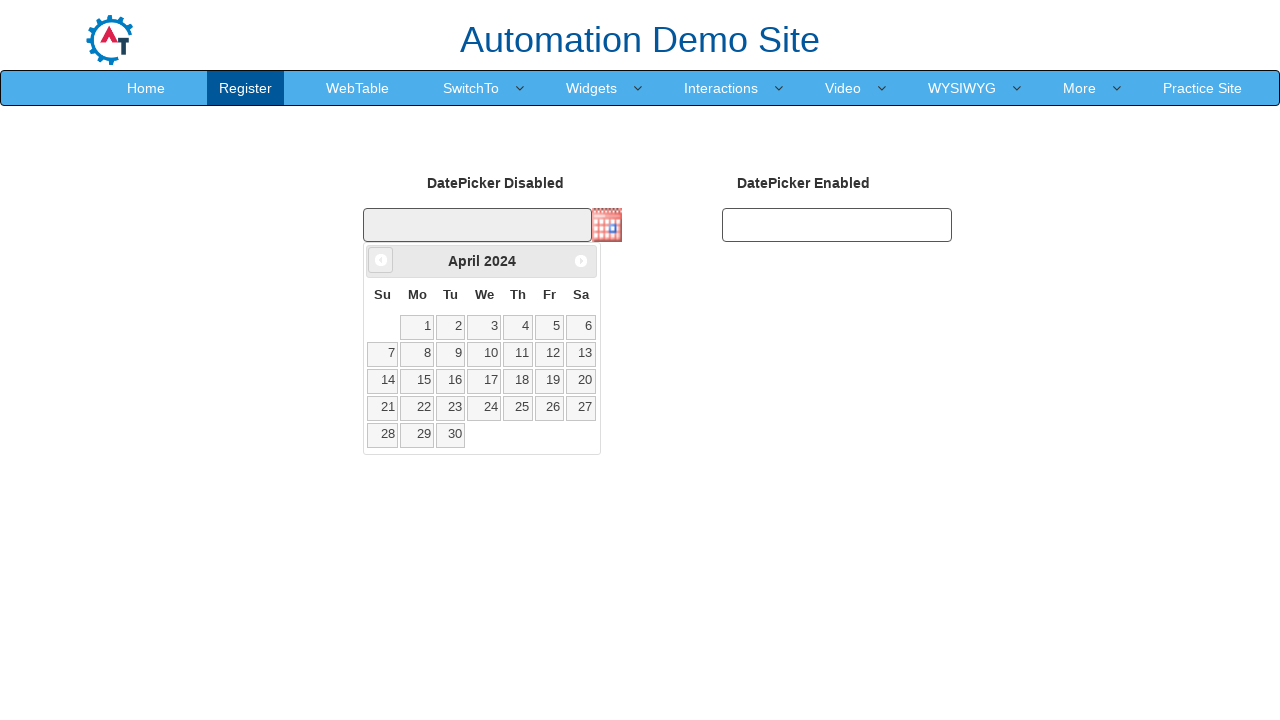

Clicked previous button to navigate to previous month at (381, 260) on xpath=//a[@data-handler='prev']
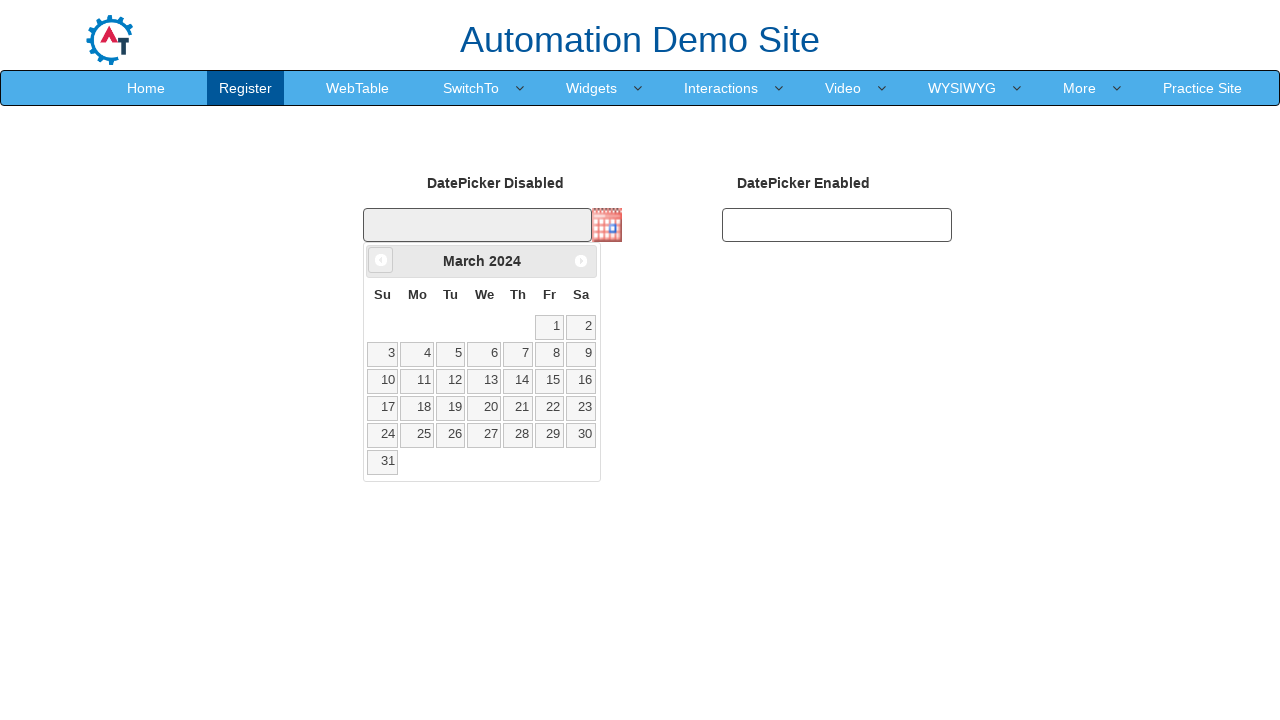

Updated current month: March
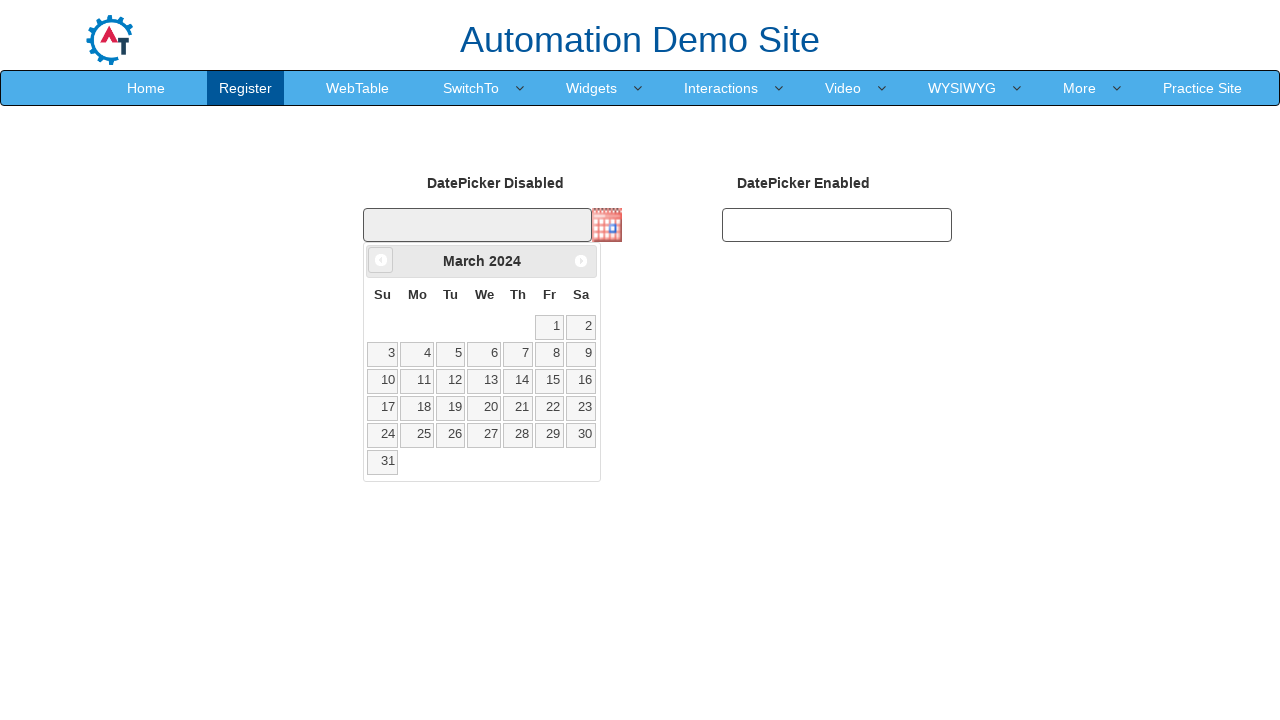

Updated current year: 2024
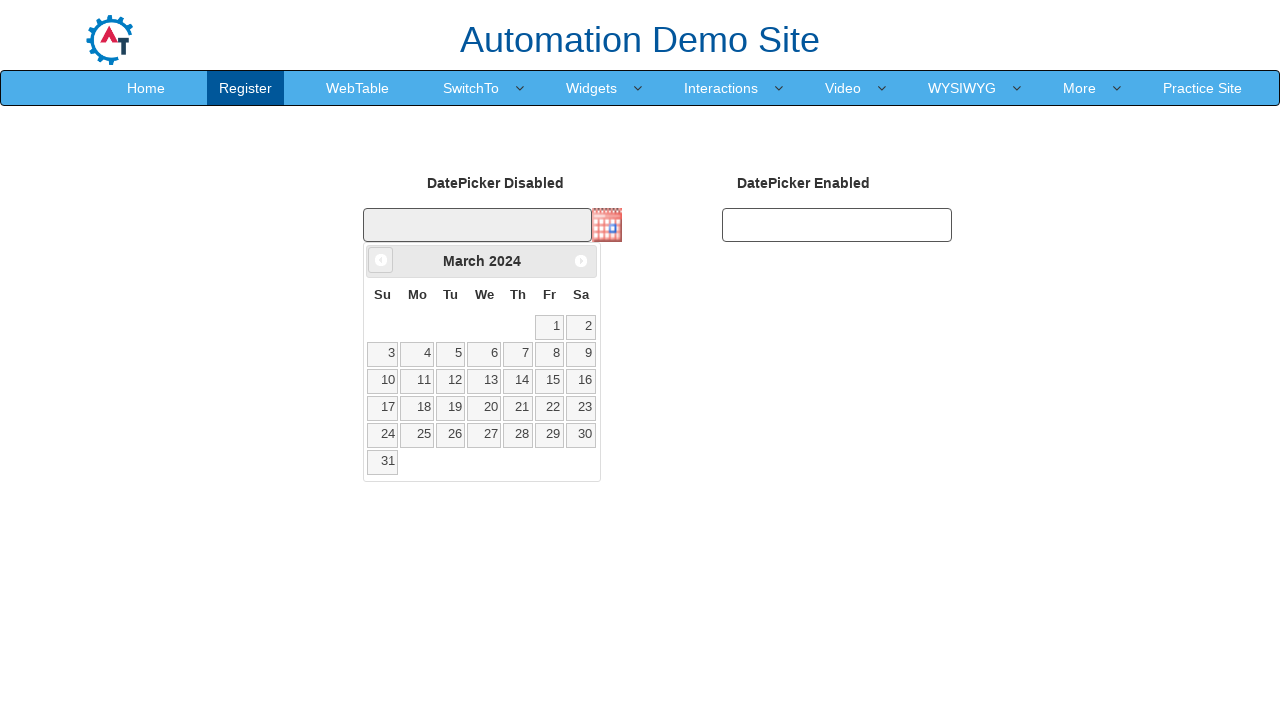

Clicked previous button to navigate to previous month at (381, 260) on xpath=//a[@data-handler='prev']
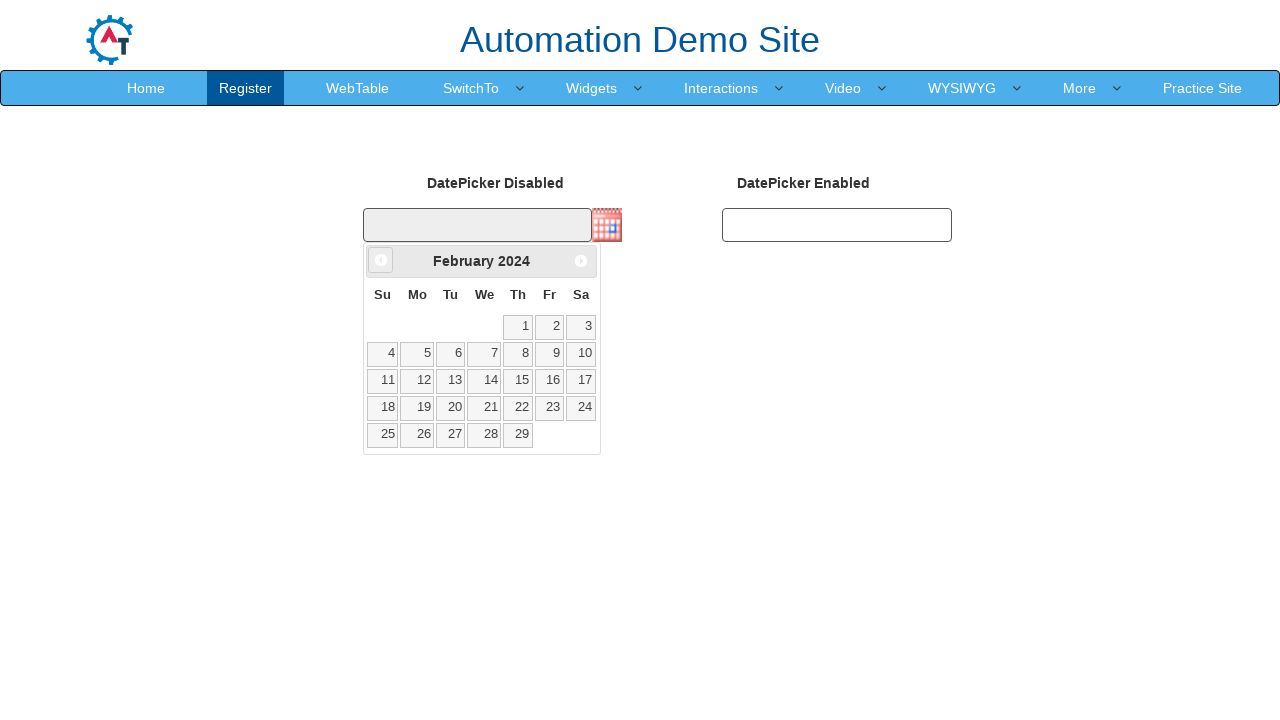

Updated current month: February
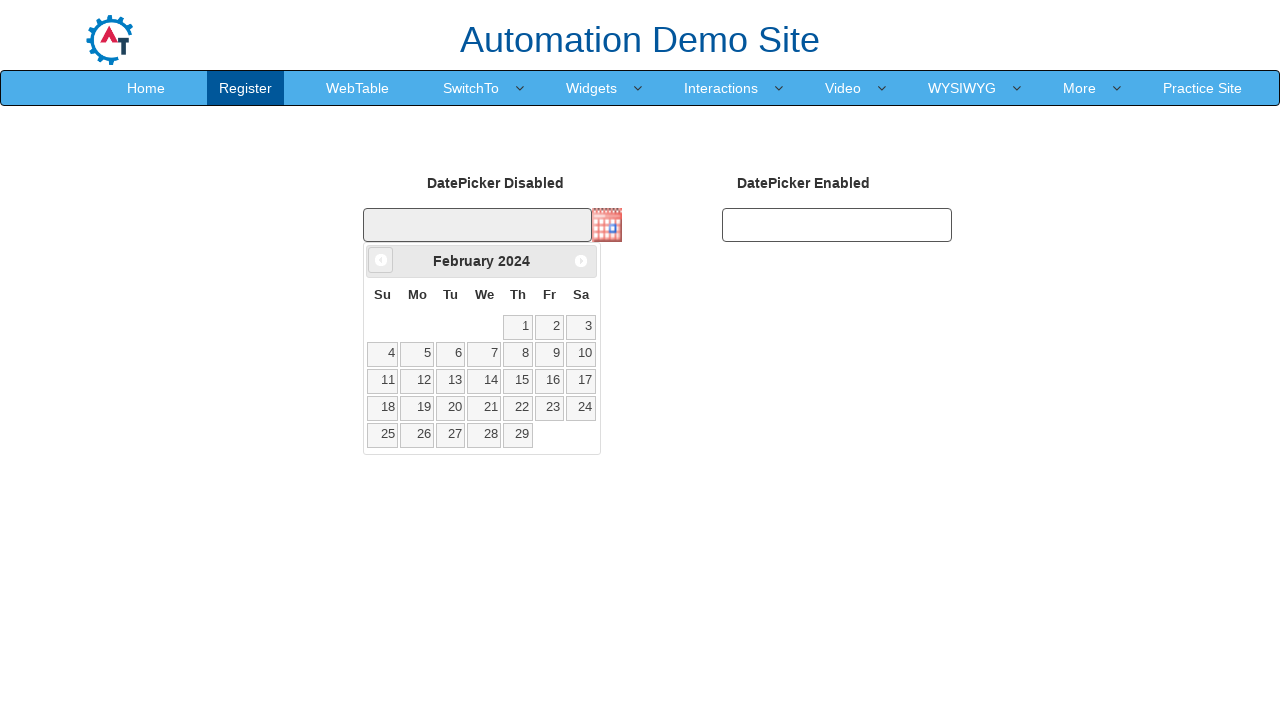

Updated current year: 2024
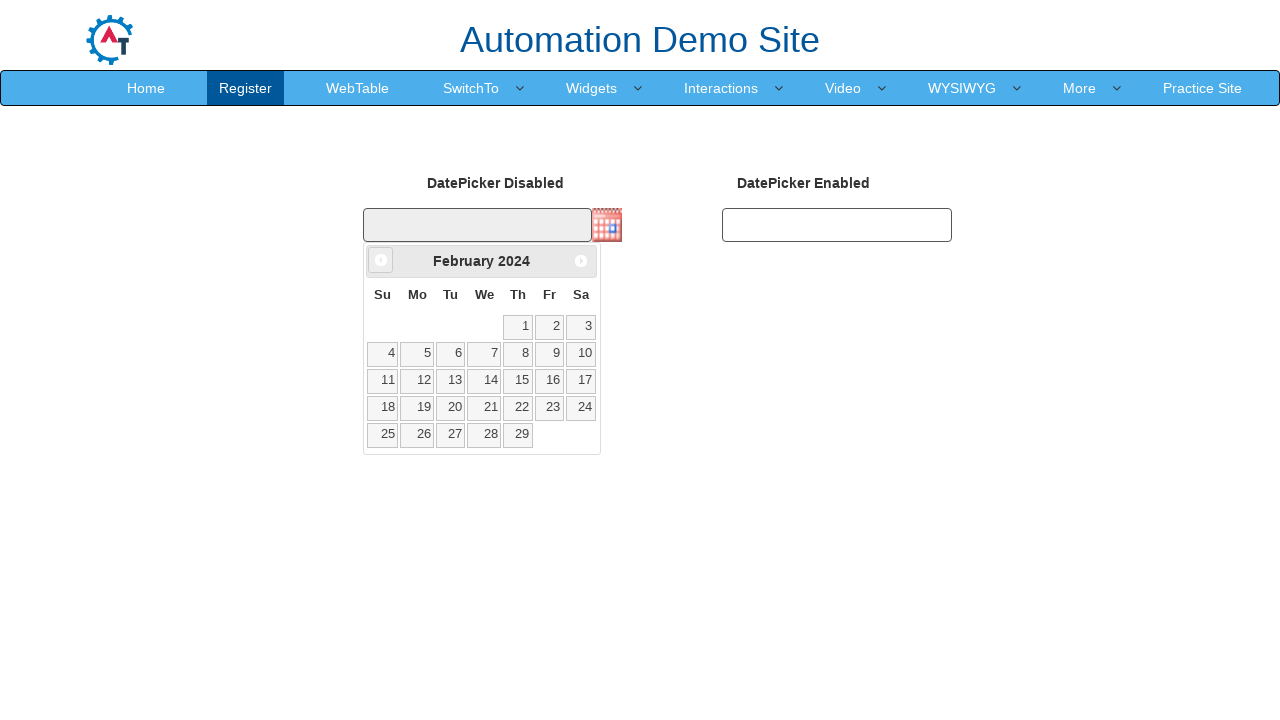

Clicked previous button to navigate to previous month at (381, 260) on xpath=//a[@data-handler='prev']
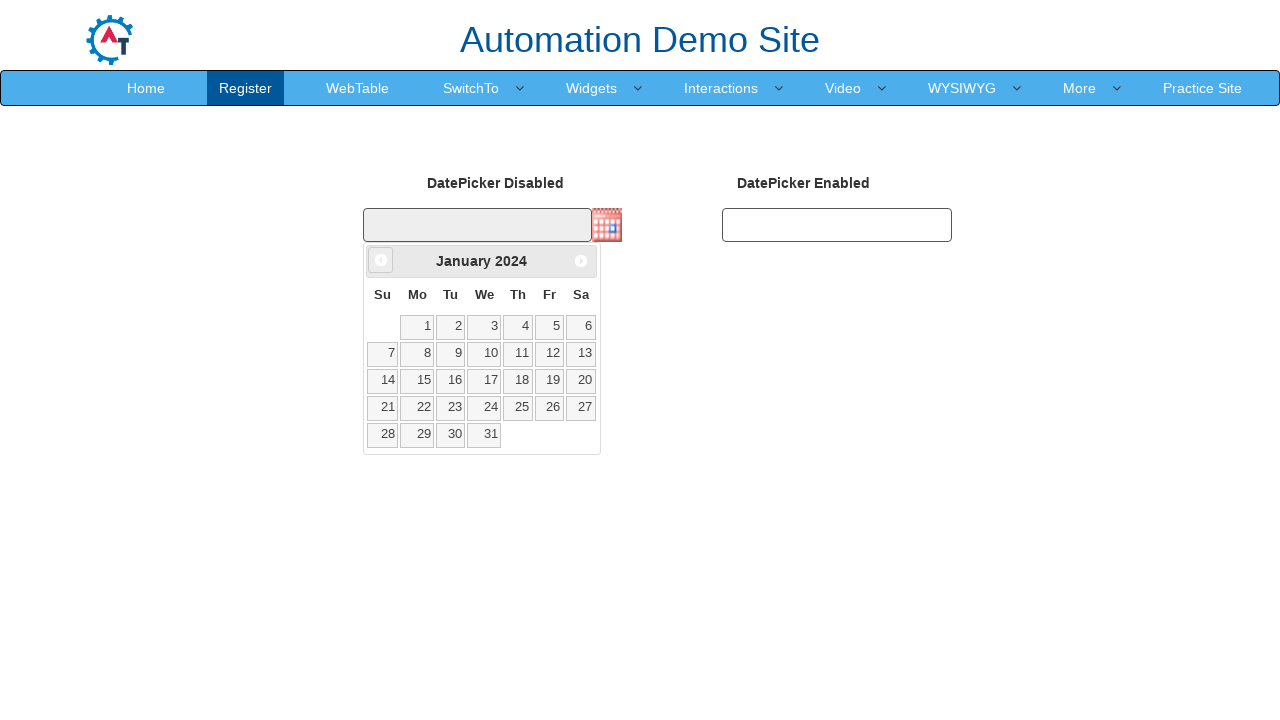

Updated current month: January
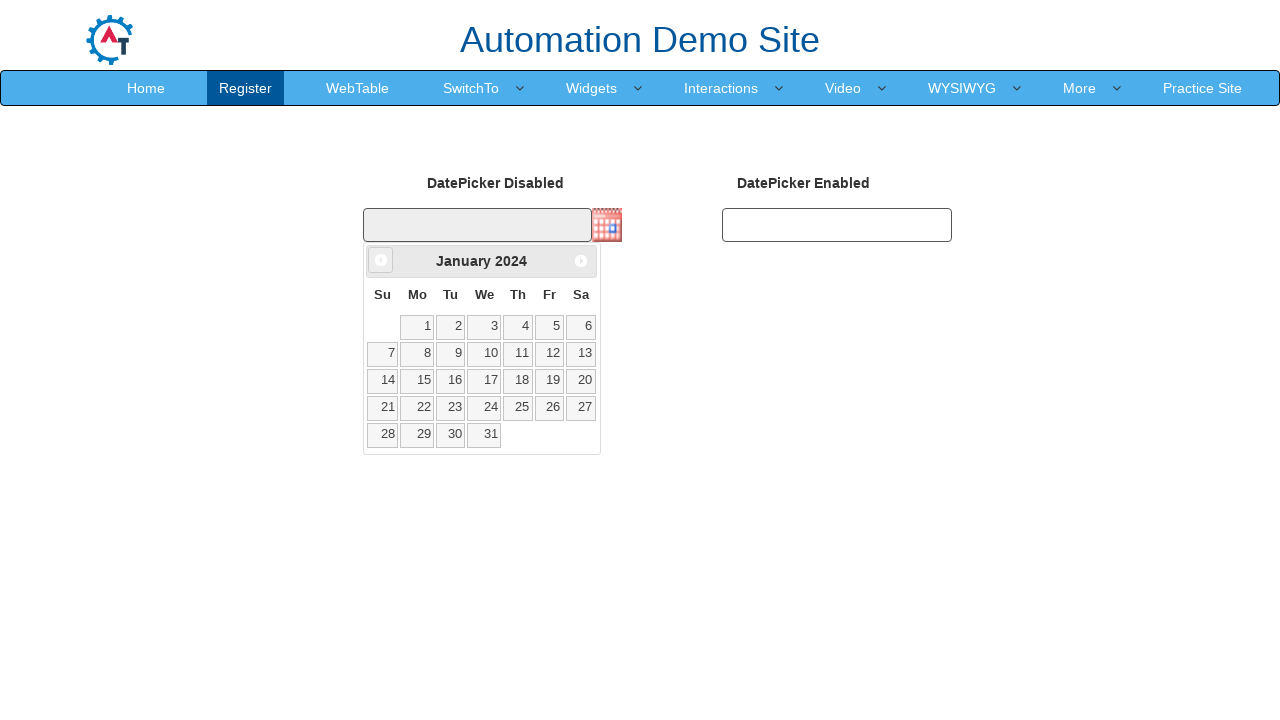

Updated current year: 2024
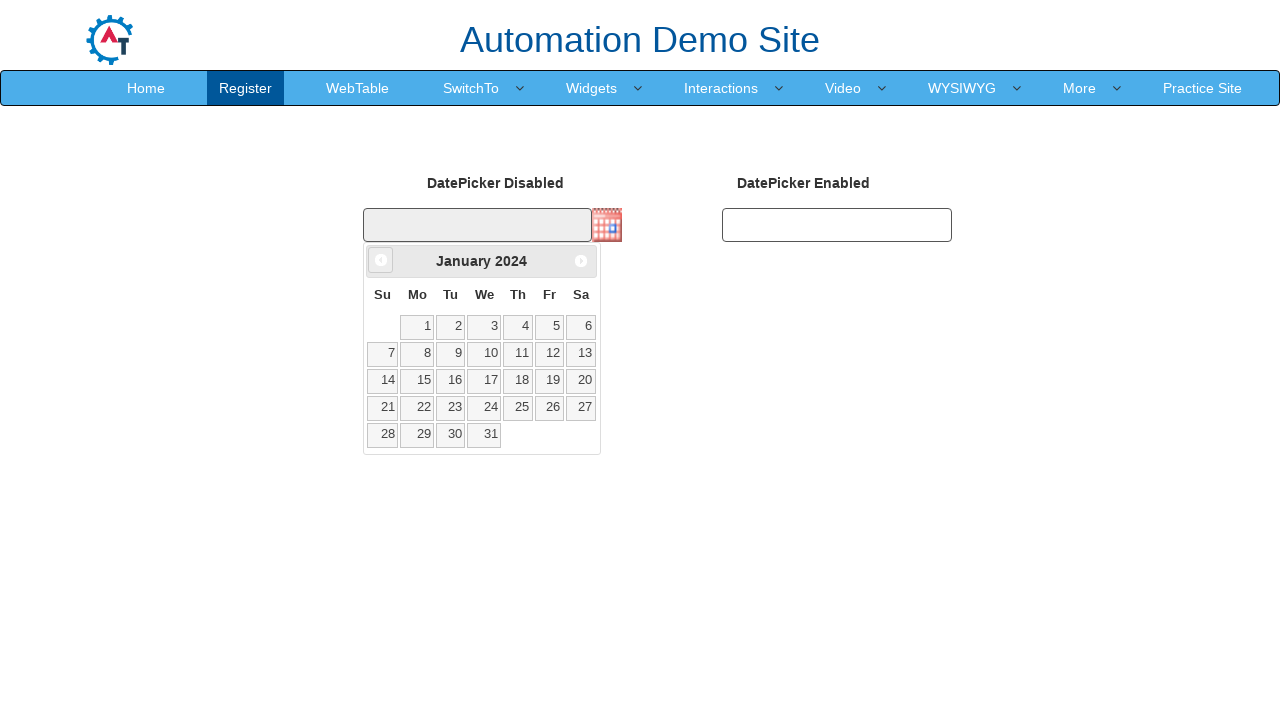

Clicked previous button to navigate to previous month at (381, 260) on xpath=//a[@data-handler='prev']
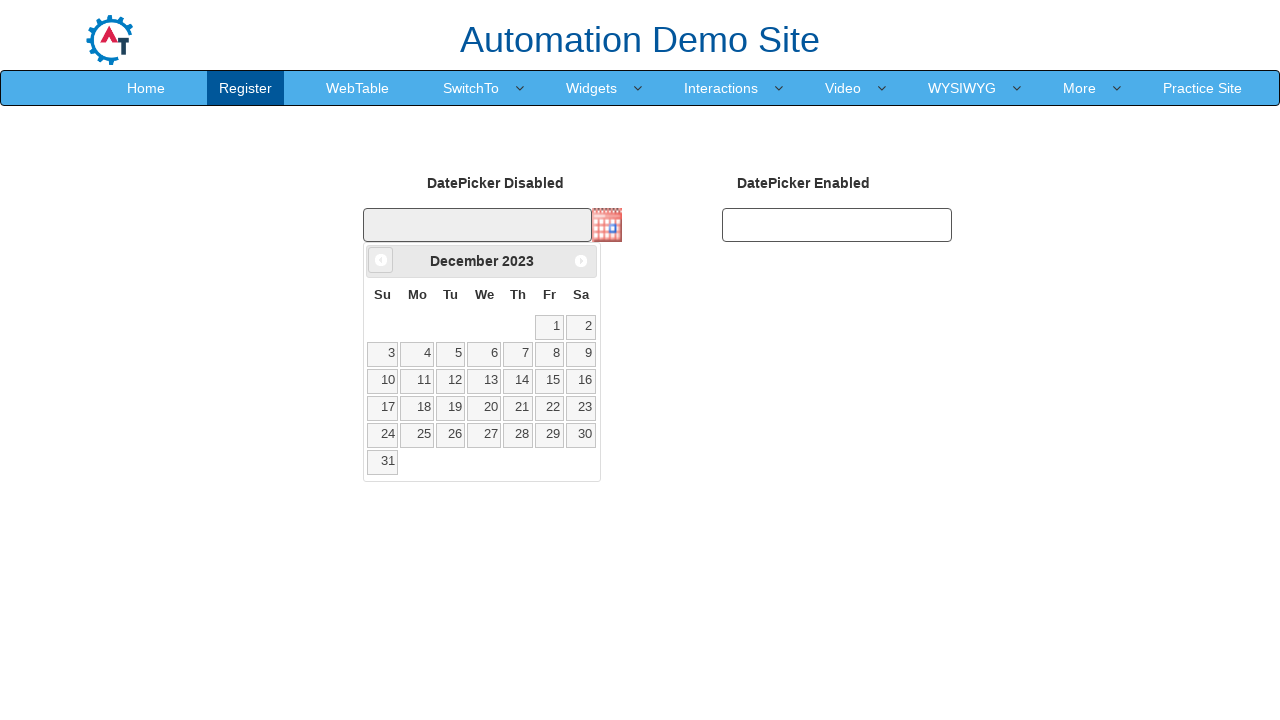

Updated current month: December
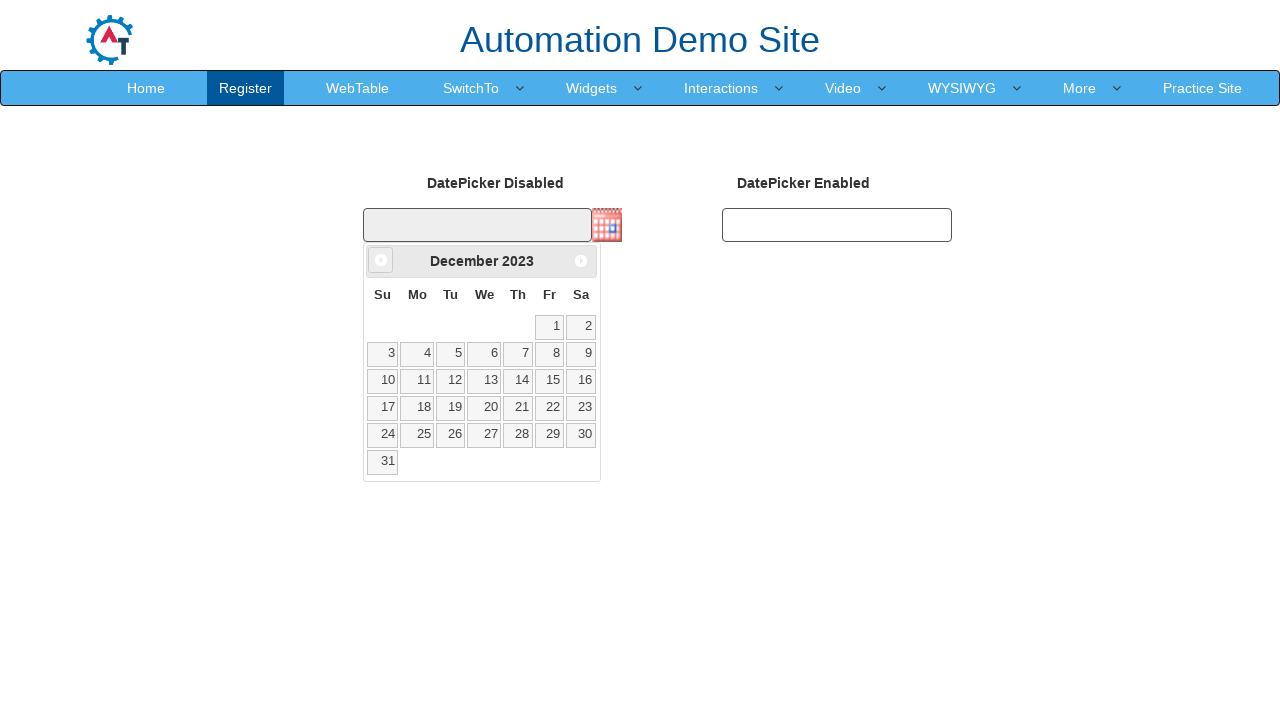

Updated current year: 2023
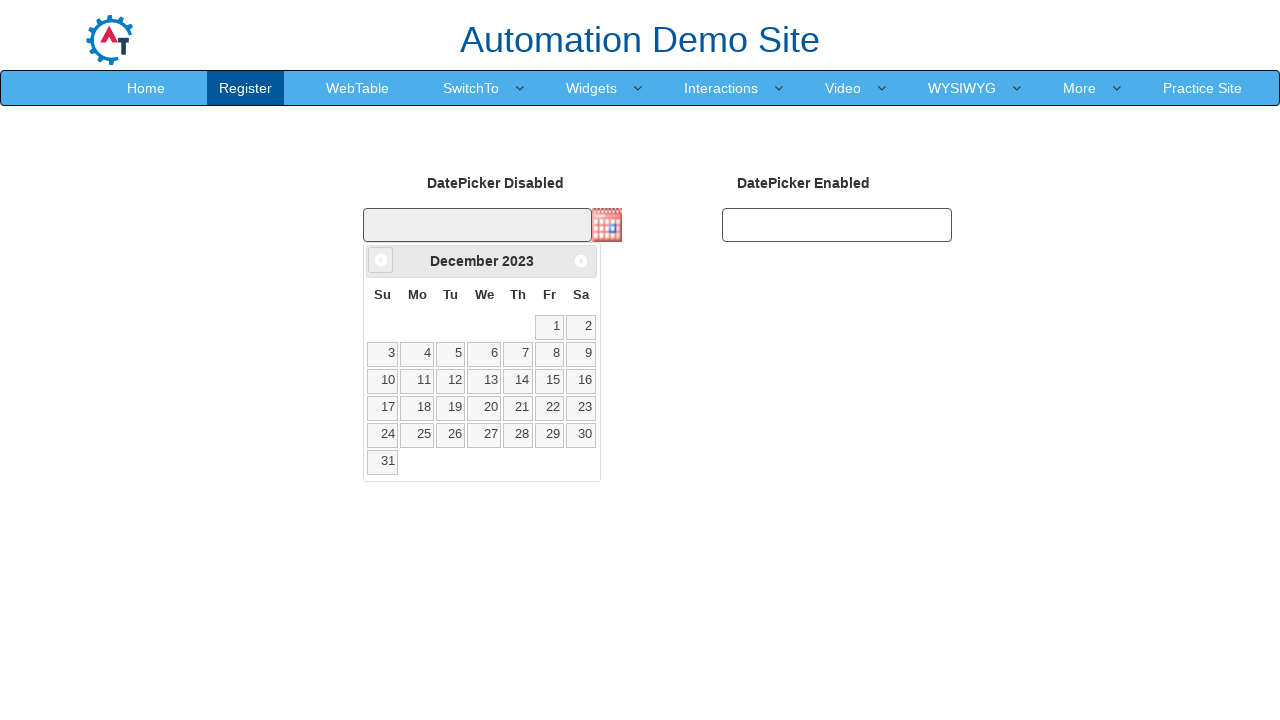

Clicked previous button to navigate to previous month at (381, 260) on xpath=//a[@data-handler='prev']
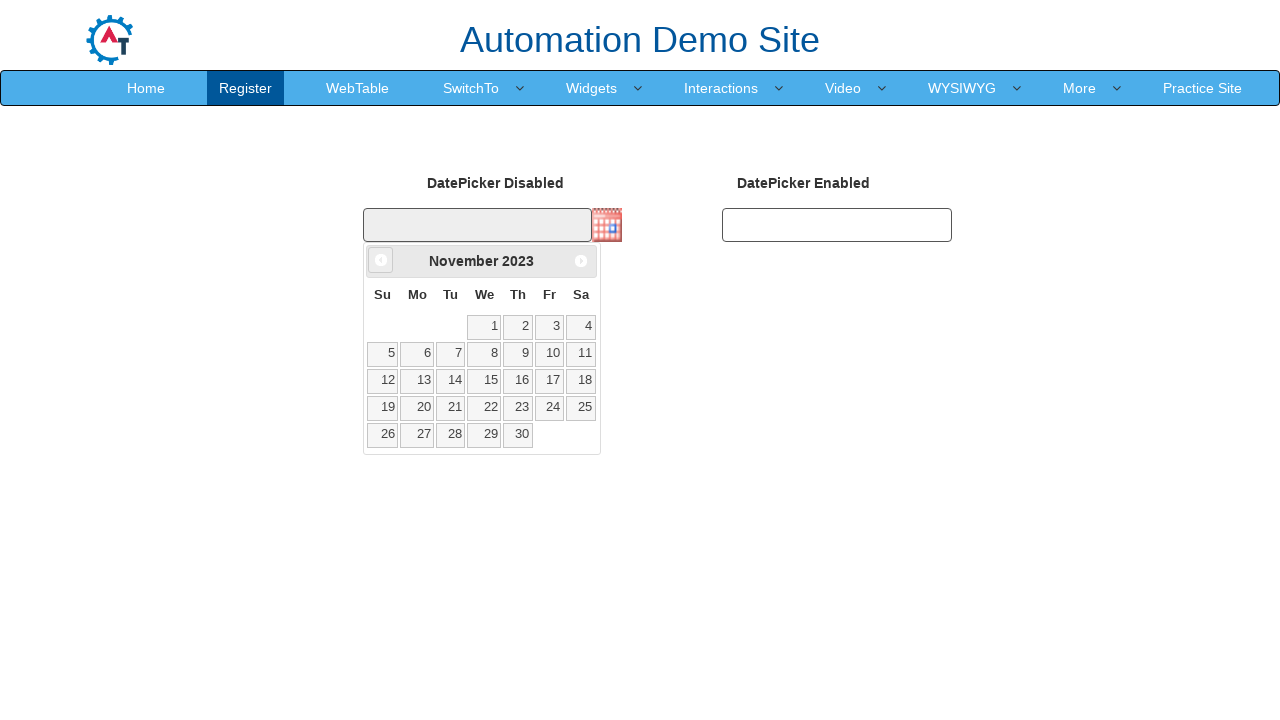

Updated current month: November
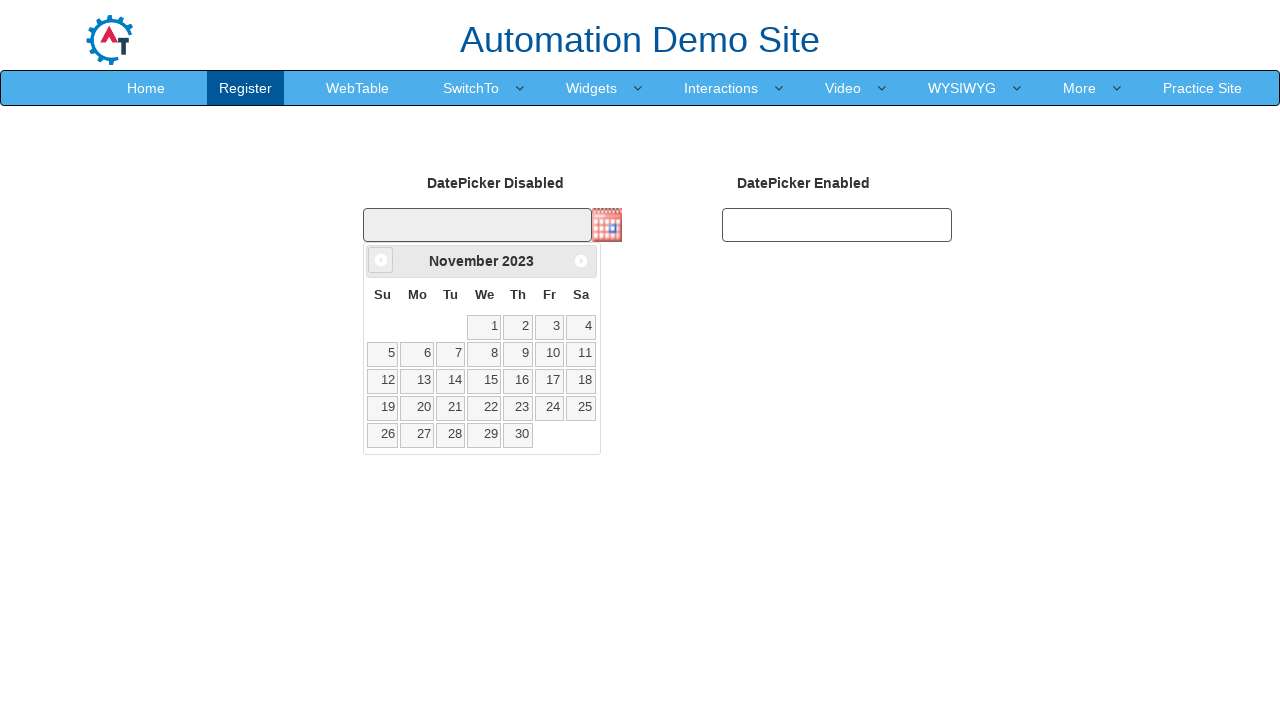

Updated current year: 2023
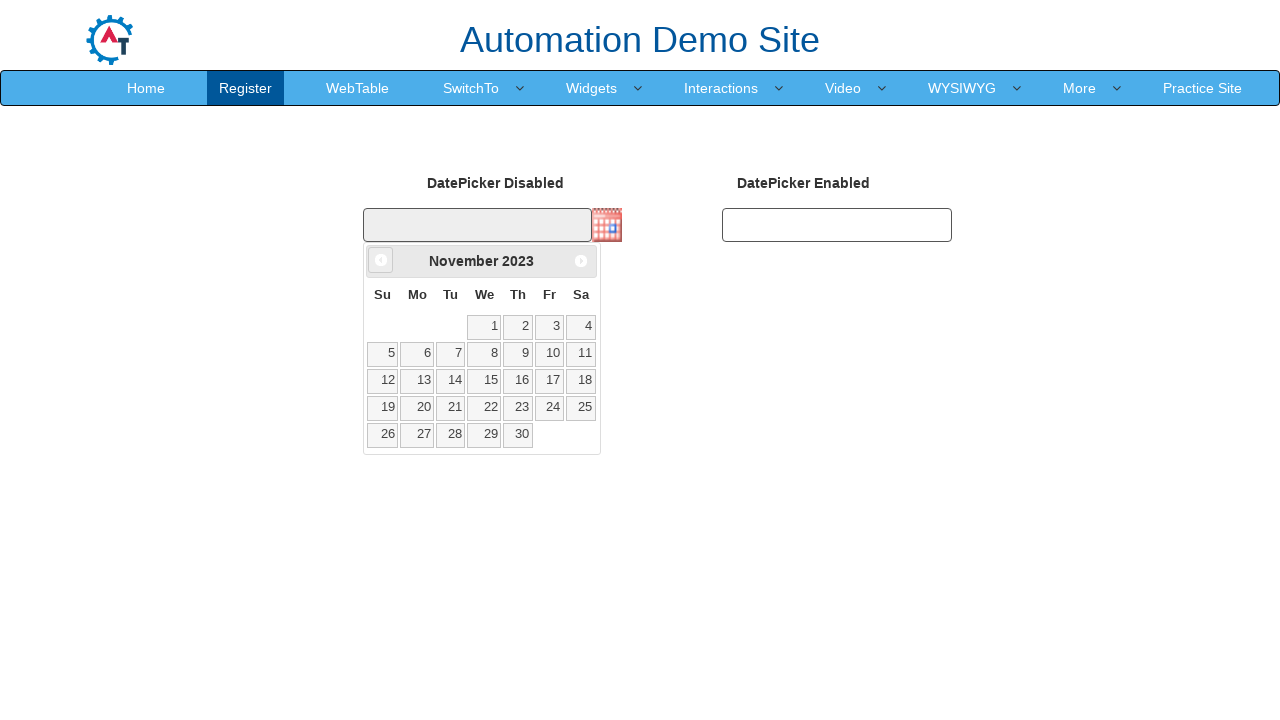

Clicked previous button to navigate to previous month at (381, 260) on xpath=//a[@data-handler='prev']
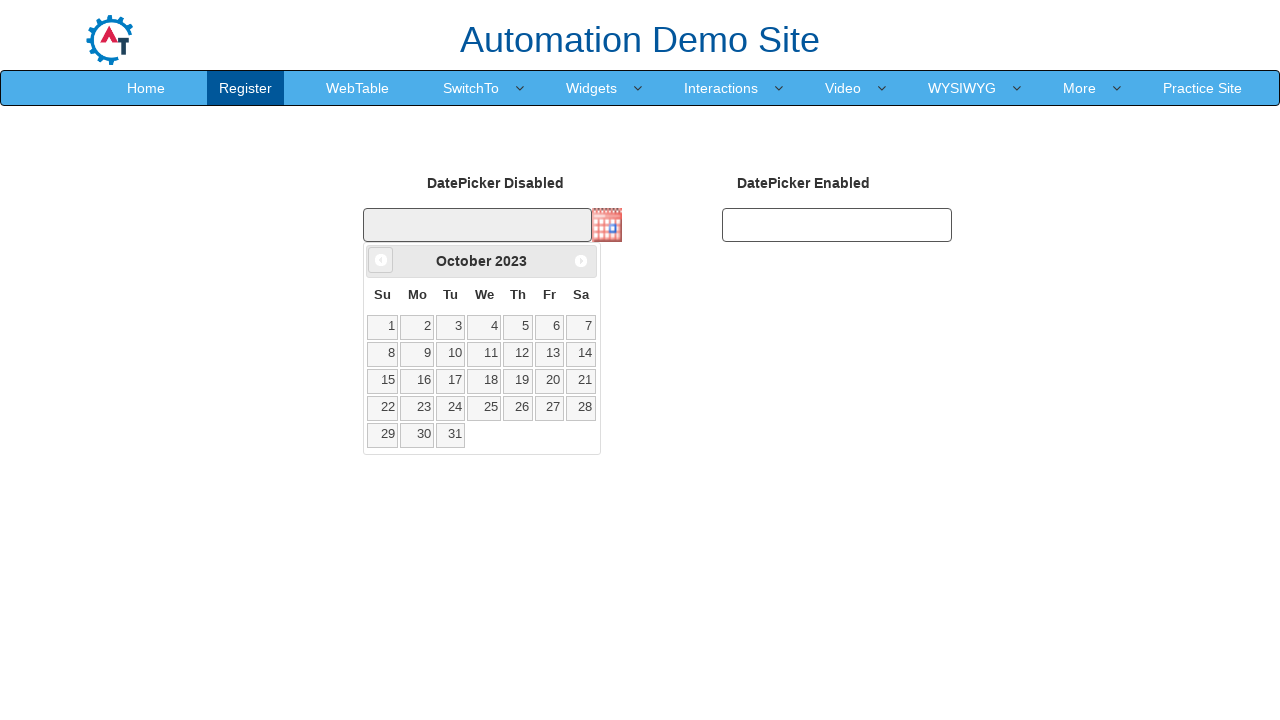

Updated current month: October
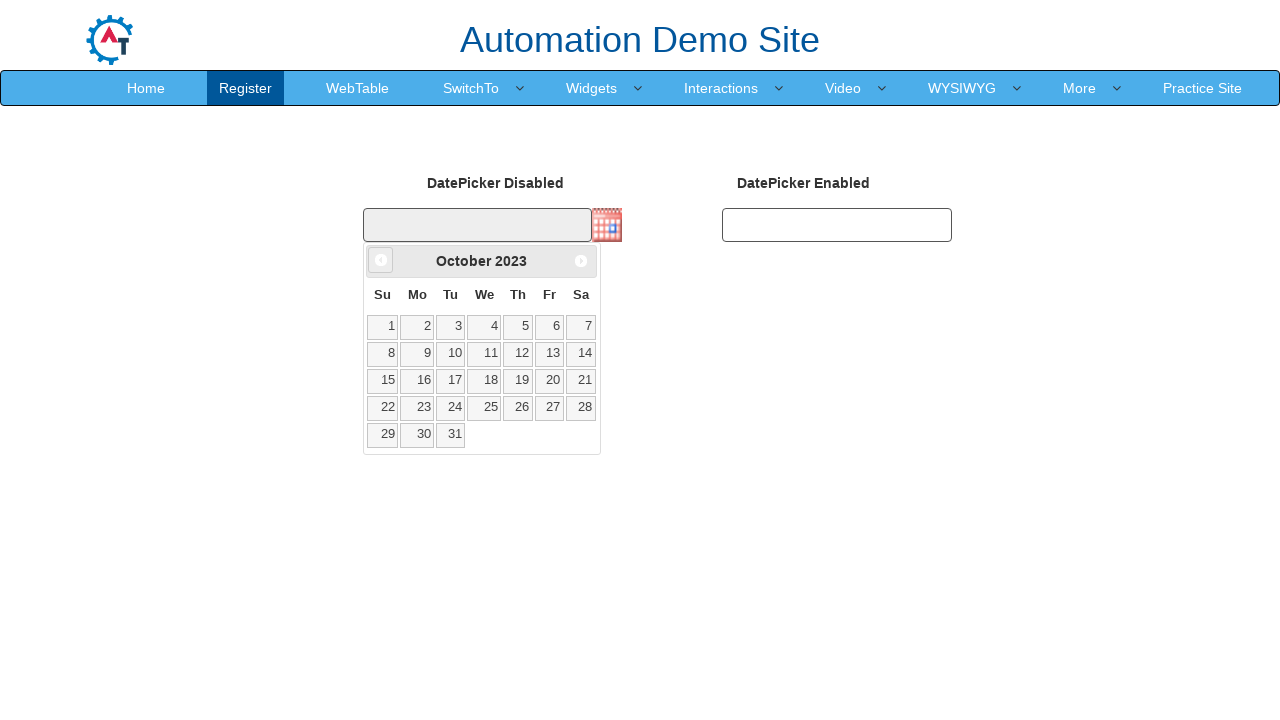

Updated current year: 2023
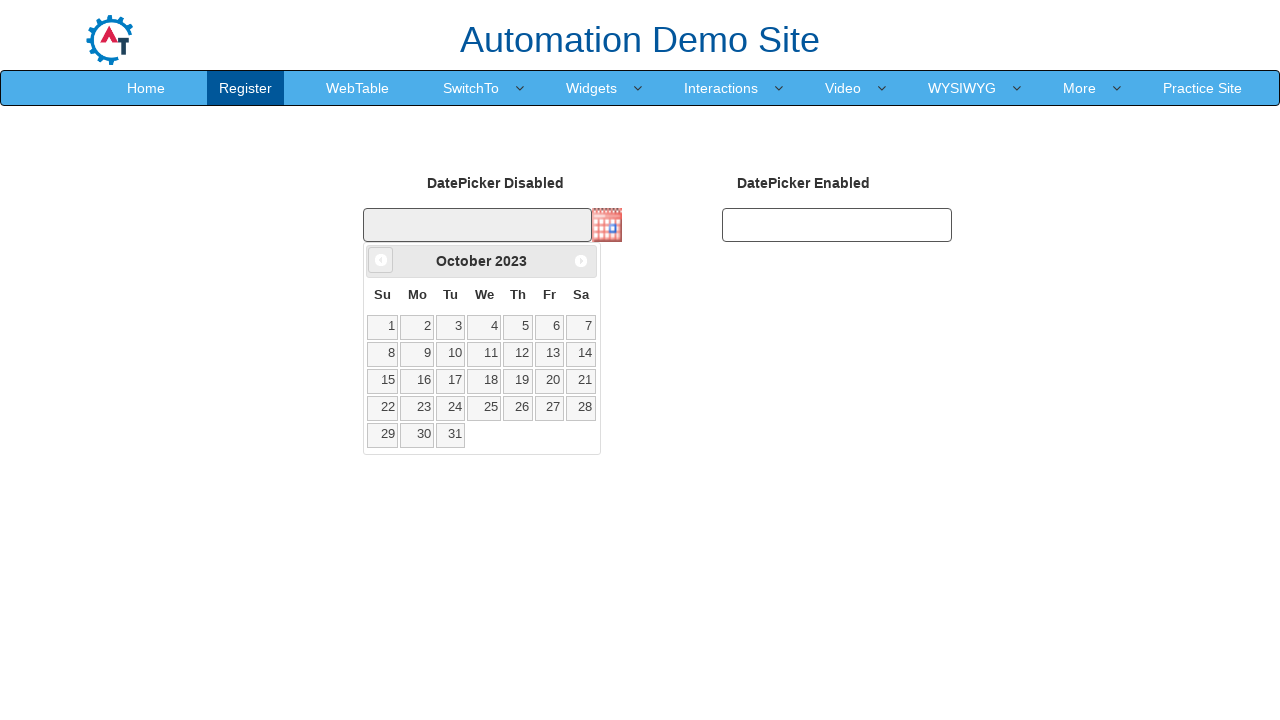

Clicked previous button to navigate to previous month at (381, 260) on xpath=//a[@data-handler='prev']
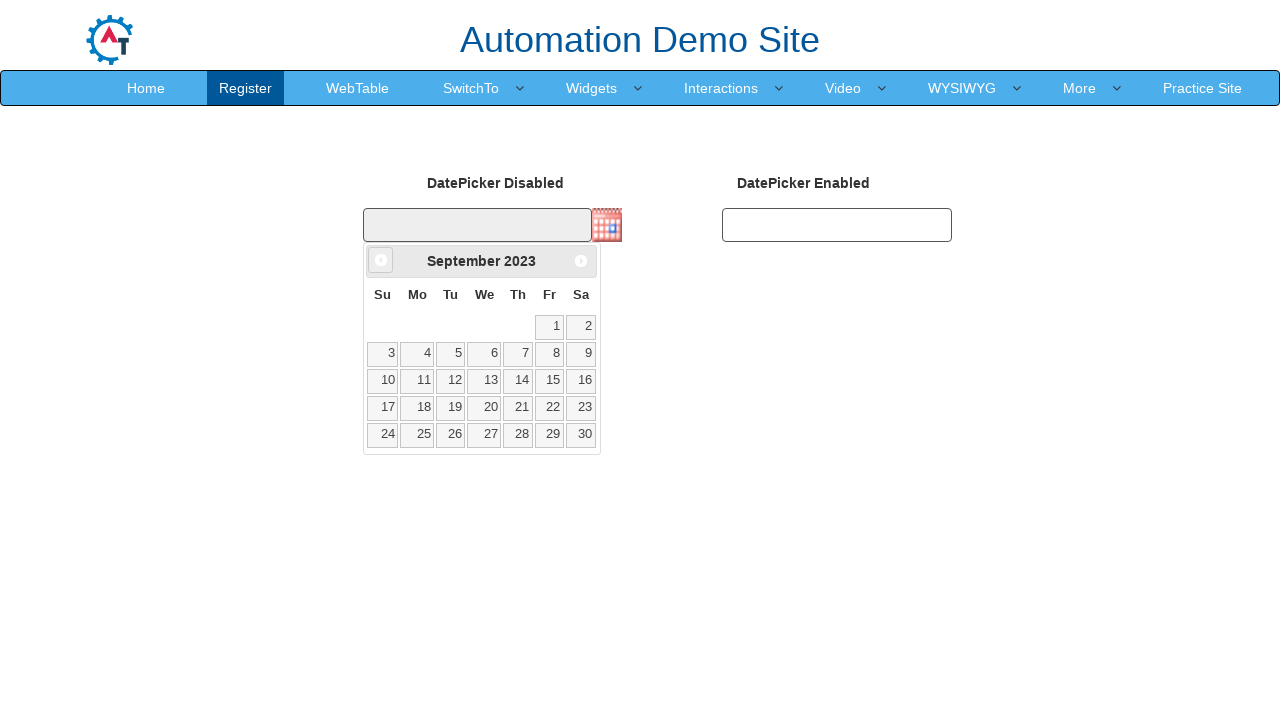

Updated current month: September
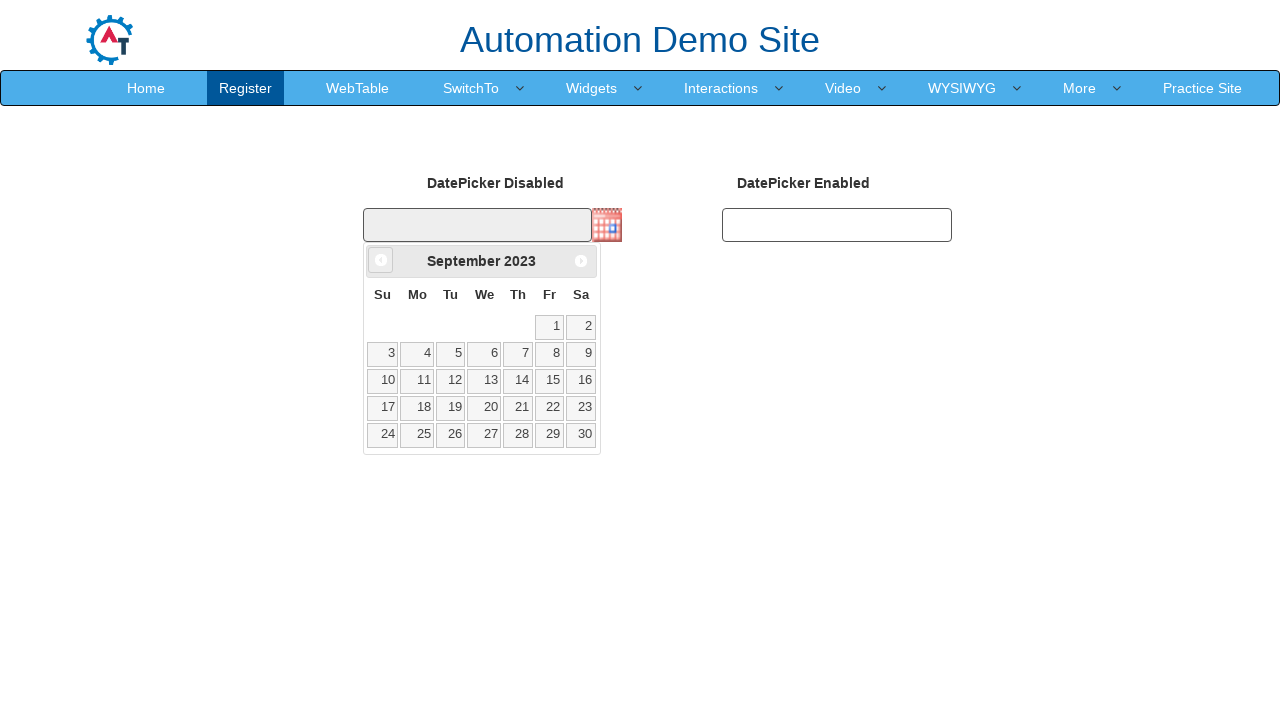

Updated current year: 2023
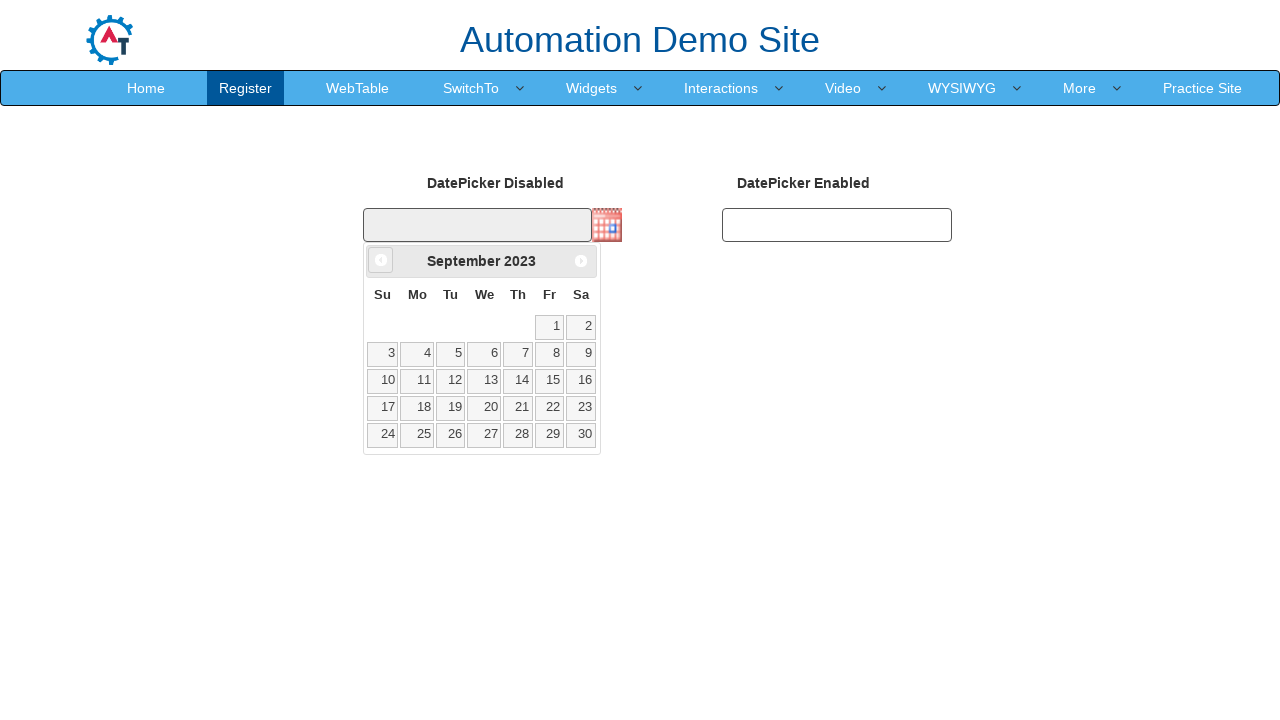

Clicked previous button to navigate to previous month at (381, 260) on xpath=//a[@data-handler='prev']
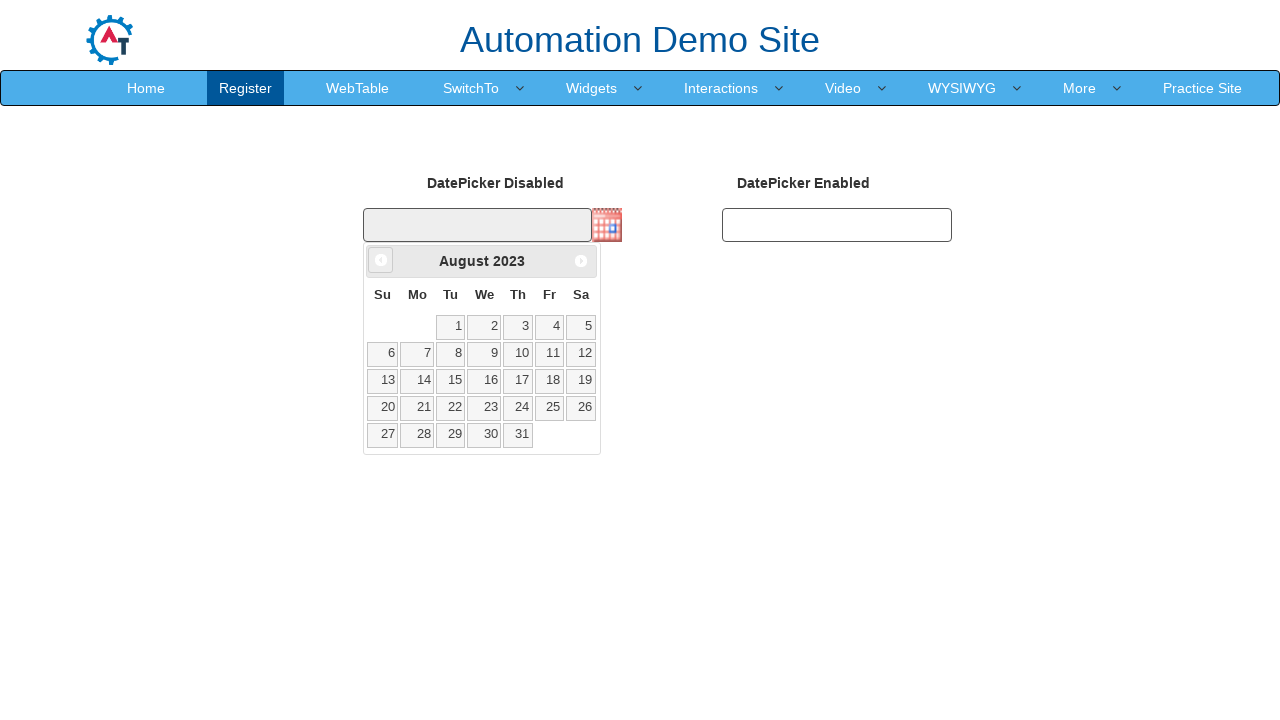

Updated current month: August
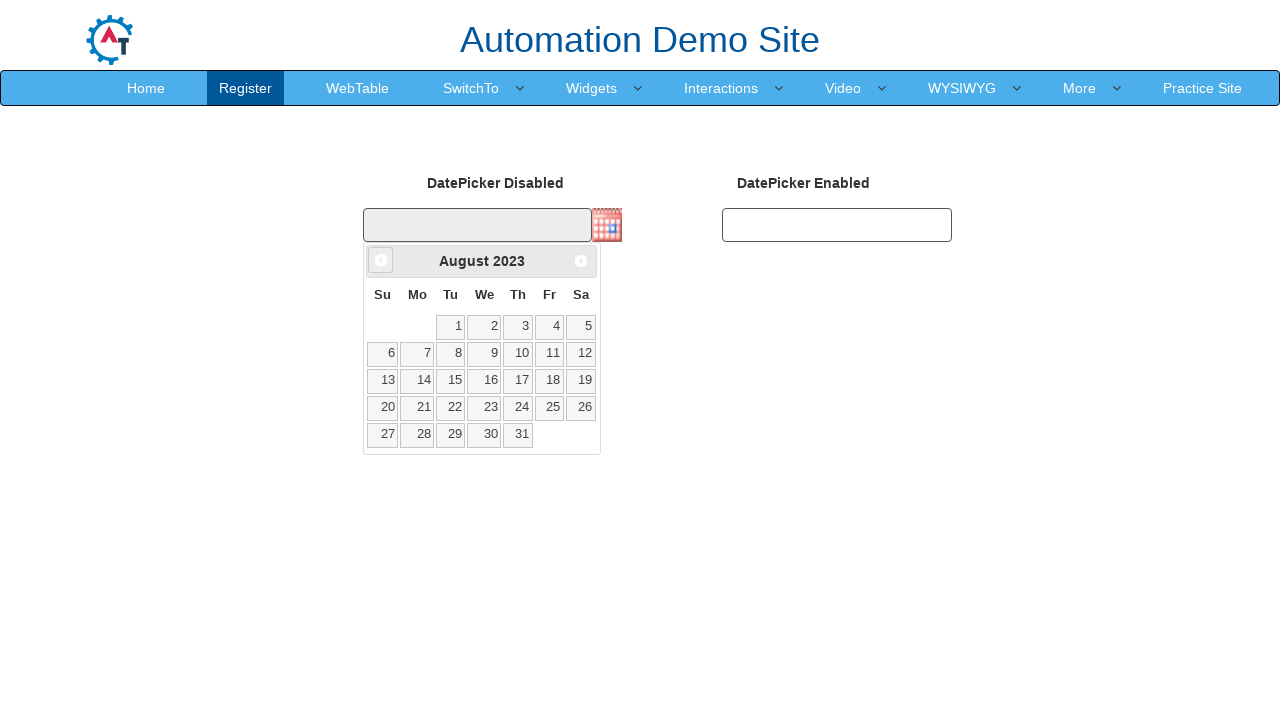

Updated current year: 2023
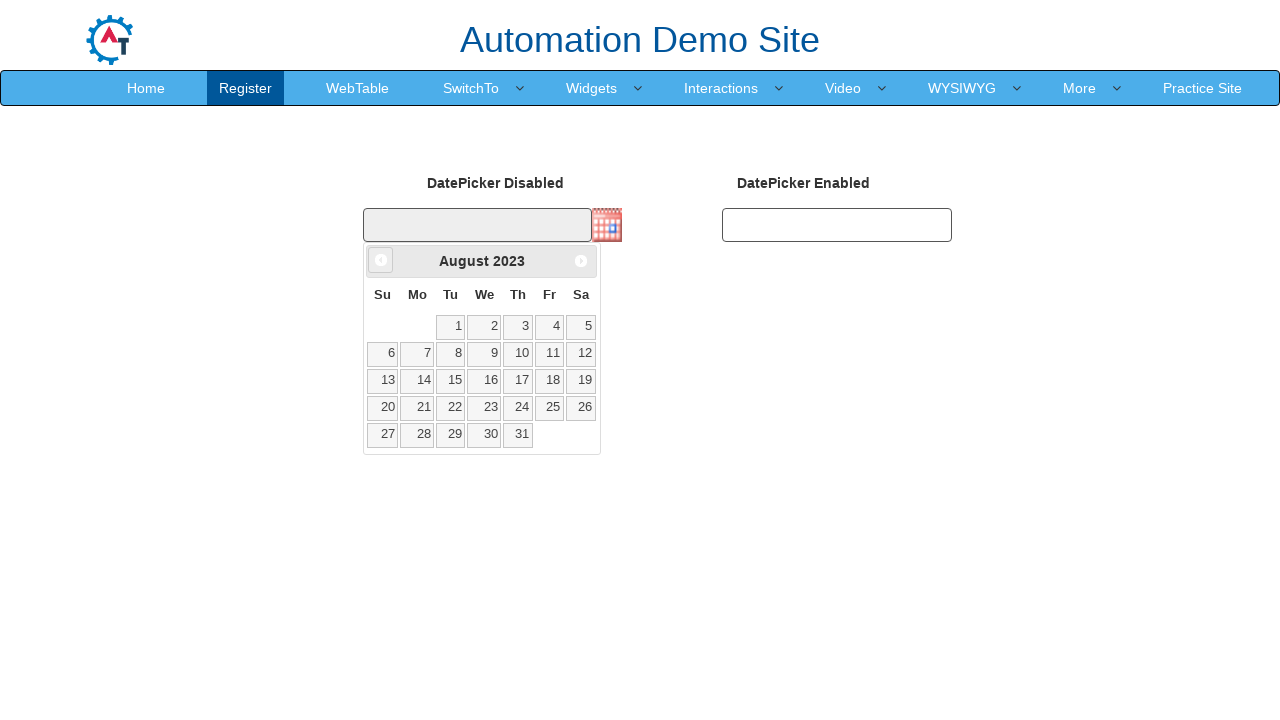

Clicked previous button to navigate to previous month at (381, 260) on xpath=//a[@data-handler='prev']
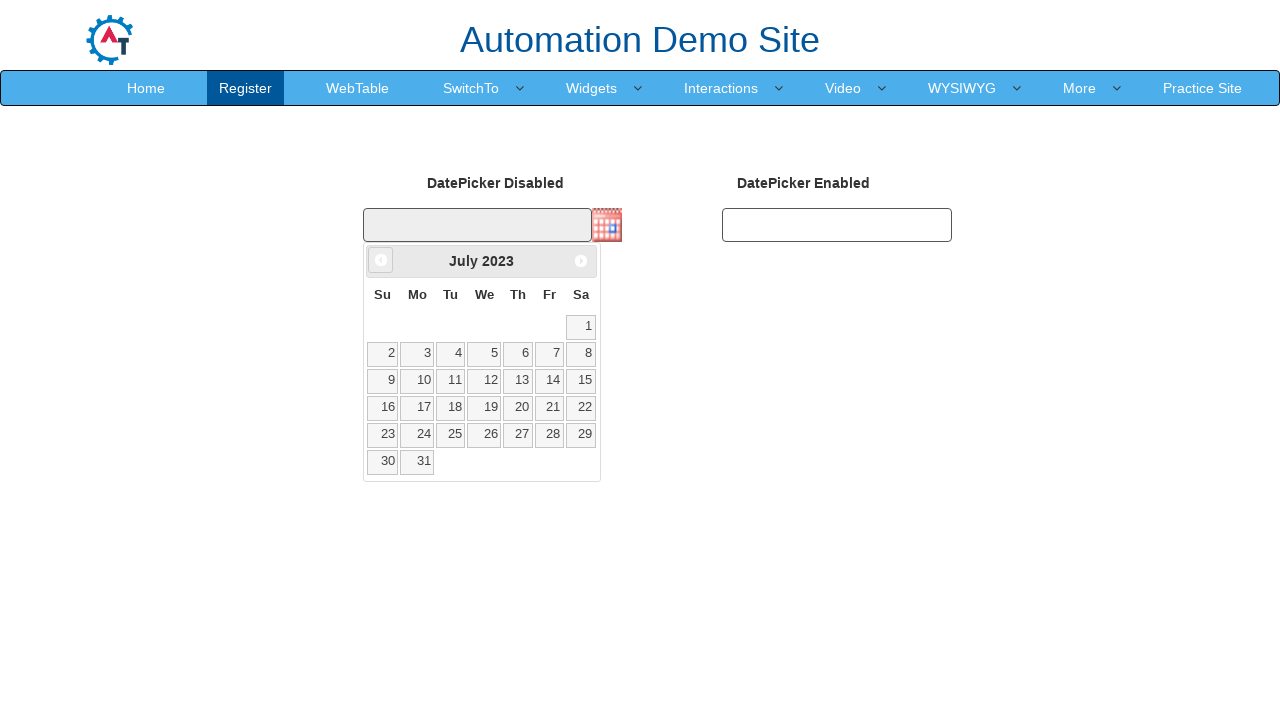

Updated current month: July
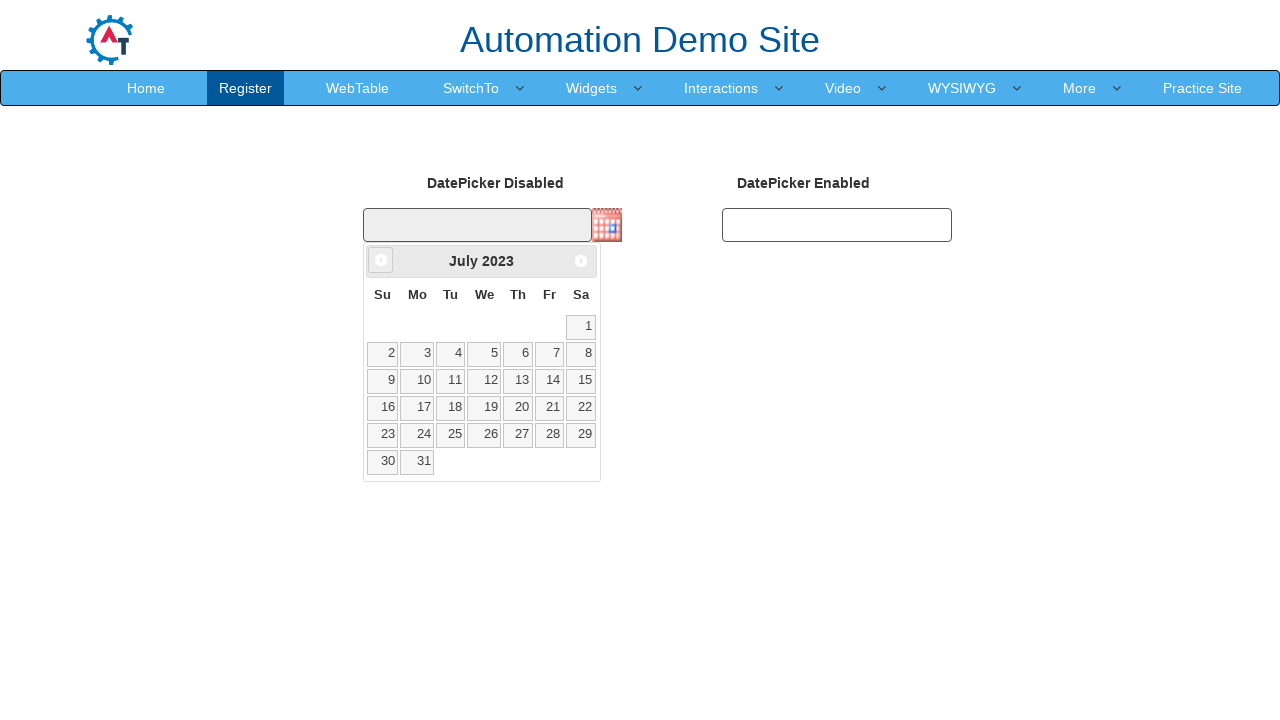

Updated current year: 2023
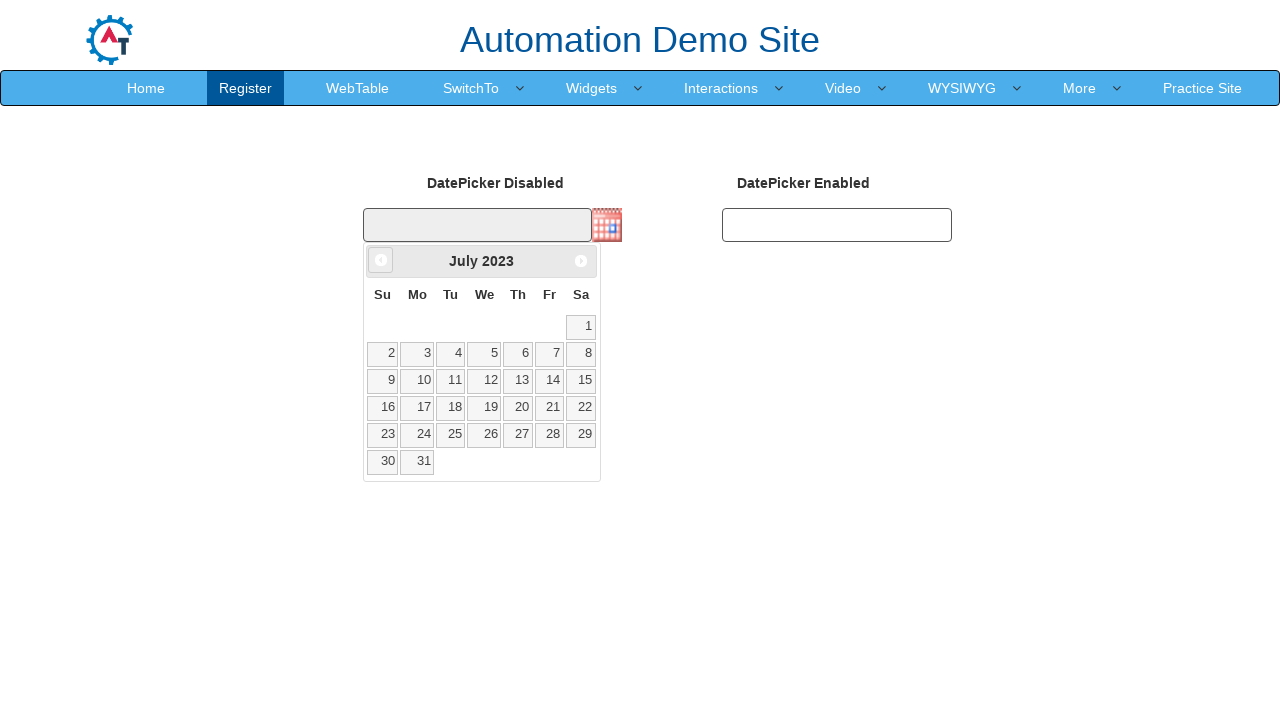

Clicked previous button to navigate to previous month at (381, 260) on xpath=//a[@data-handler='prev']
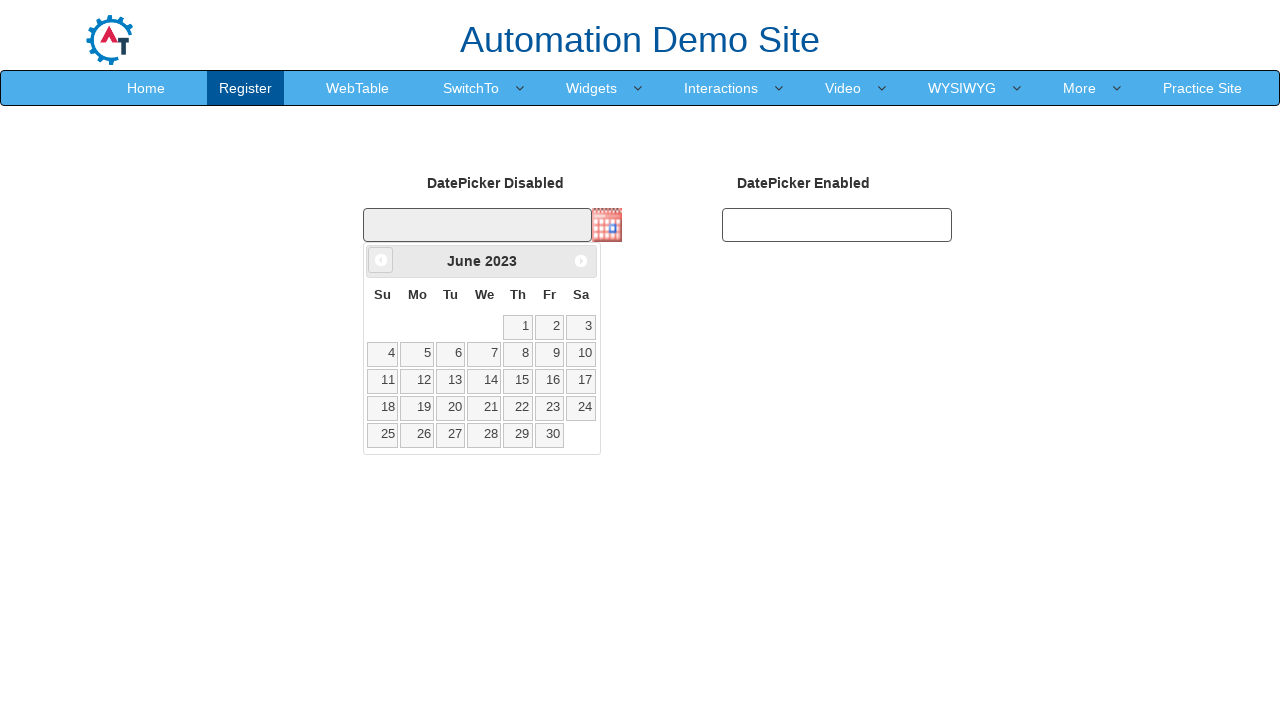

Updated current month: June
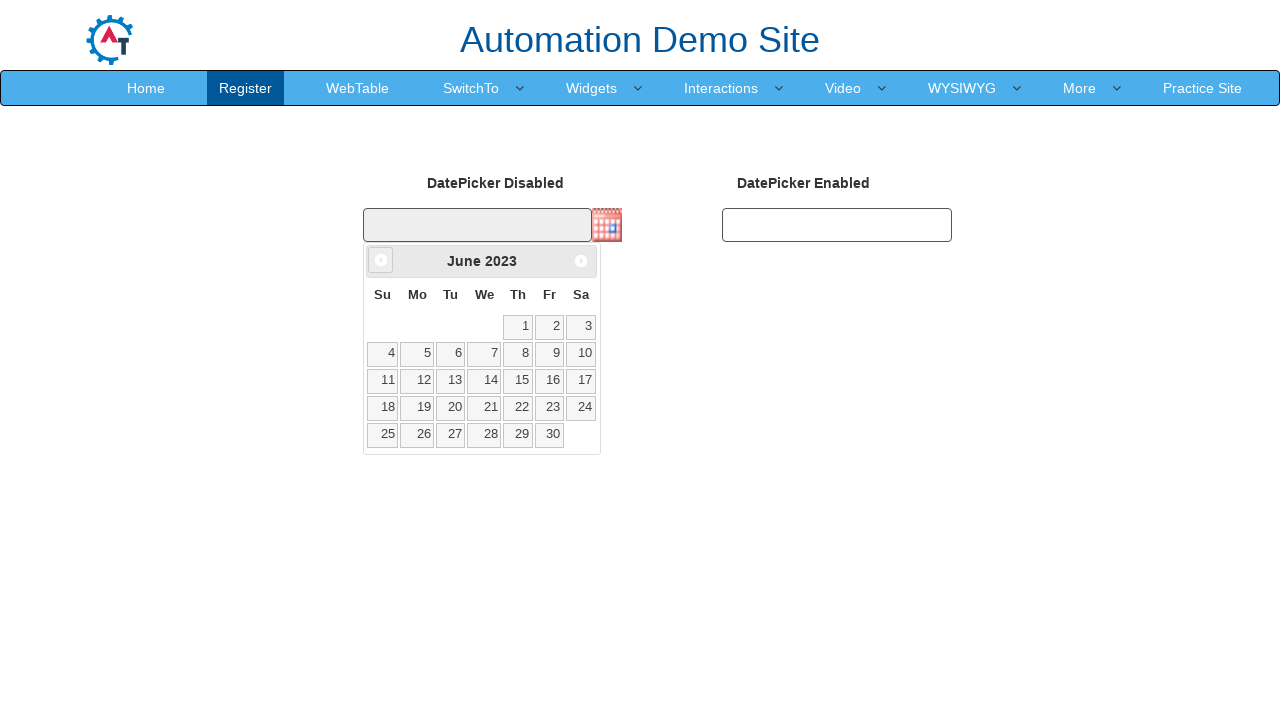

Updated current year: 2023
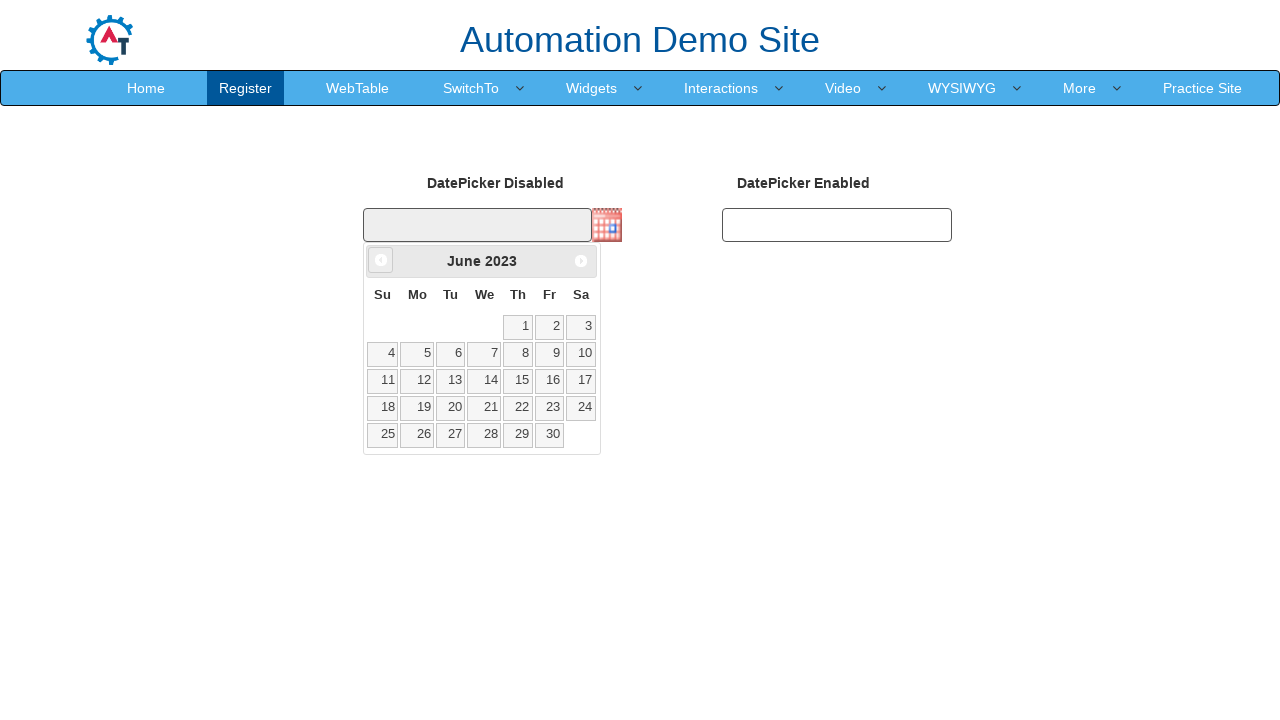

Clicked previous button to navigate to previous month at (381, 260) on xpath=//a[@data-handler='prev']
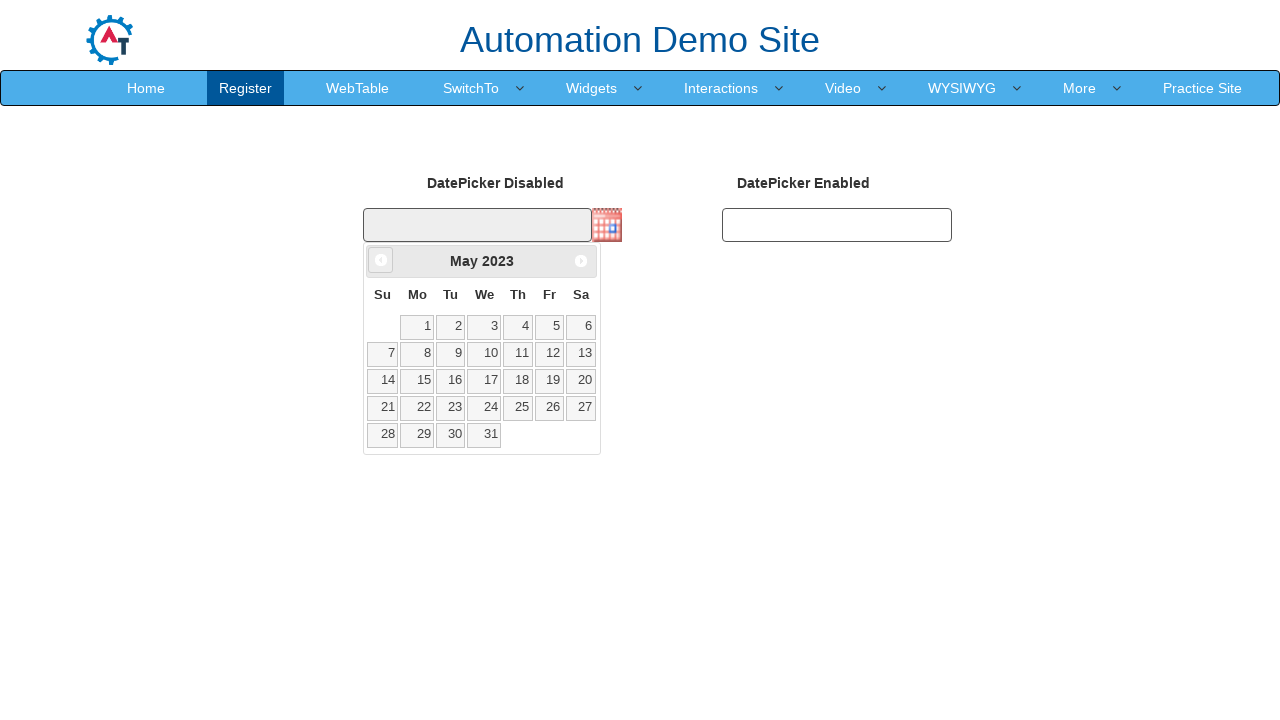

Updated current month: May
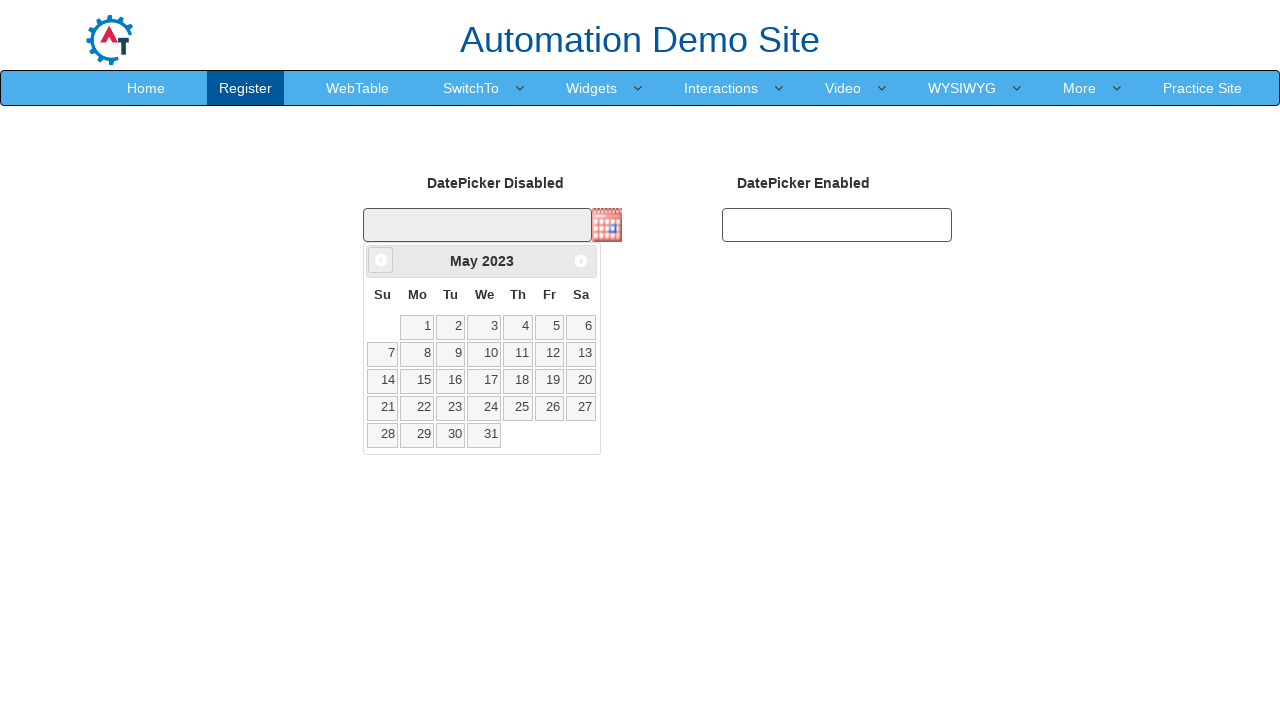

Updated current year: 2023
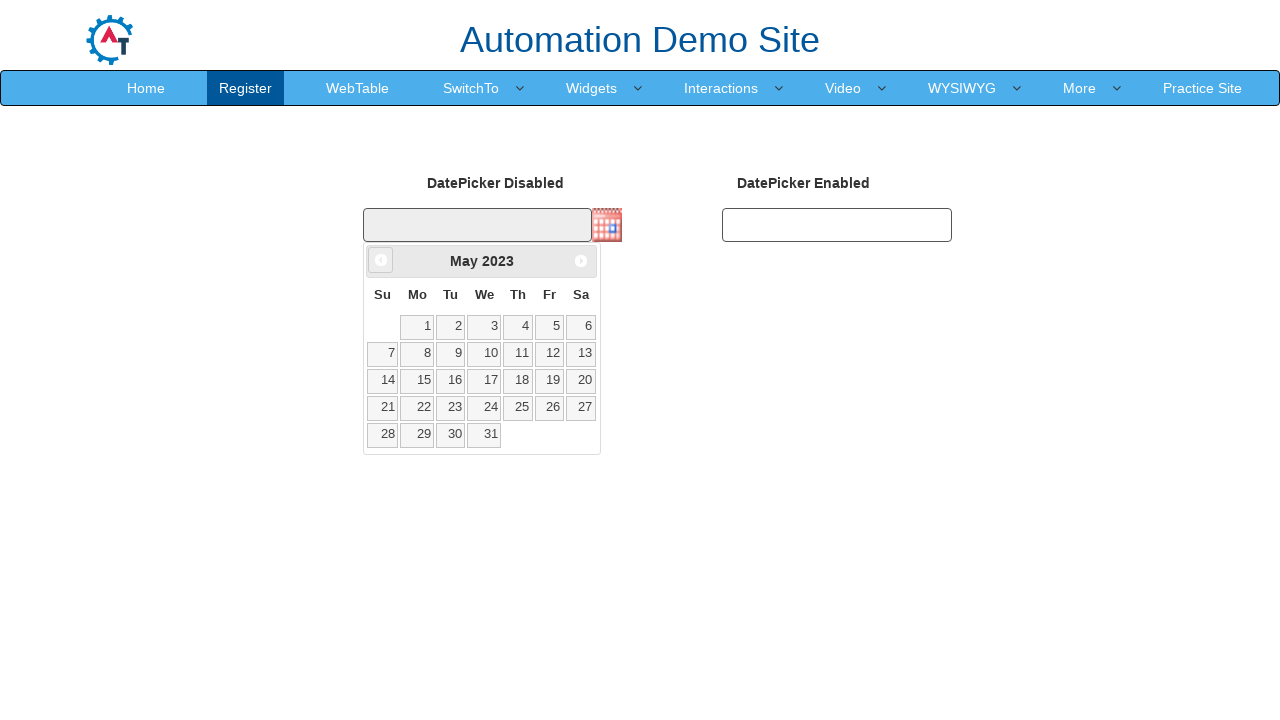

Clicked previous button to navigate to previous month at (381, 260) on xpath=//a[@data-handler='prev']
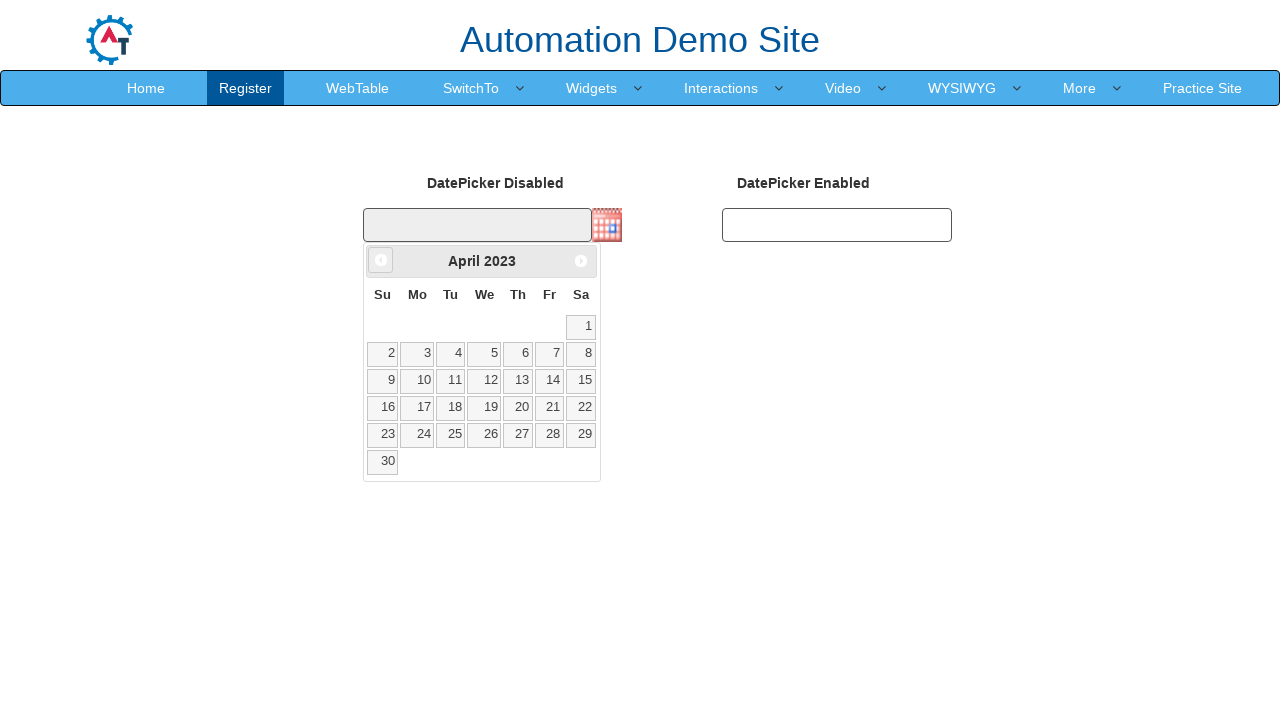

Updated current month: April
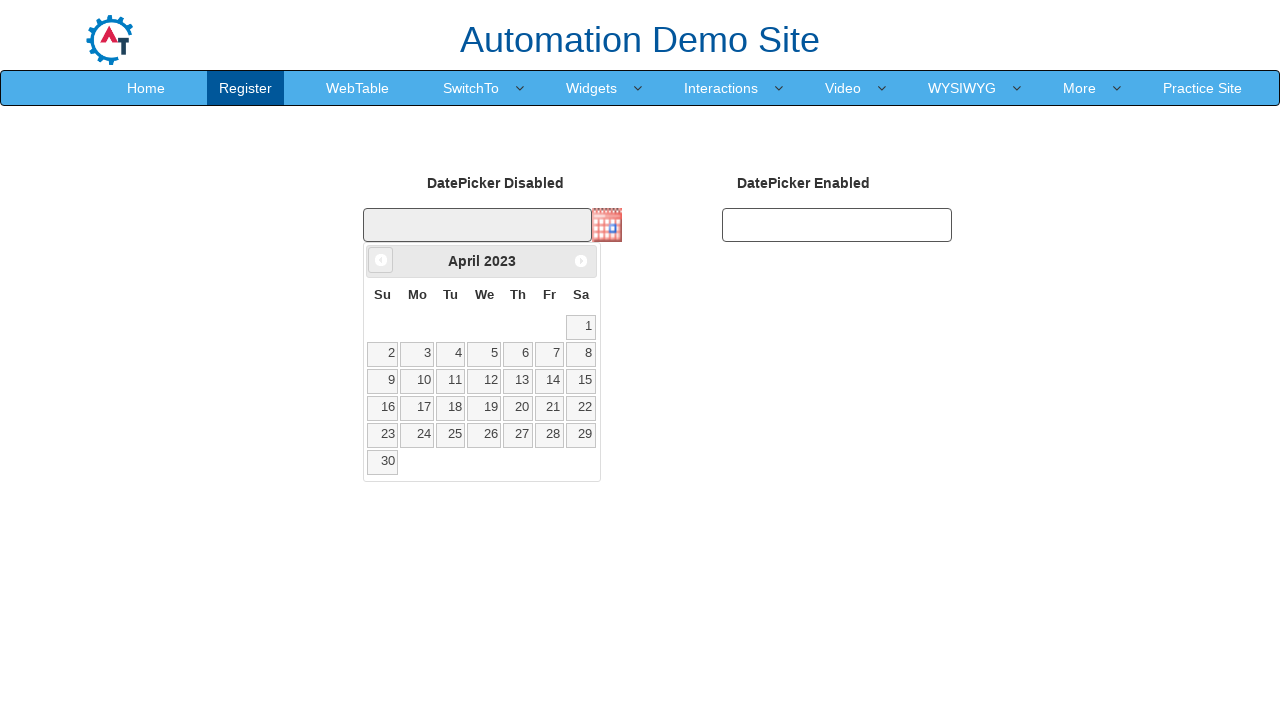

Updated current year: 2023
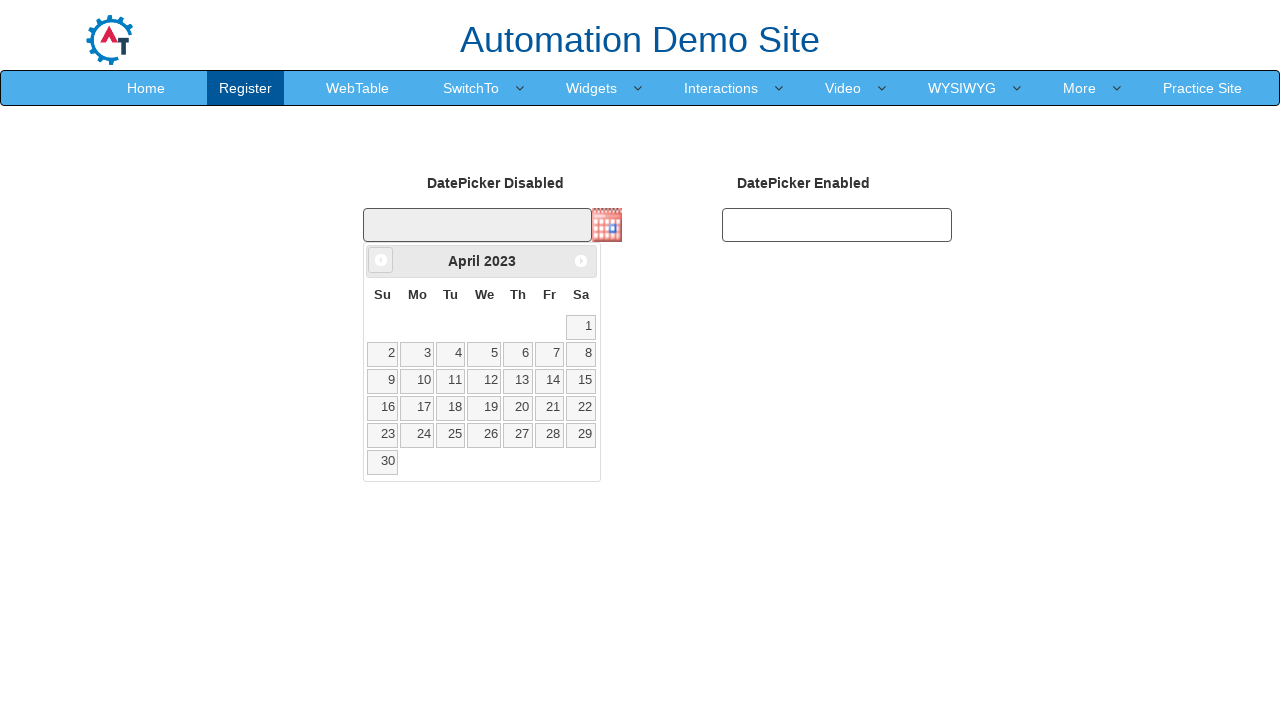

Clicked previous button to navigate to previous month at (381, 260) on xpath=//a[@data-handler='prev']
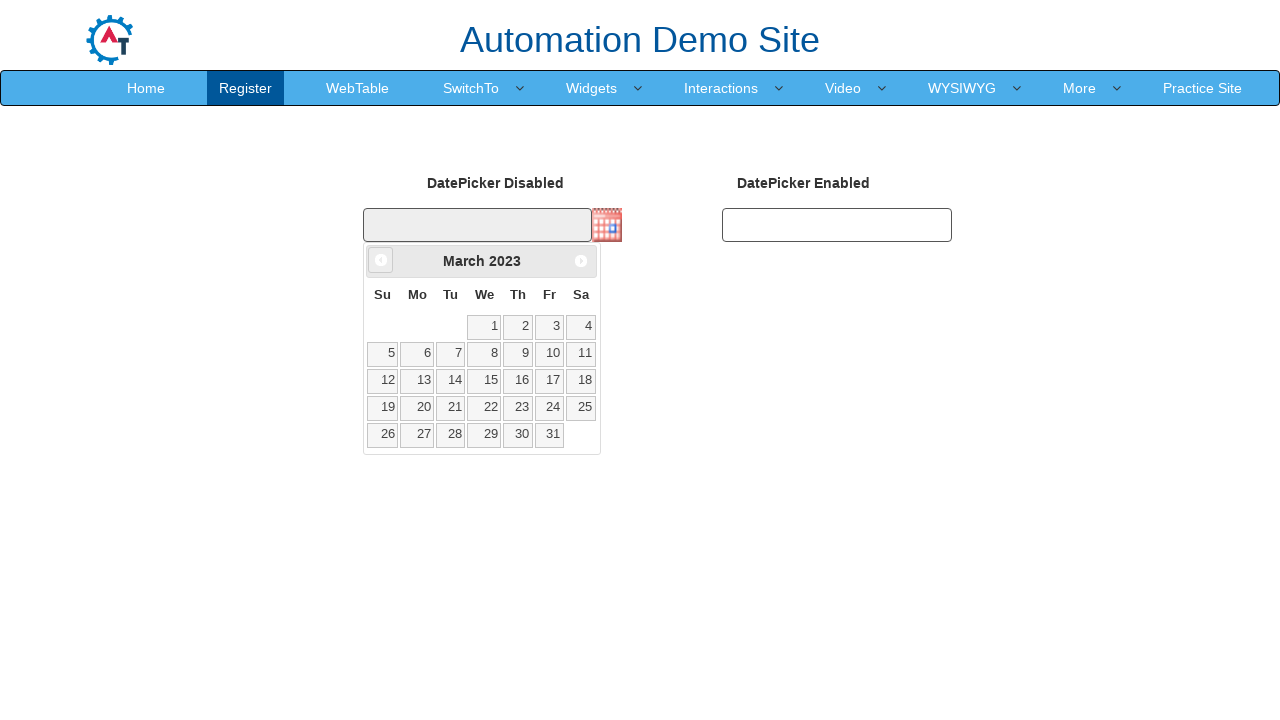

Updated current month: March
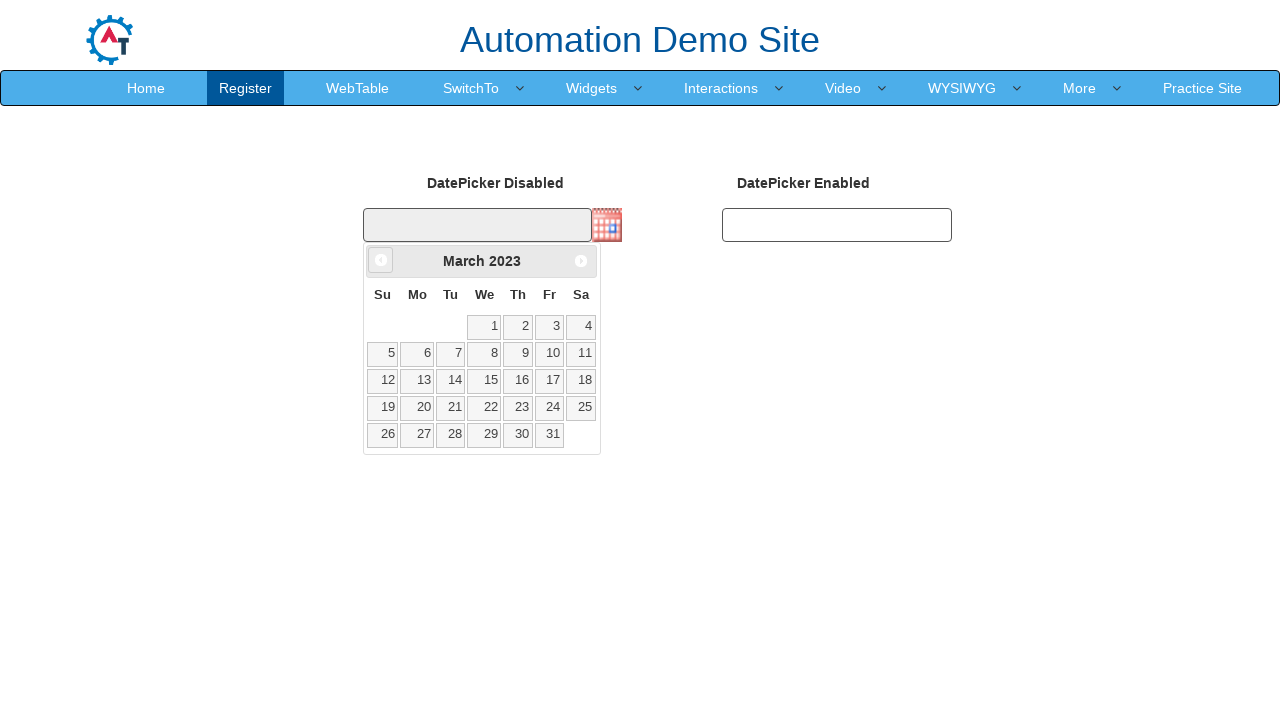

Updated current year: 2023
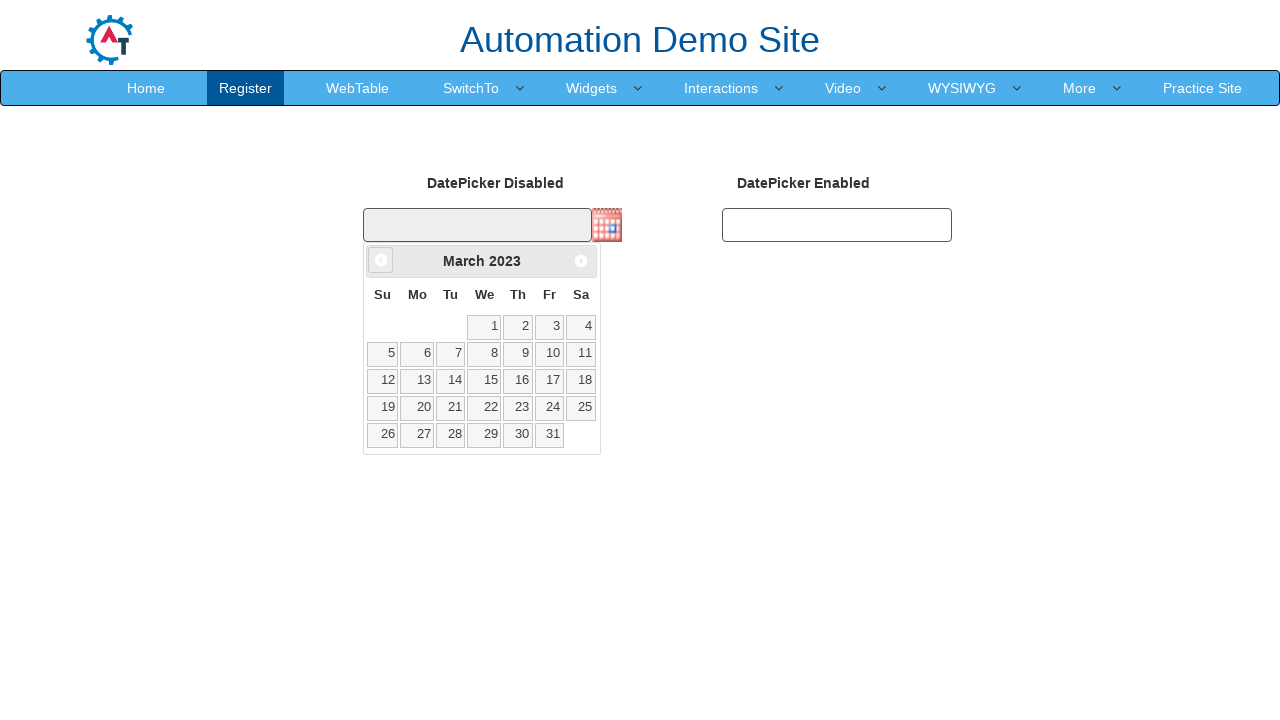

Clicked previous button to navigate to previous month at (381, 260) on xpath=//a[@data-handler='prev']
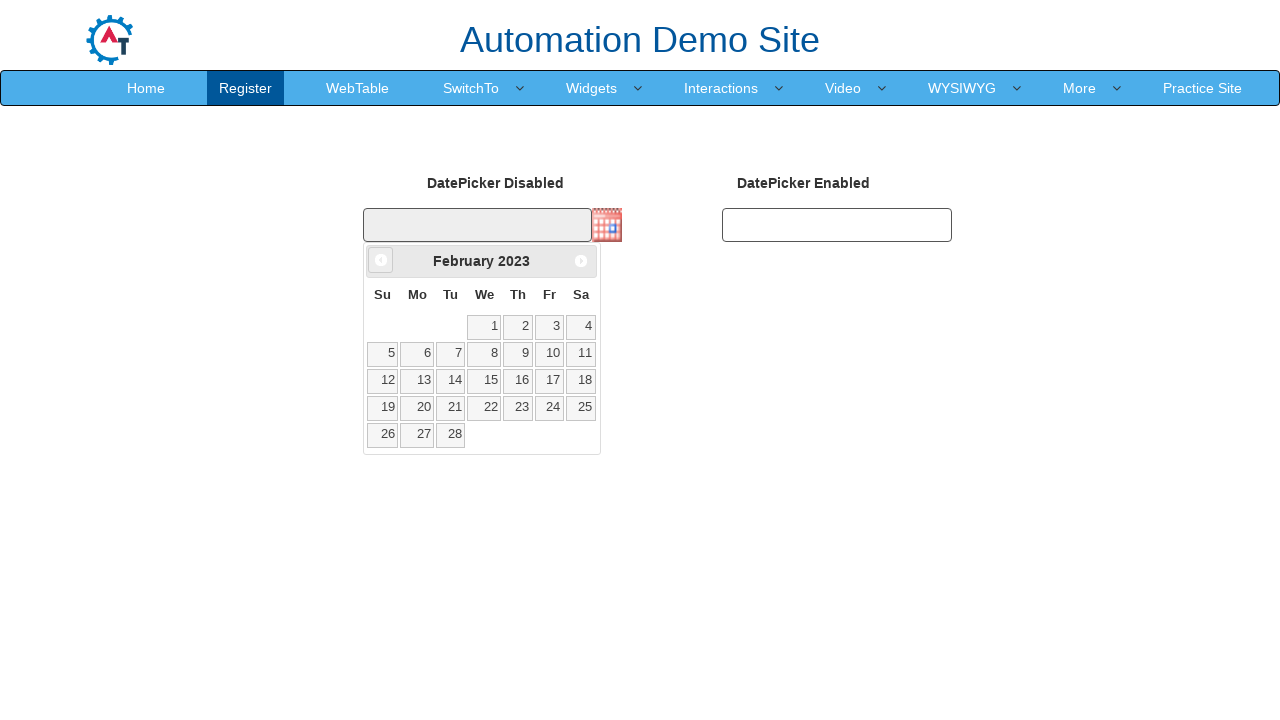

Updated current month: February
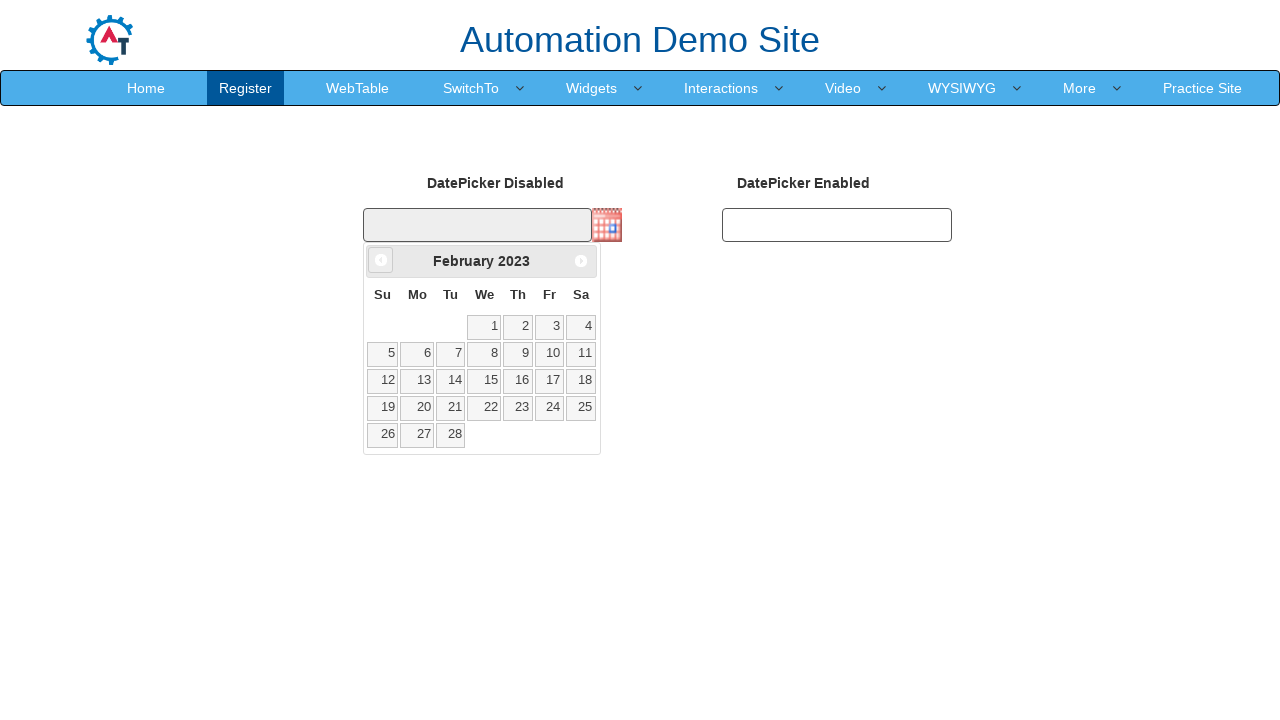

Updated current year: 2023
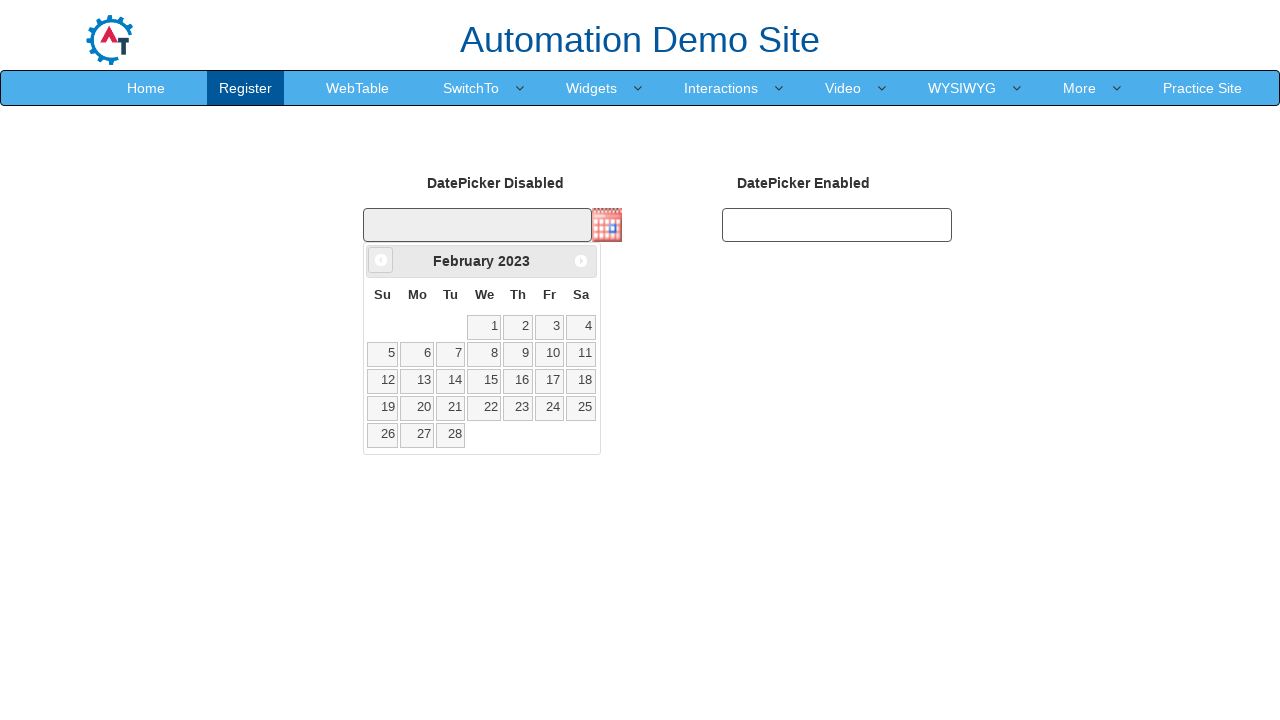

Clicked previous button to navigate to previous month at (381, 260) on xpath=//a[@data-handler='prev']
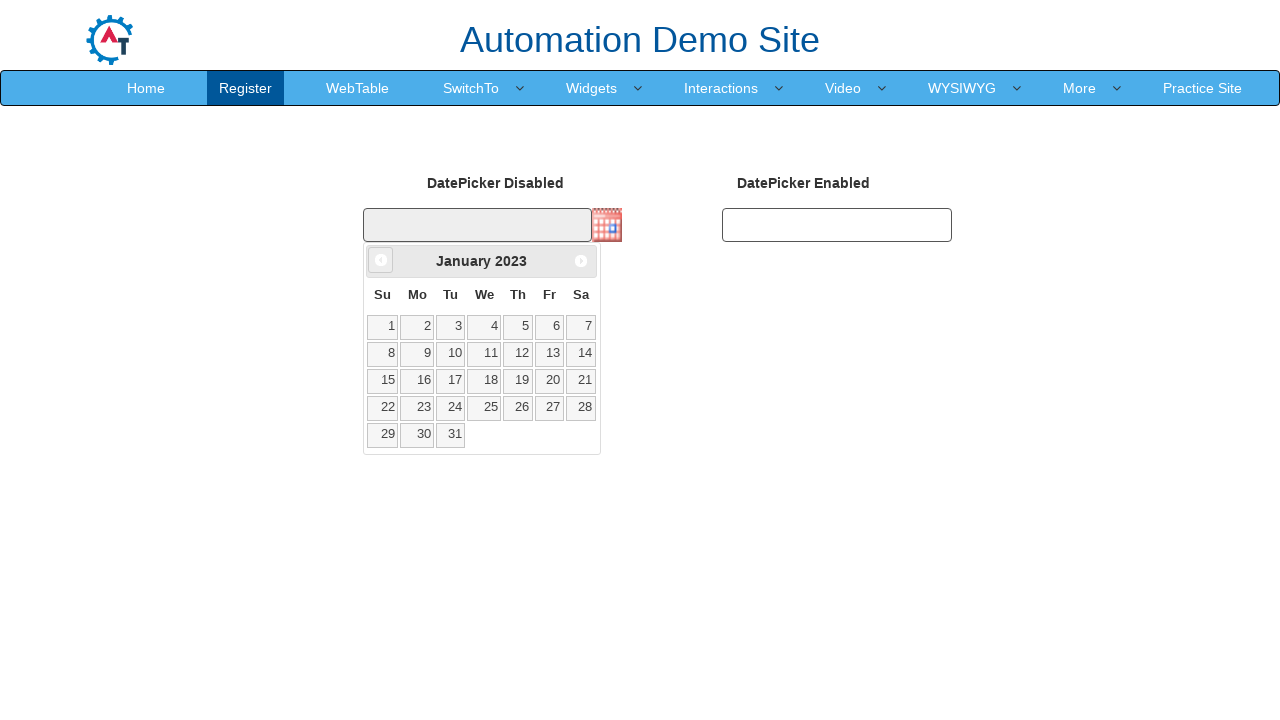

Updated current month: January
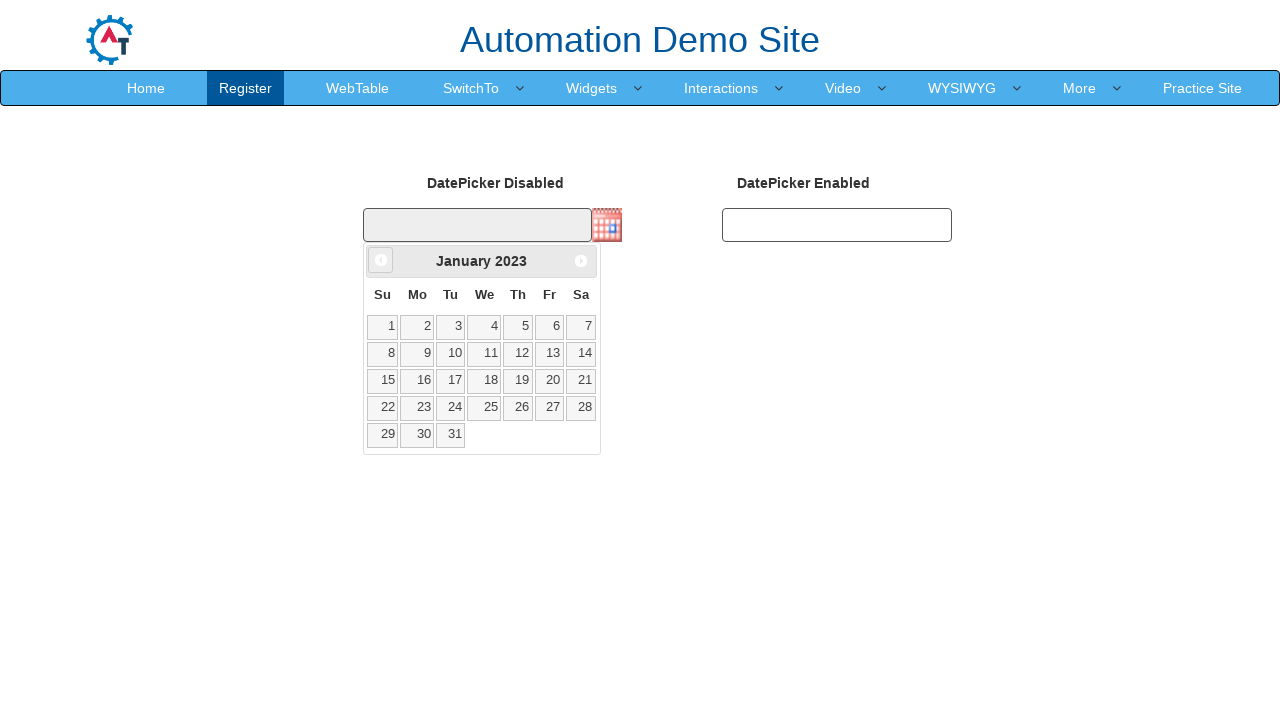

Updated current year: 2023
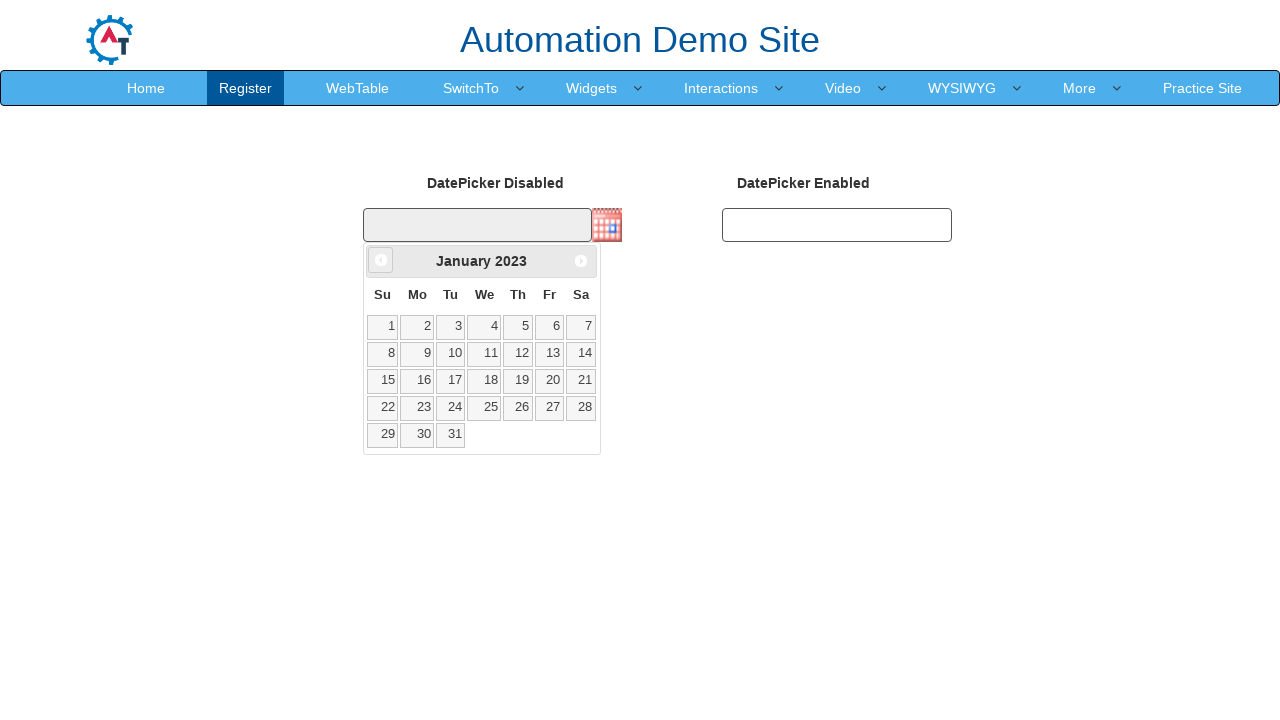

Clicked previous button to navigate to previous month at (381, 260) on xpath=//a[@data-handler='prev']
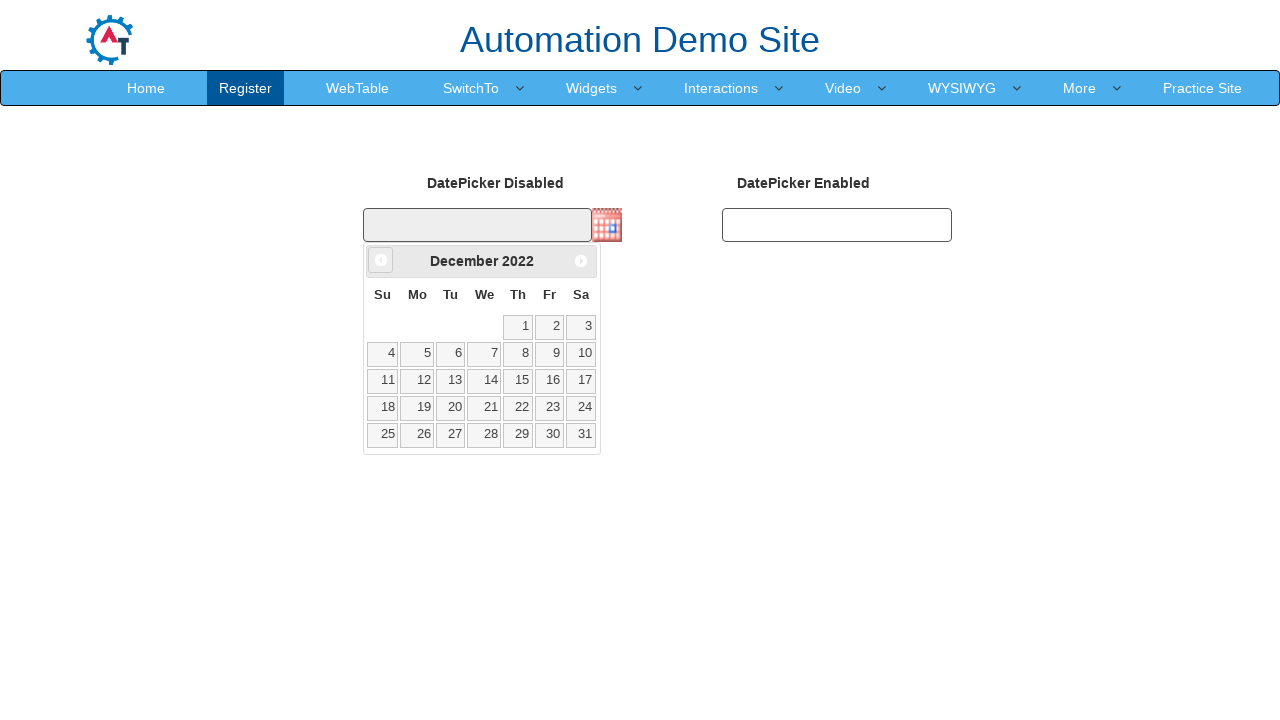

Updated current month: December
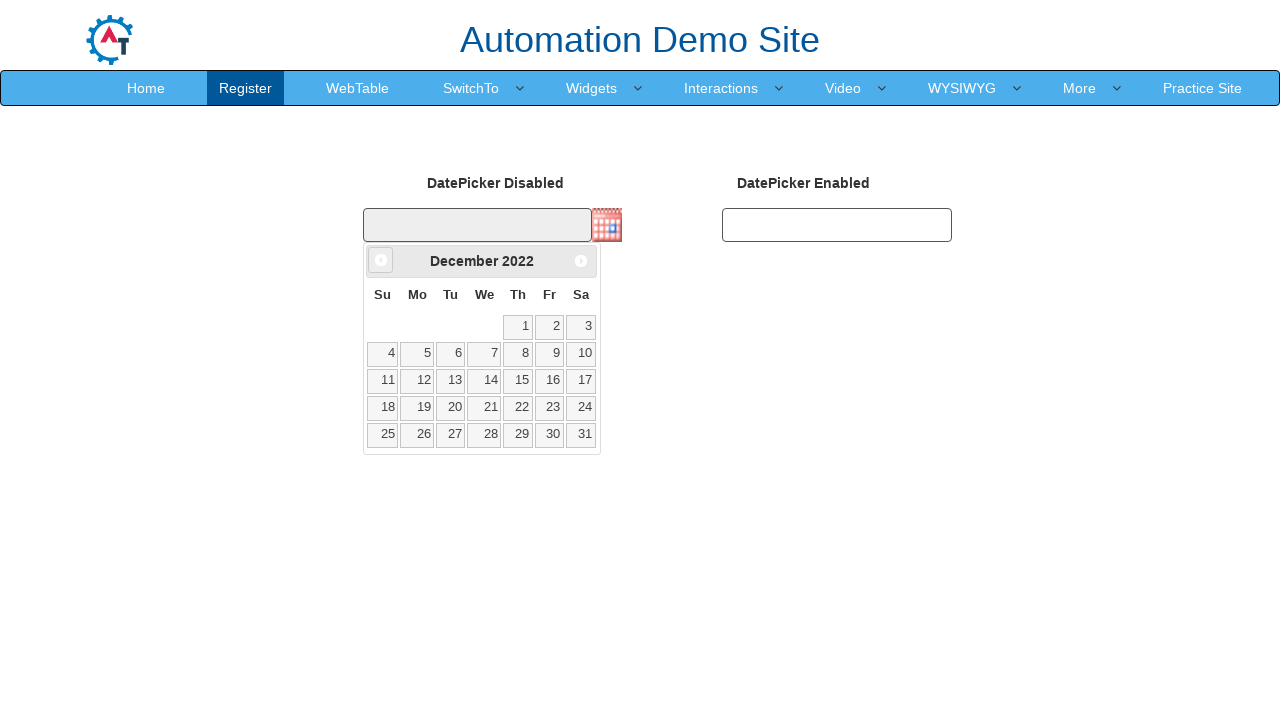

Updated current year: 2022
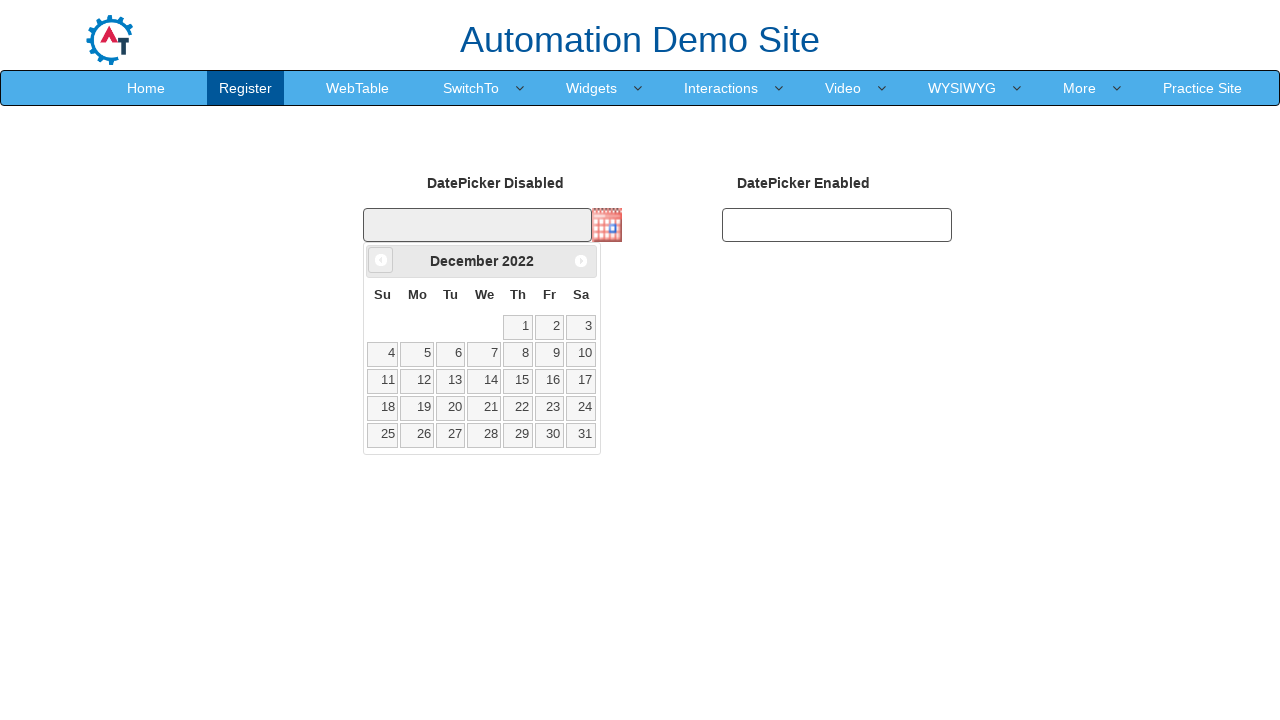

Clicked previous button to navigate to previous month at (381, 260) on xpath=//a[@data-handler='prev']
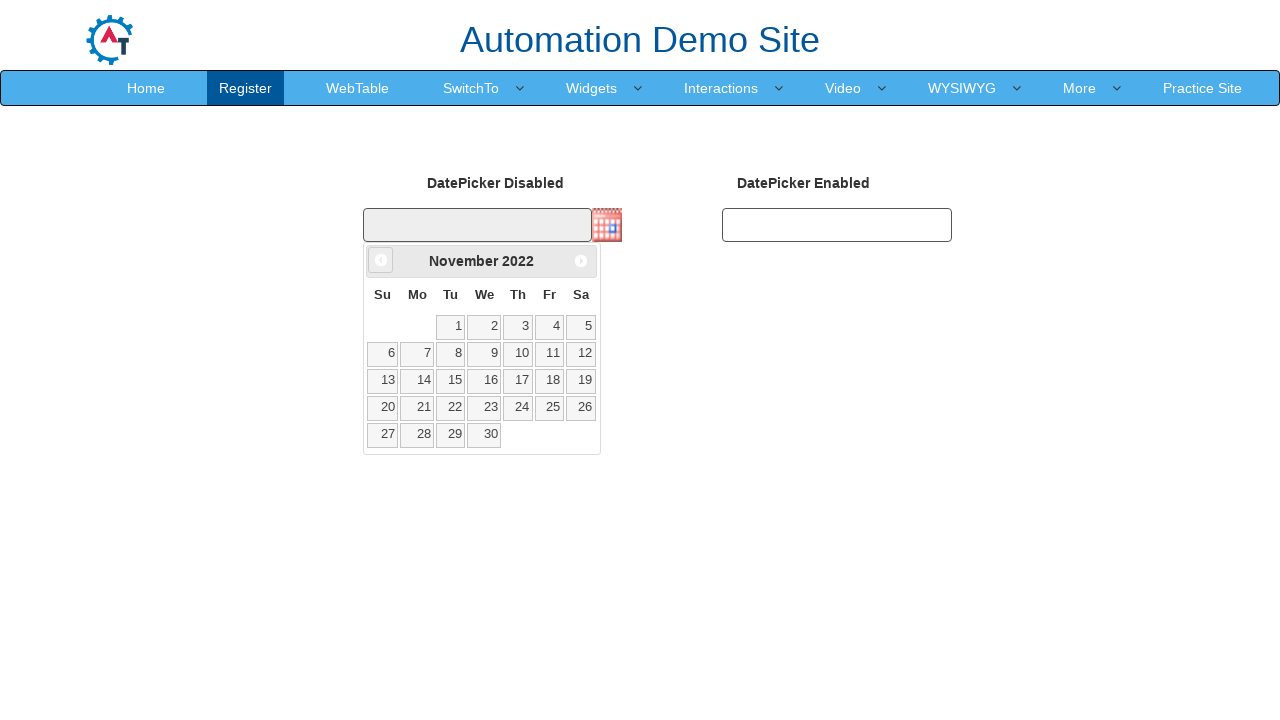

Updated current month: November
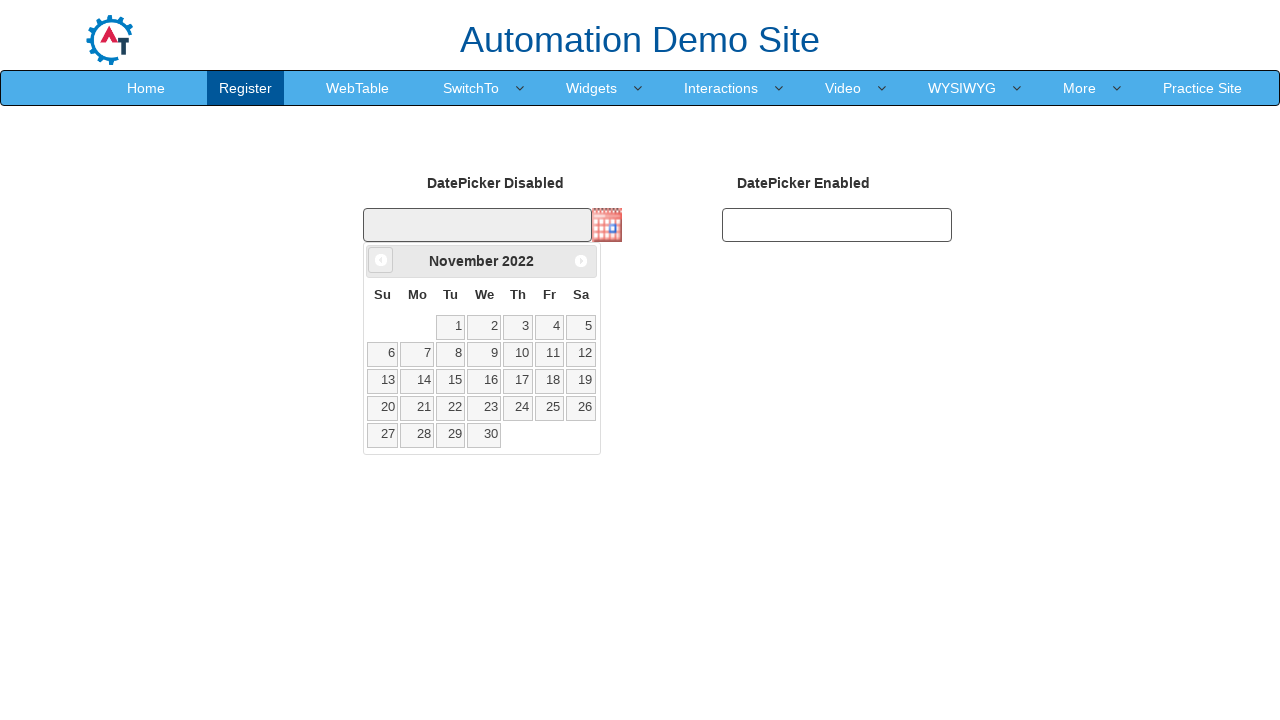

Updated current year: 2022
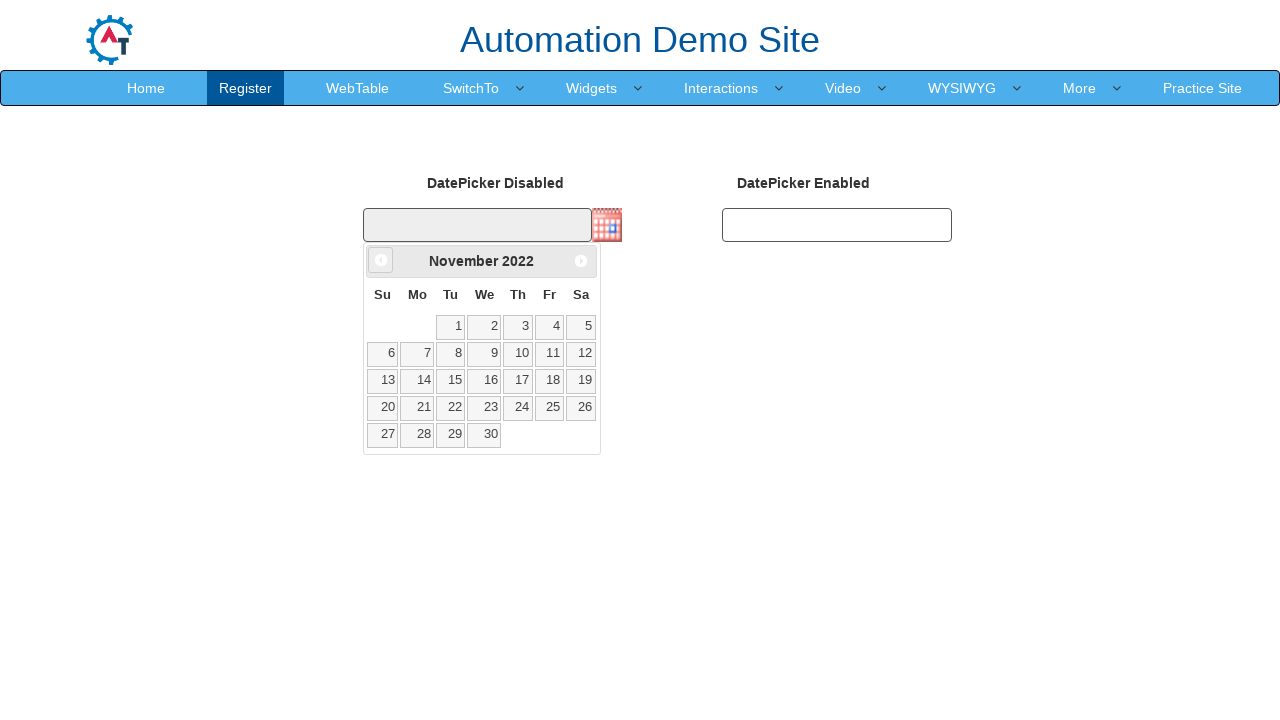

Clicked previous button to navigate to previous month at (381, 260) on xpath=//a[@data-handler='prev']
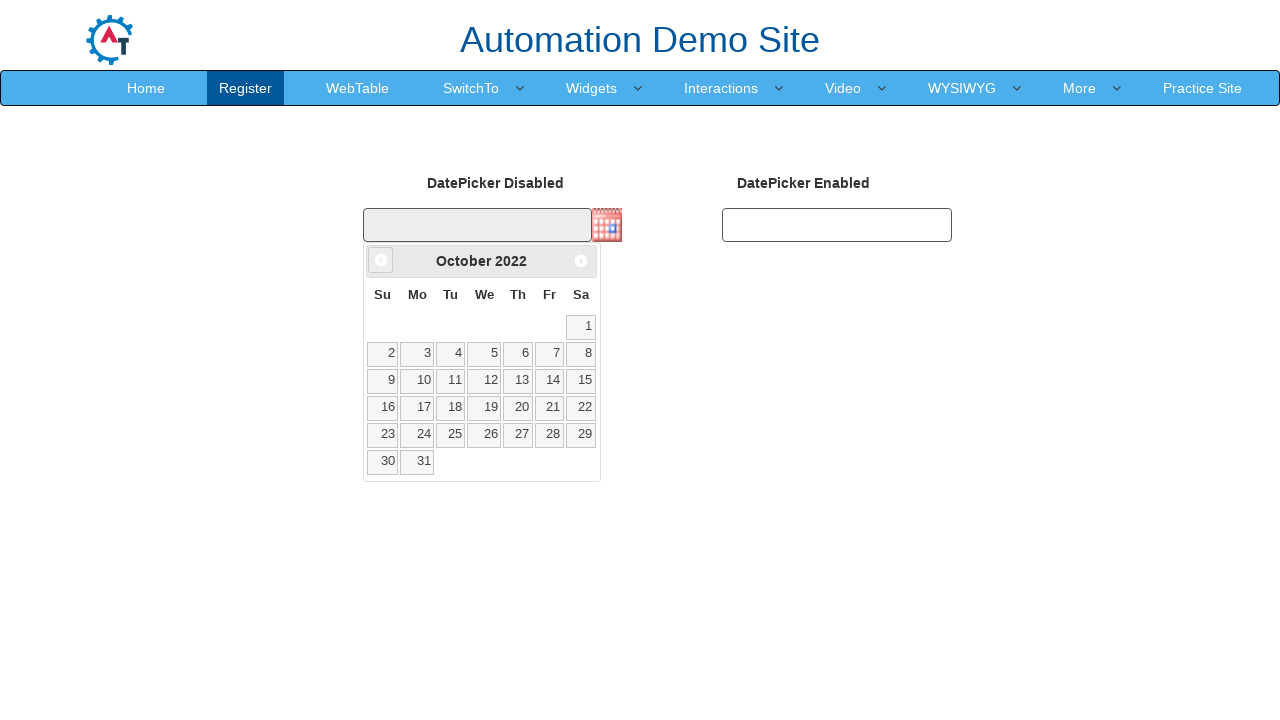

Updated current month: October
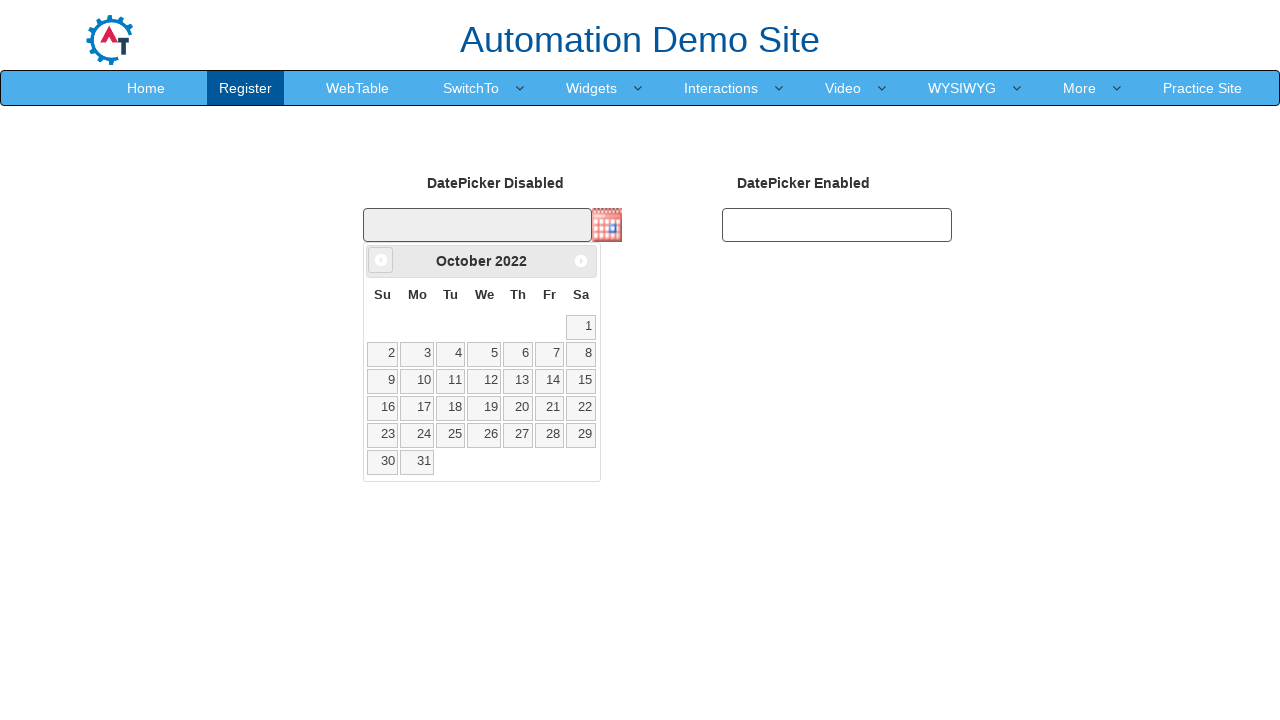

Updated current year: 2022
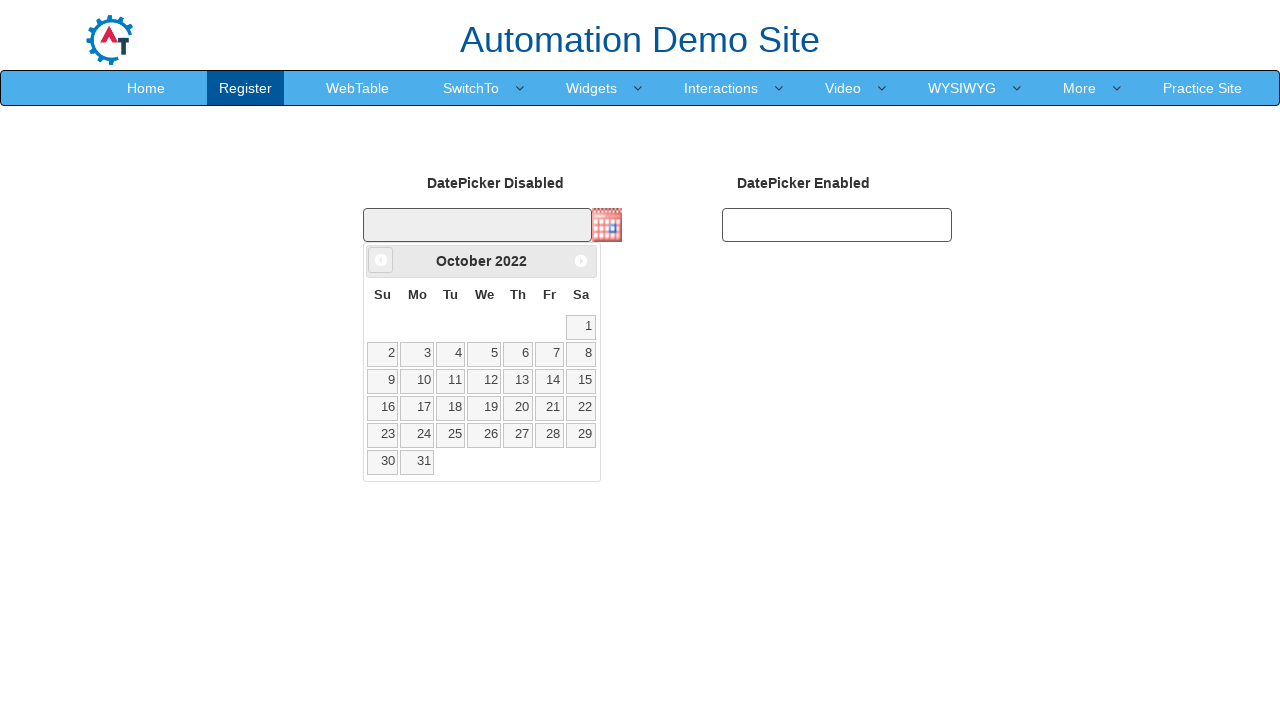

Clicked previous button to navigate to previous month at (381, 260) on xpath=//a[@data-handler='prev']
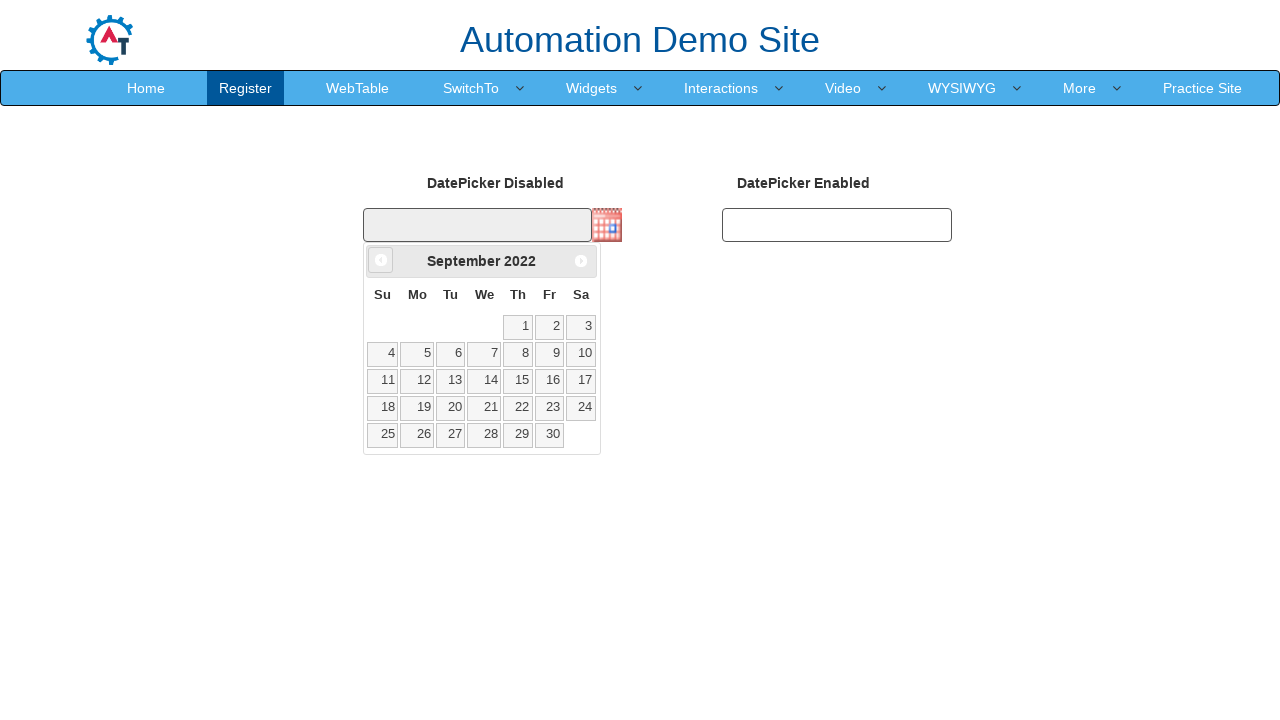

Updated current month: September
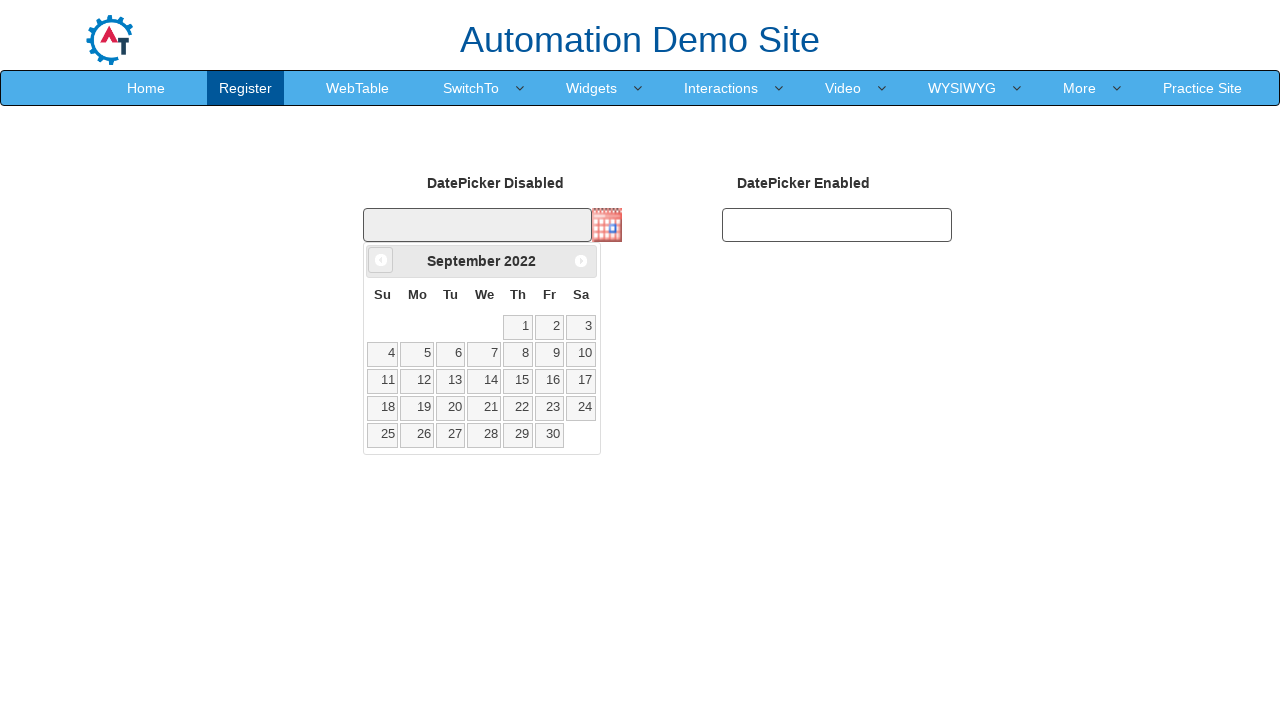

Updated current year: 2022
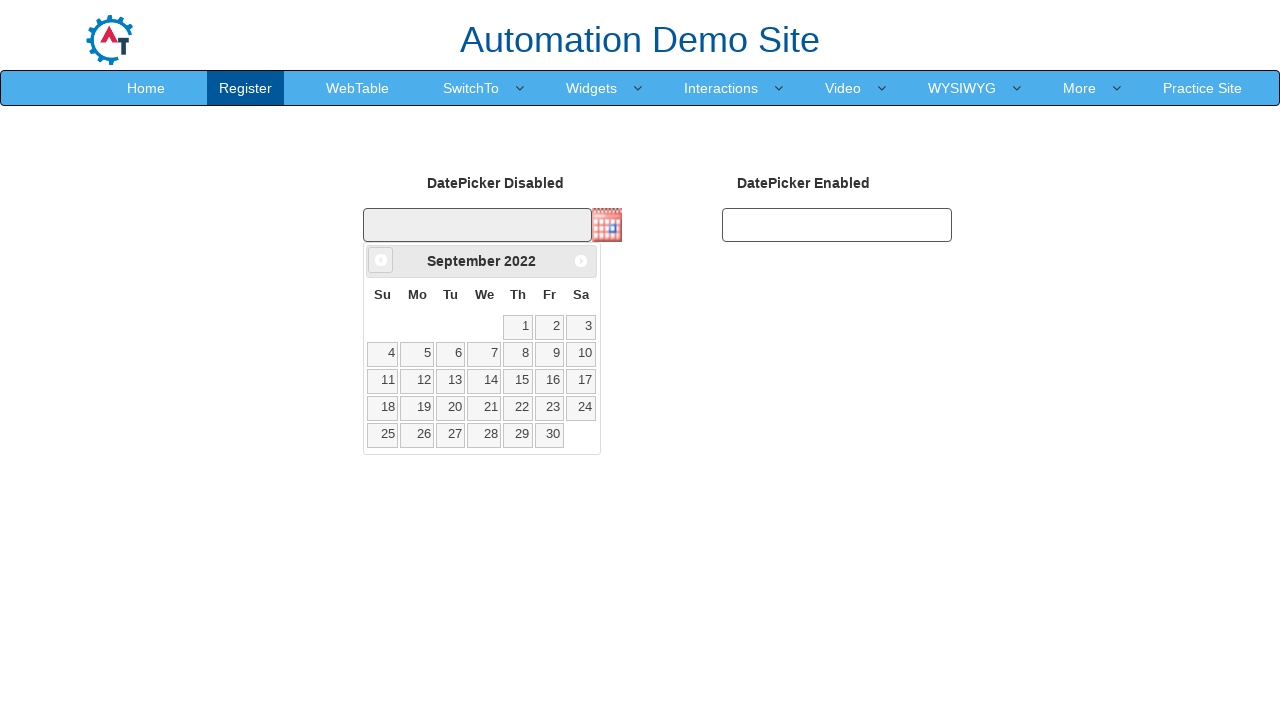

Clicked previous button to navigate to previous month at (381, 260) on xpath=//a[@data-handler='prev']
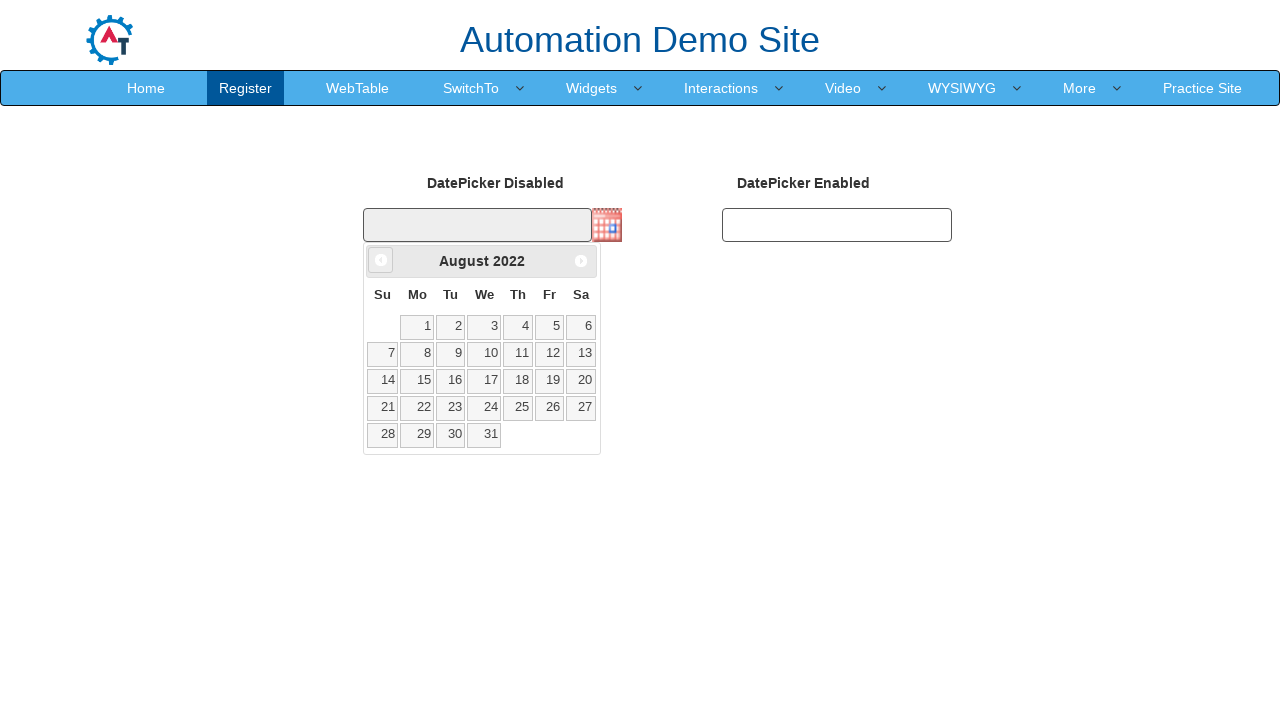

Updated current month: August
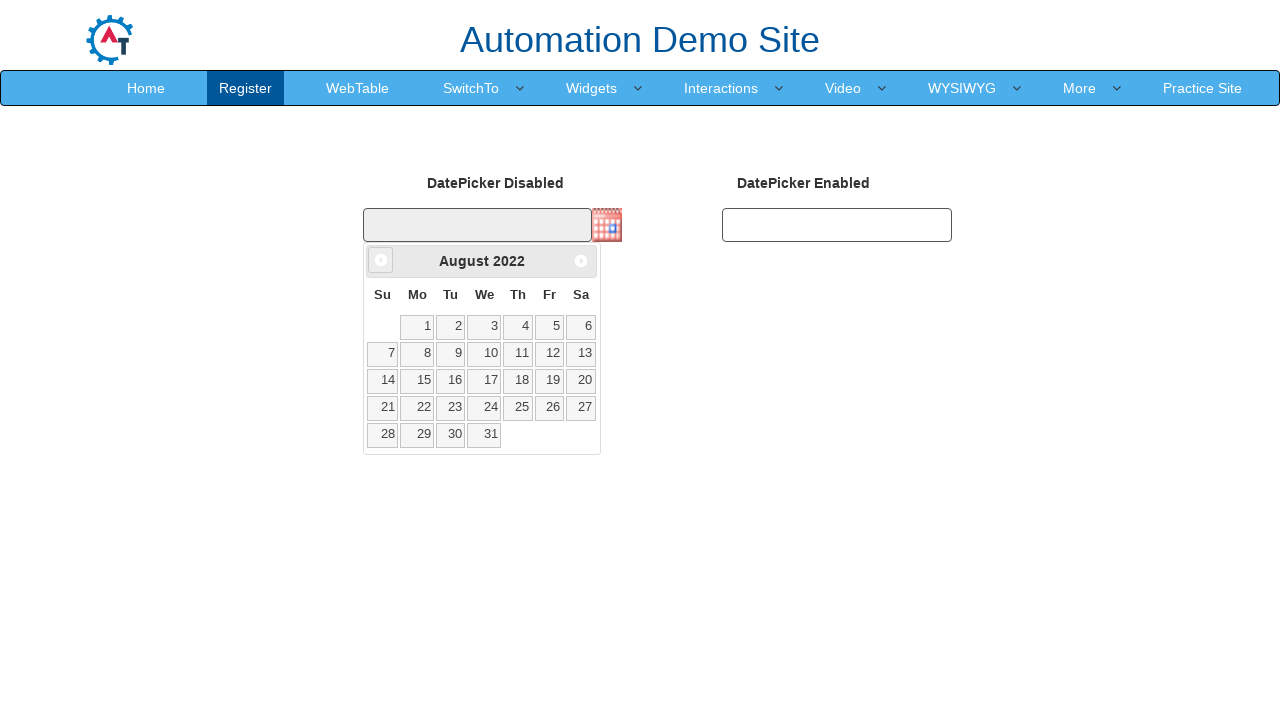

Updated current year: 2022
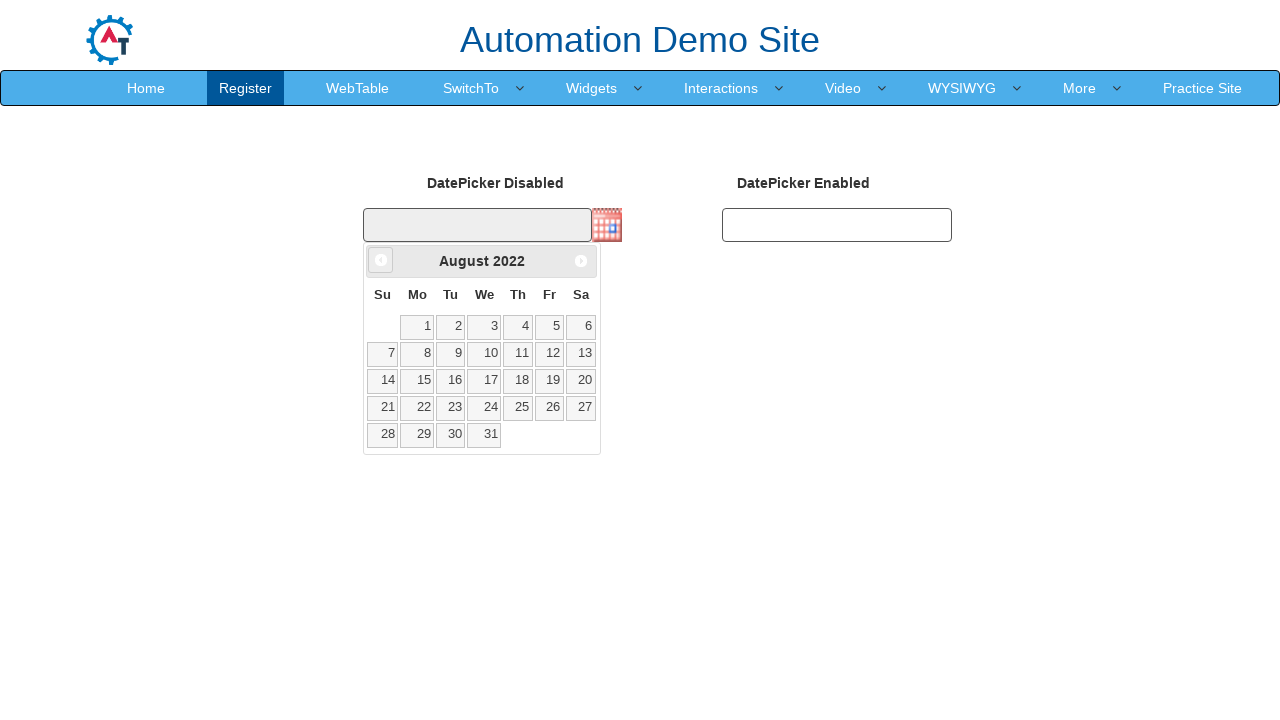

Clicked previous button to navigate to previous month at (381, 260) on xpath=//a[@data-handler='prev']
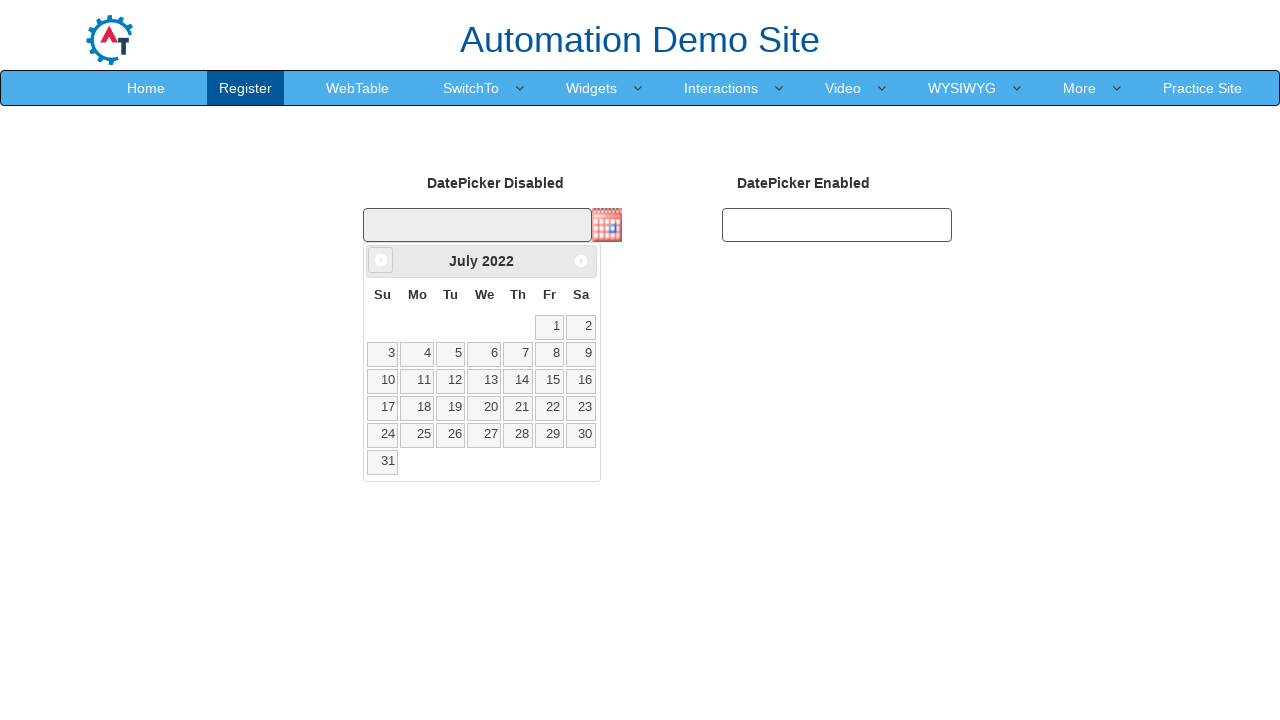

Updated current month: July
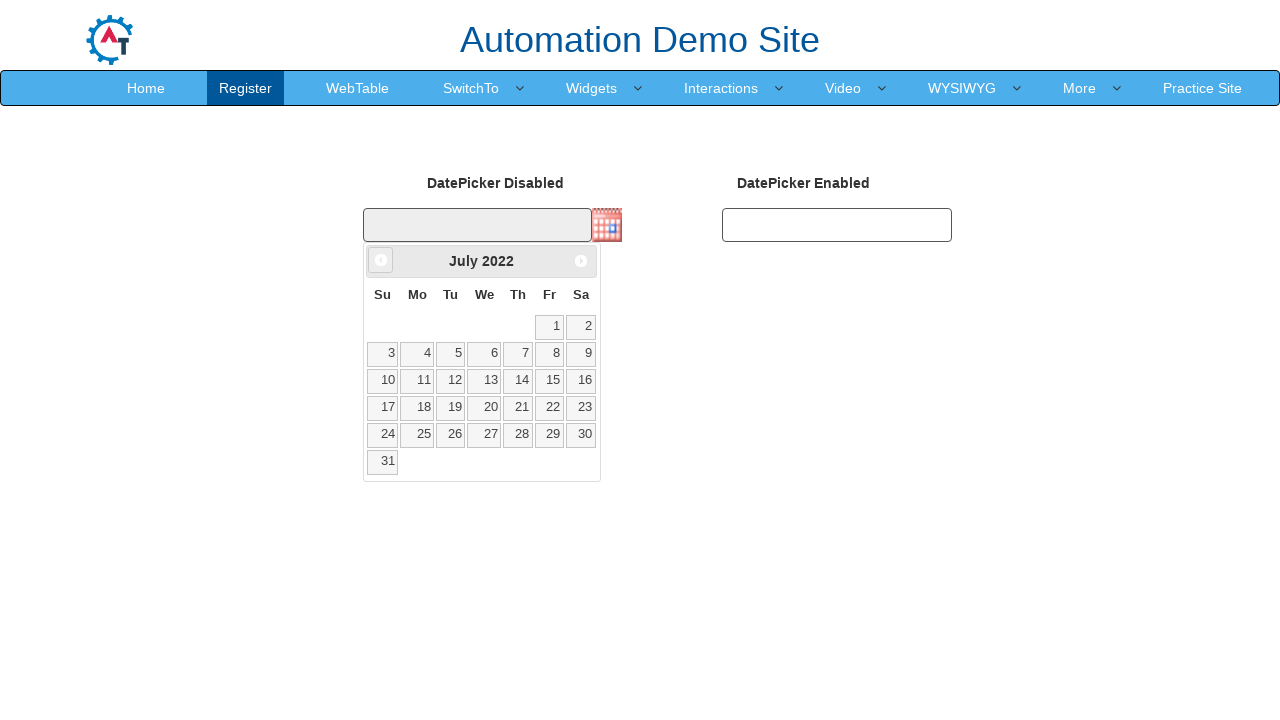

Updated current year: 2022
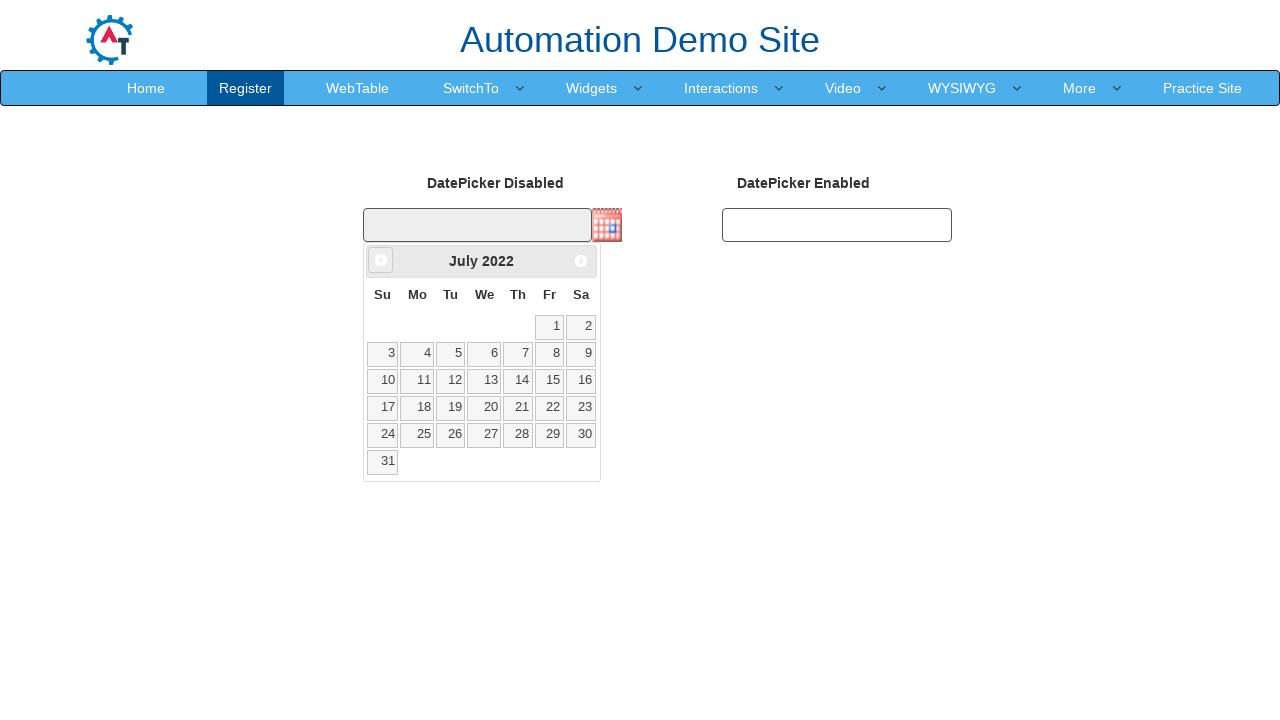

Clicked previous button to navigate to previous month at (381, 260) on xpath=//a[@data-handler='prev']
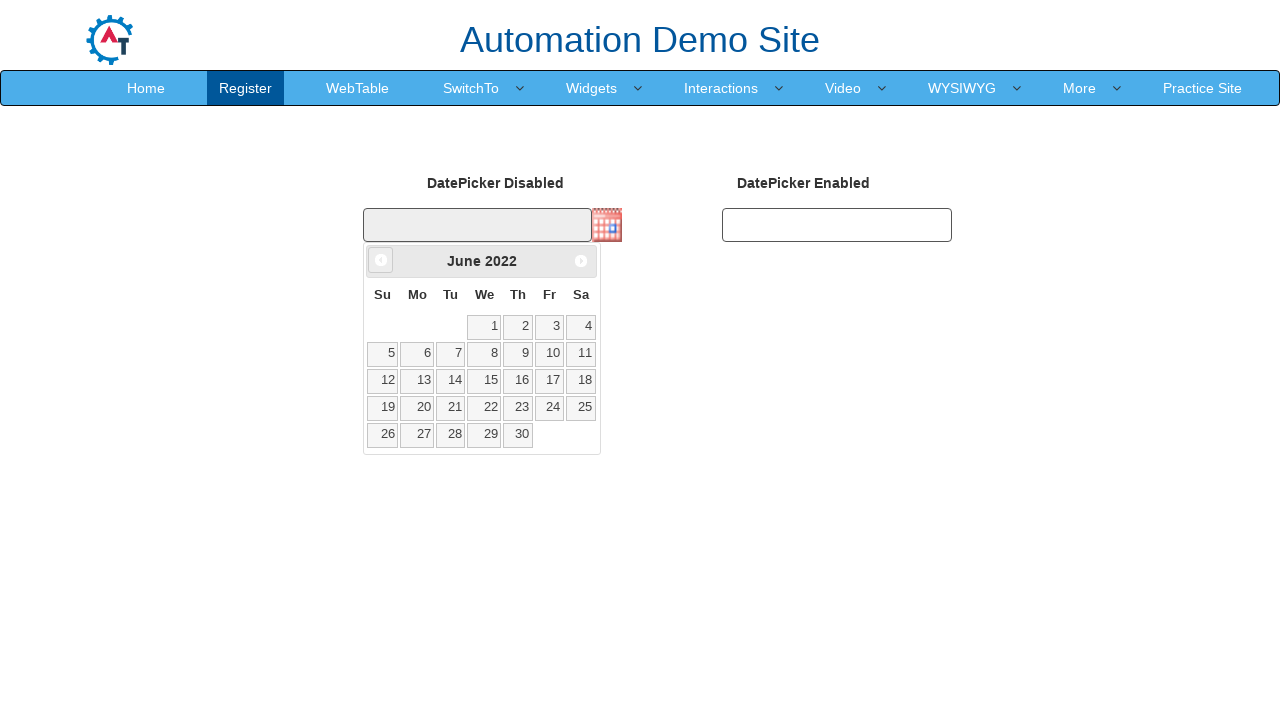

Updated current month: June
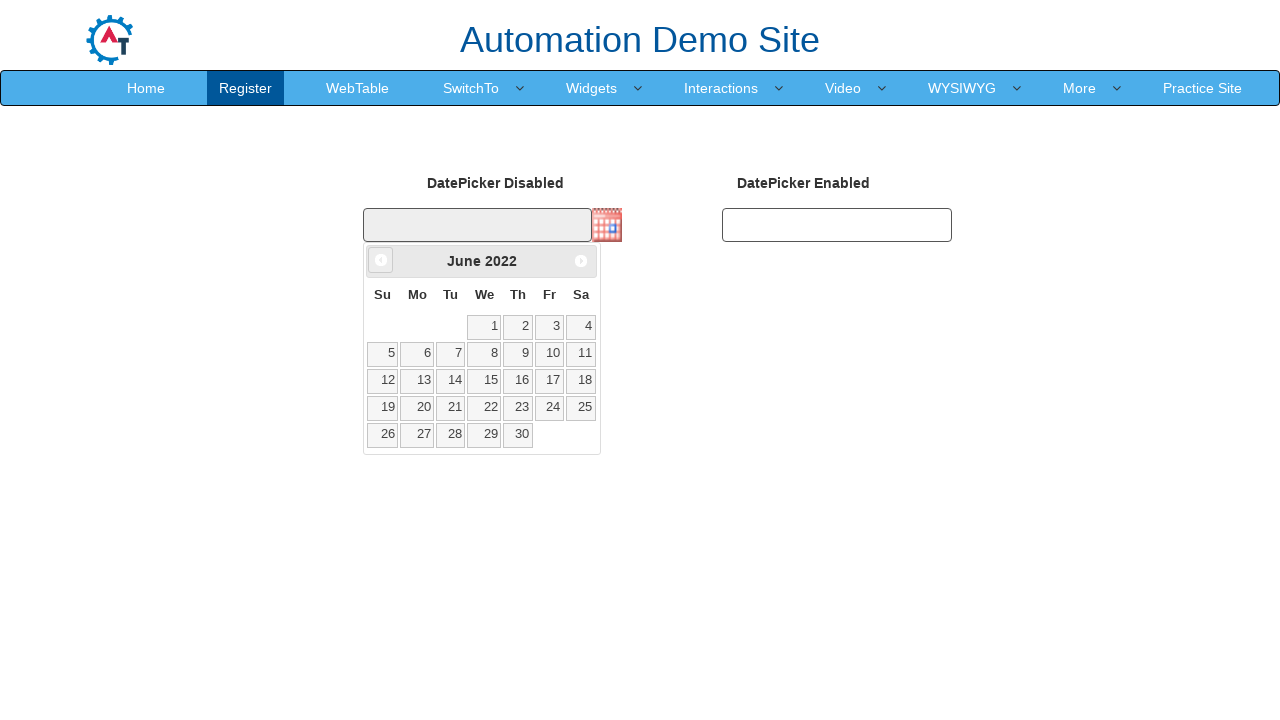

Updated current year: 2022
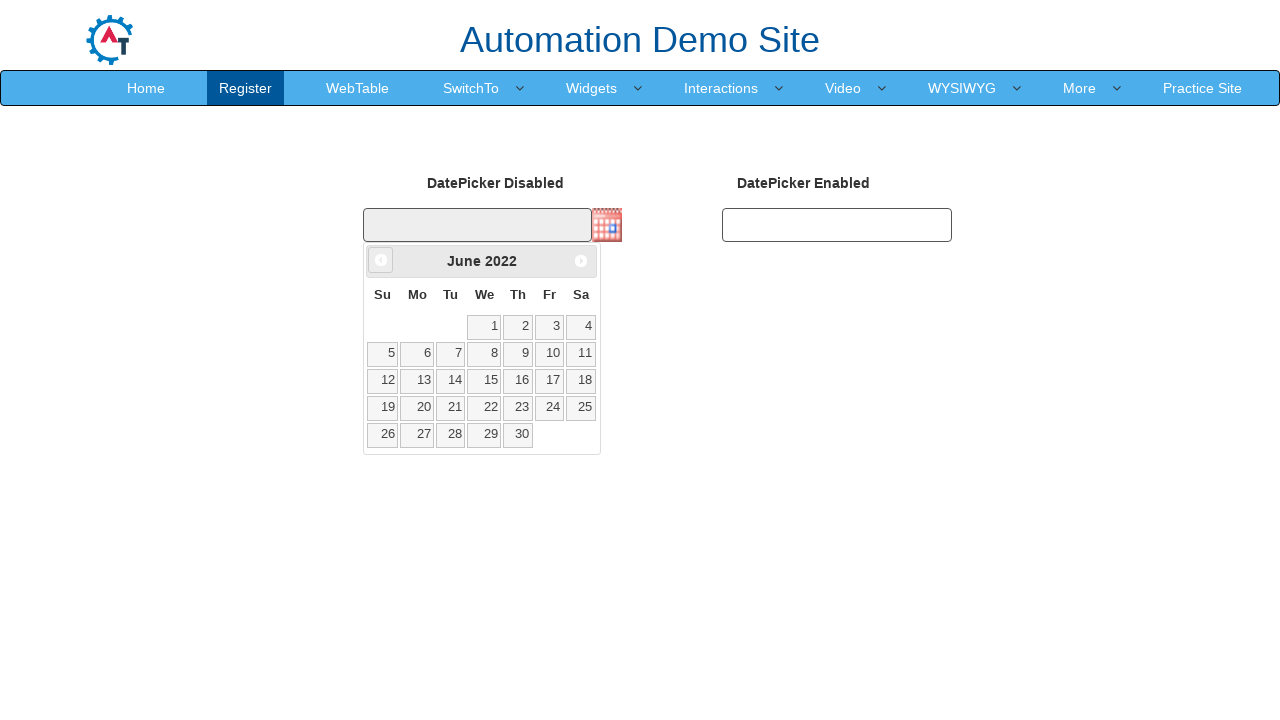

Clicked previous button to navigate to previous month at (381, 260) on xpath=//a[@data-handler='prev']
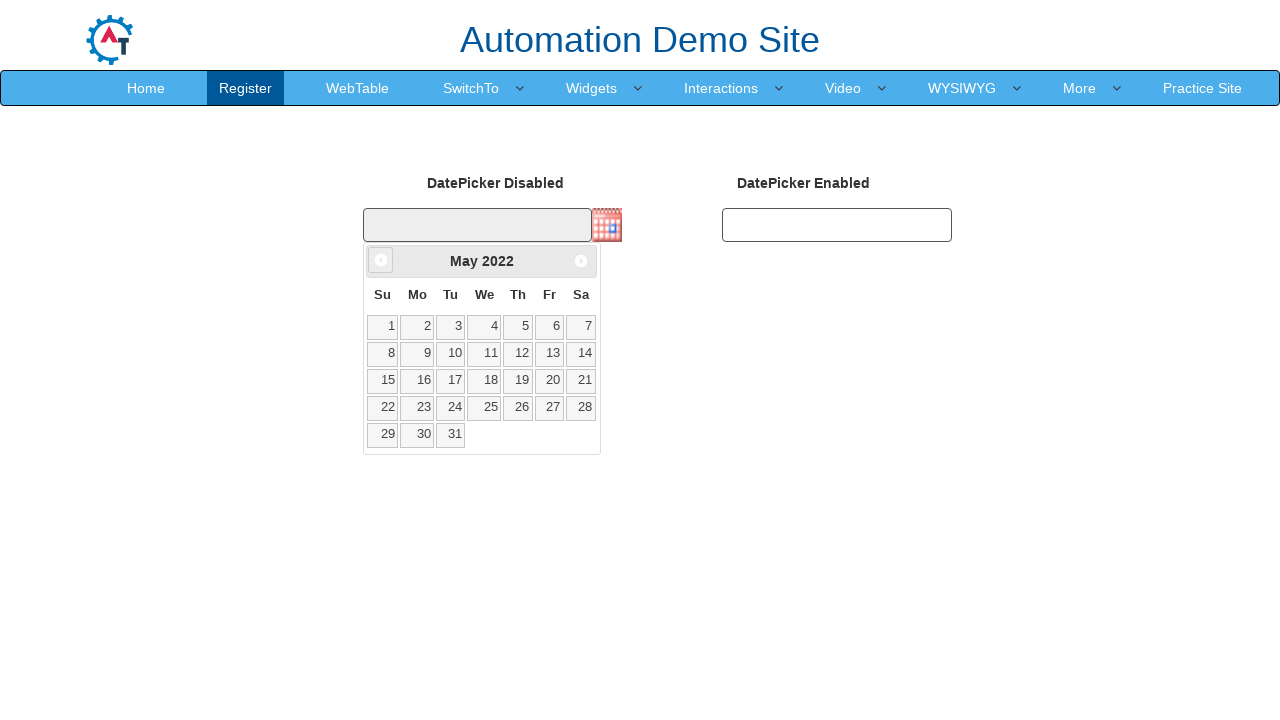

Updated current month: May
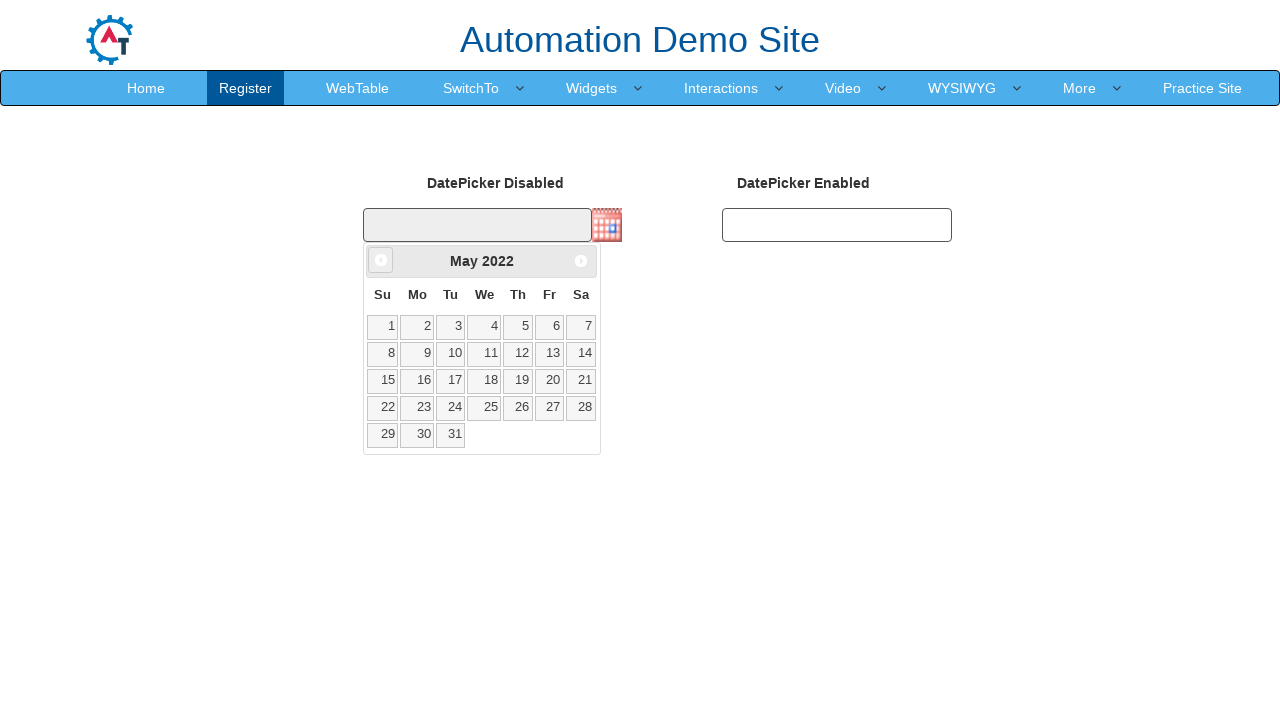

Updated current year: 2022
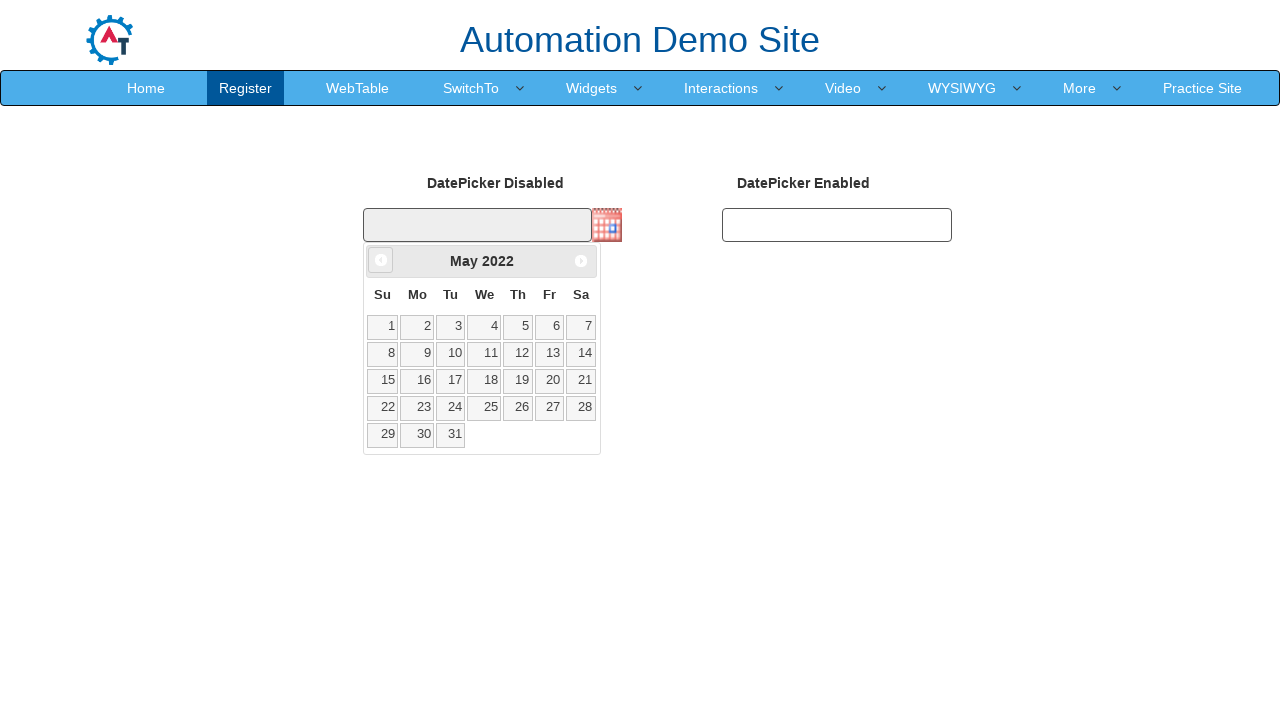

Clicked previous button to navigate to previous month at (381, 260) on xpath=//a[@data-handler='prev']
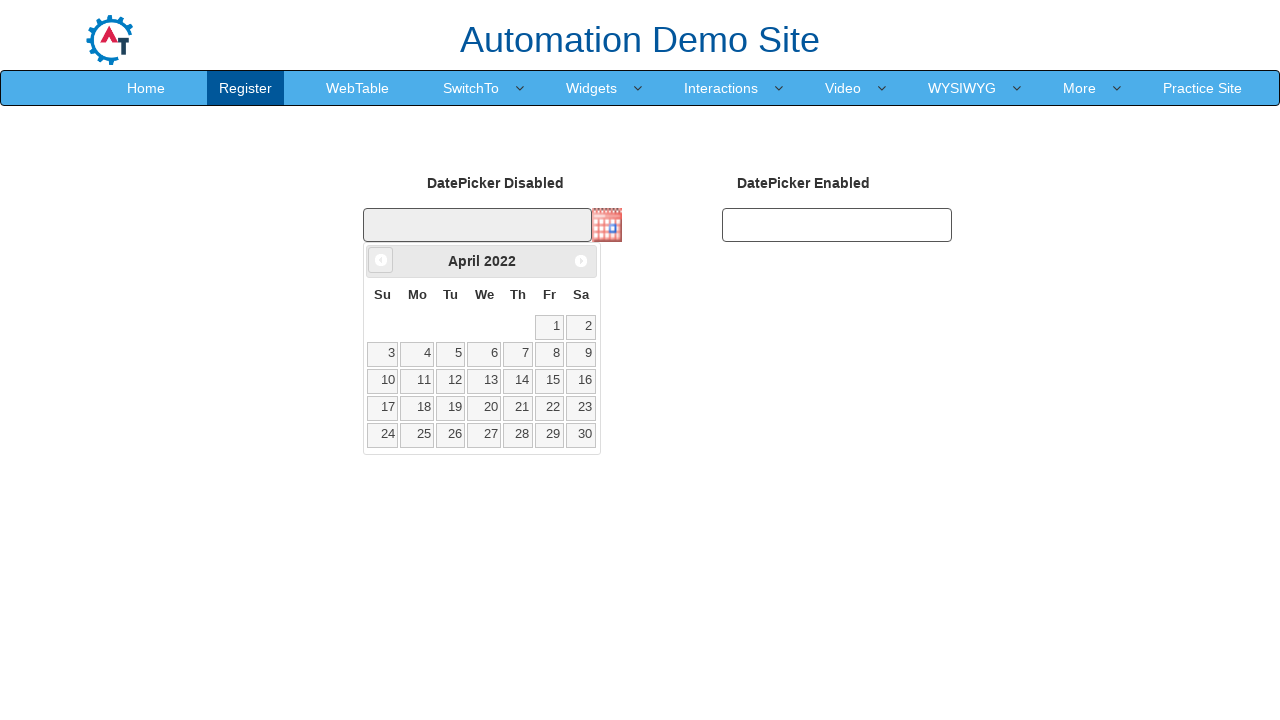

Updated current month: April
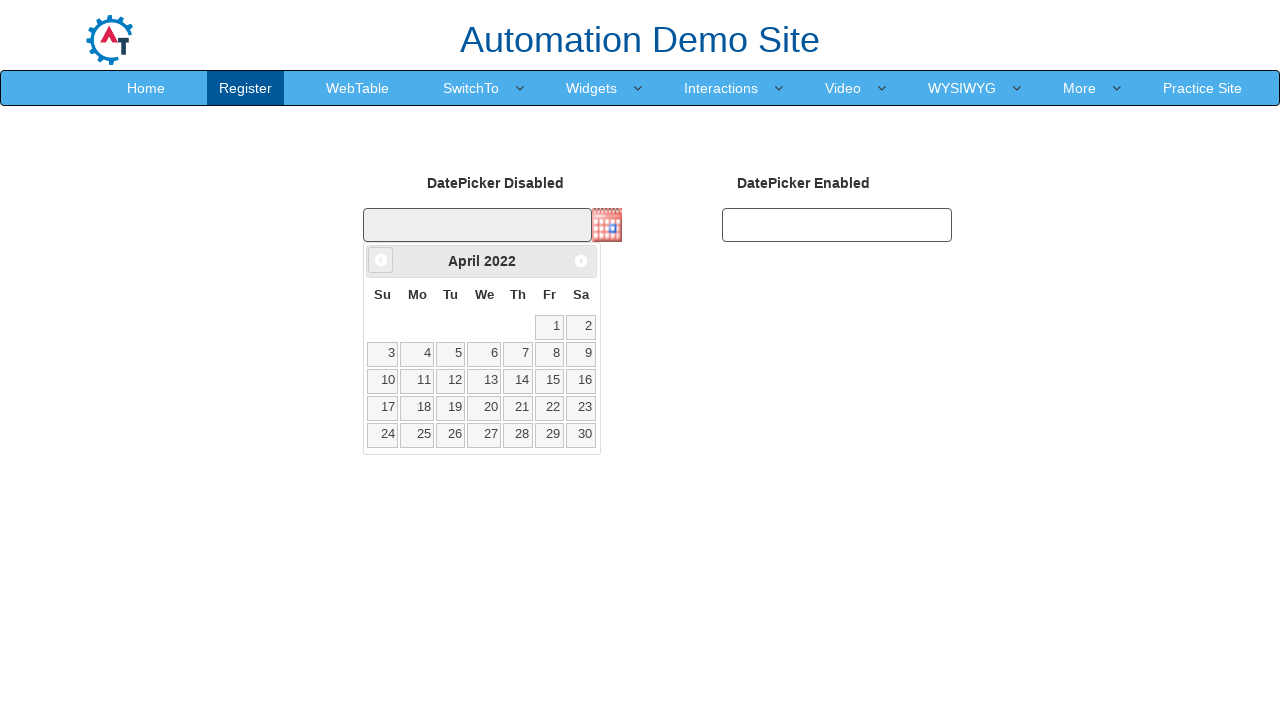

Updated current year: 2022
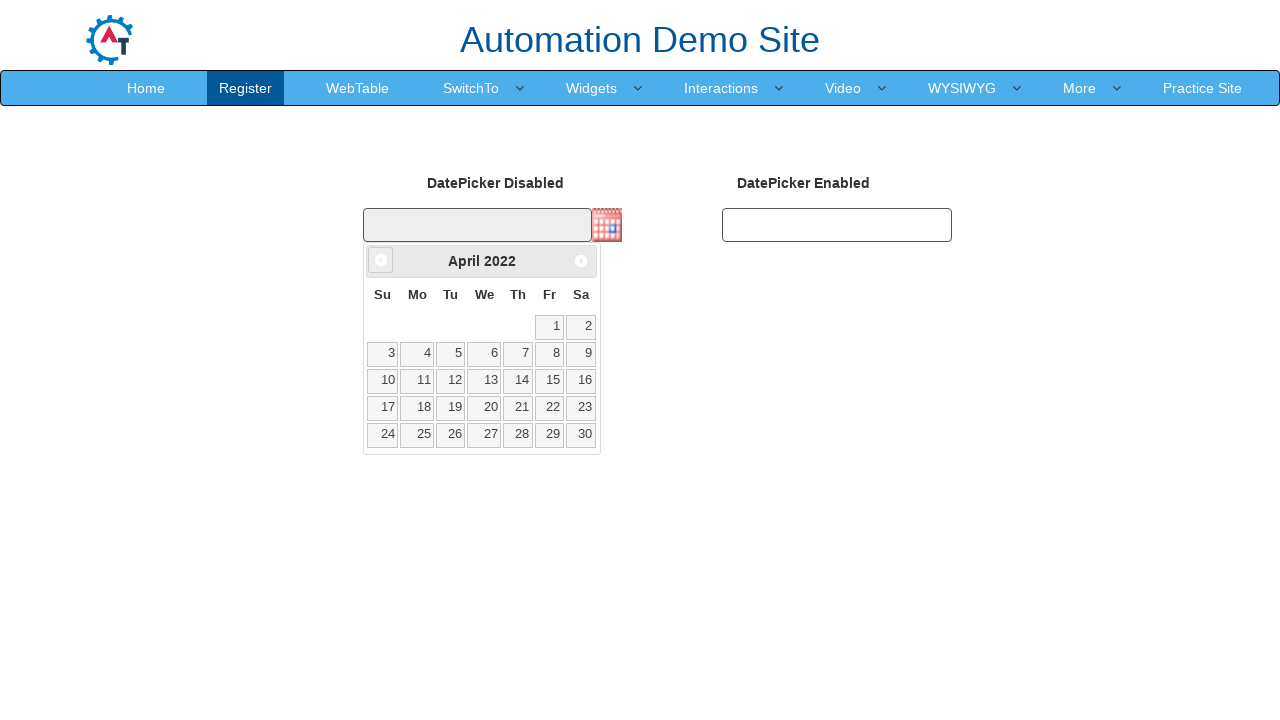

Clicked previous button to navigate to previous month at (381, 260) on xpath=//a[@data-handler='prev']
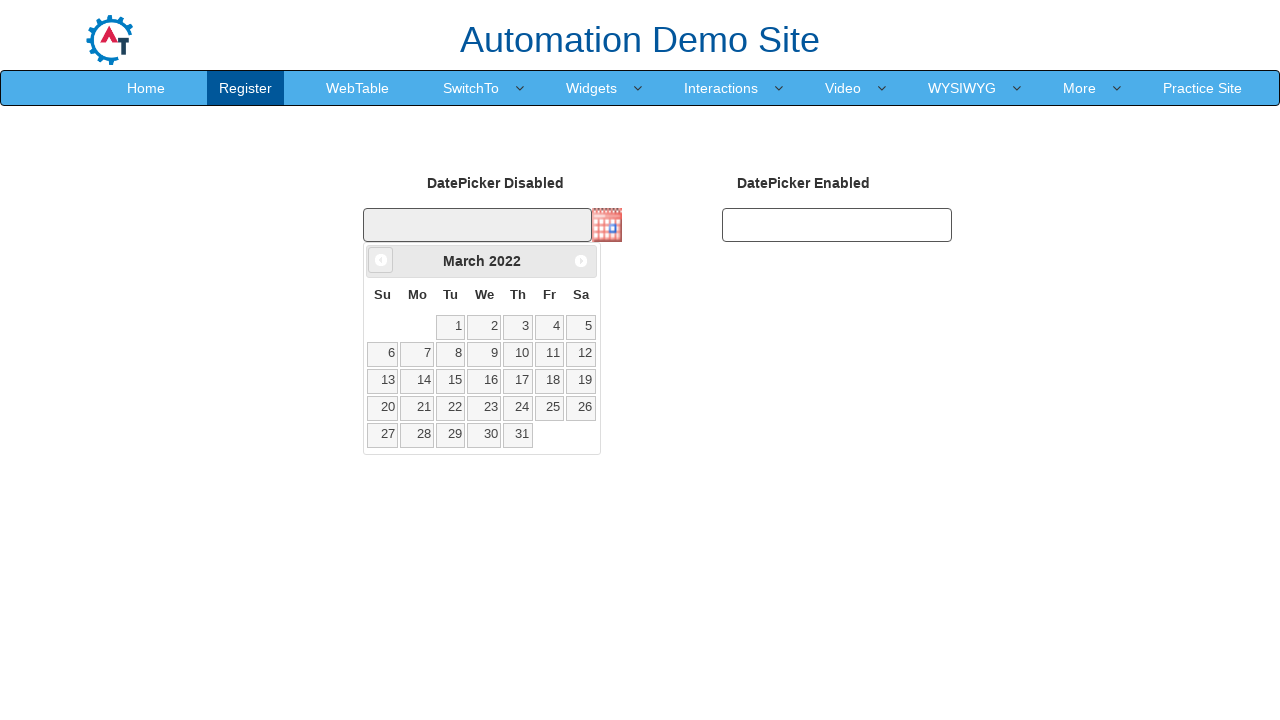

Updated current month: March
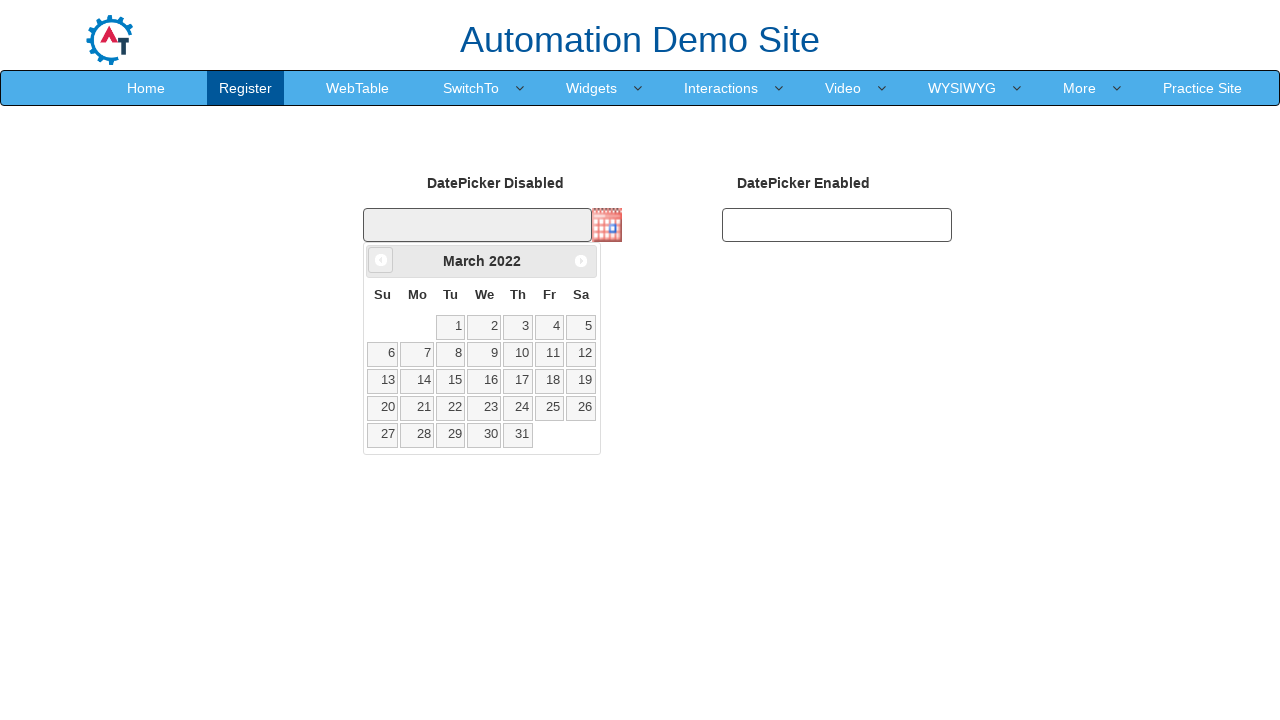

Updated current year: 2022
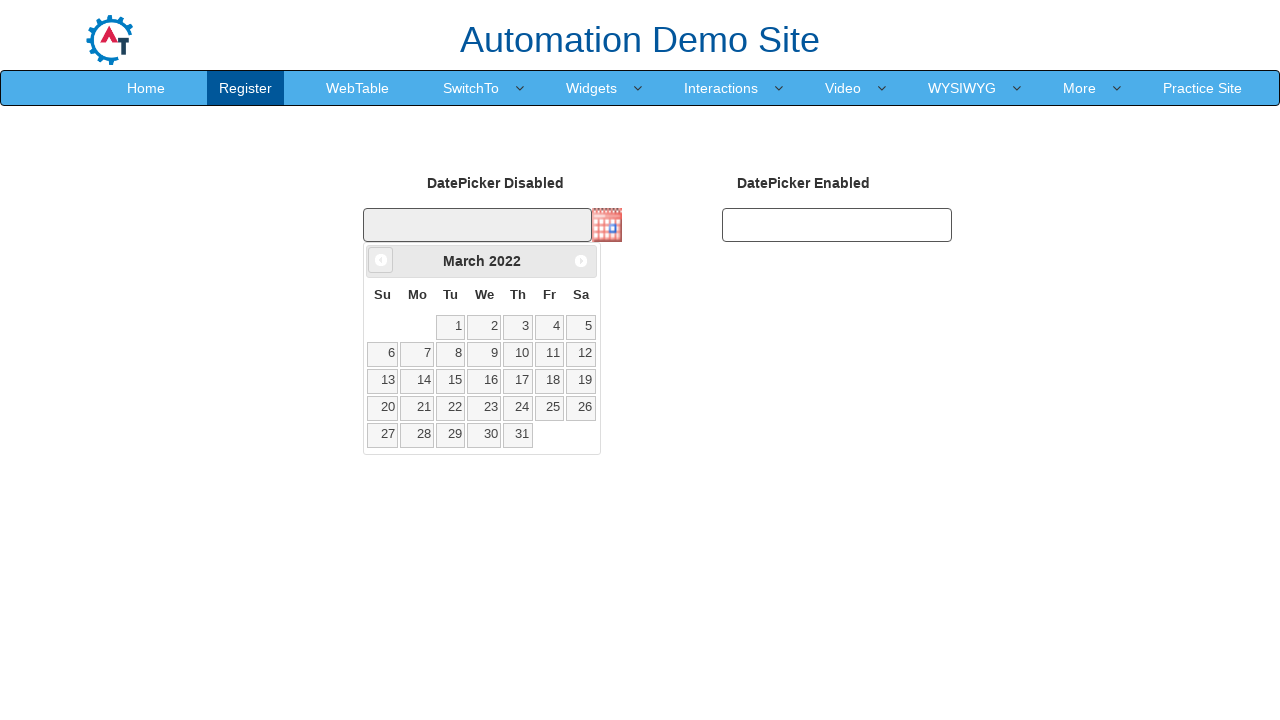

Clicked previous button to navigate to previous month at (381, 260) on xpath=//a[@data-handler='prev']
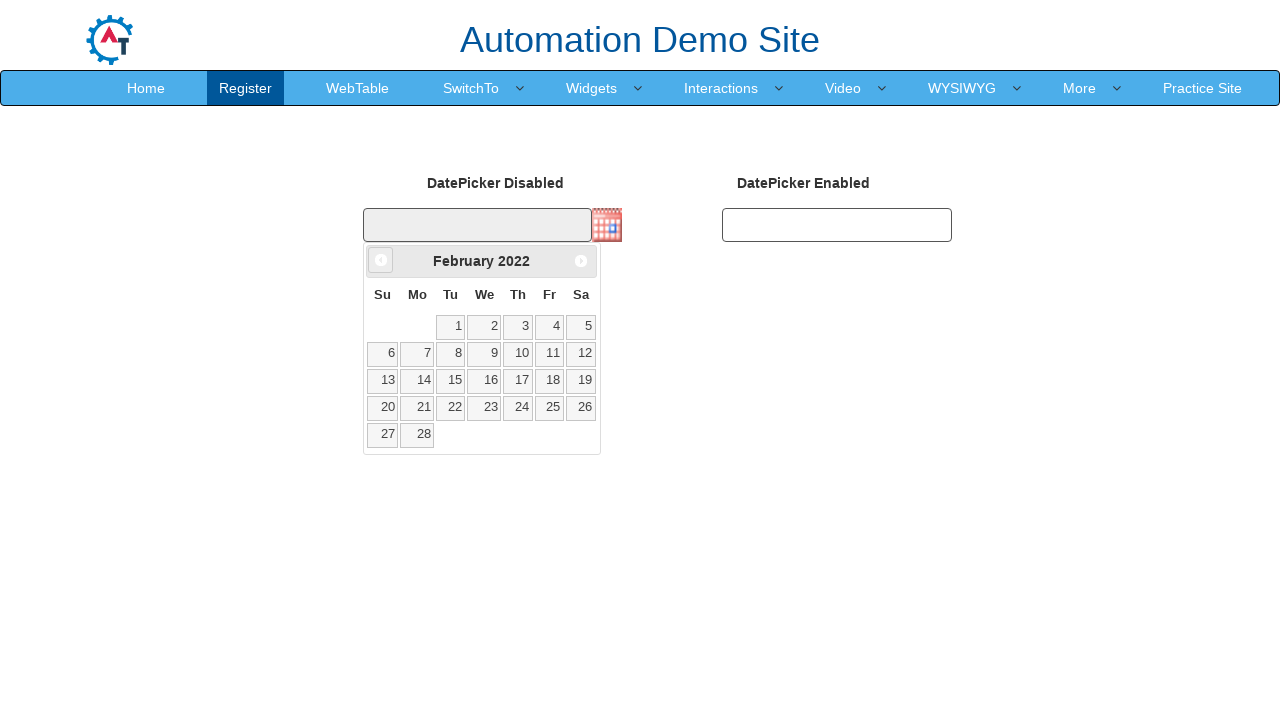

Updated current month: February
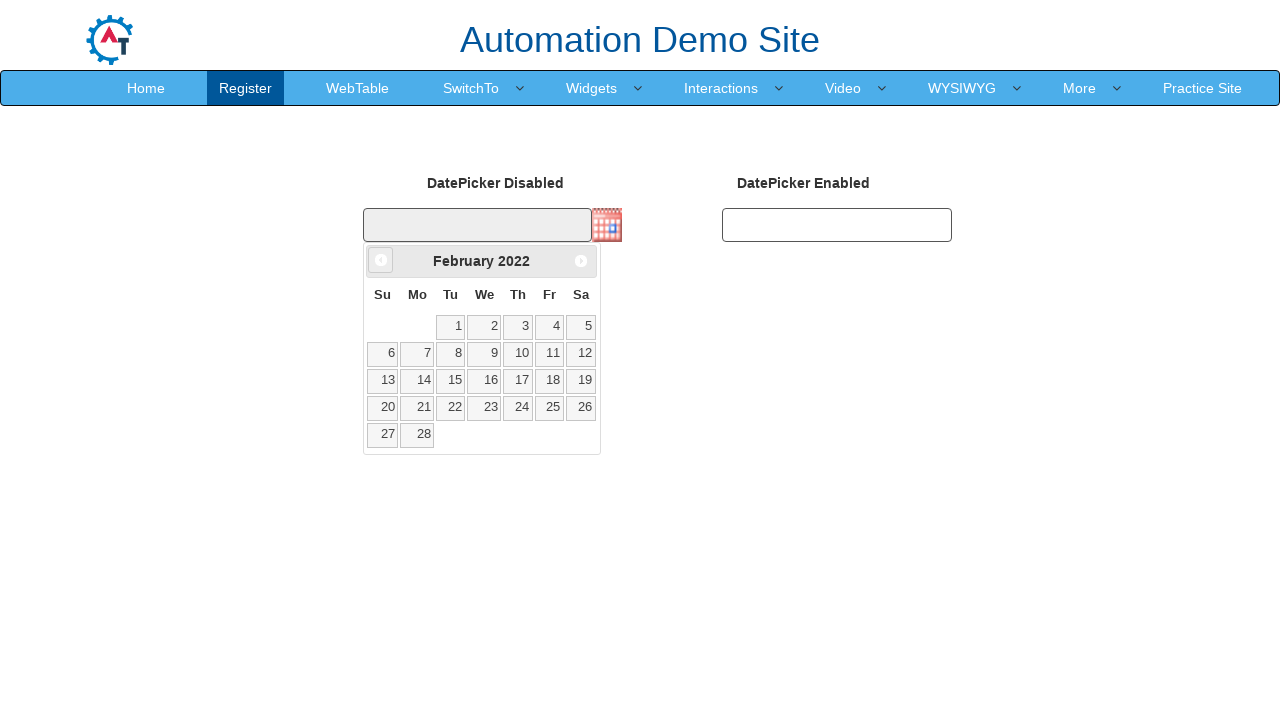

Updated current year: 2022
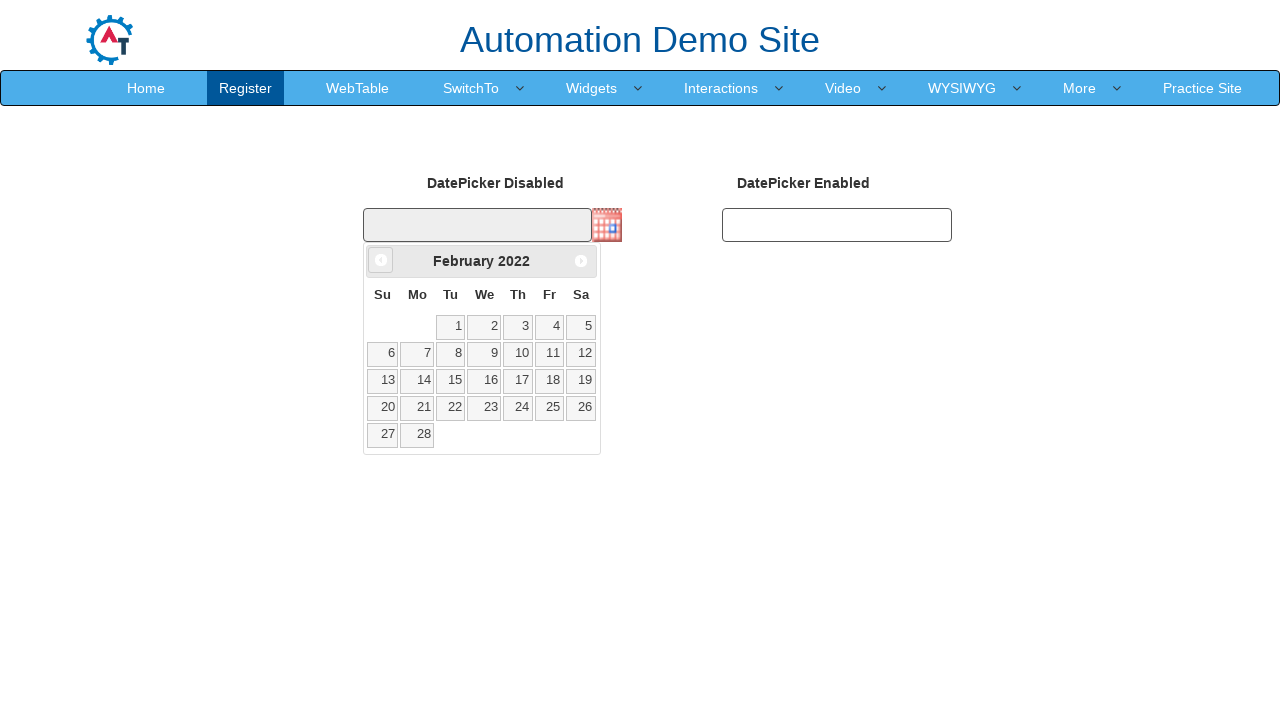

Clicked previous button to navigate to previous month at (381, 260) on xpath=//a[@data-handler='prev']
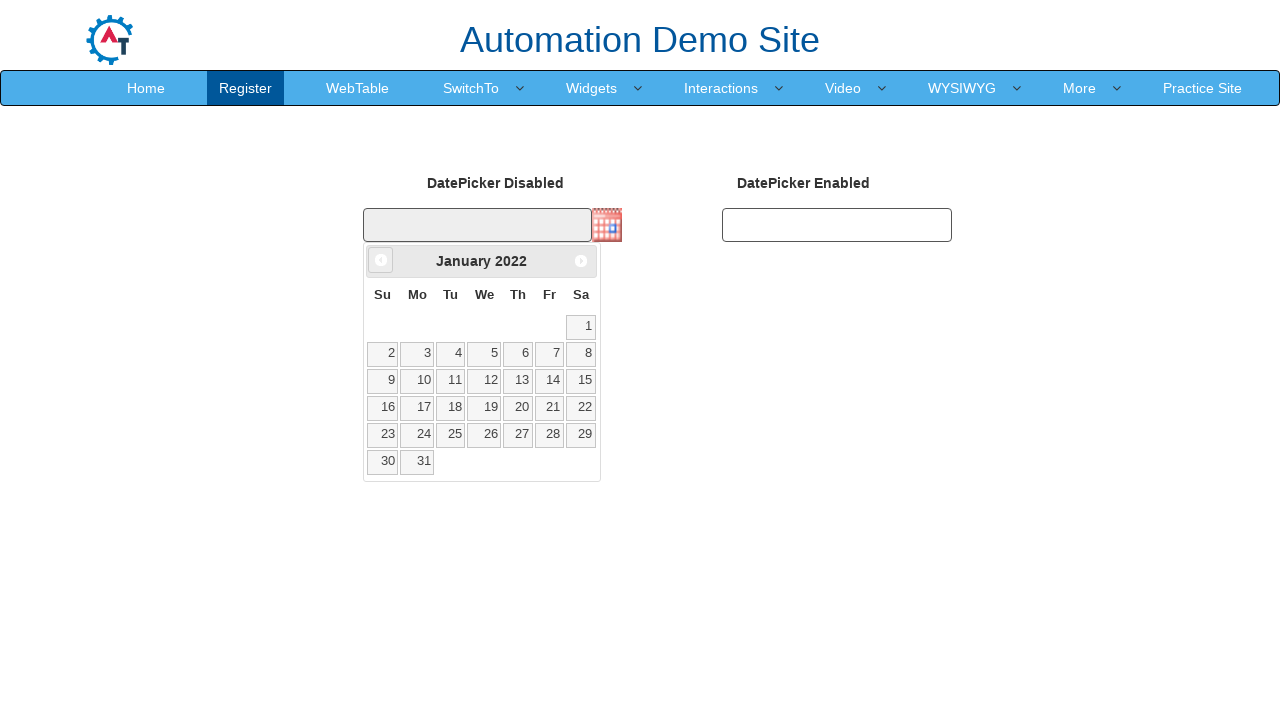

Updated current month: January
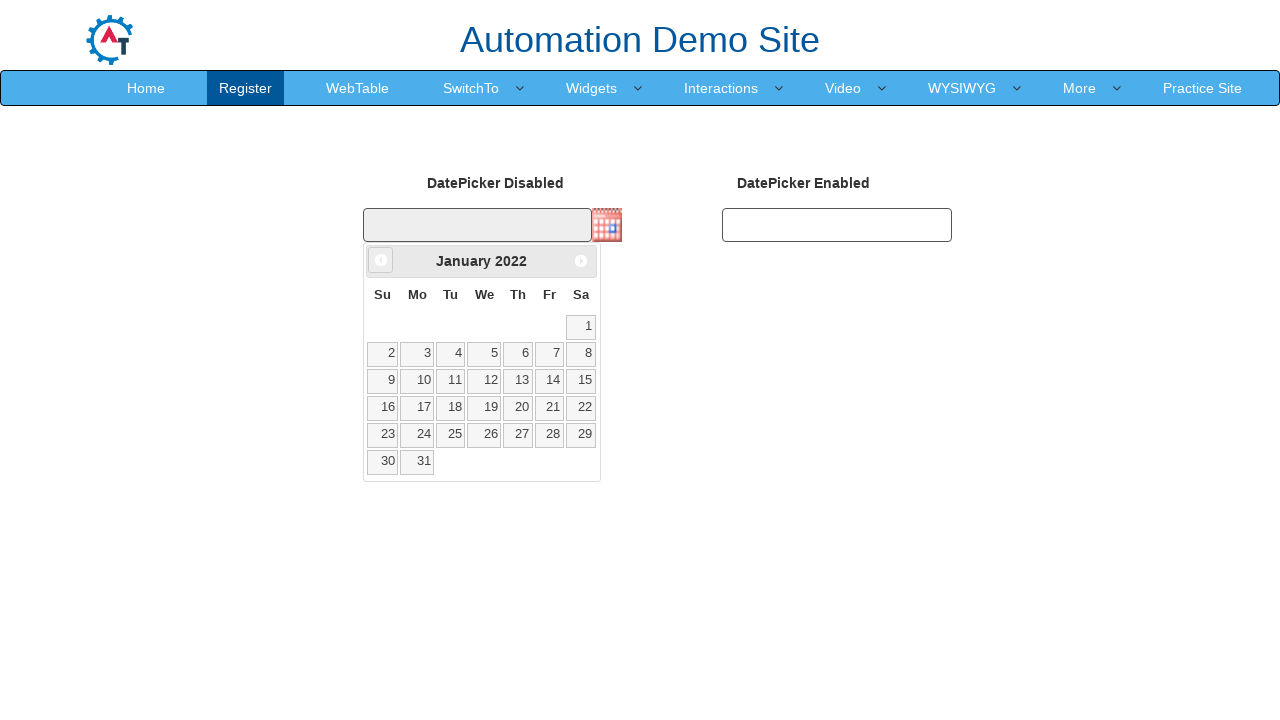

Updated current year: 2022
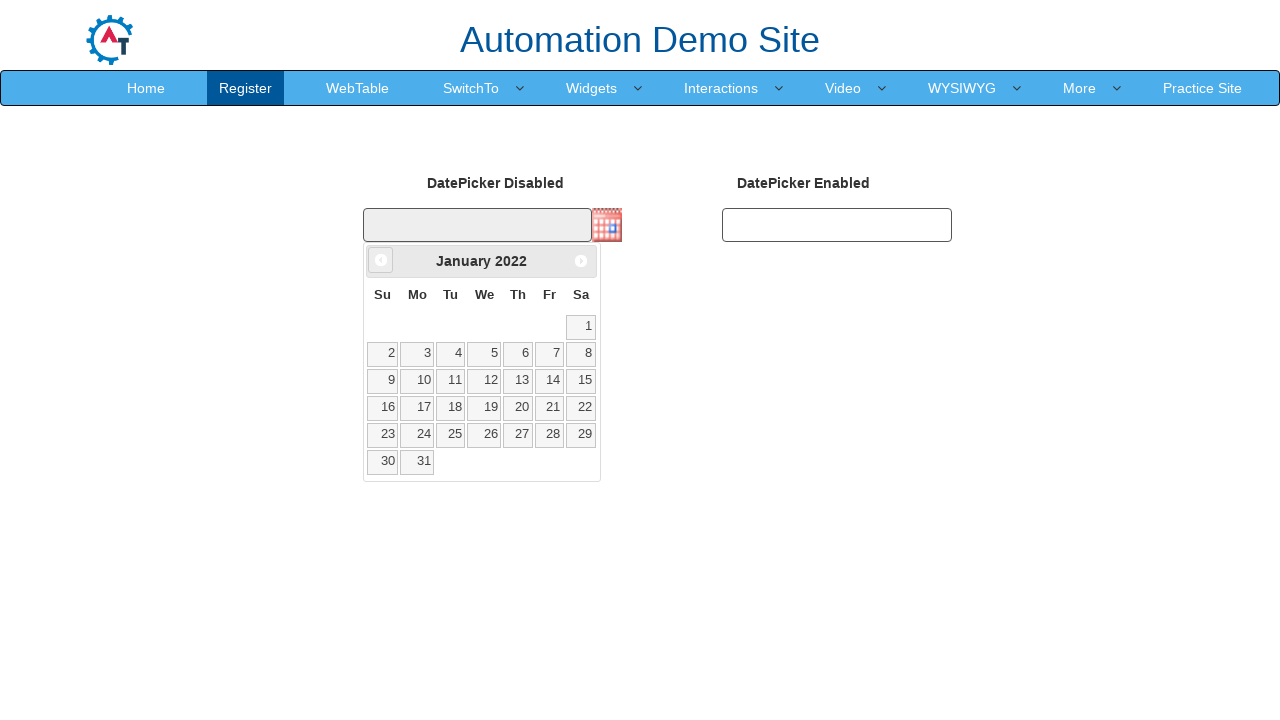

Clicked previous button to navigate to previous month at (381, 260) on xpath=//a[@data-handler='prev']
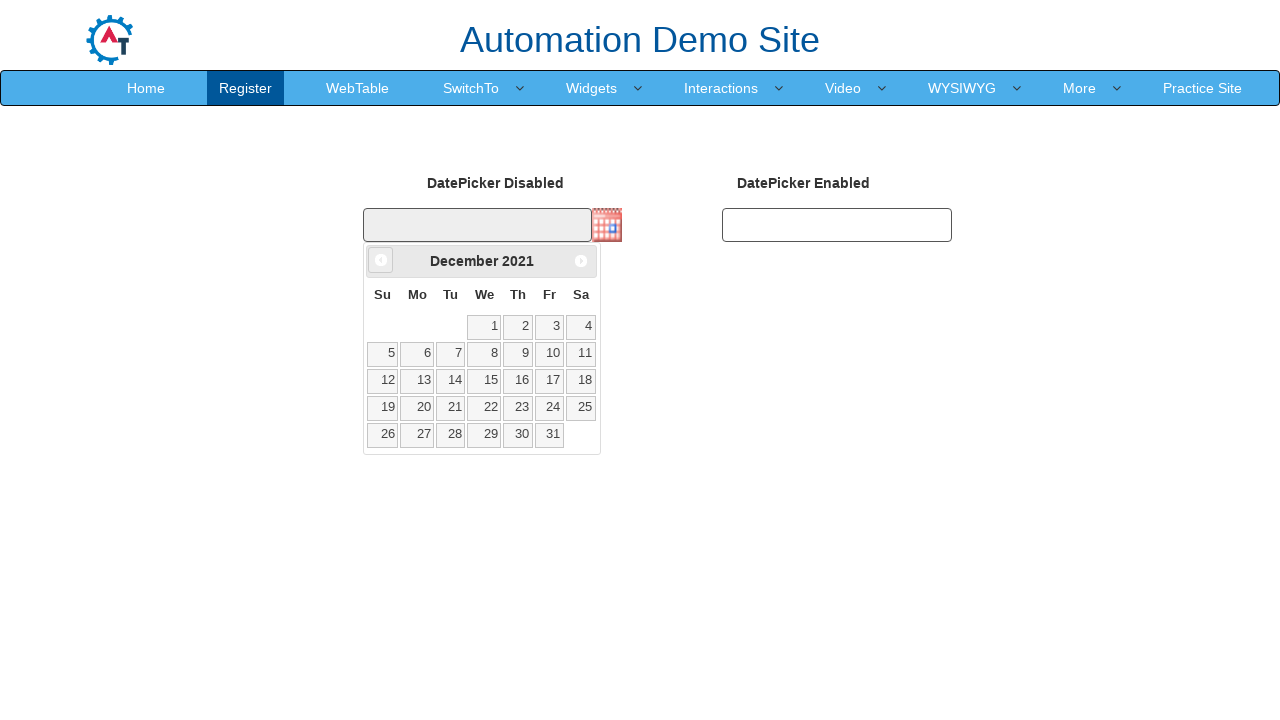

Updated current month: December
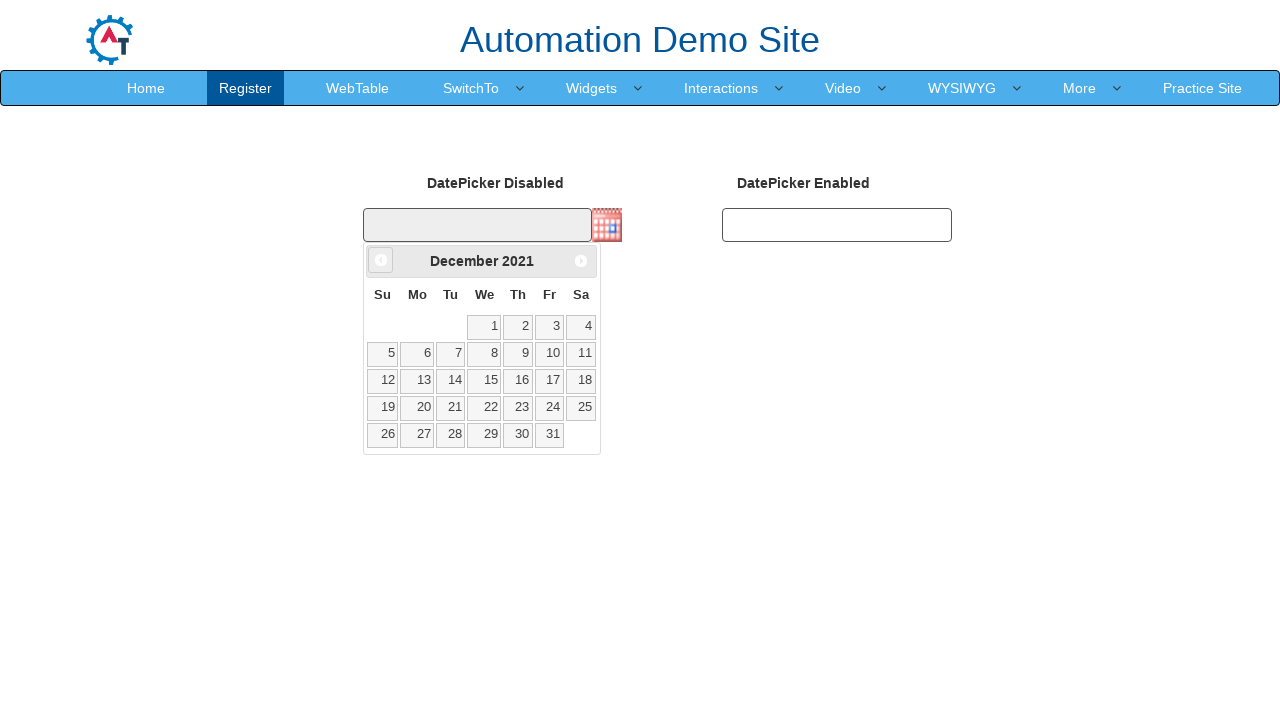

Updated current year: 2021
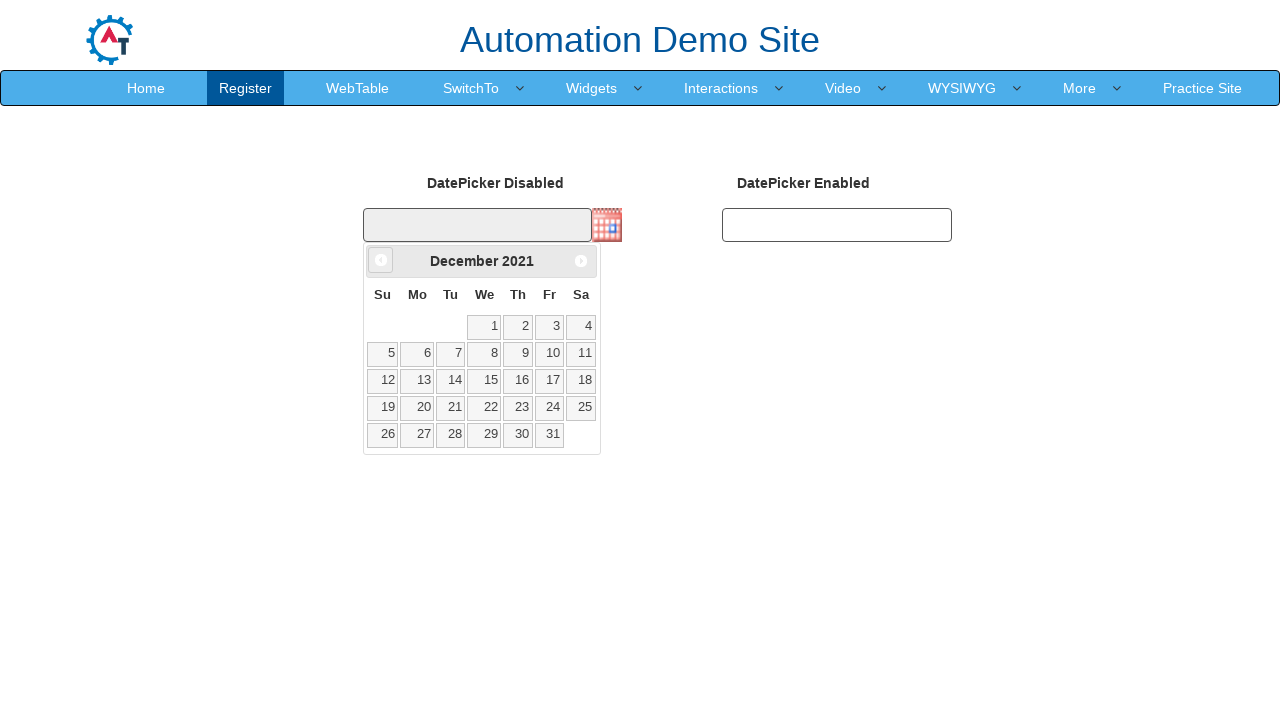

Clicked previous button to navigate to previous month at (381, 260) on xpath=//a[@data-handler='prev']
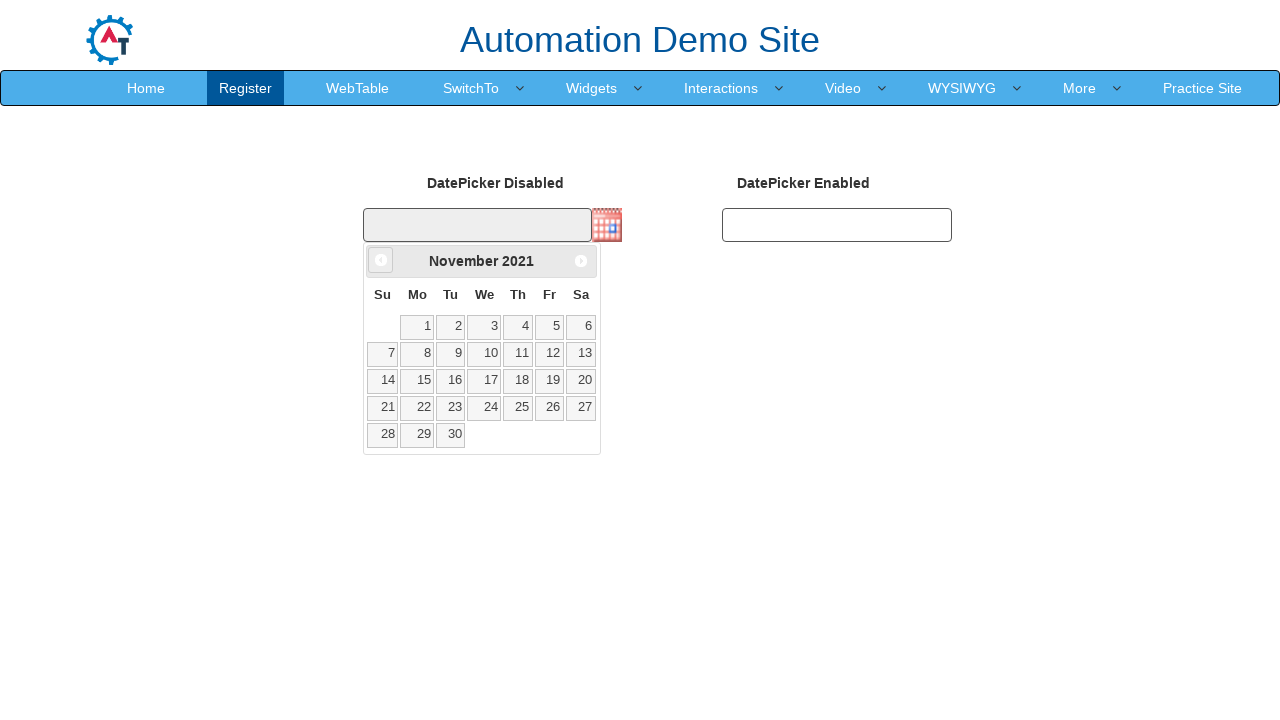

Updated current month: November
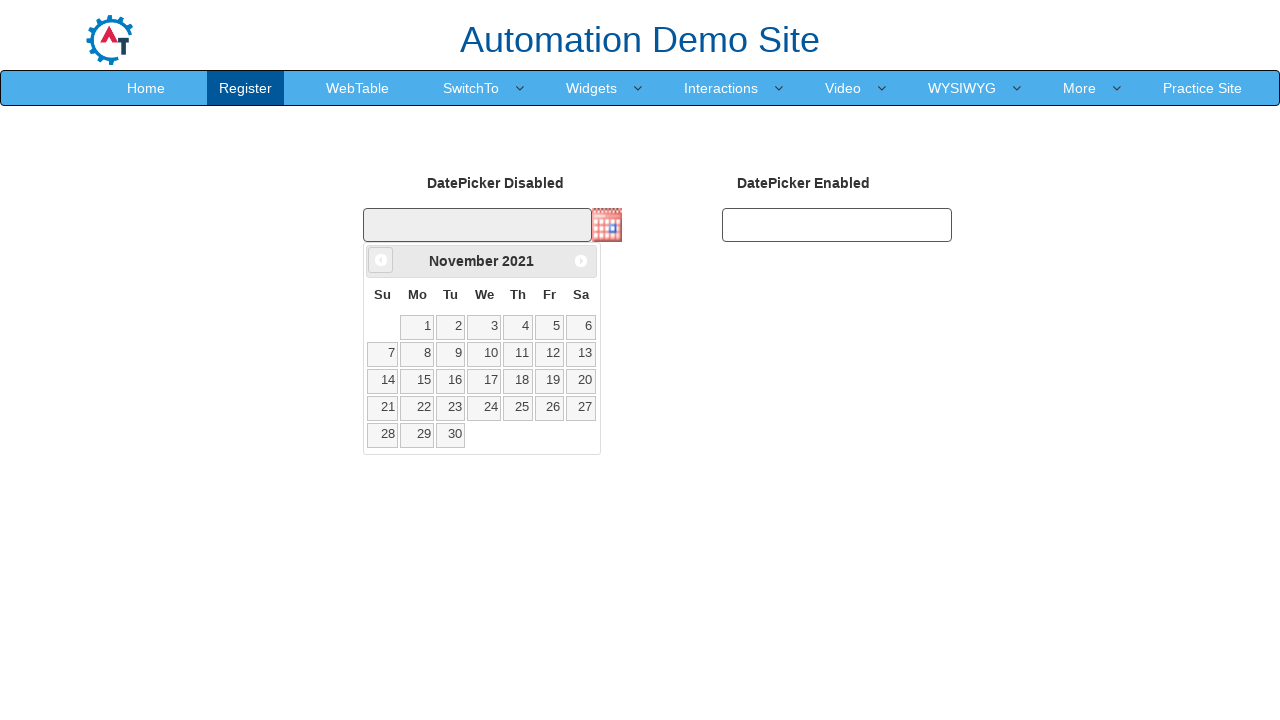

Updated current year: 2021
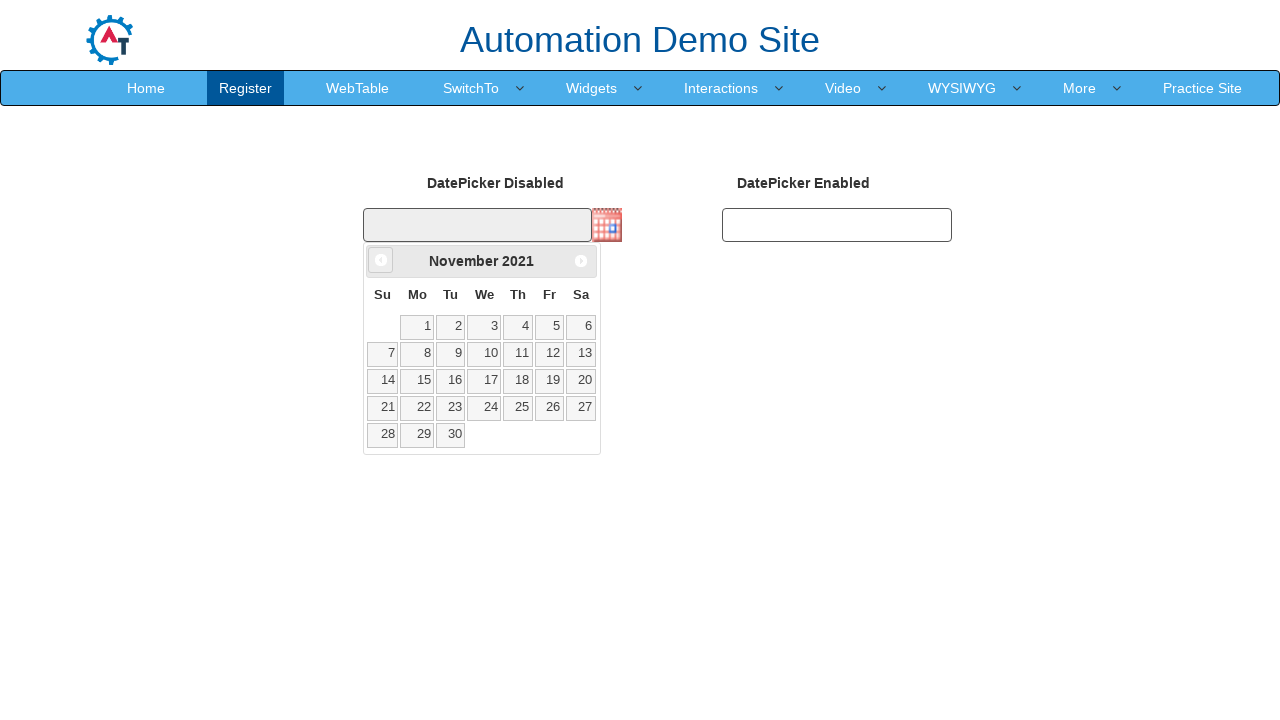

Clicked previous button to navigate to previous month at (381, 260) on xpath=//a[@data-handler='prev']
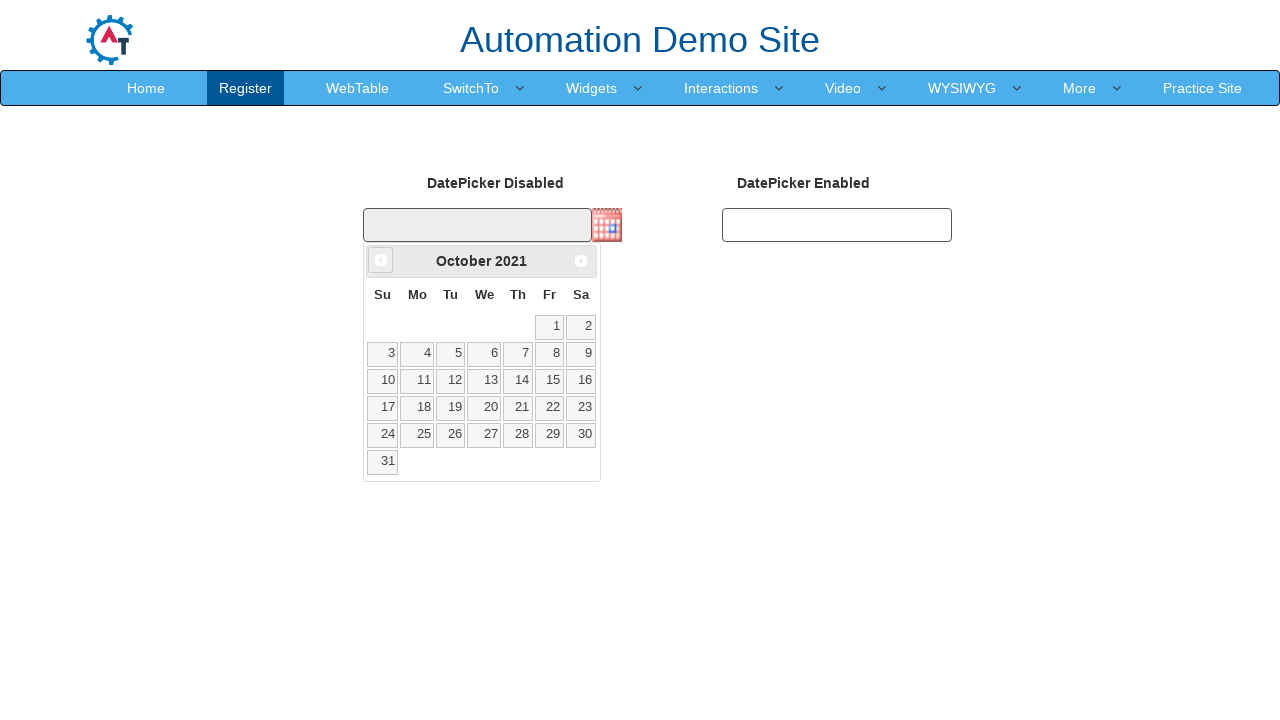

Updated current month: October
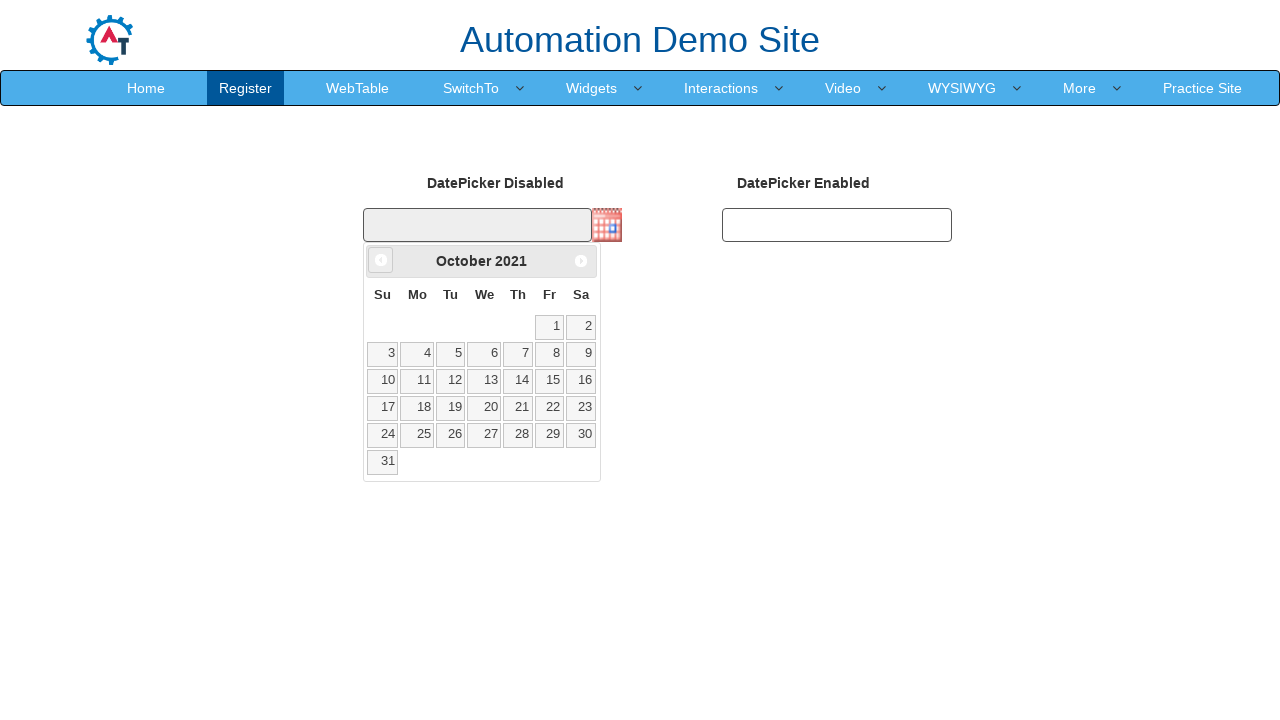

Updated current year: 2021
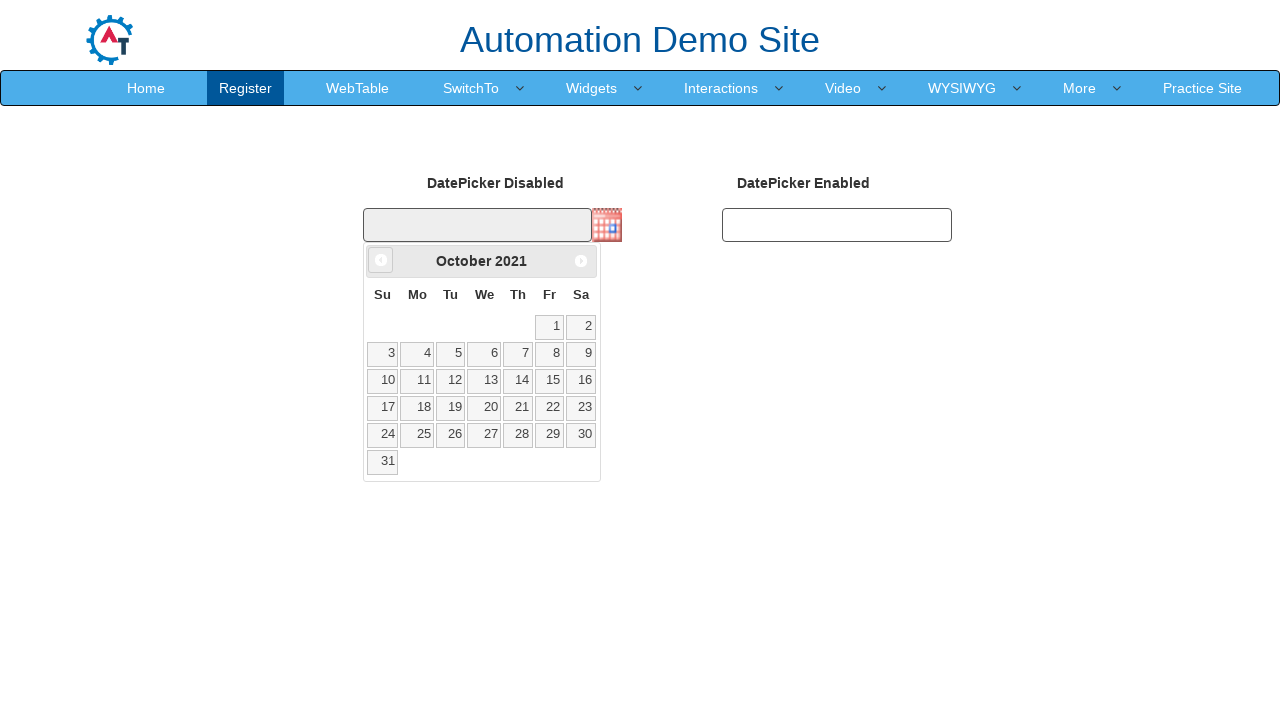

Clicked previous button to navigate to previous month at (381, 260) on xpath=//a[@data-handler='prev']
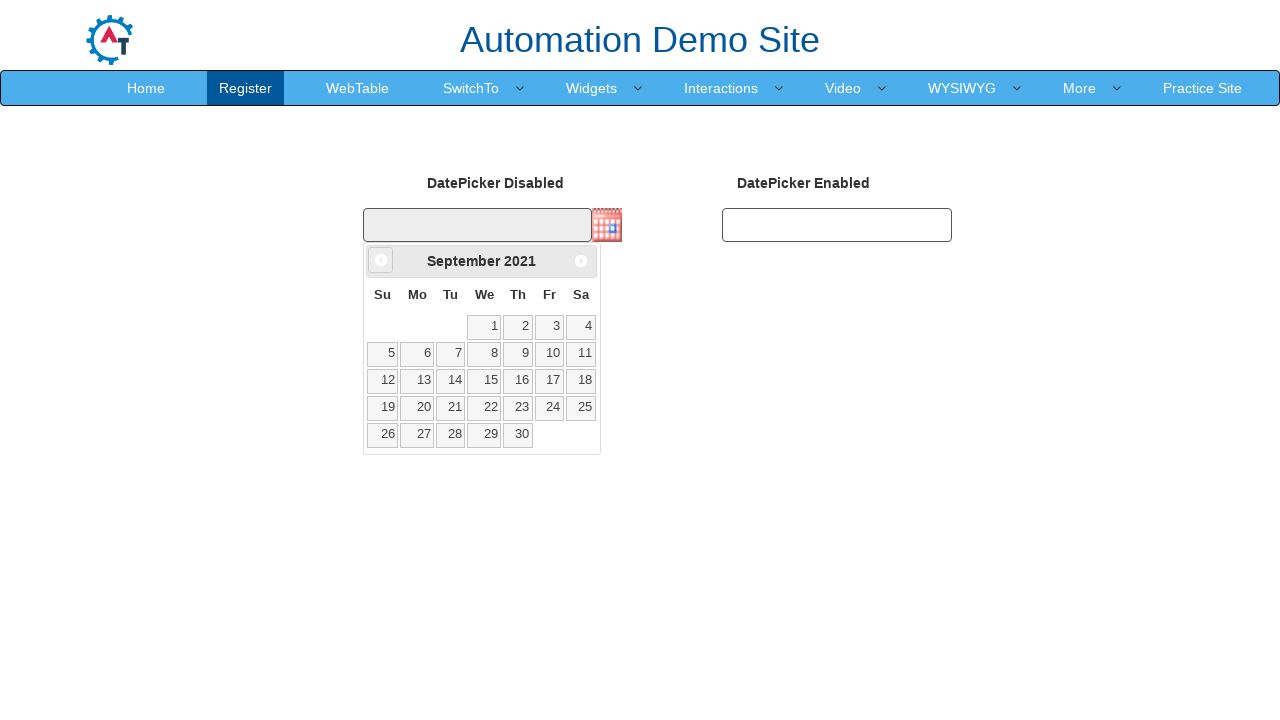

Updated current month: September
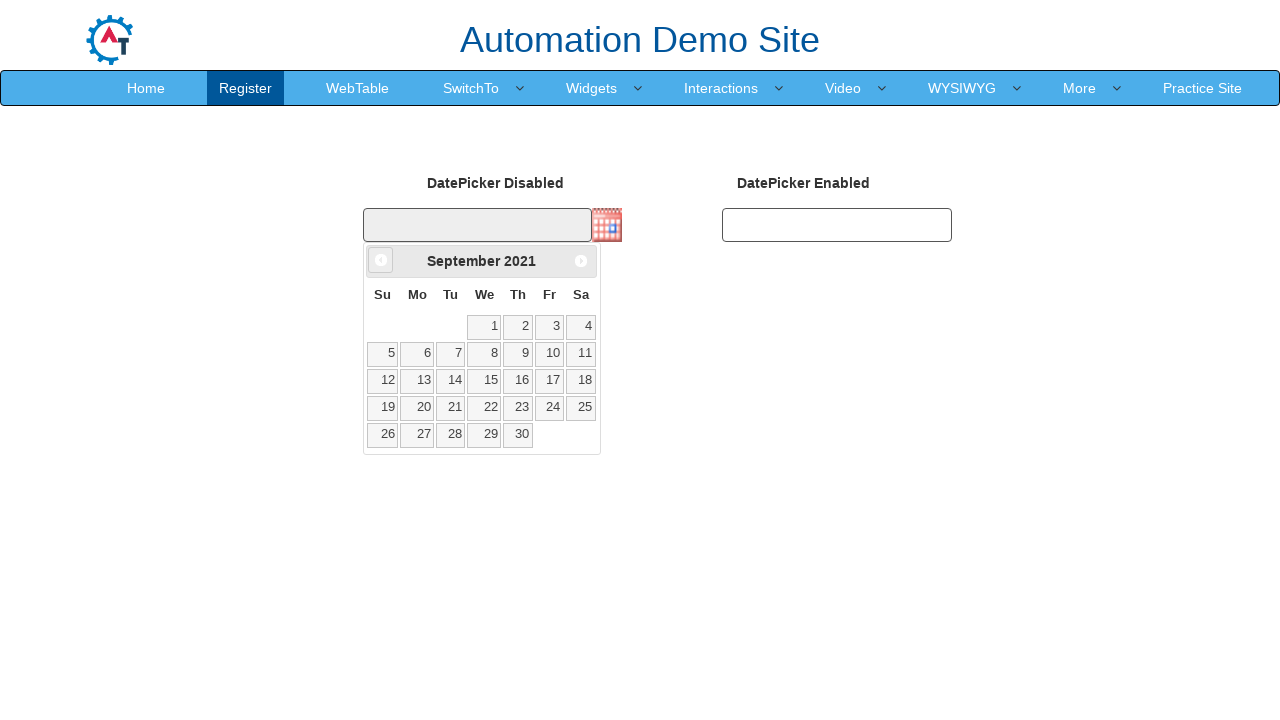

Updated current year: 2021
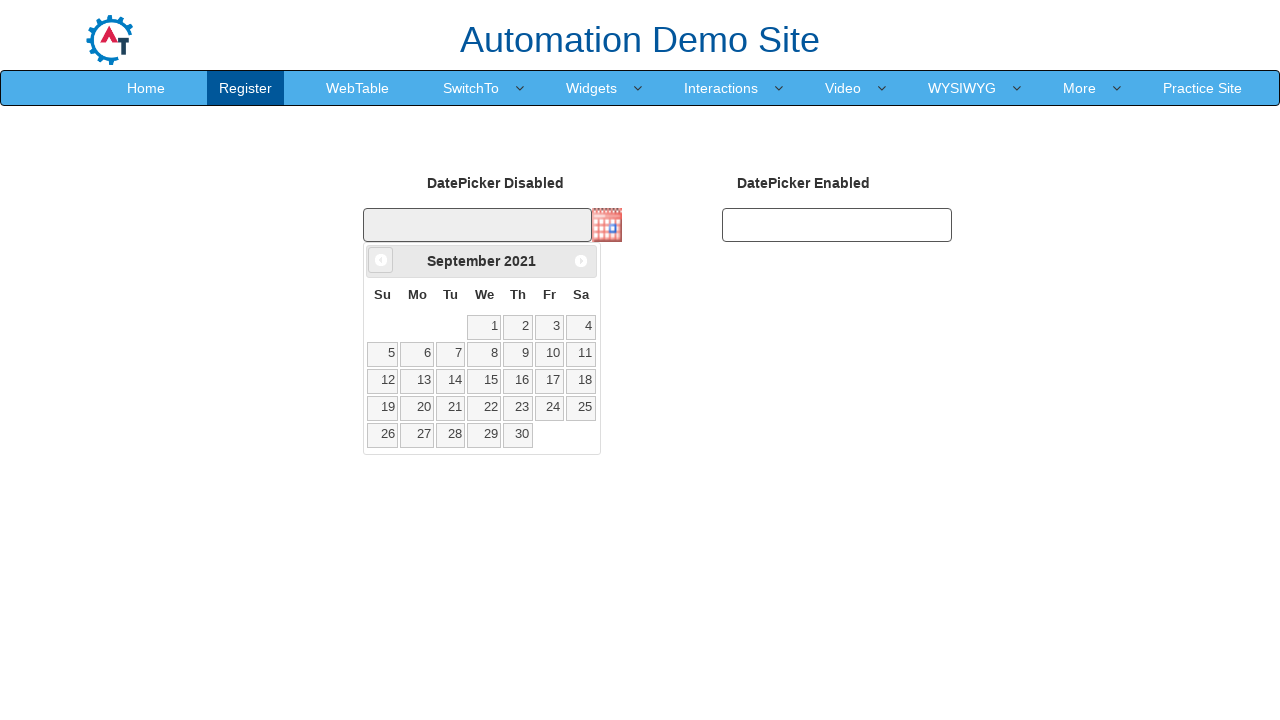

Clicked previous button to navigate to previous month at (381, 260) on xpath=//a[@data-handler='prev']
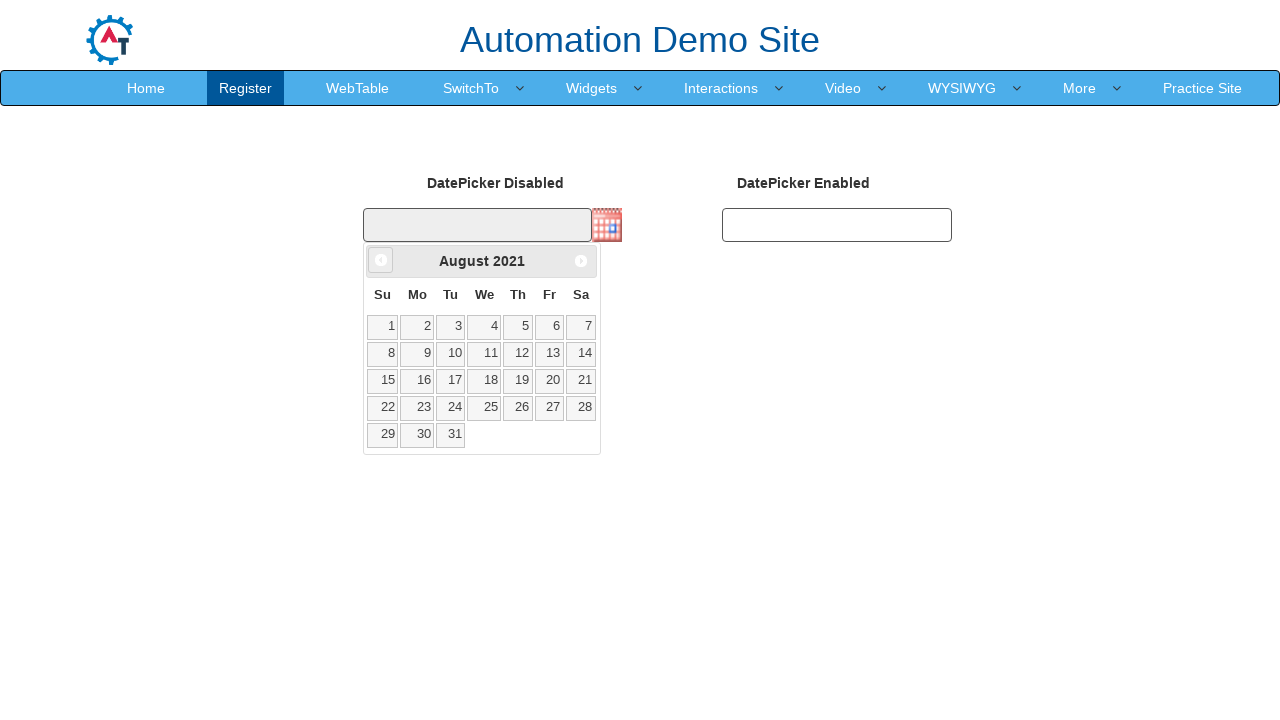

Updated current month: August
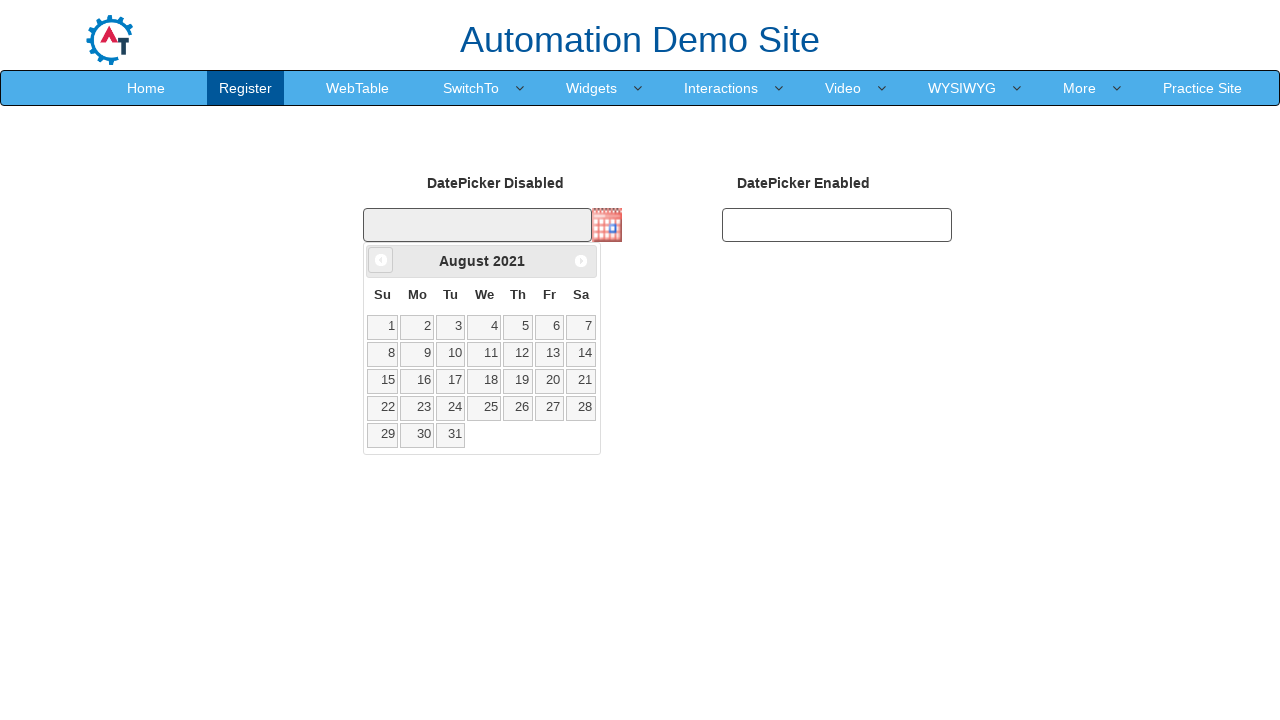

Updated current year: 2021
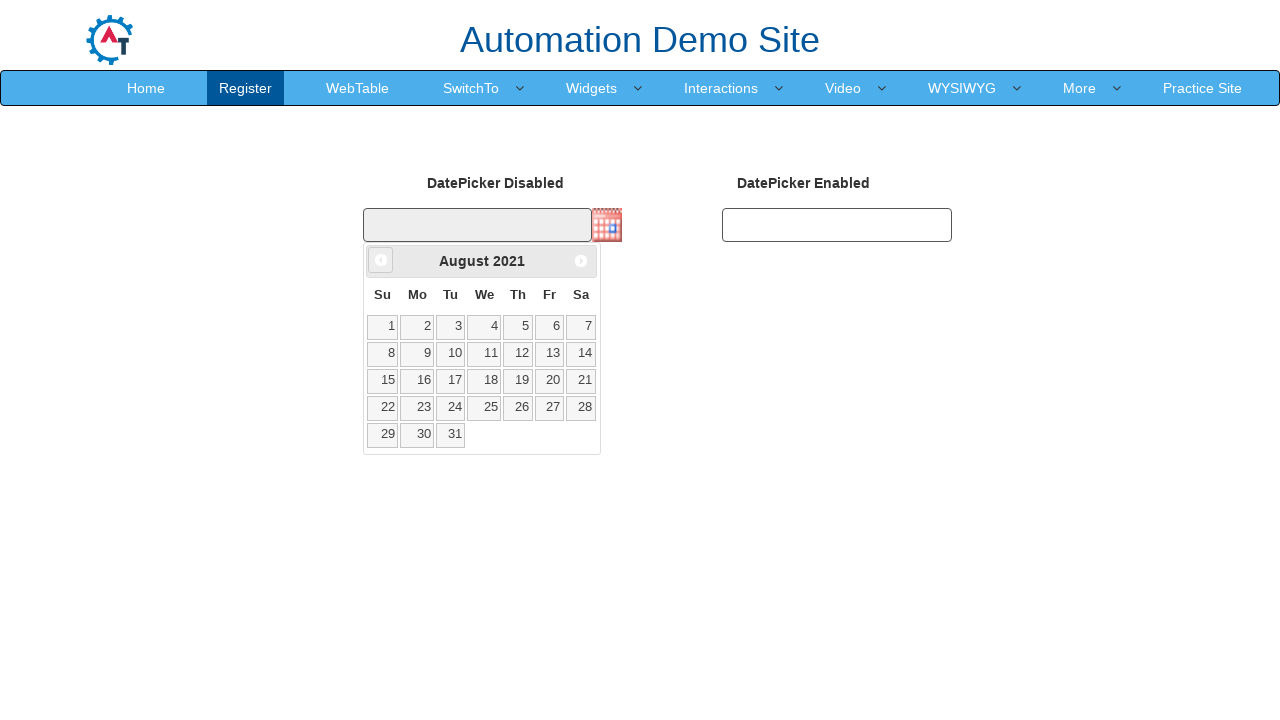

Clicked previous button to navigate to previous month at (381, 260) on xpath=//a[@data-handler='prev']
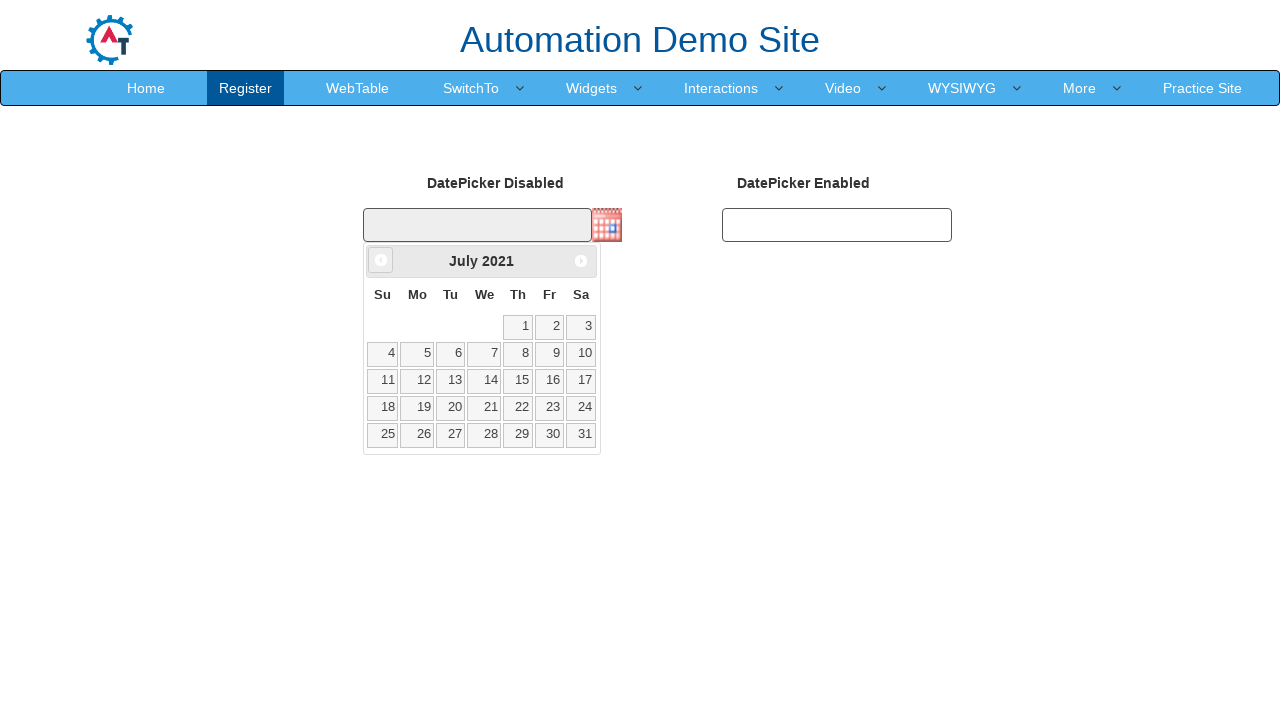

Updated current month: July
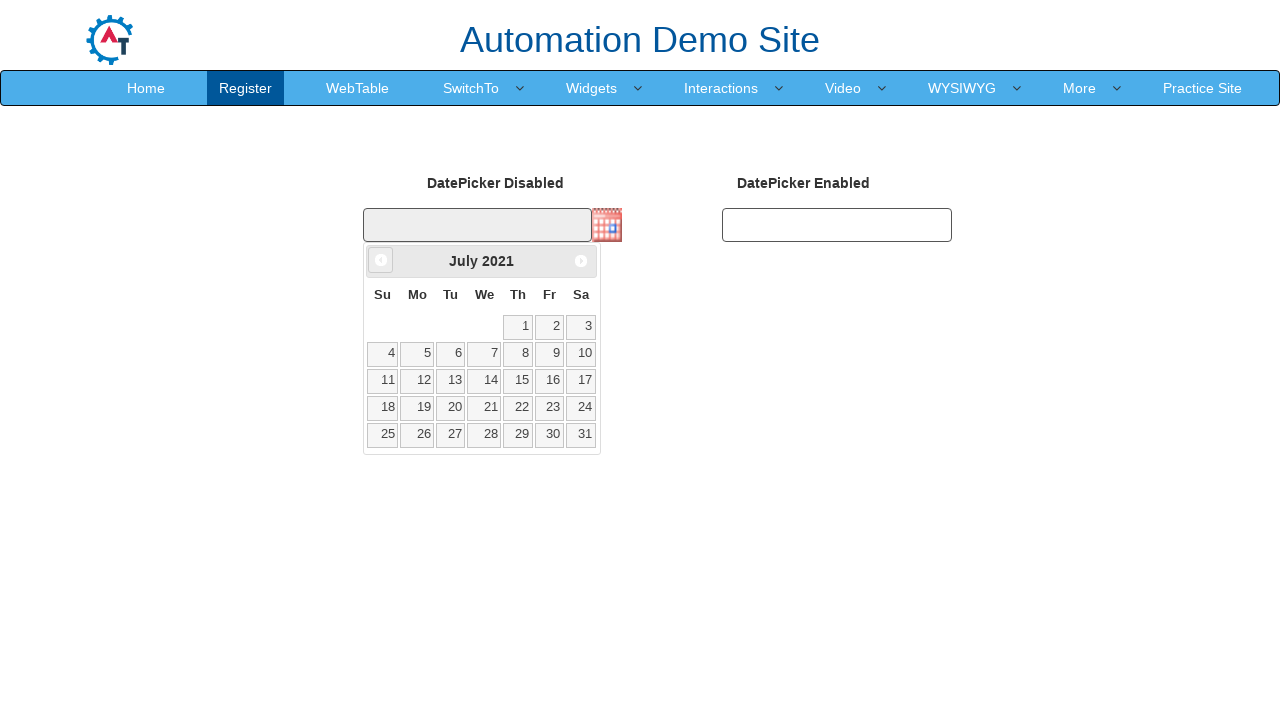

Updated current year: 2021
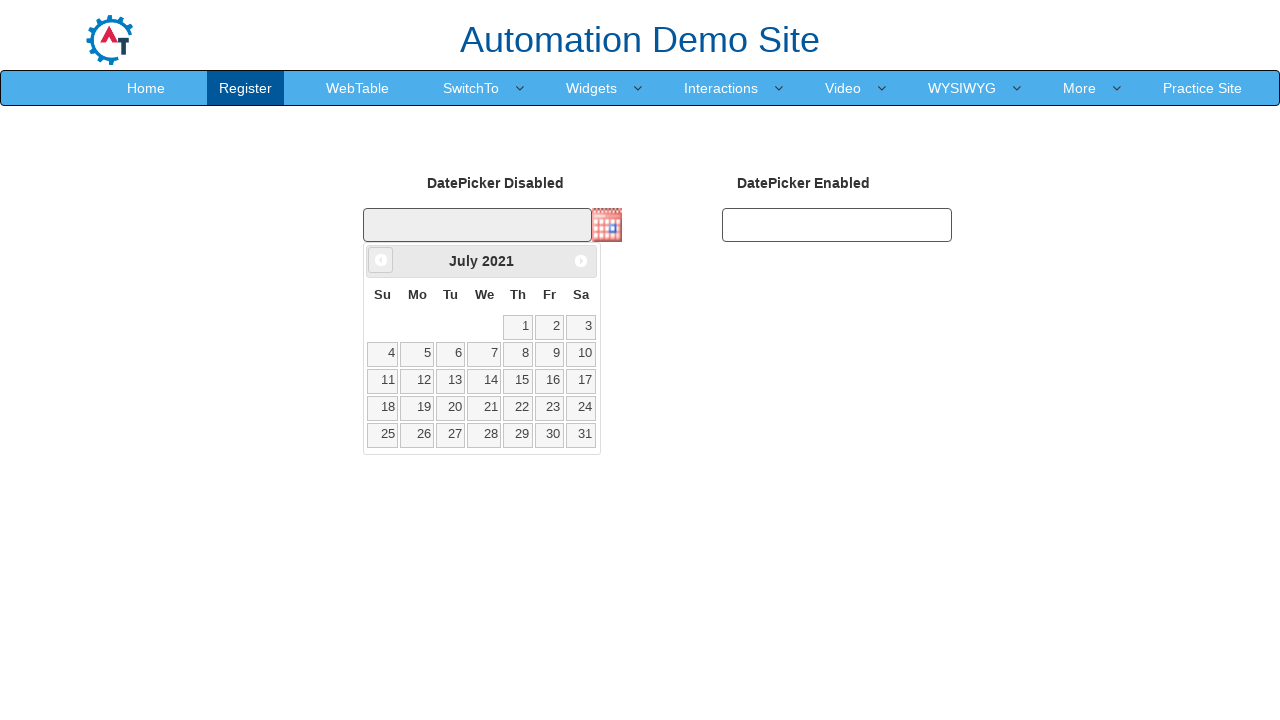

Clicked previous button to navigate to previous month at (381, 260) on xpath=//a[@data-handler='prev']
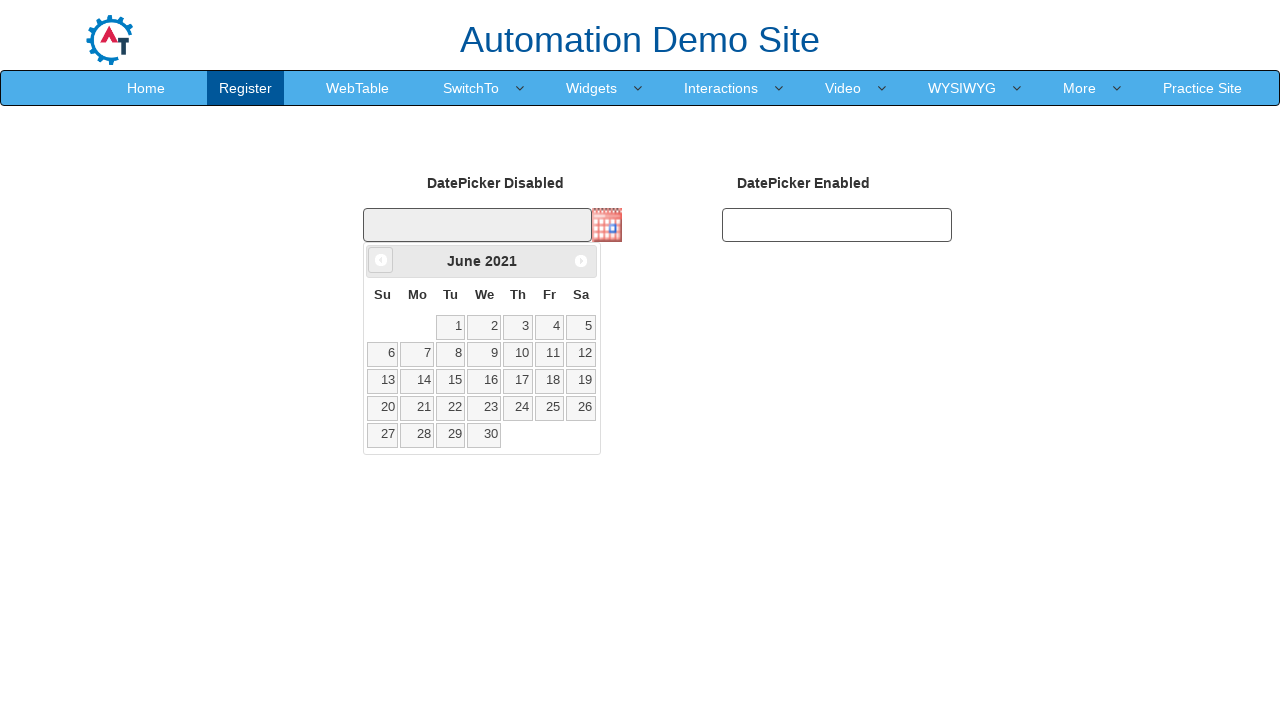

Updated current month: June
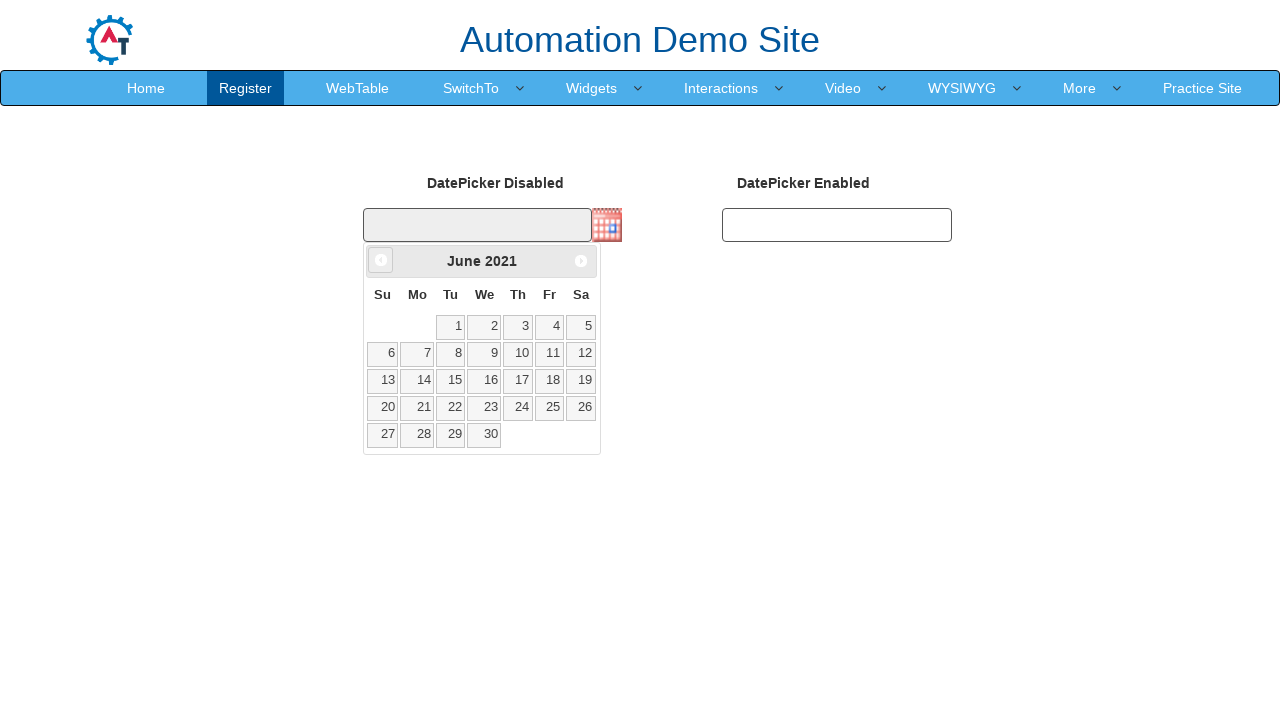

Updated current year: 2021
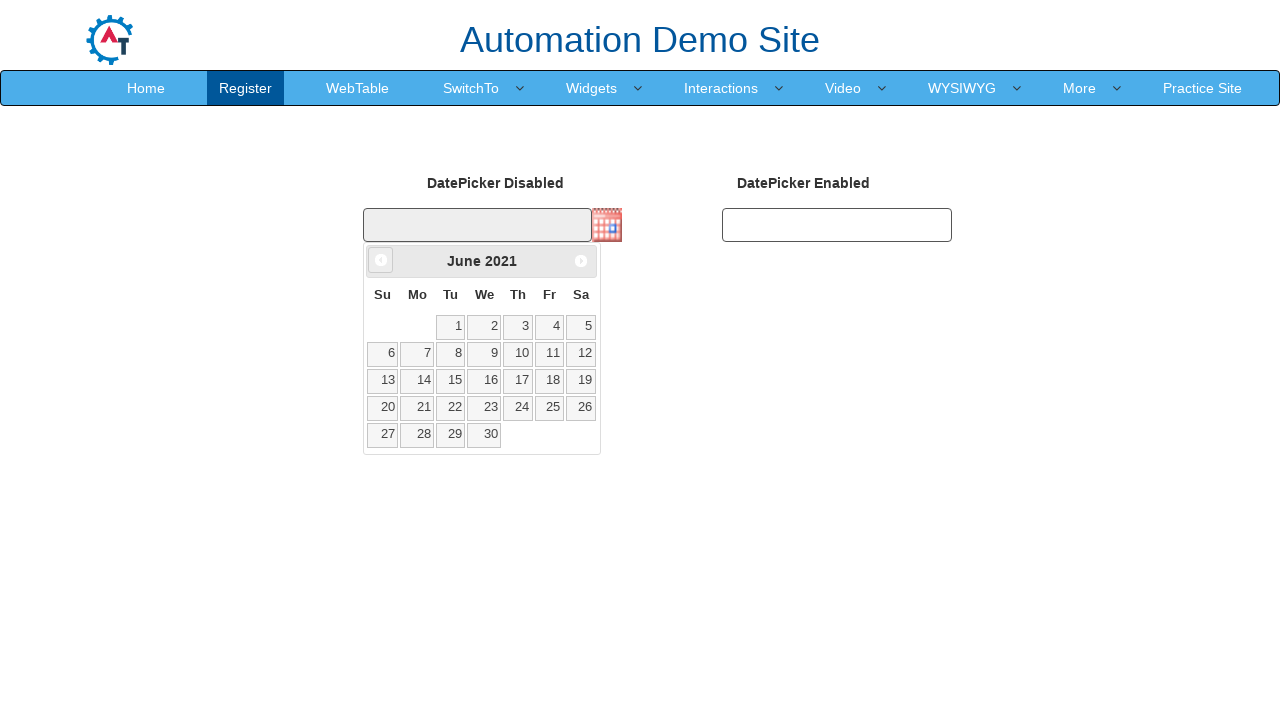

Clicked previous button to navigate to previous month at (381, 260) on xpath=//a[@data-handler='prev']
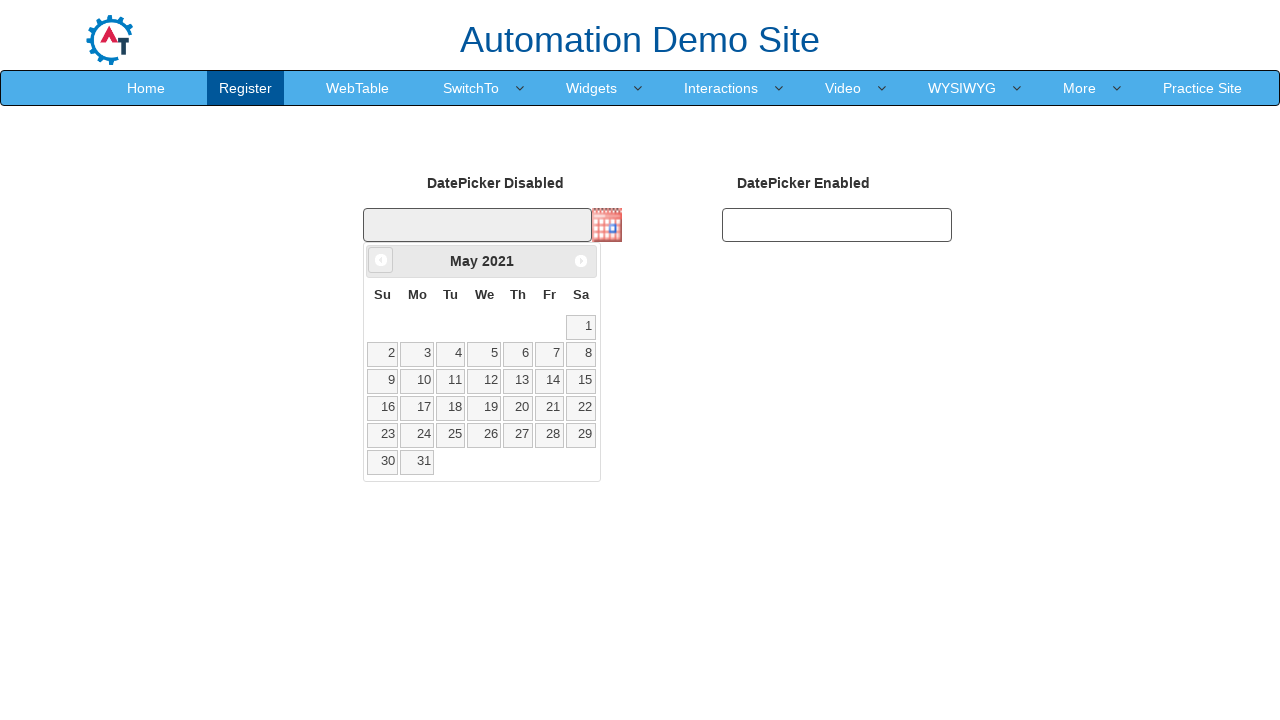

Updated current month: May
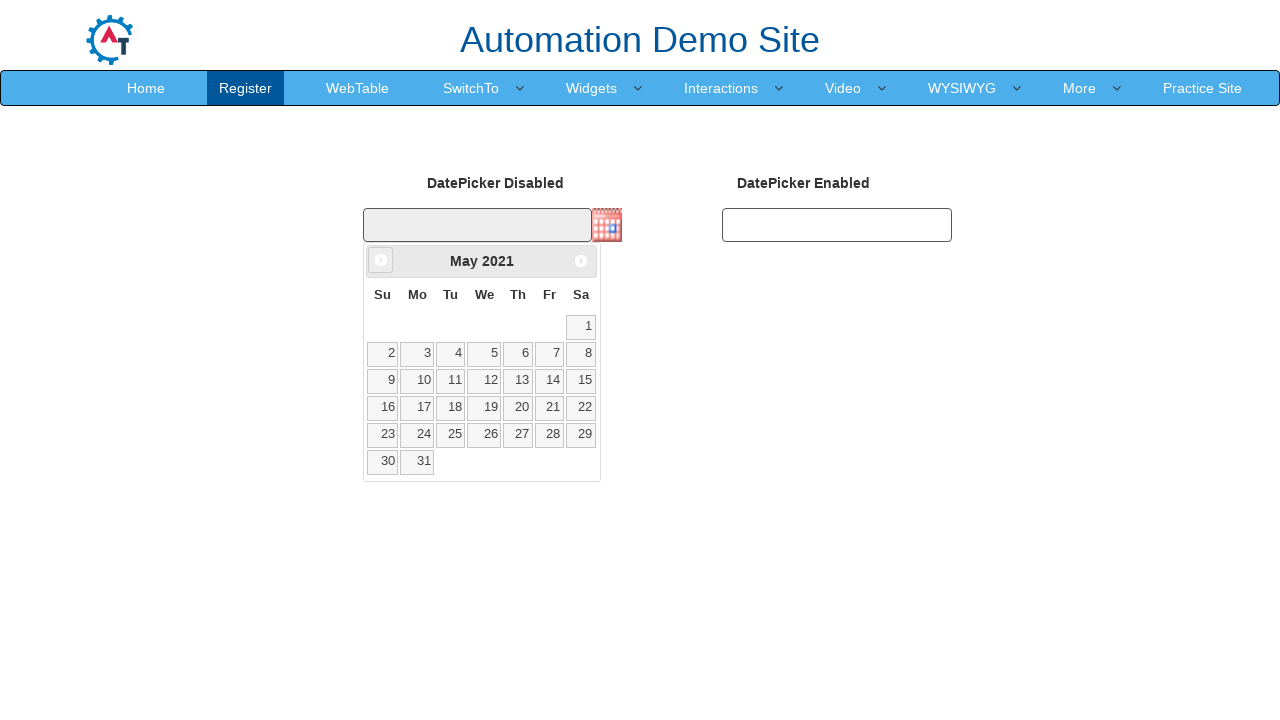

Updated current year: 2021
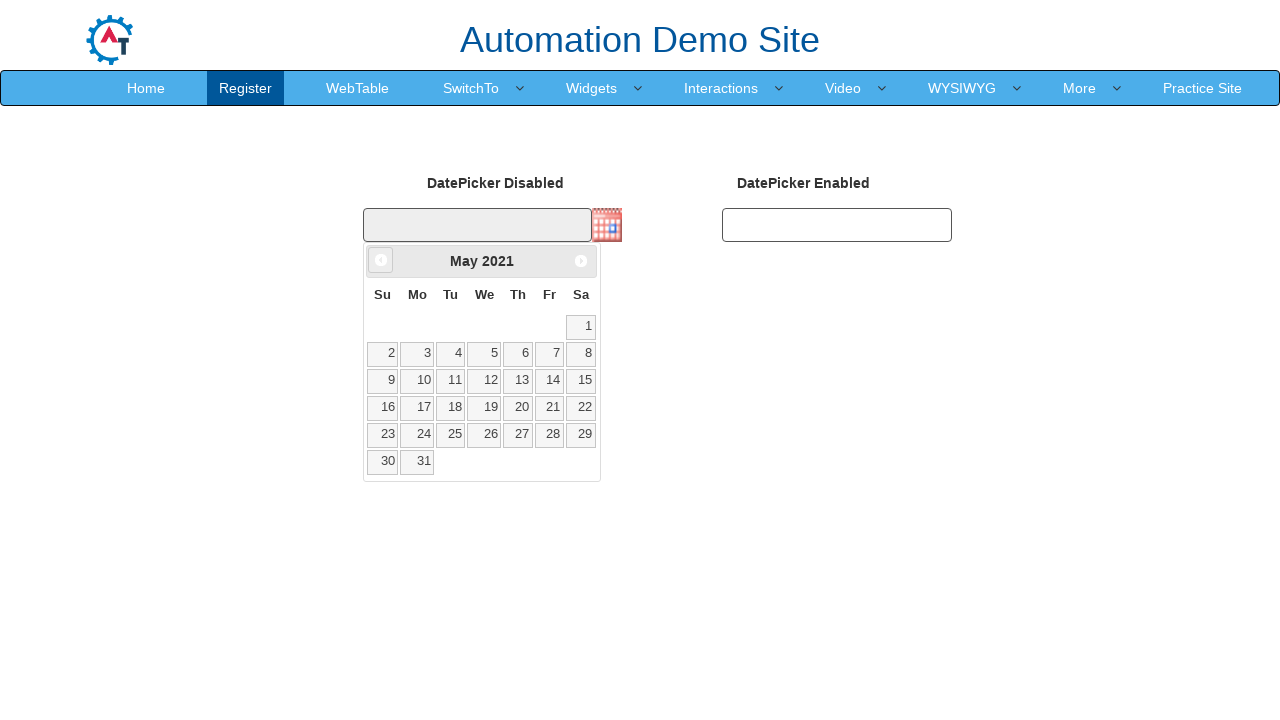

Clicked previous button to navigate to previous month at (381, 260) on xpath=//a[@data-handler='prev']
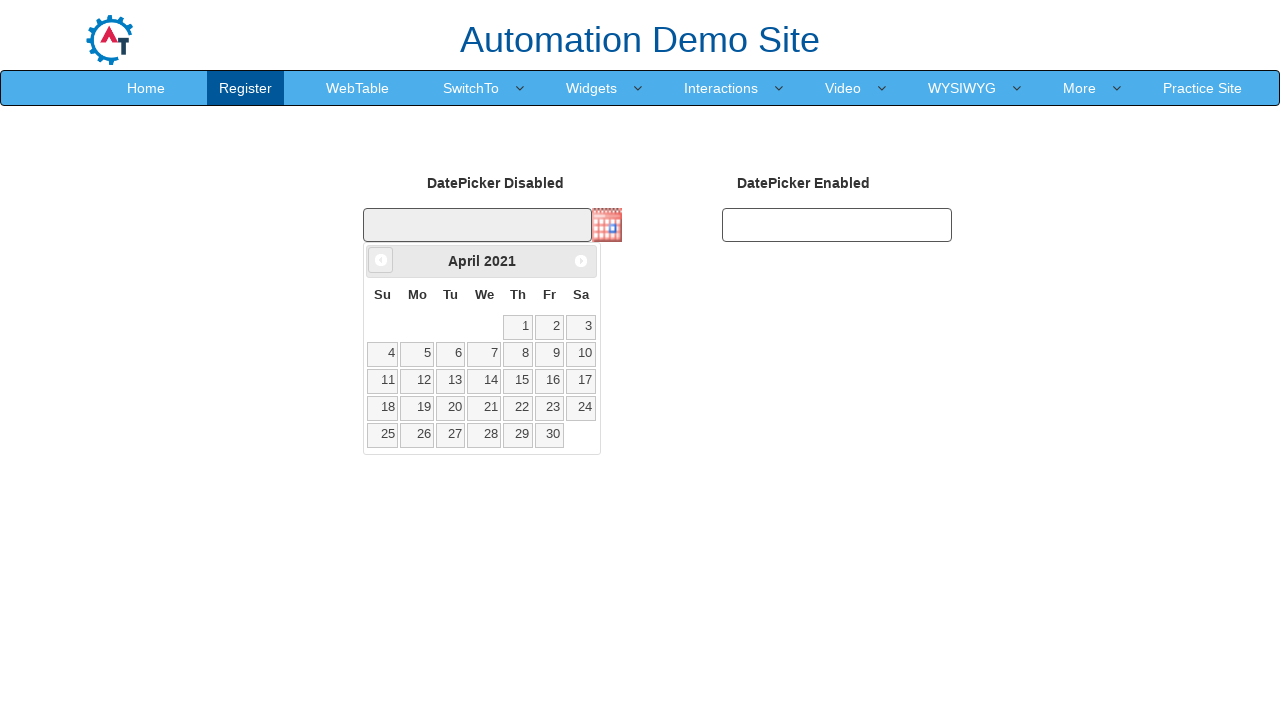

Updated current month: April
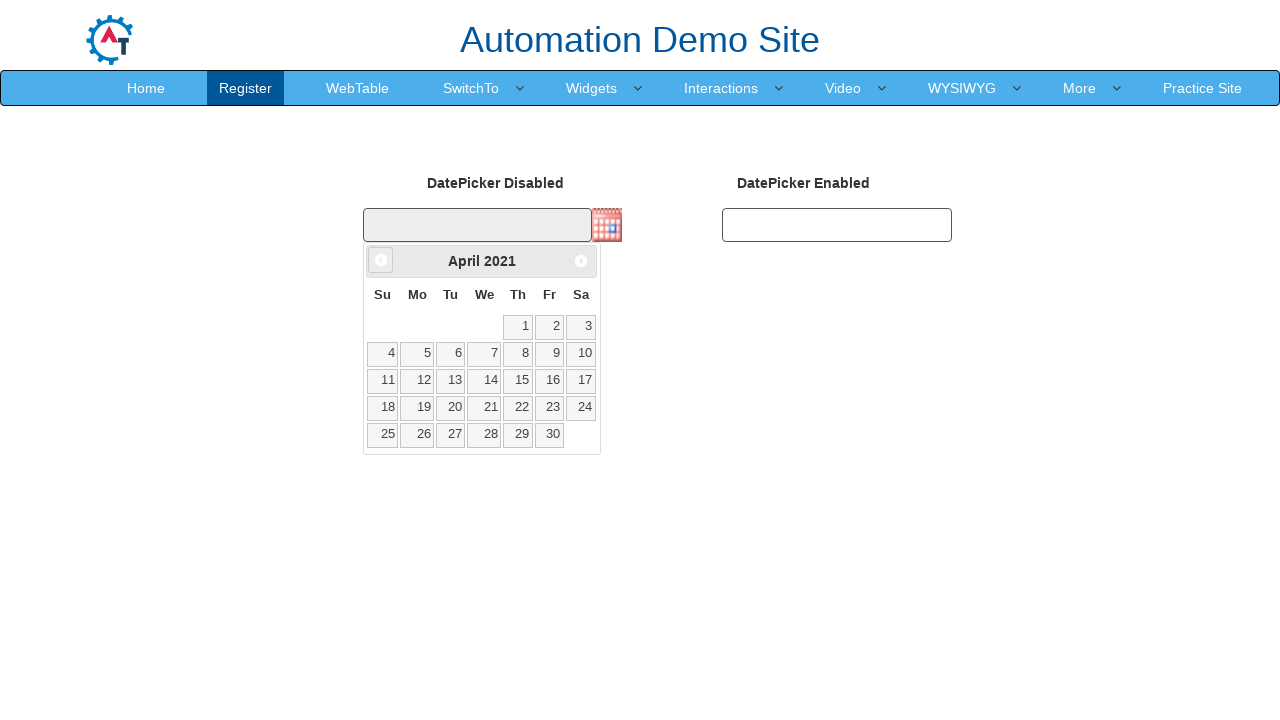

Updated current year: 2021
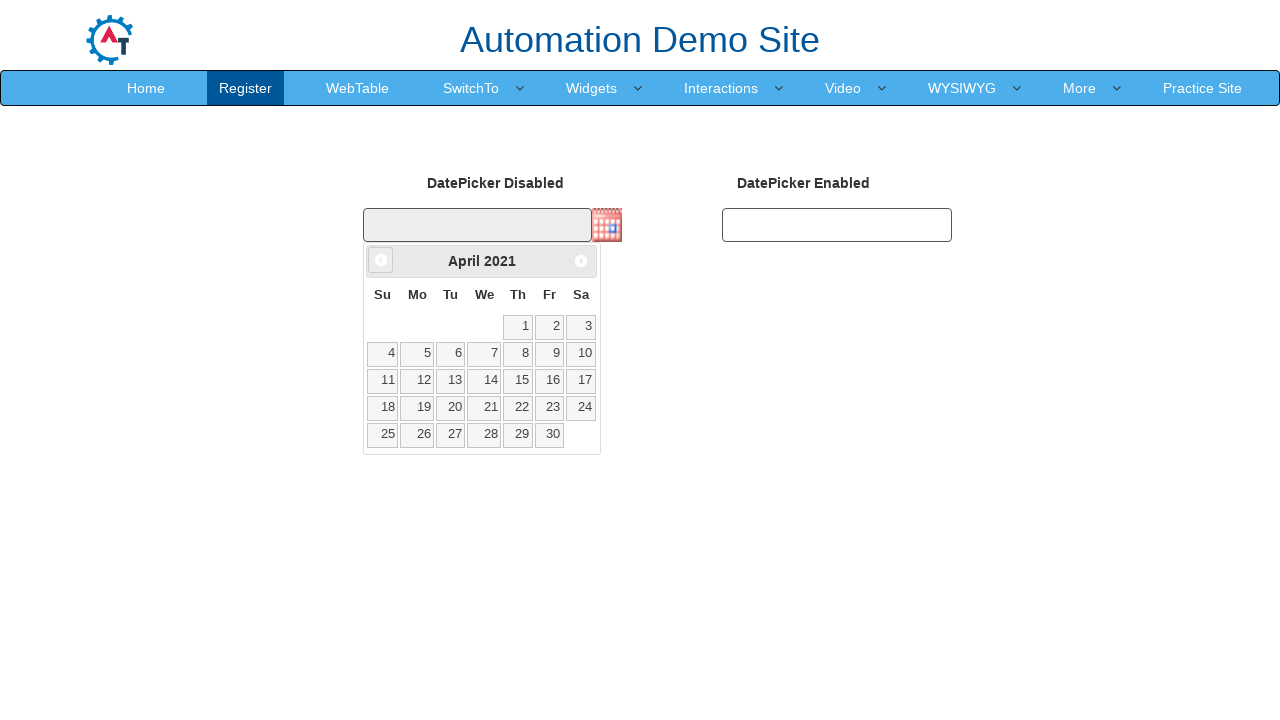

Clicked previous button to navigate to previous month at (381, 260) on xpath=//a[@data-handler='prev']
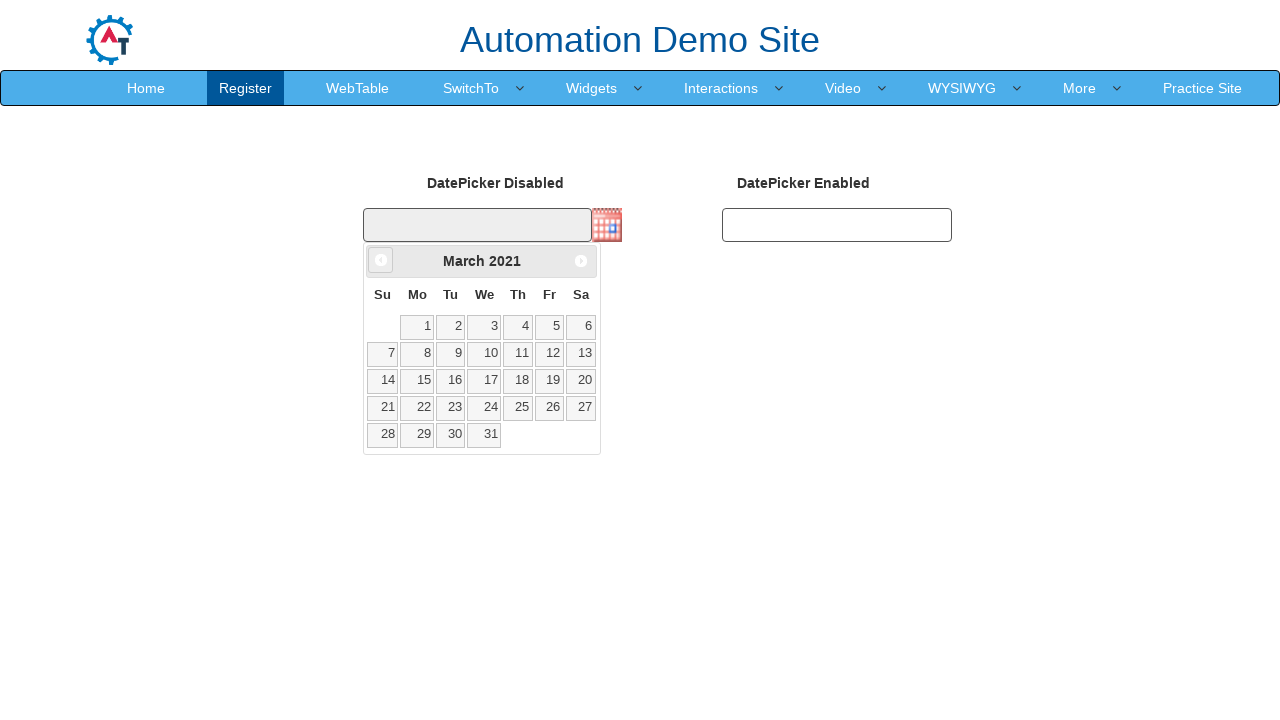

Updated current month: March
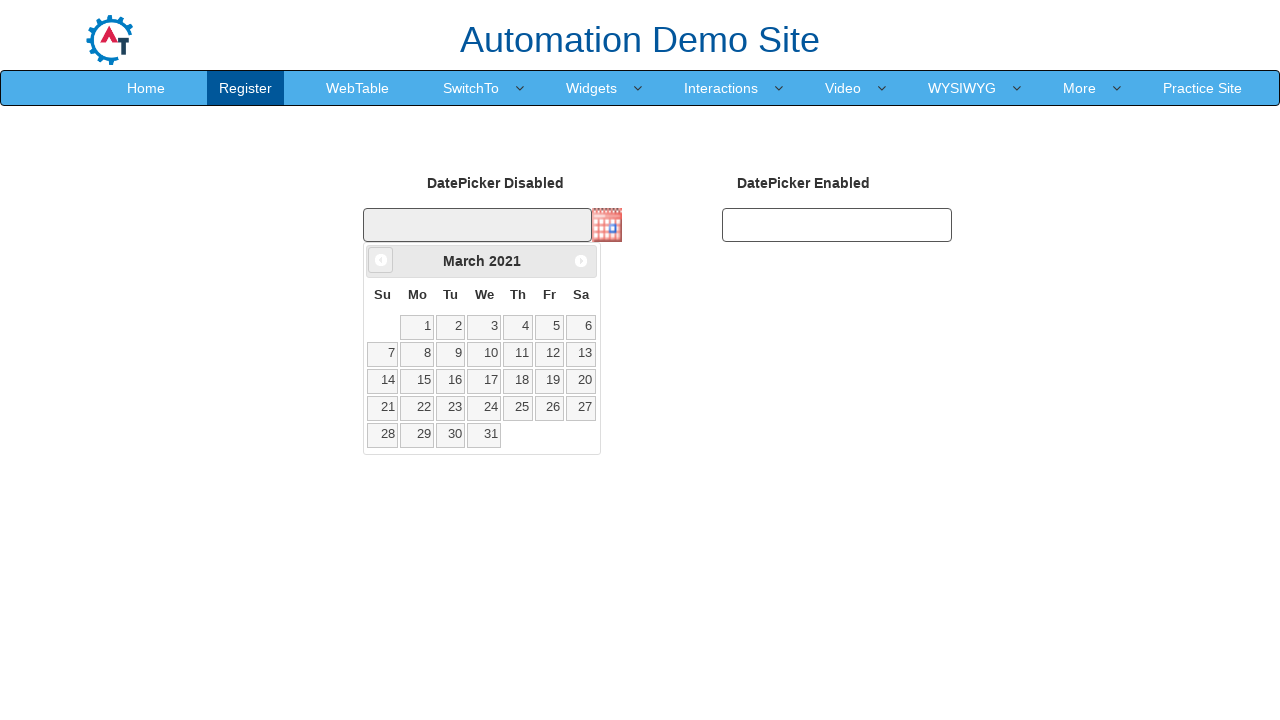

Updated current year: 2021
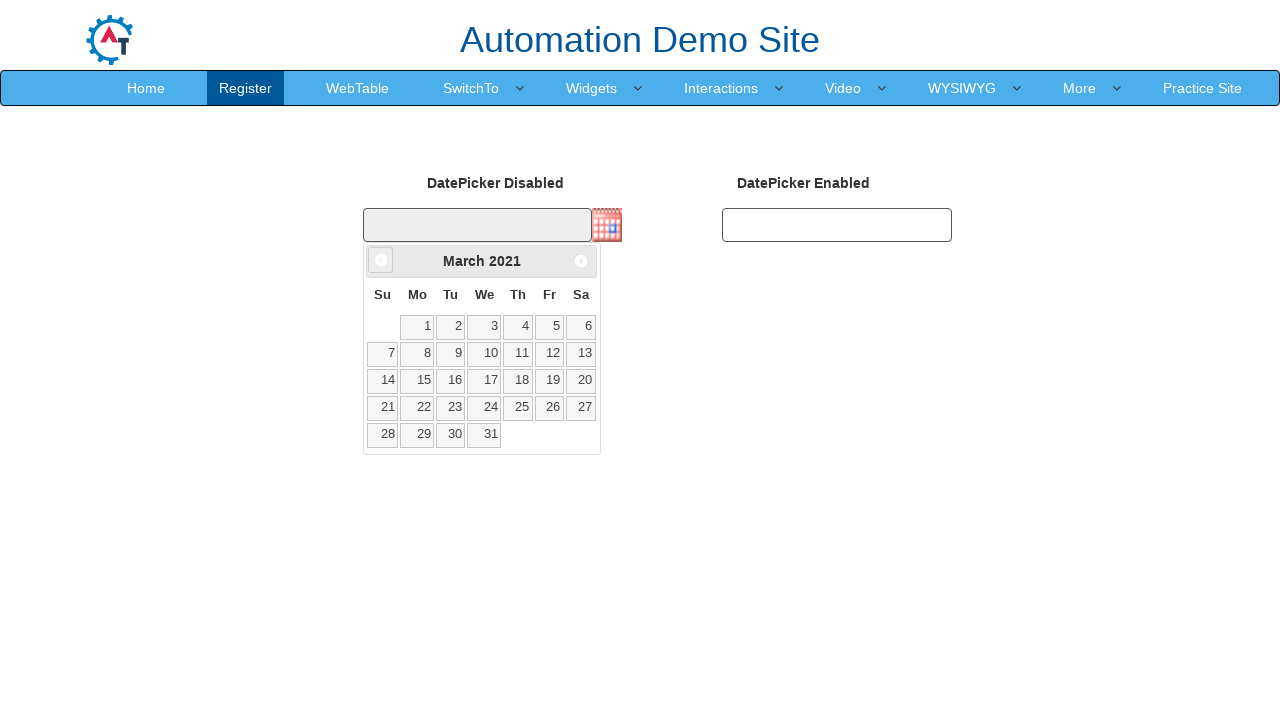

Clicked previous button to navigate to previous month at (381, 260) on xpath=//a[@data-handler='prev']
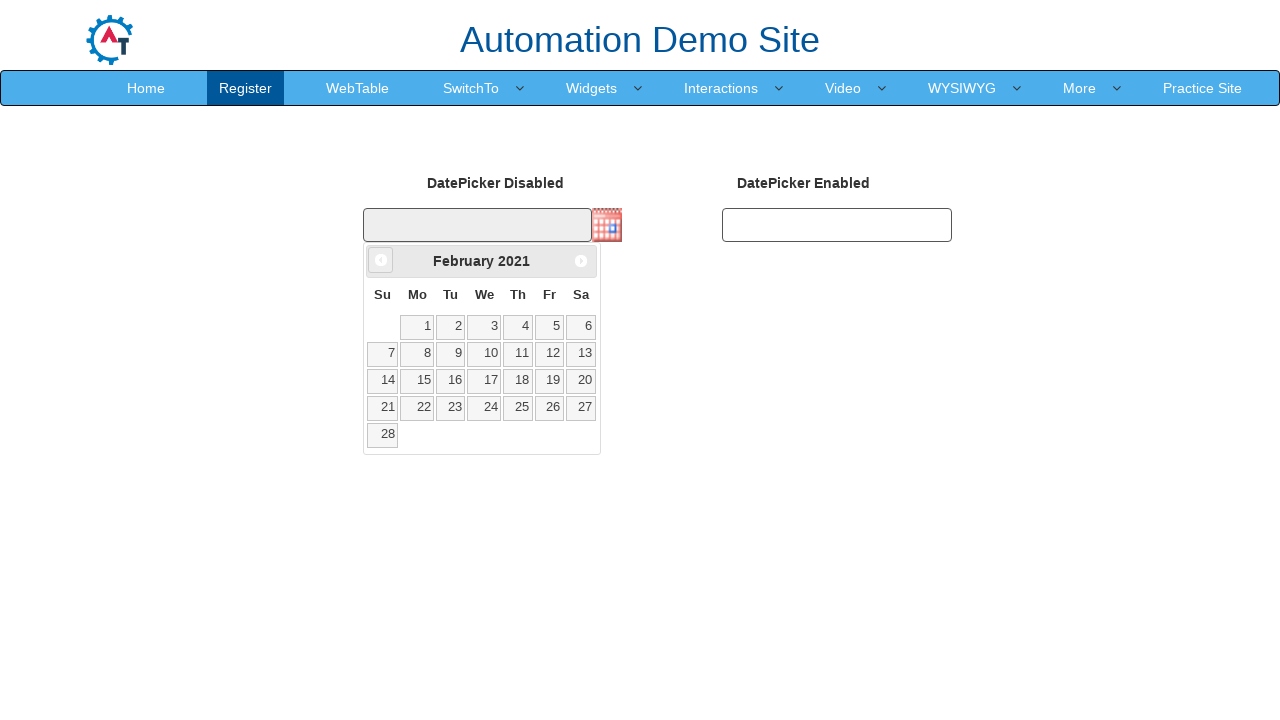

Updated current month: February
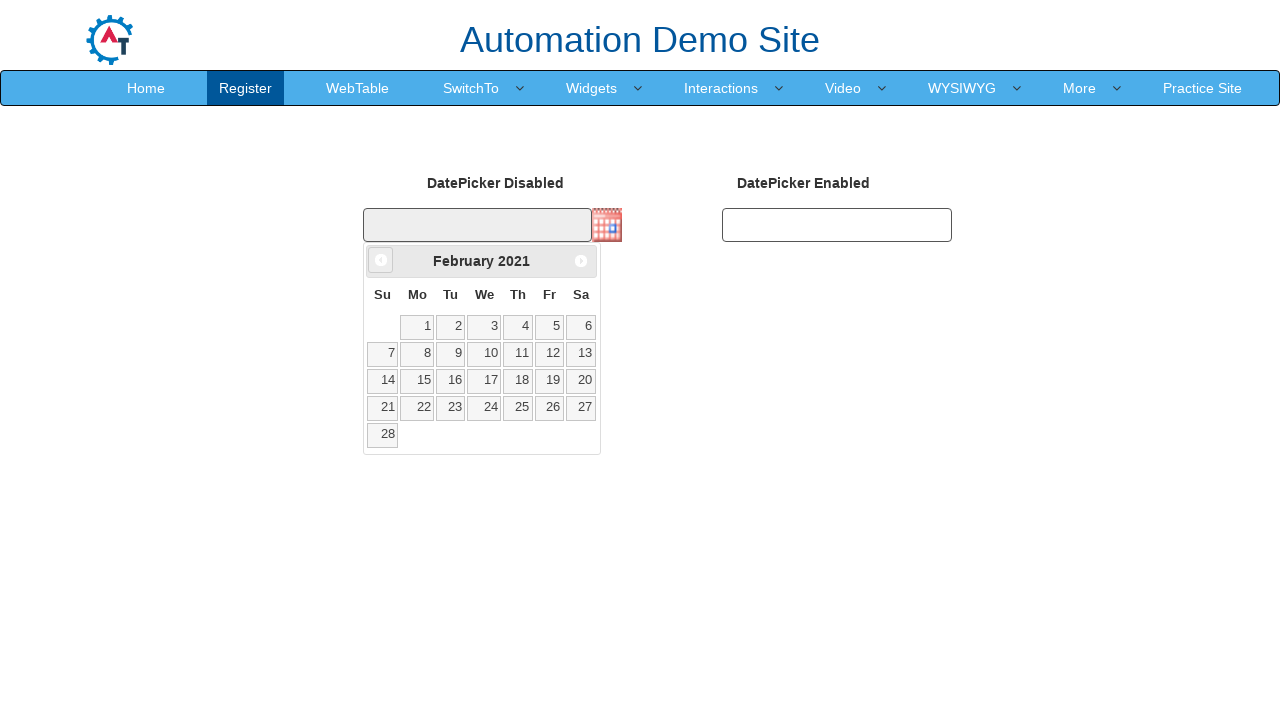

Updated current year: 2021
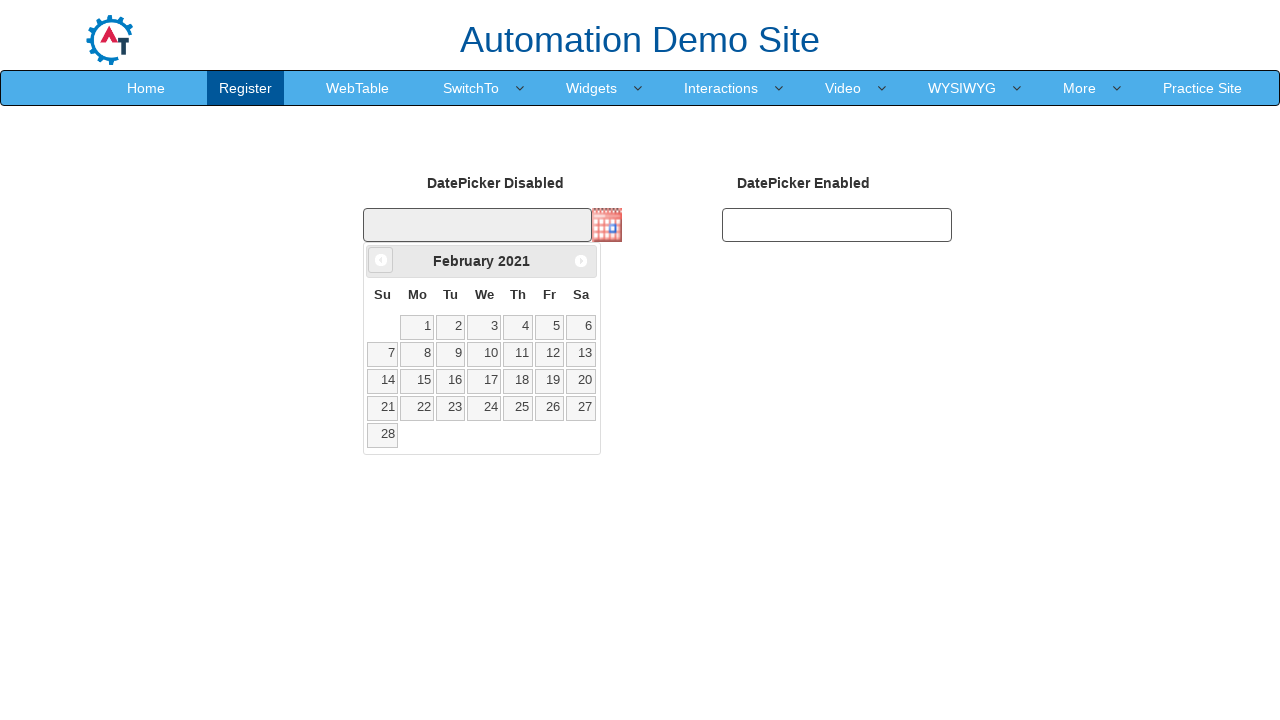

Clicked previous button to navigate to previous month at (381, 260) on xpath=//a[@data-handler='prev']
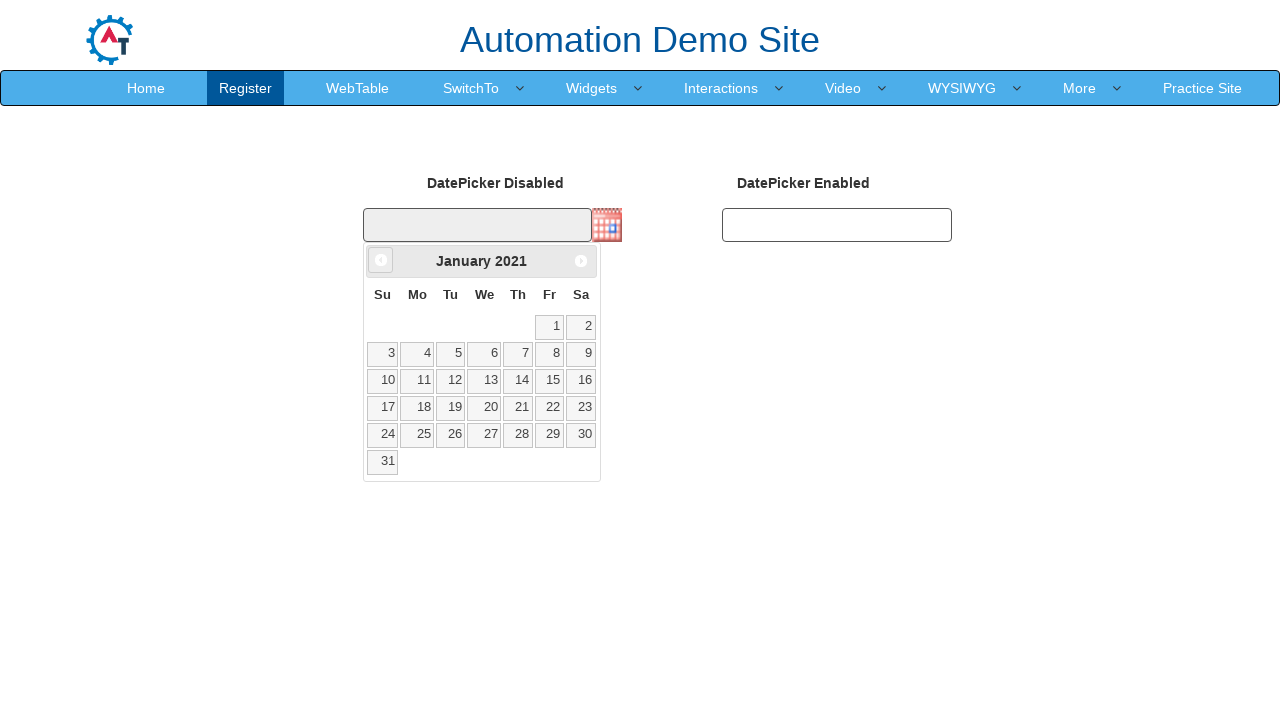

Updated current month: January
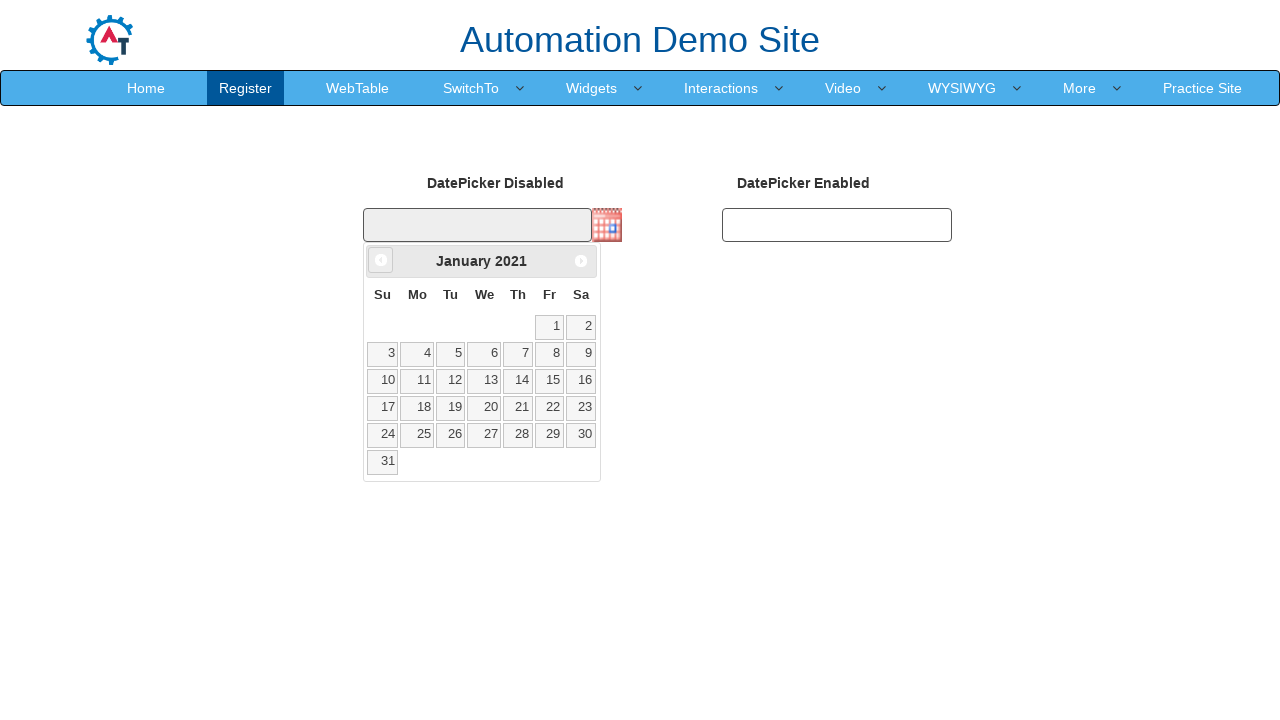

Updated current year: 2021
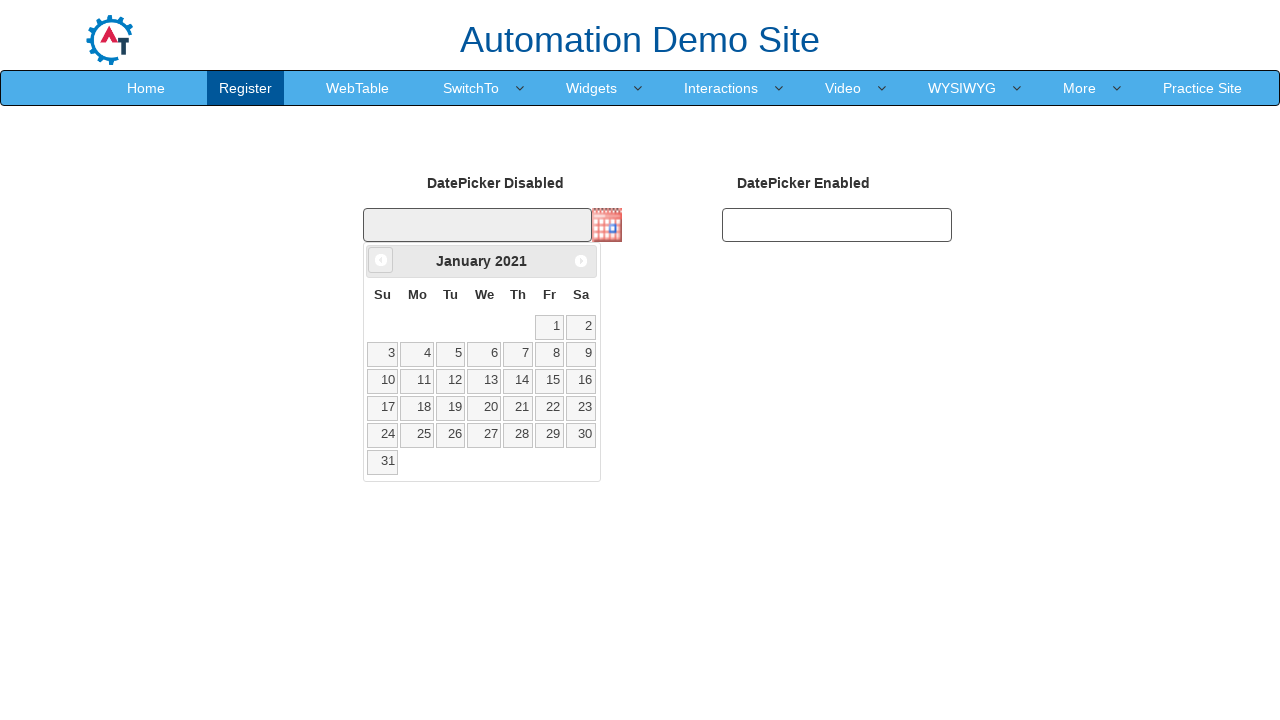

Clicked previous button to navigate to previous month at (381, 260) on xpath=//a[@data-handler='prev']
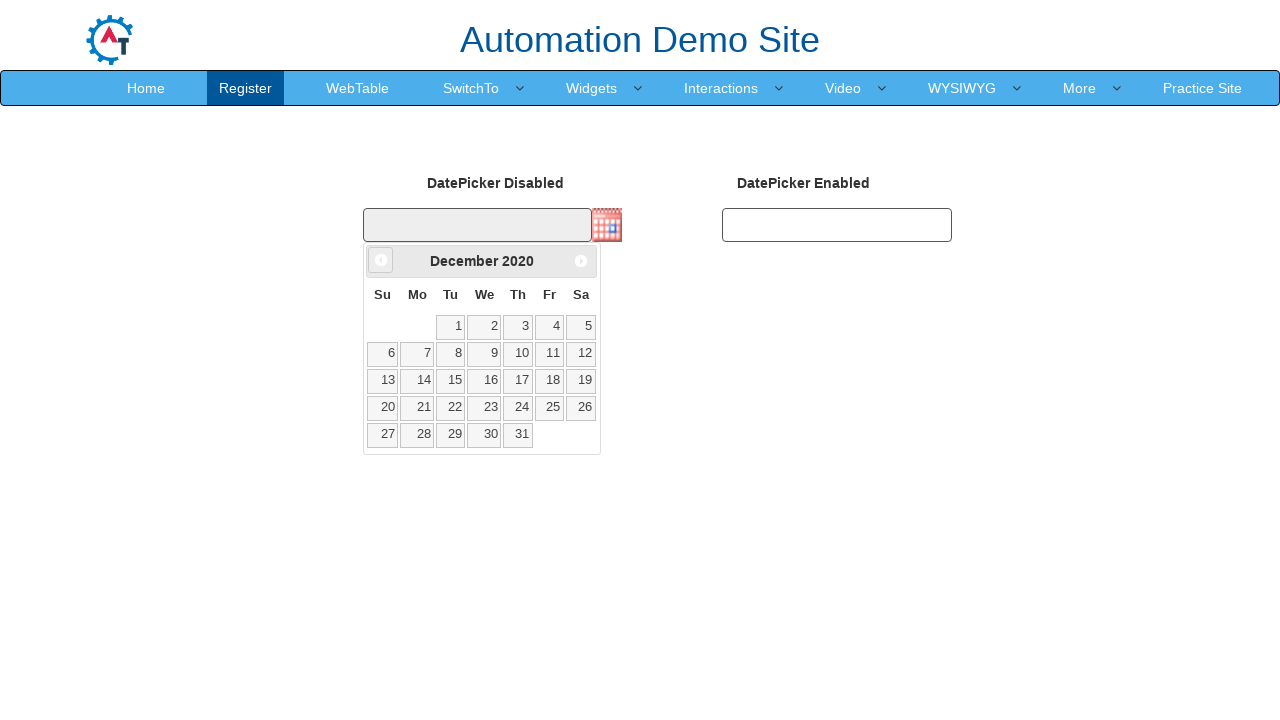

Updated current month: December
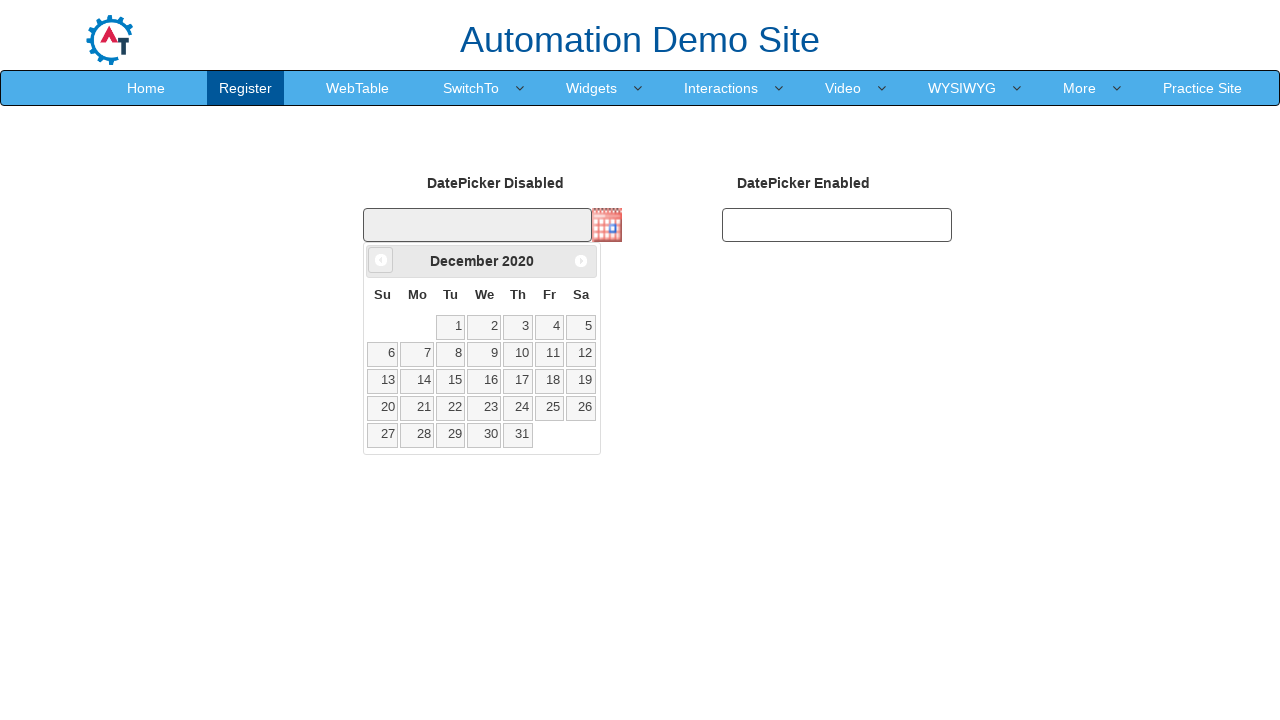

Updated current year: 2020
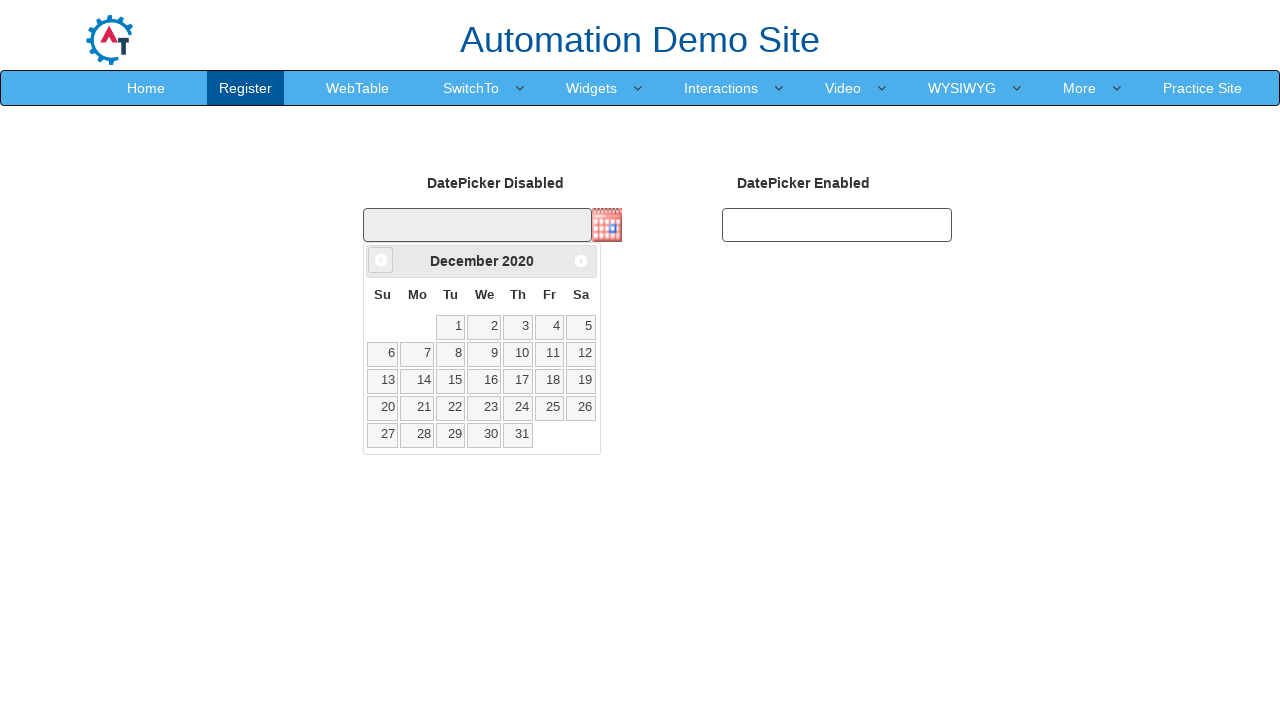

Clicked previous button to navigate to previous month at (381, 260) on xpath=//a[@data-handler='prev']
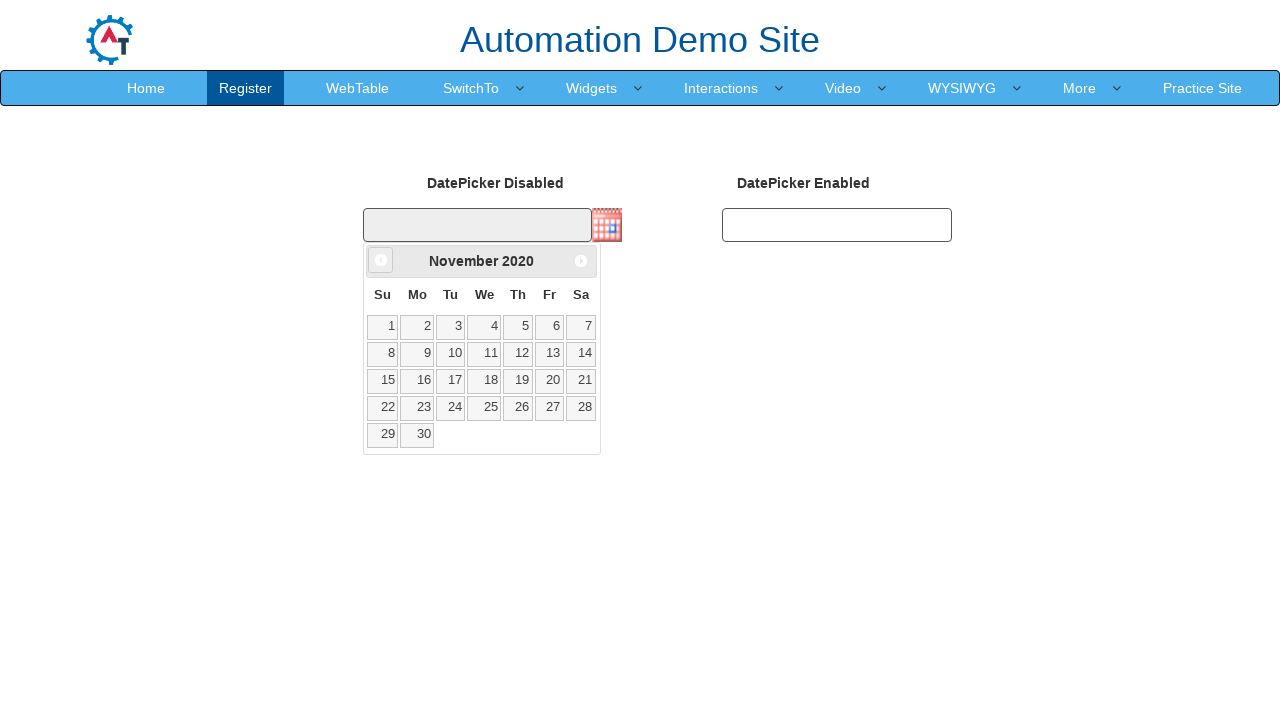

Updated current month: November
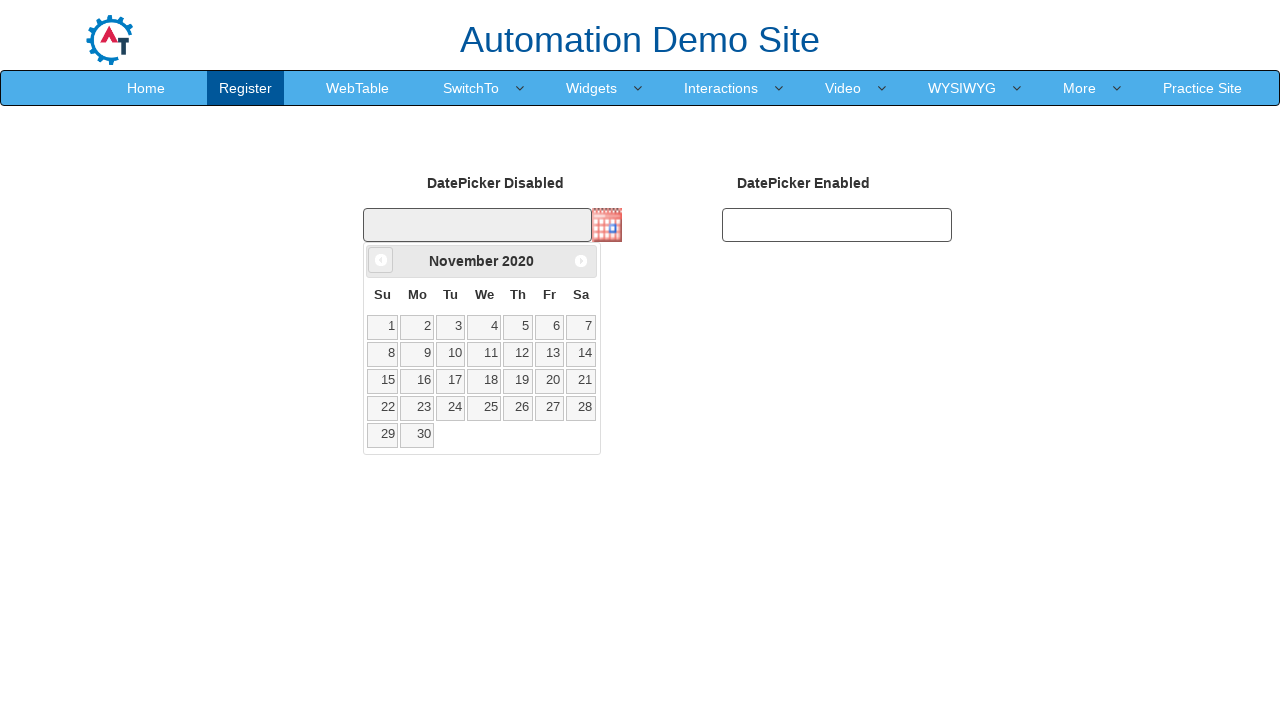

Updated current year: 2020
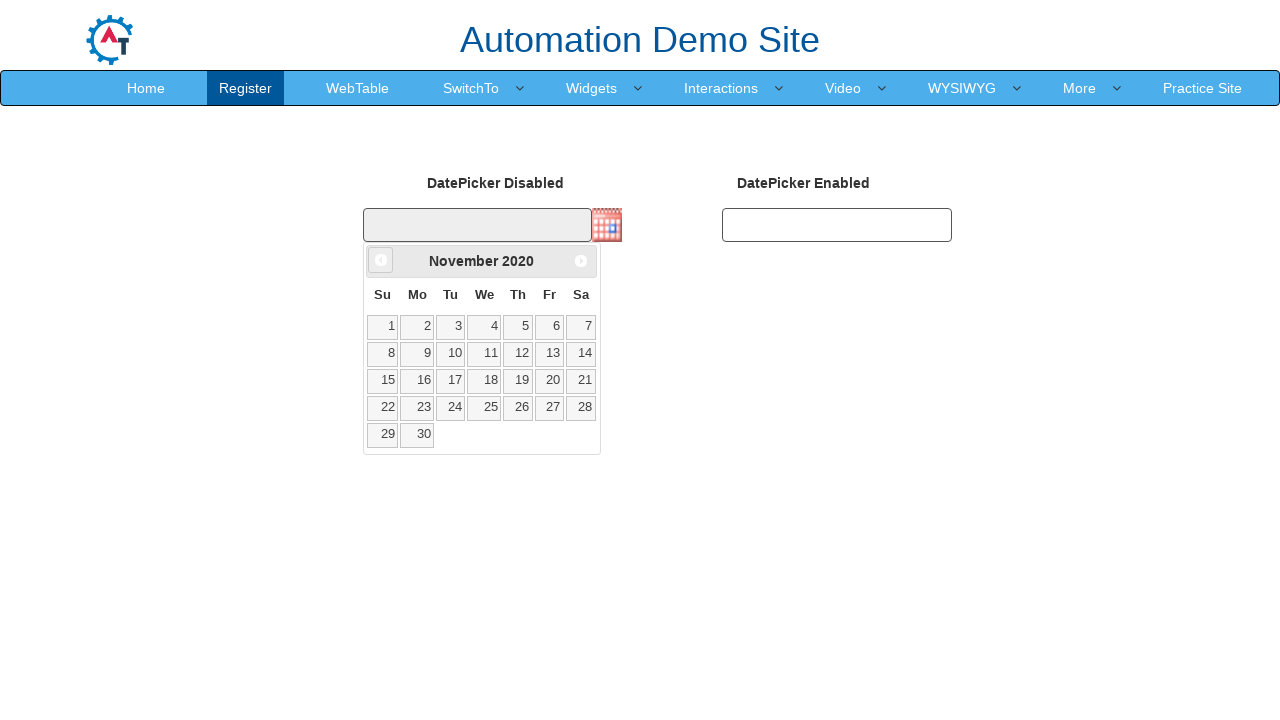

Clicked previous button to navigate to previous month at (381, 260) on xpath=//a[@data-handler='prev']
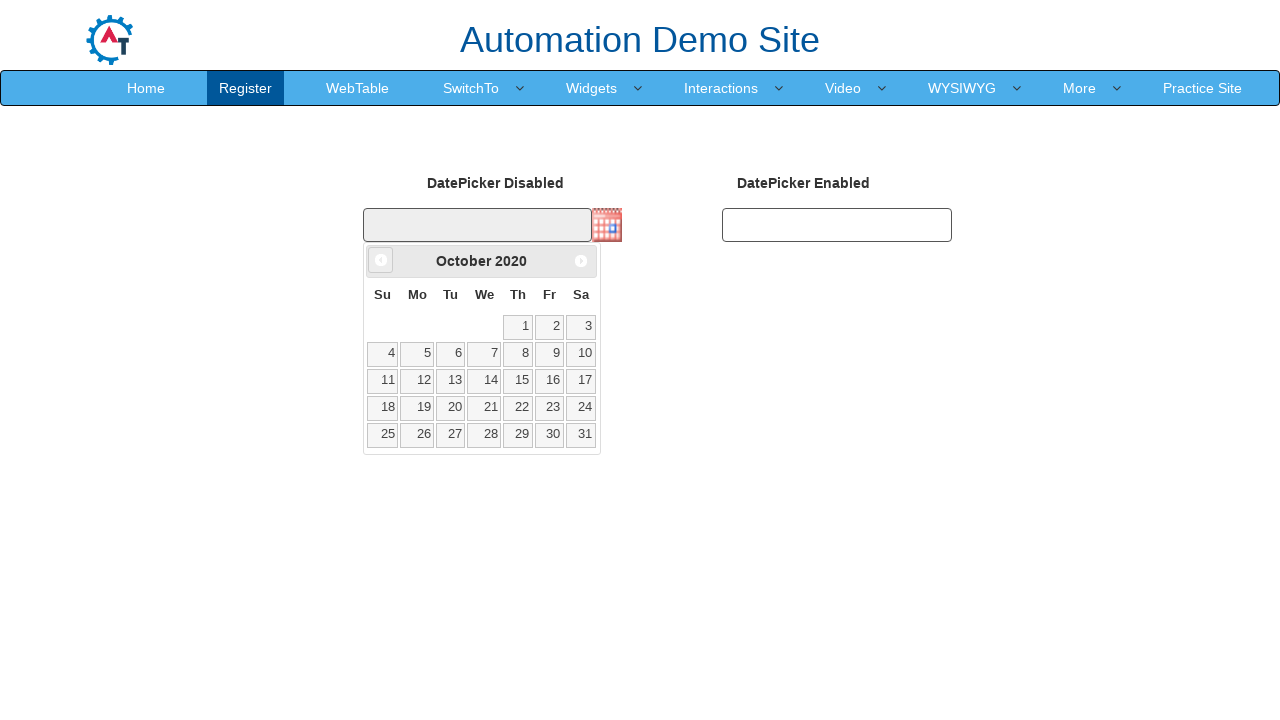

Updated current month: October
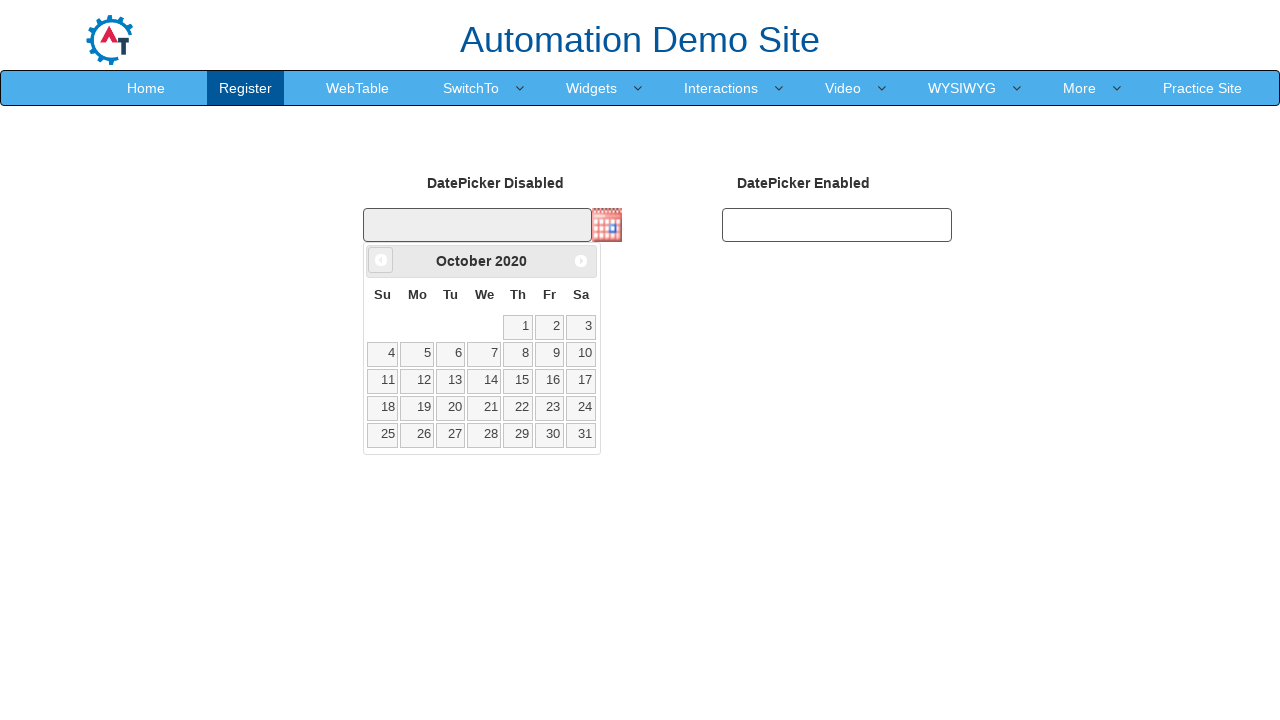

Updated current year: 2020
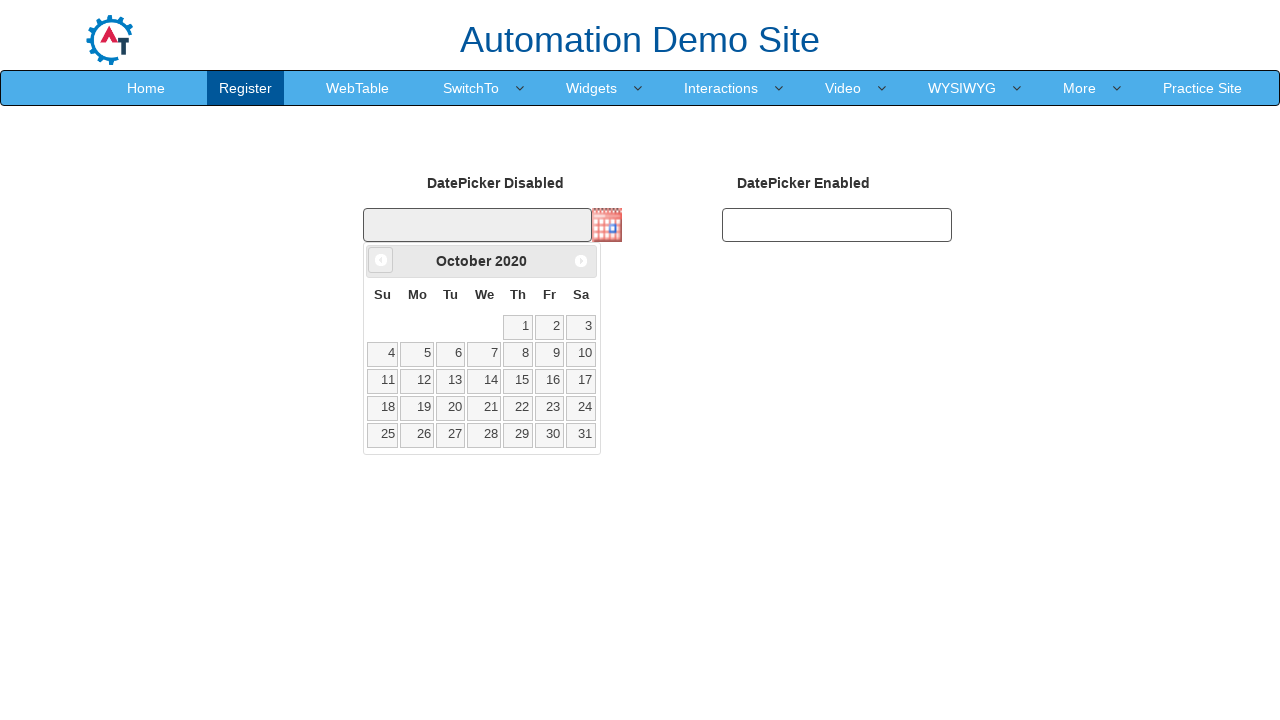

Clicked previous button to navigate to previous month at (381, 260) on xpath=//a[@data-handler='prev']
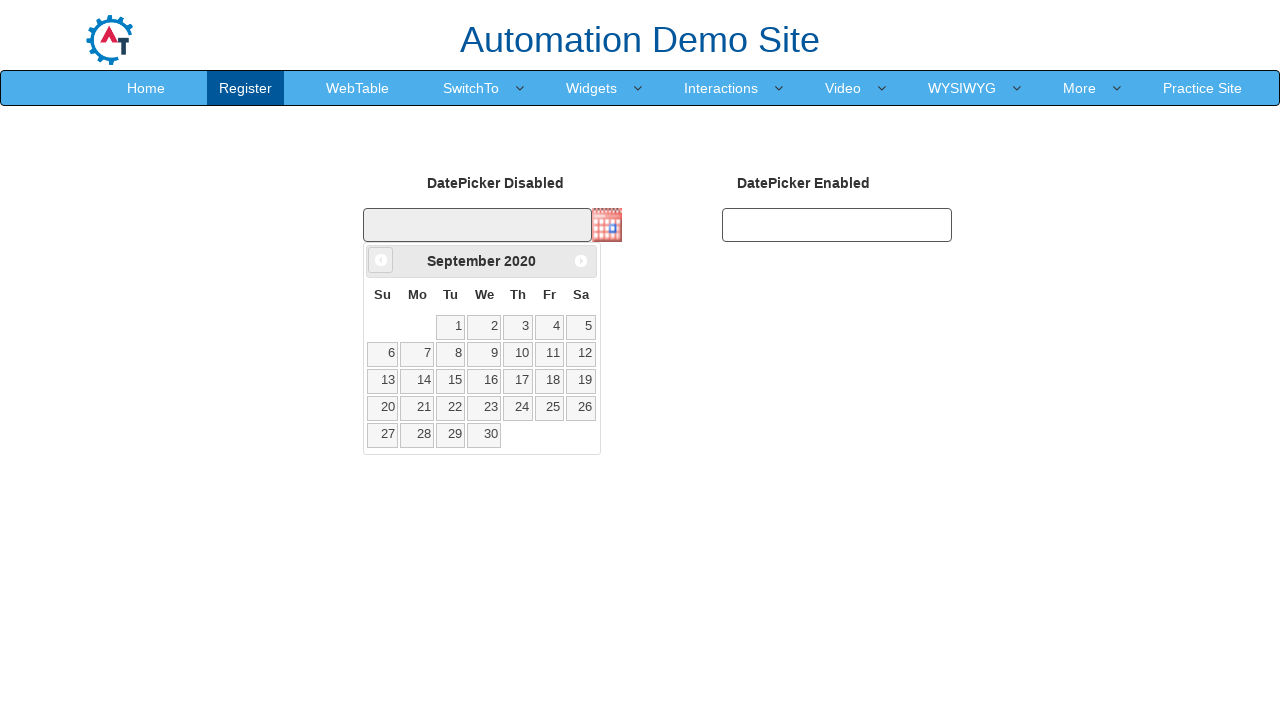

Updated current month: September
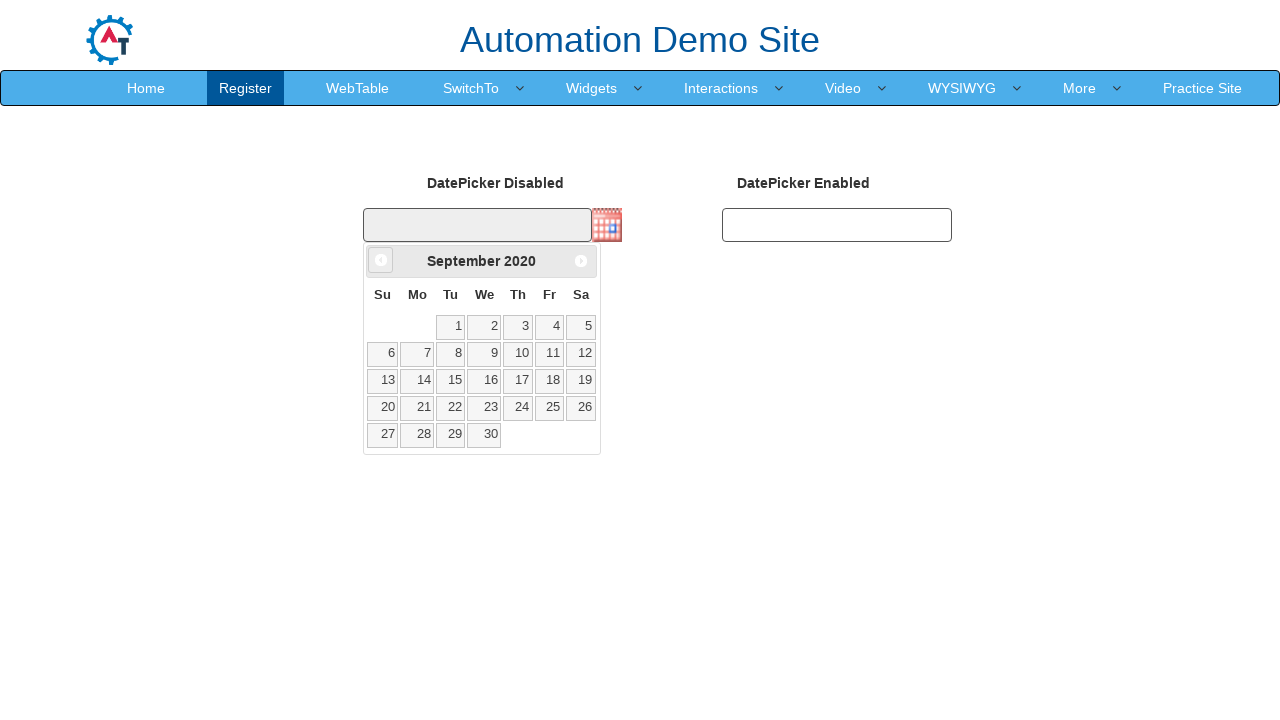

Updated current year: 2020
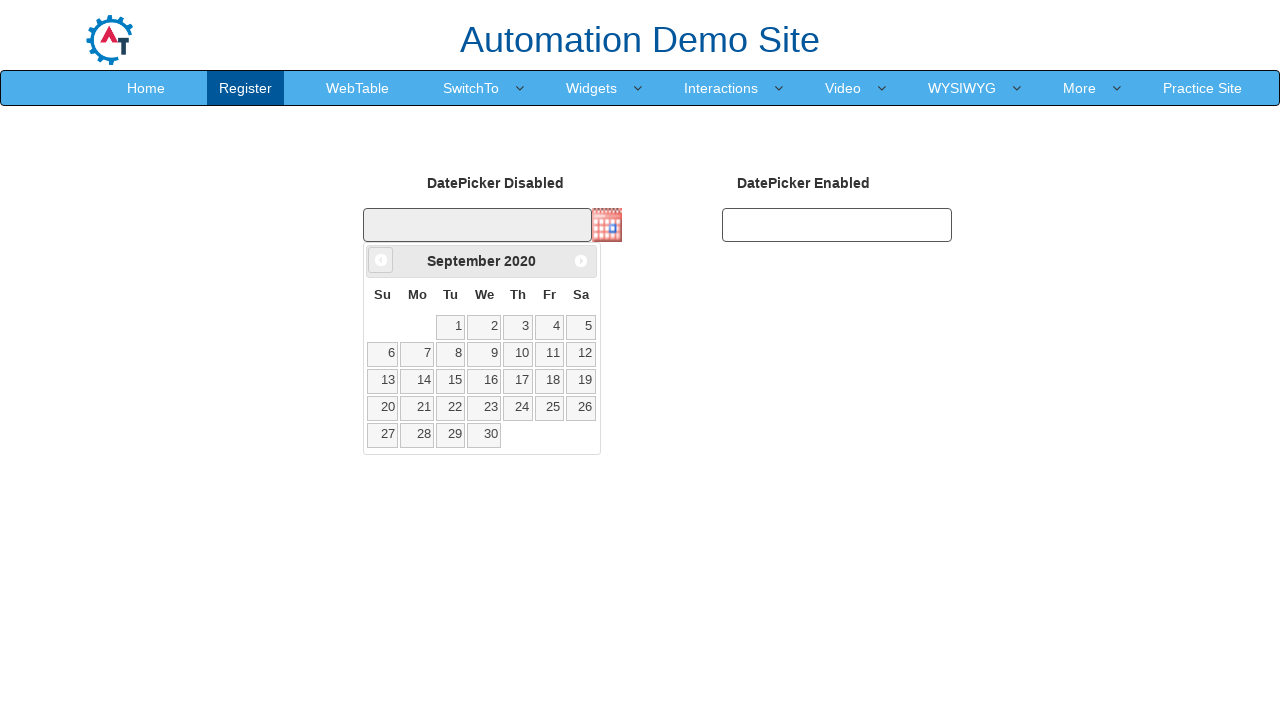

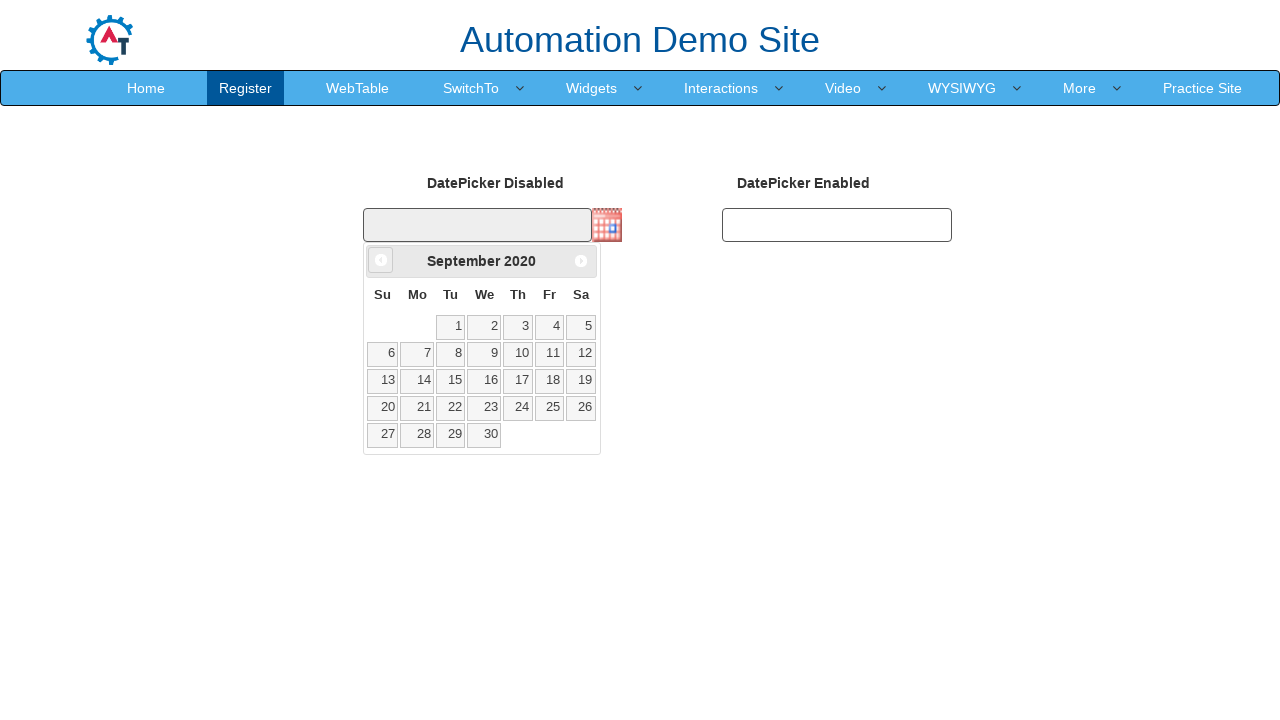